Tests jQuery UI datepicker functionality by navigating through months/years to select a specific date (January 20, 2020)

Starting URL: https://jqueryui.com/datepicker/

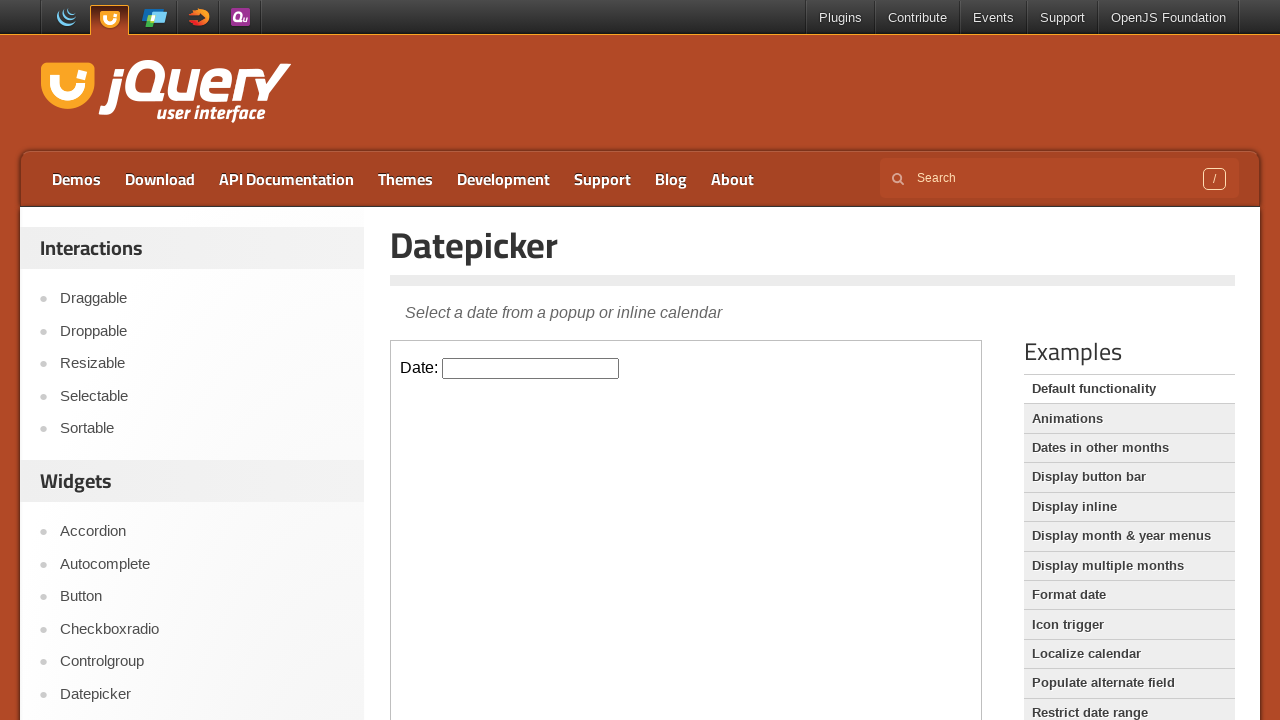

Located the iframe containing the datepicker
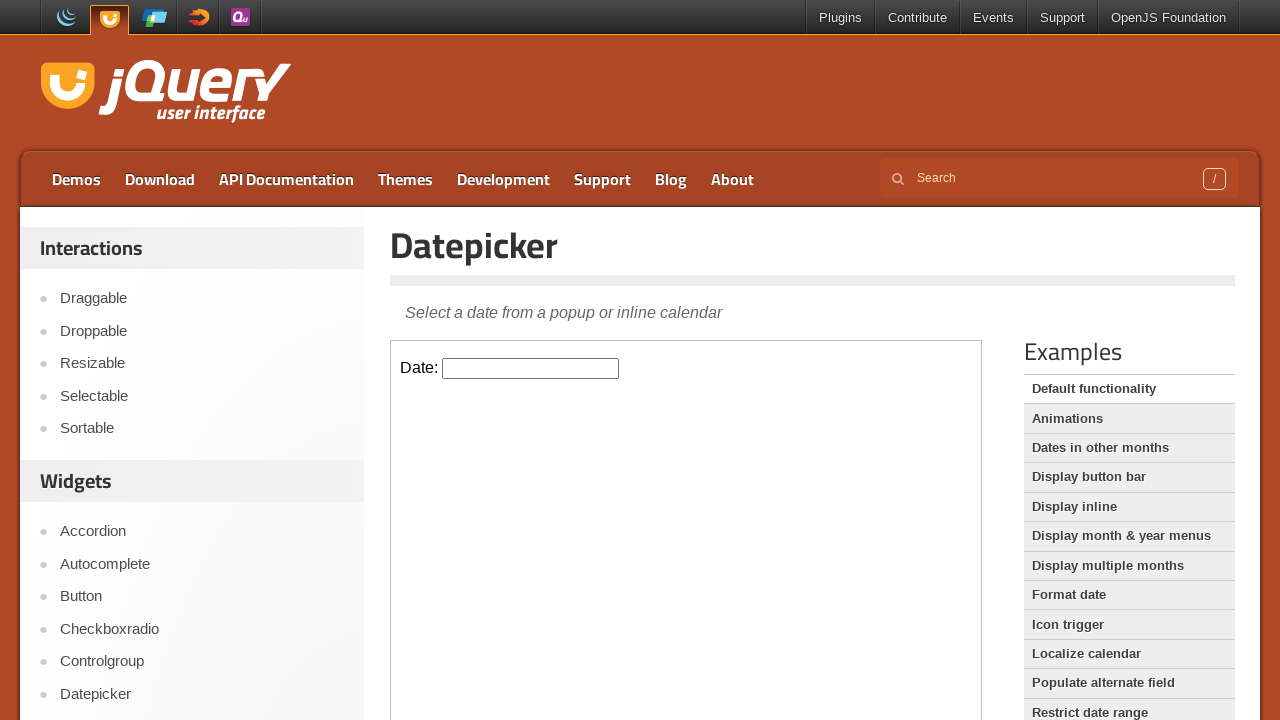

Clicked on the datepicker input to open it at (531, 368) on iframe >> nth=0 >> internal:control=enter-frame >> #datepicker
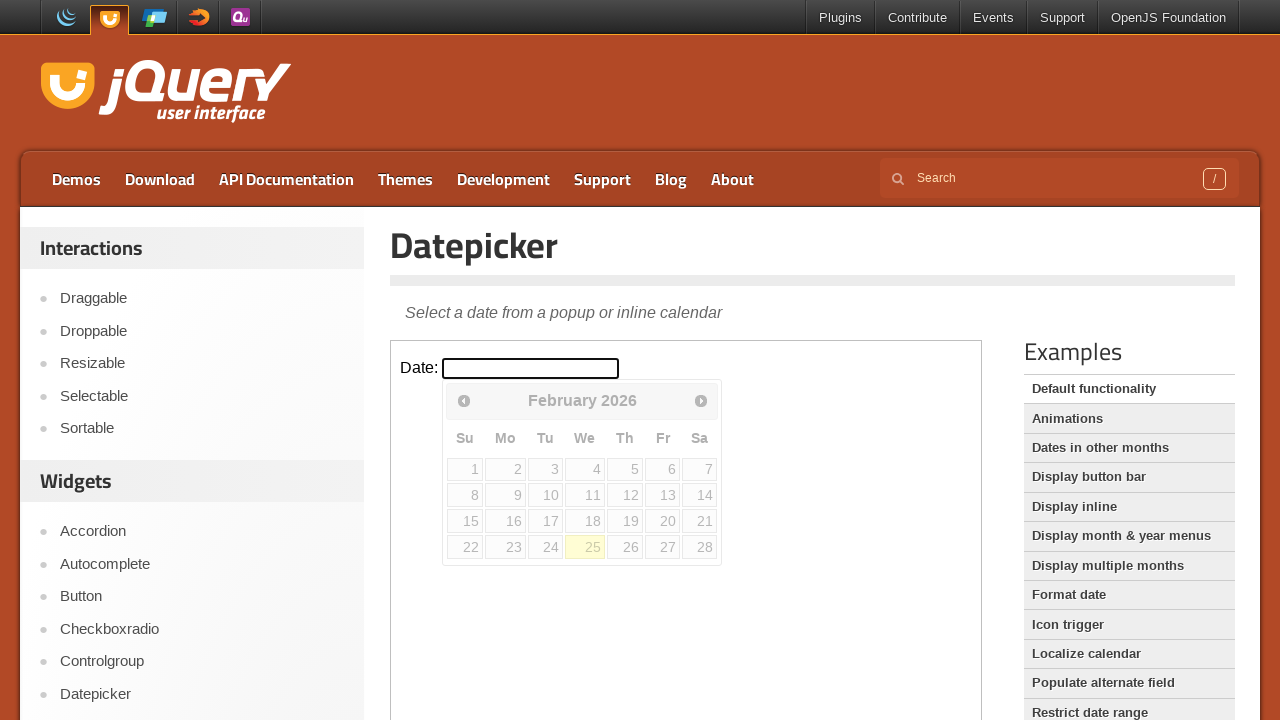

Retrieved current month: February
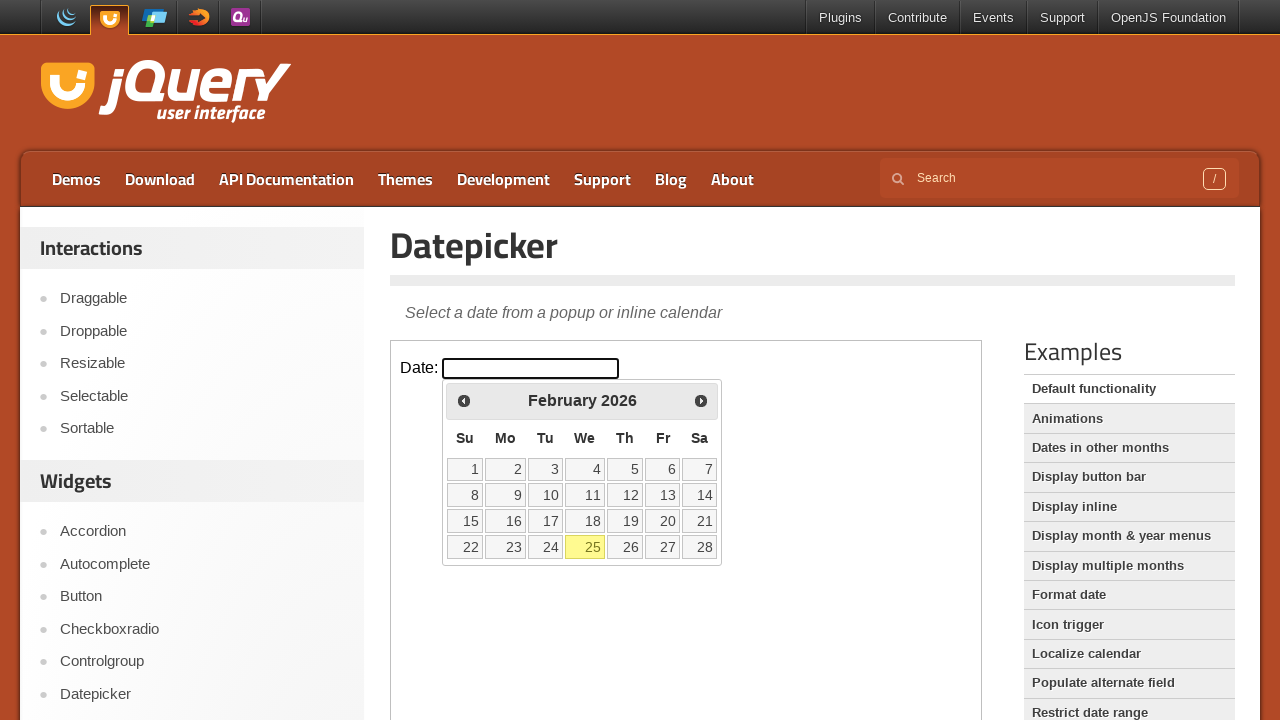

Retrieved current year: 2026
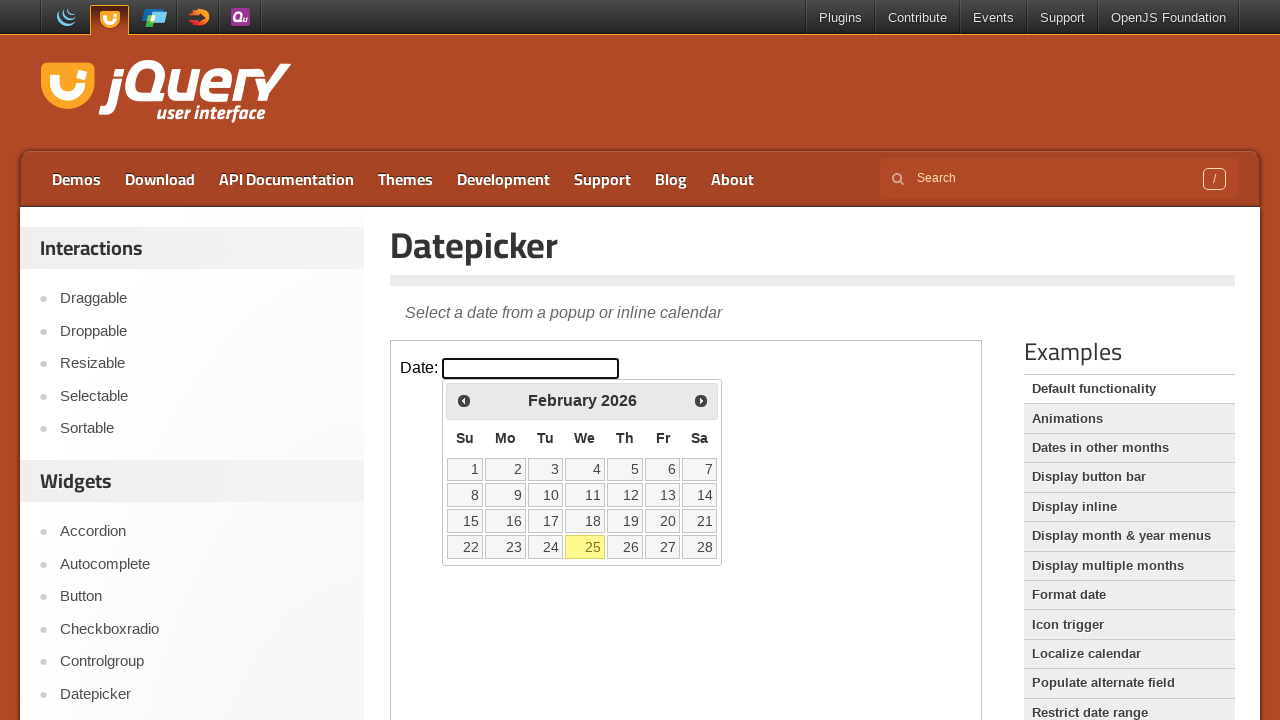

Clicked Previous button to navigate backwards (current: February 2026) at (464, 400) on iframe >> nth=0 >> internal:control=enter-frame >> xpath=//*[@id='ui-datepicker-
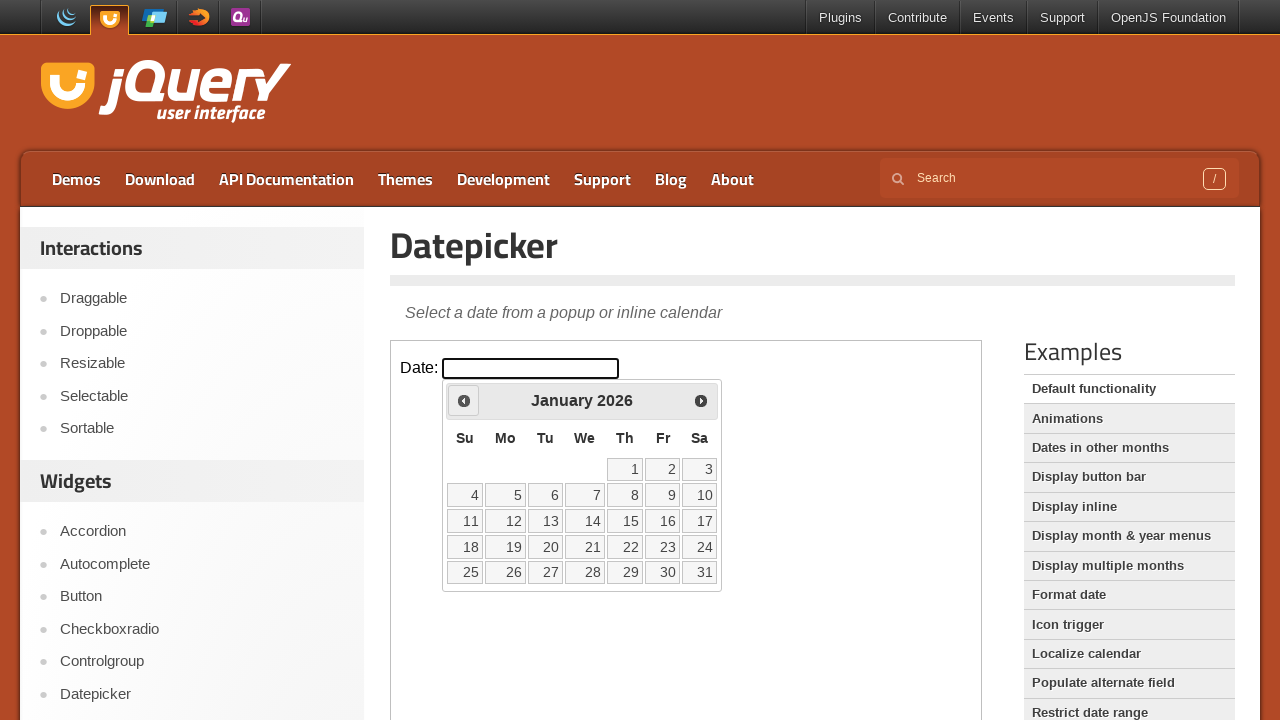

Retrieved current month: January
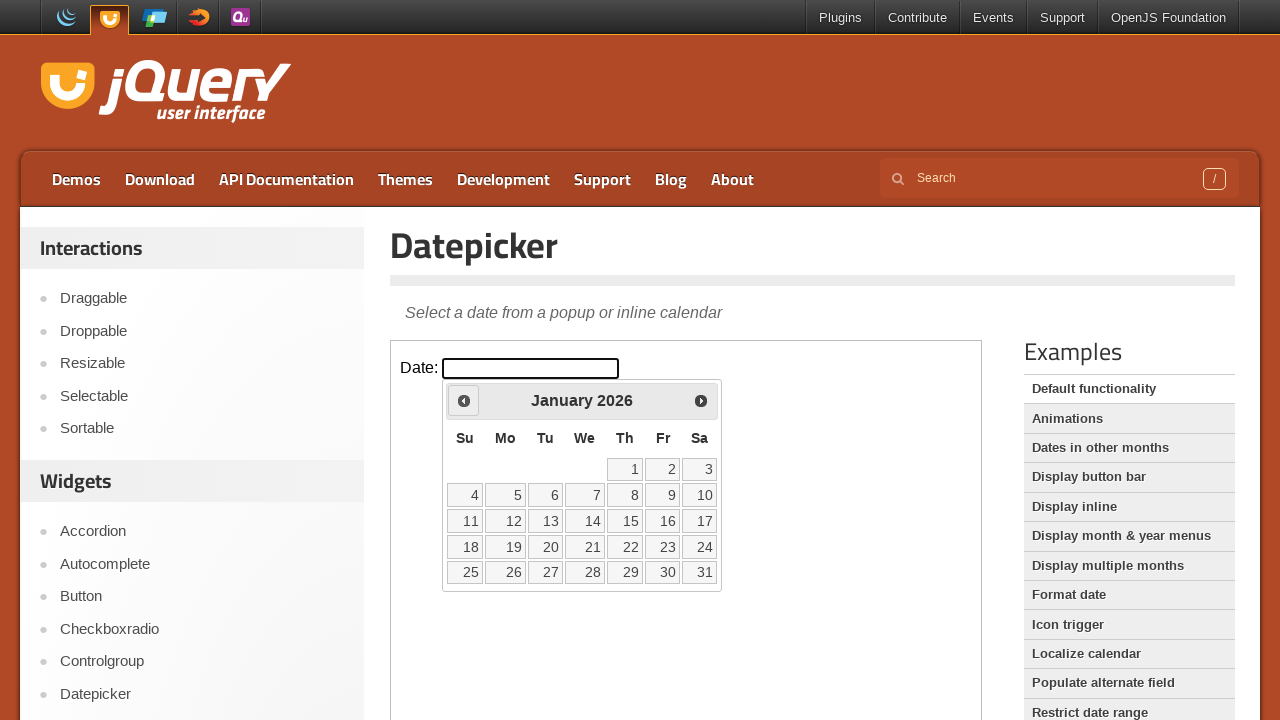

Retrieved current year: 2026
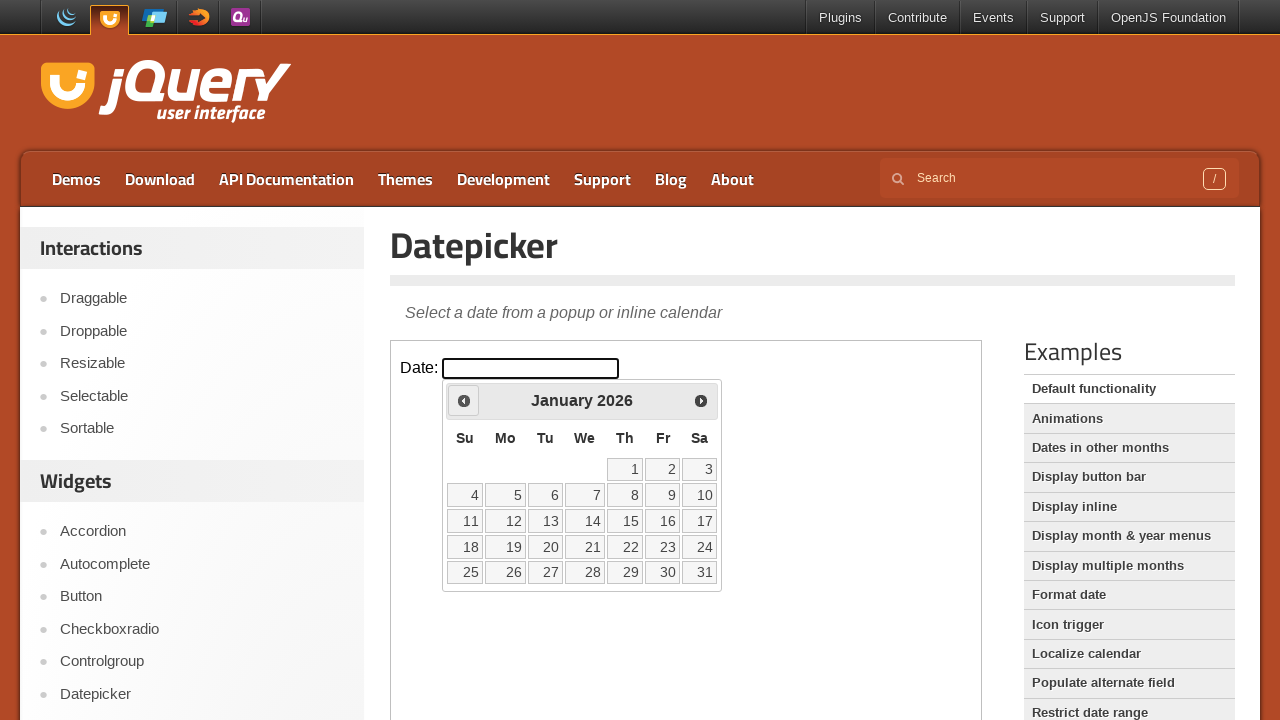

Clicked Previous button to navigate backwards (current: January 2026) at (464, 400) on iframe >> nth=0 >> internal:control=enter-frame >> xpath=//*[@id='ui-datepicker-
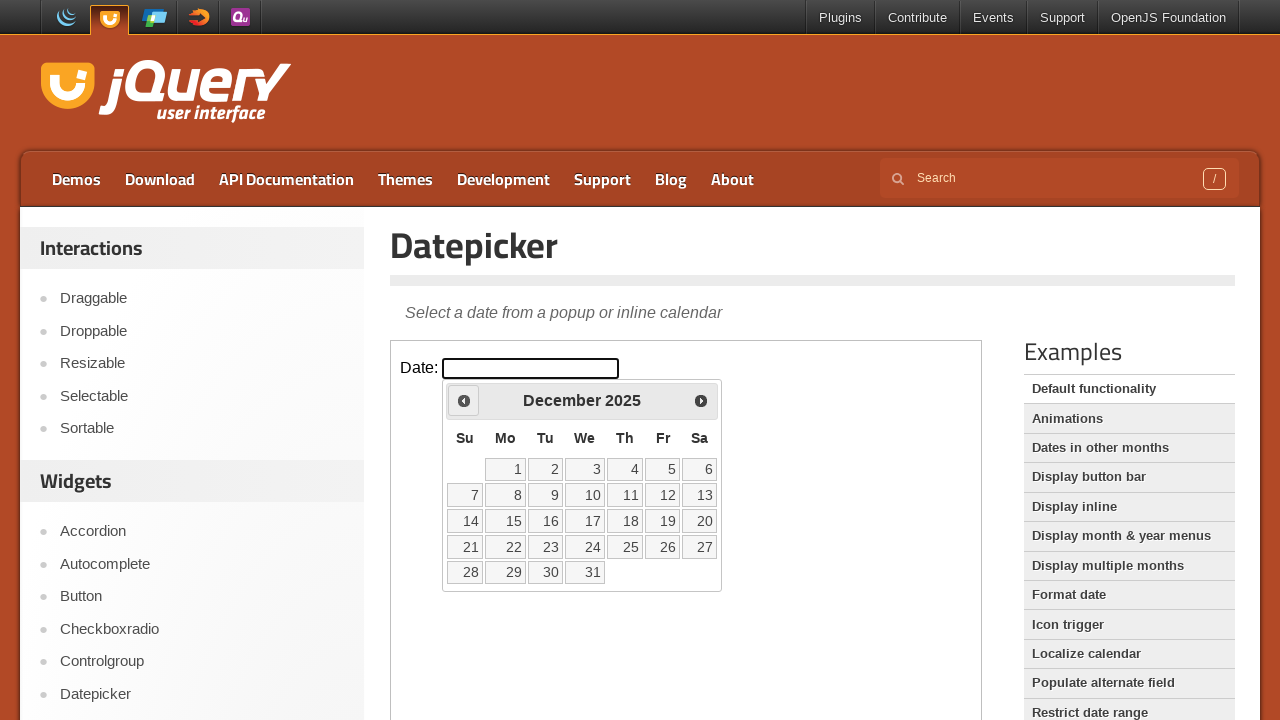

Retrieved current month: December
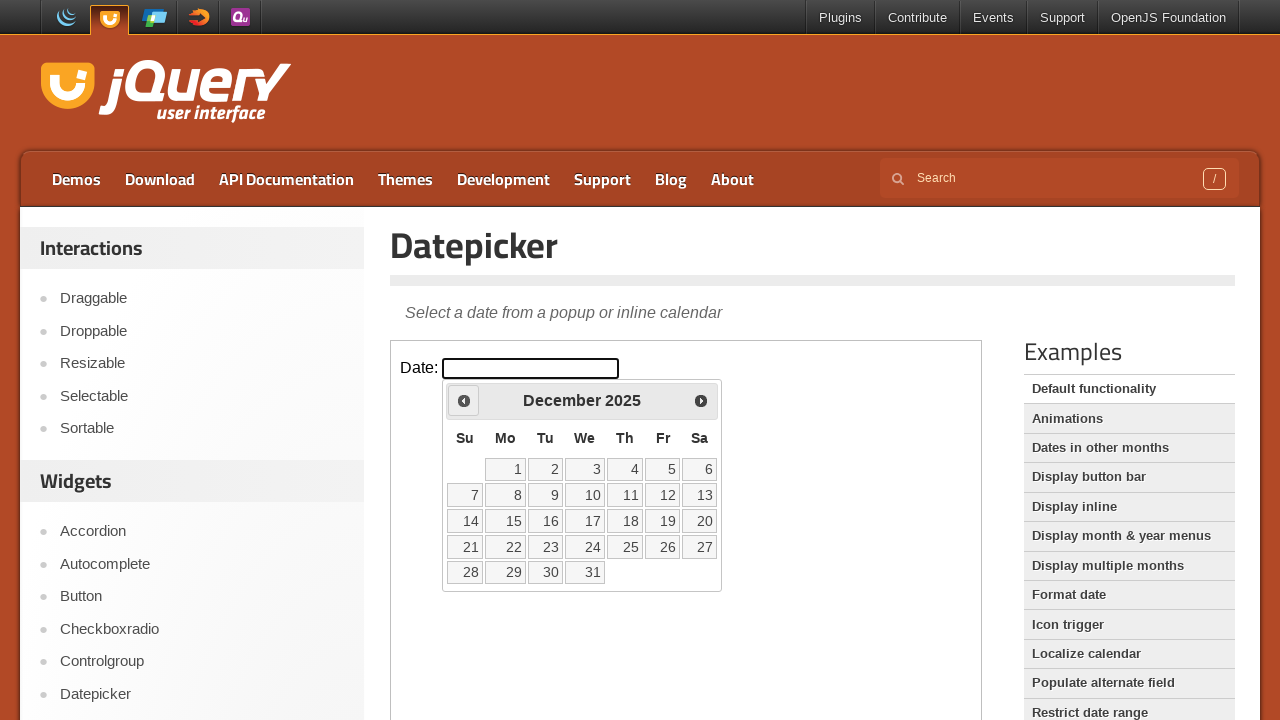

Retrieved current year: 2025
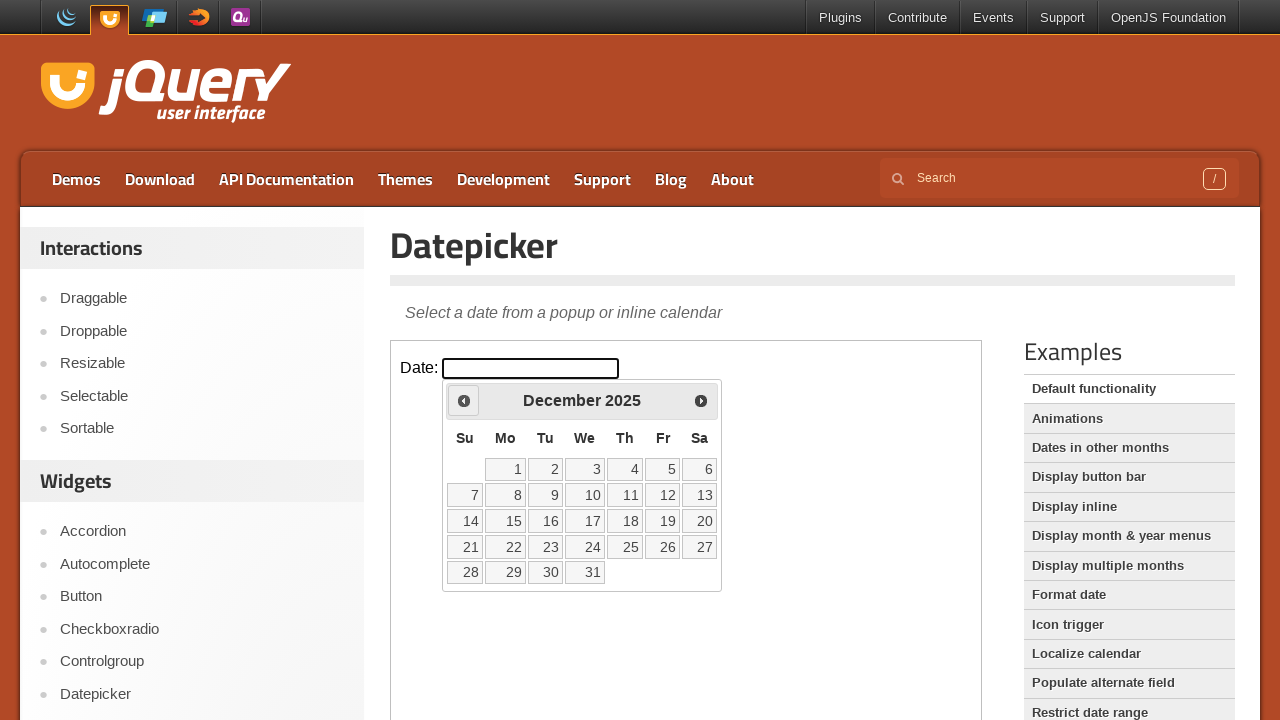

Clicked Previous button to navigate backwards (current: December 2025) at (464, 400) on iframe >> nth=0 >> internal:control=enter-frame >> xpath=//*[@id='ui-datepicker-
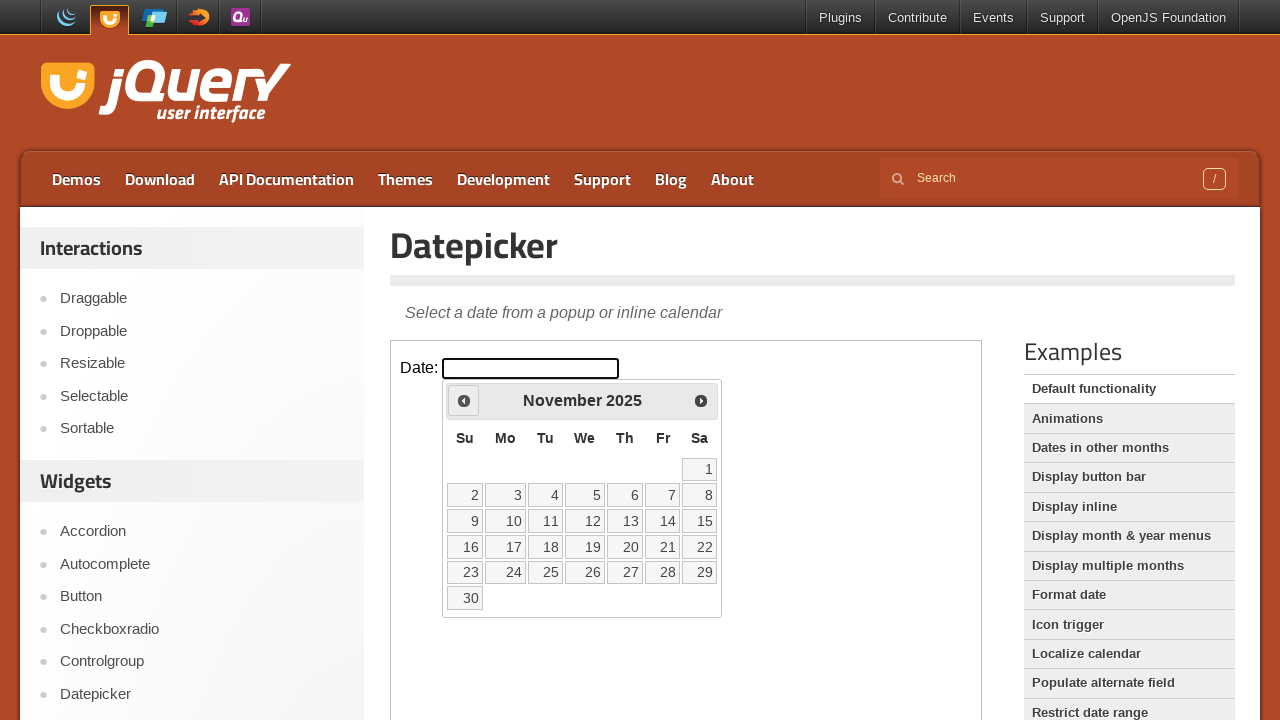

Retrieved current month: November
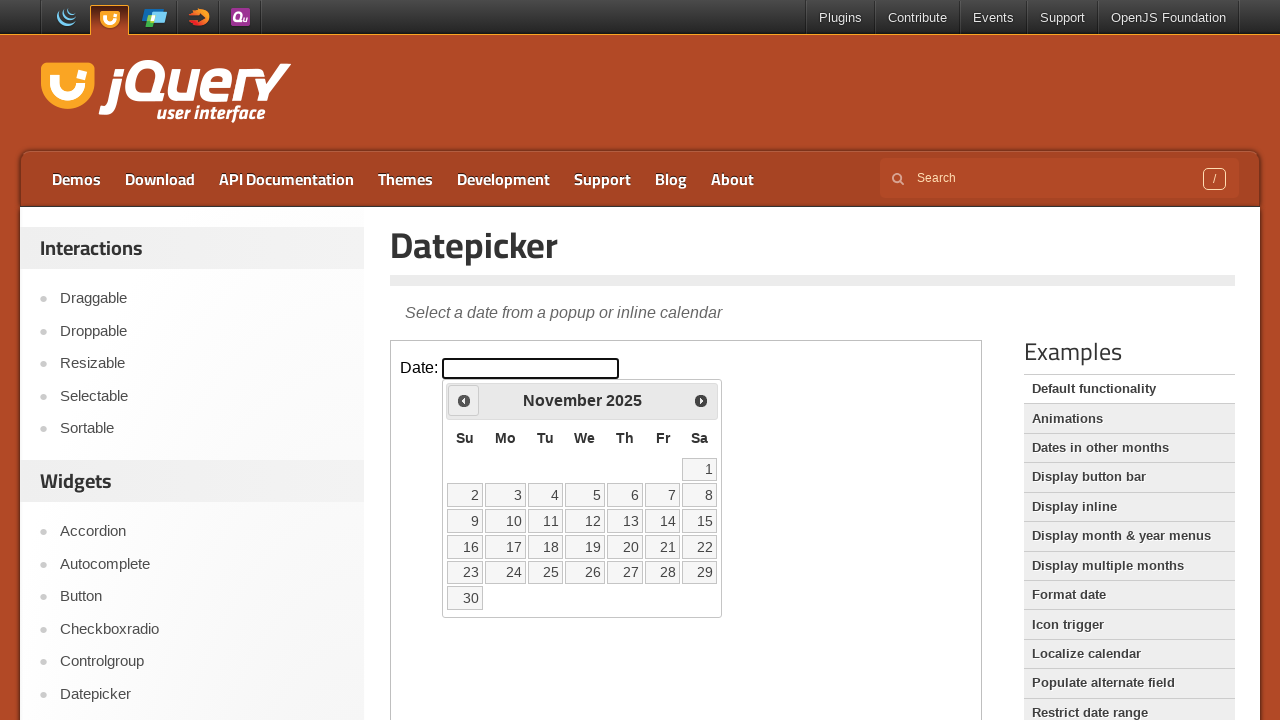

Retrieved current year: 2025
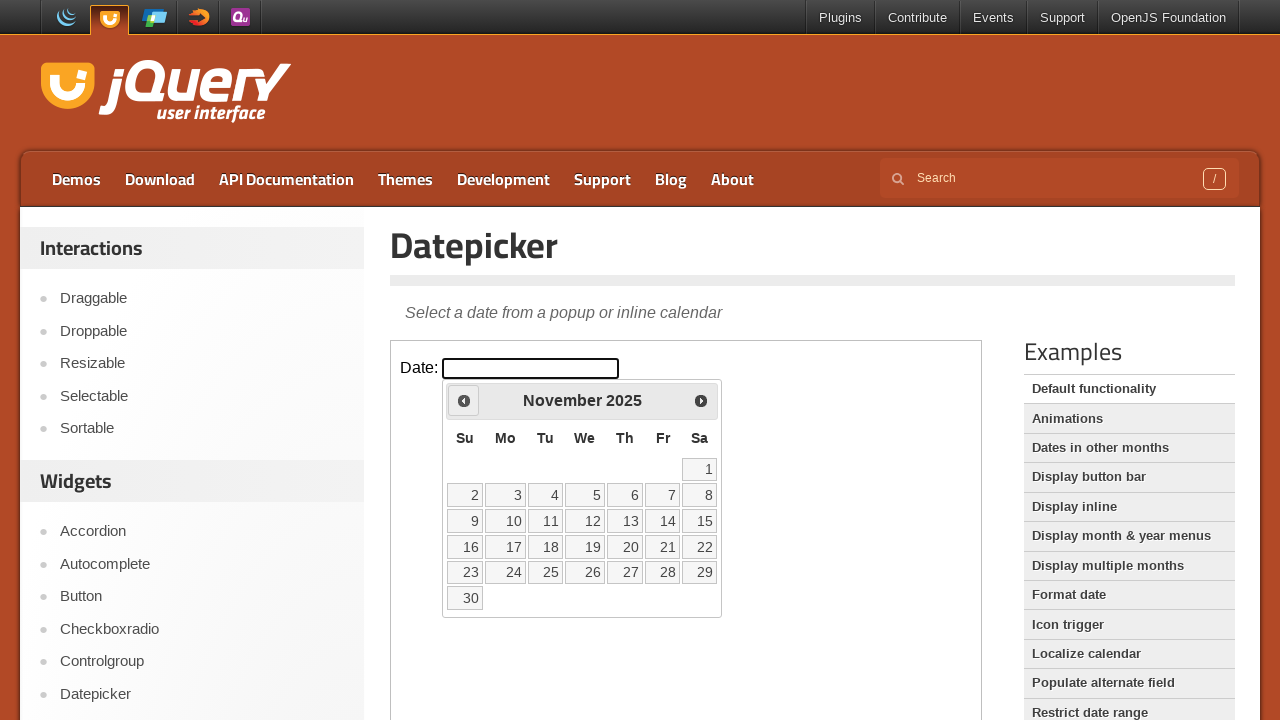

Clicked Previous button to navigate backwards (current: November 2025) at (464, 400) on iframe >> nth=0 >> internal:control=enter-frame >> xpath=//*[@id='ui-datepicker-
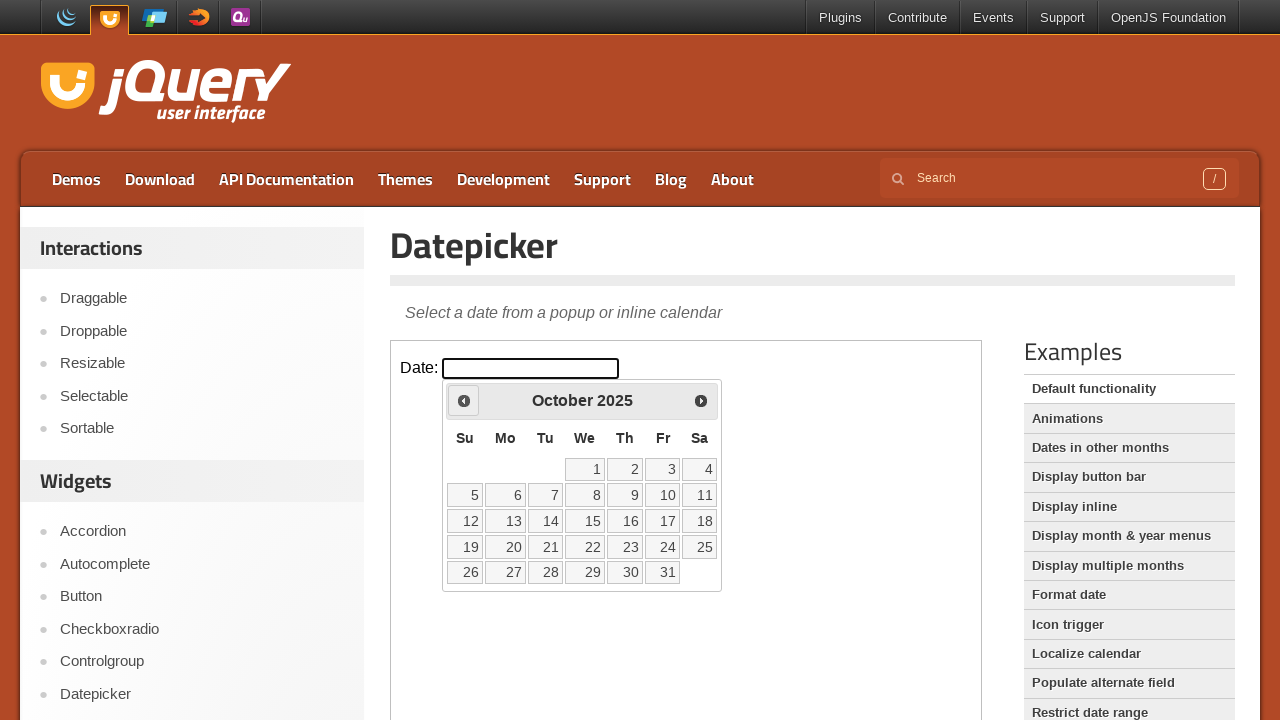

Retrieved current month: October
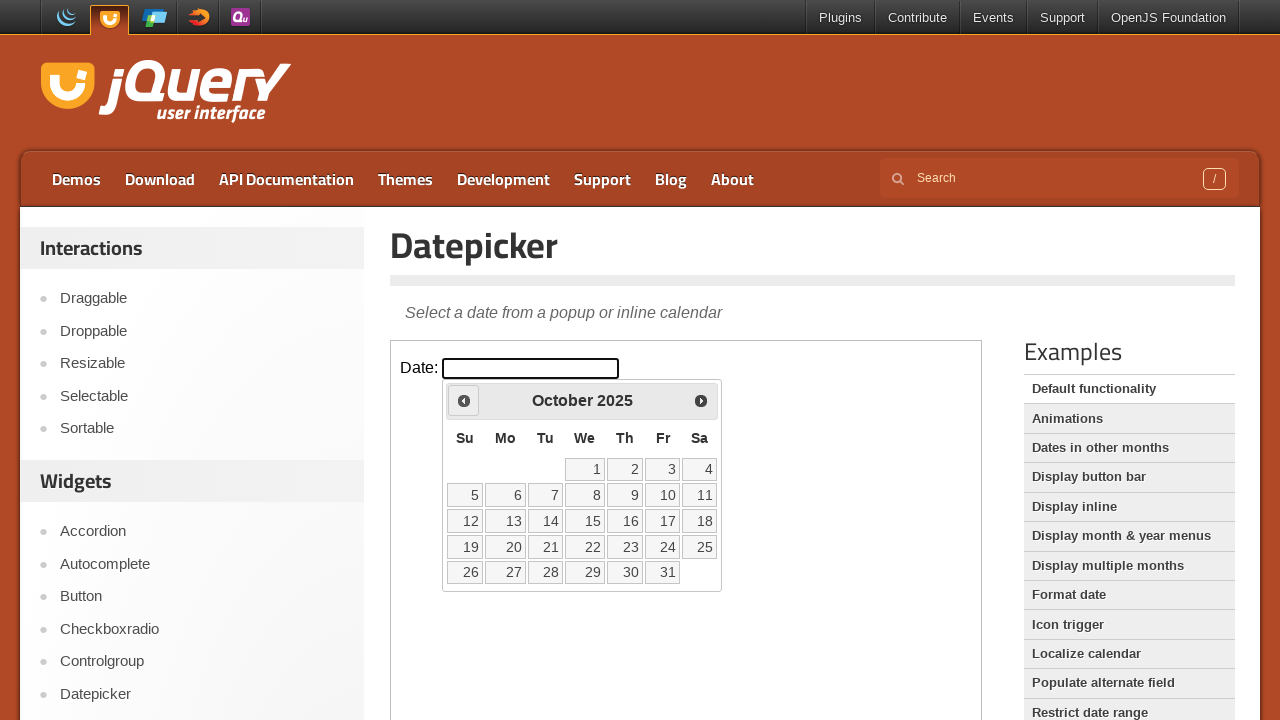

Retrieved current year: 2025
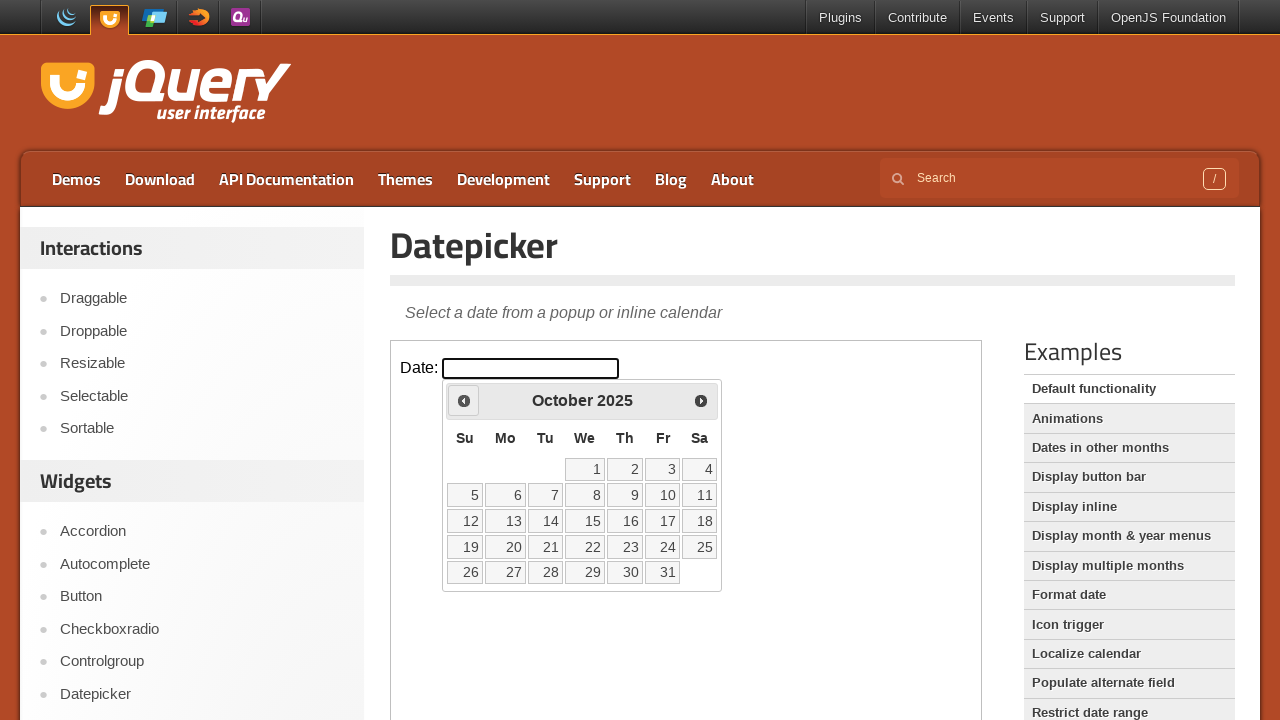

Clicked Previous button to navigate backwards (current: October 2025) at (464, 400) on iframe >> nth=0 >> internal:control=enter-frame >> xpath=//*[@id='ui-datepicker-
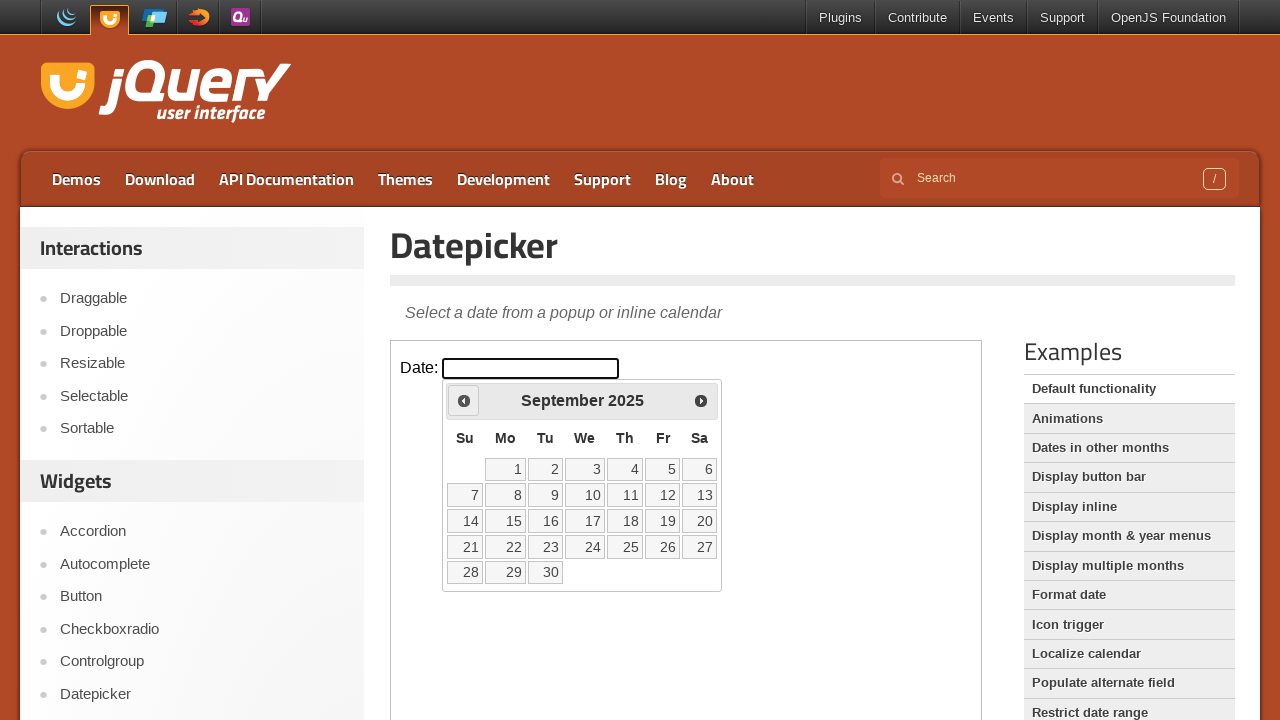

Retrieved current month: September
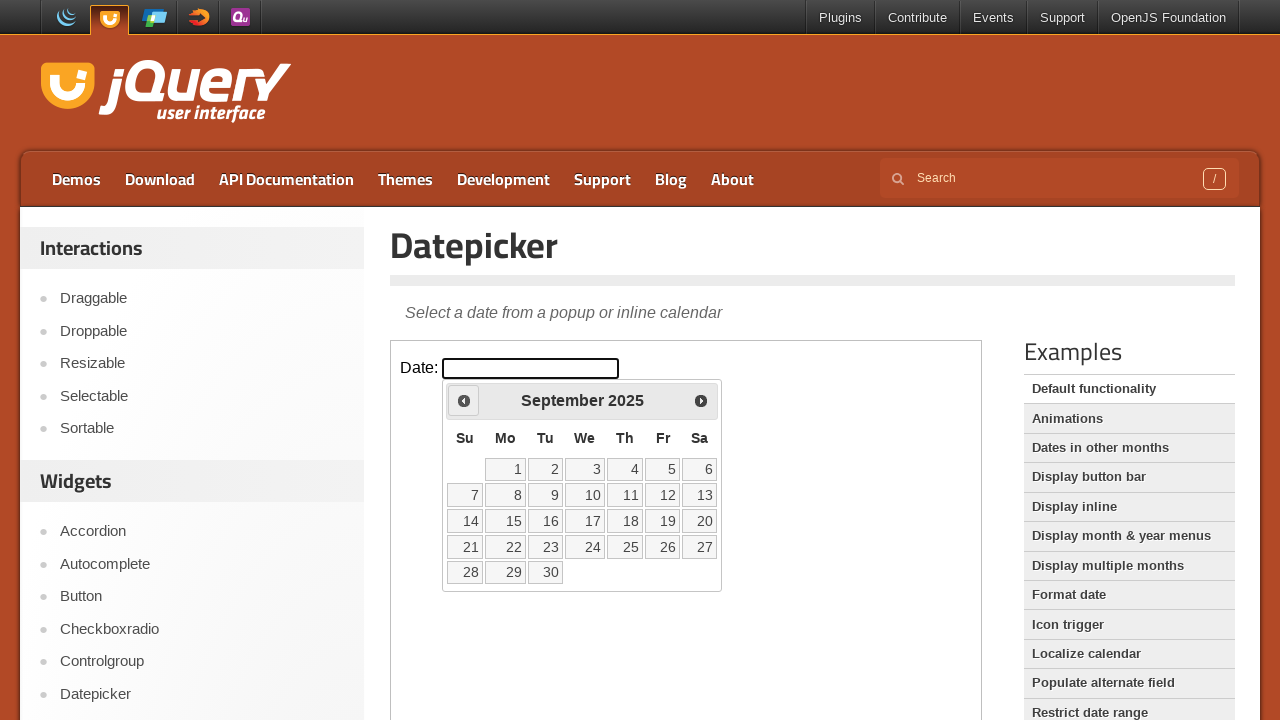

Retrieved current year: 2025
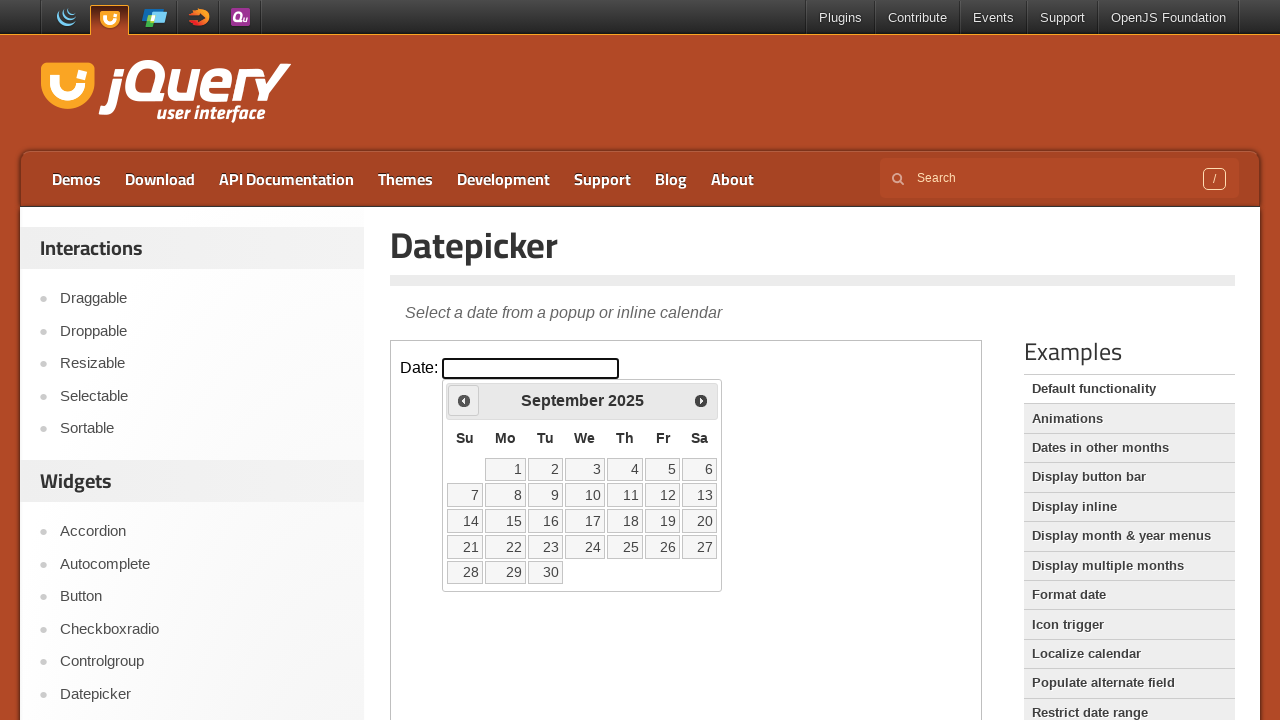

Clicked Previous button to navigate backwards (current: September 2025) at (464, 400) on iframe >> nth=0 >> internal:control=enter-frame >> xpath=//*[@id='ui-datepicker-
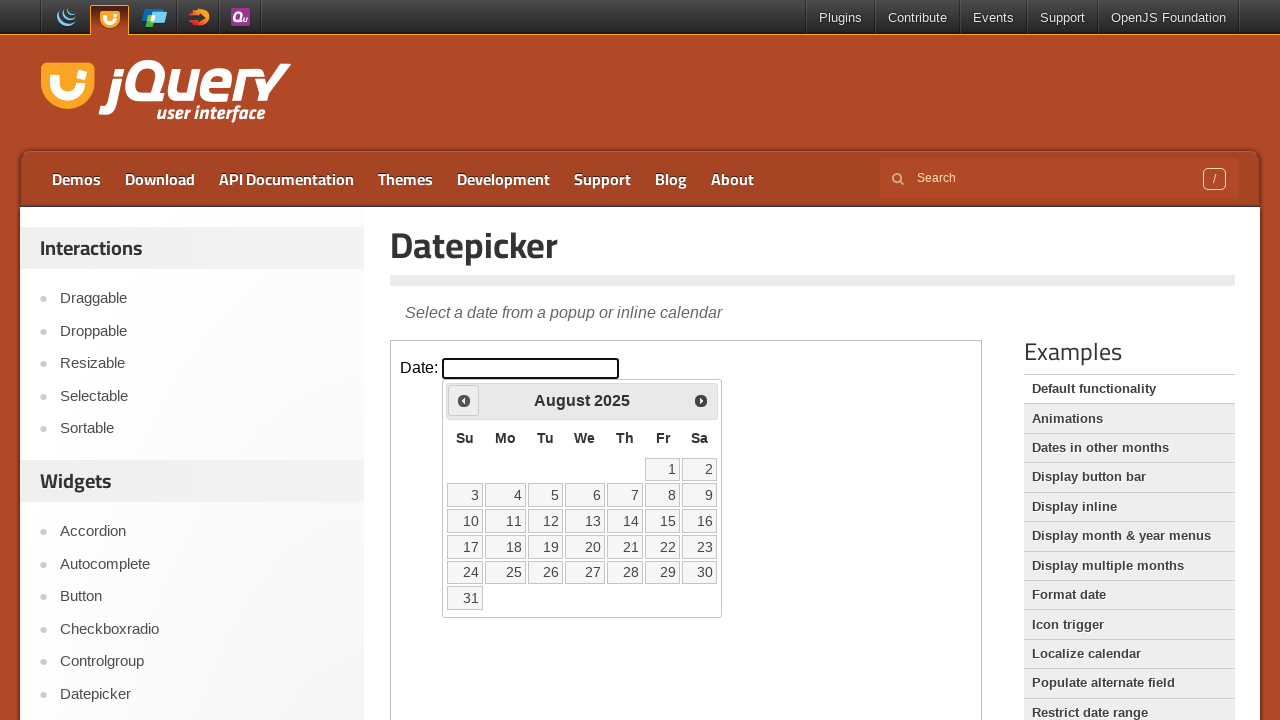

Retrieved current month: August
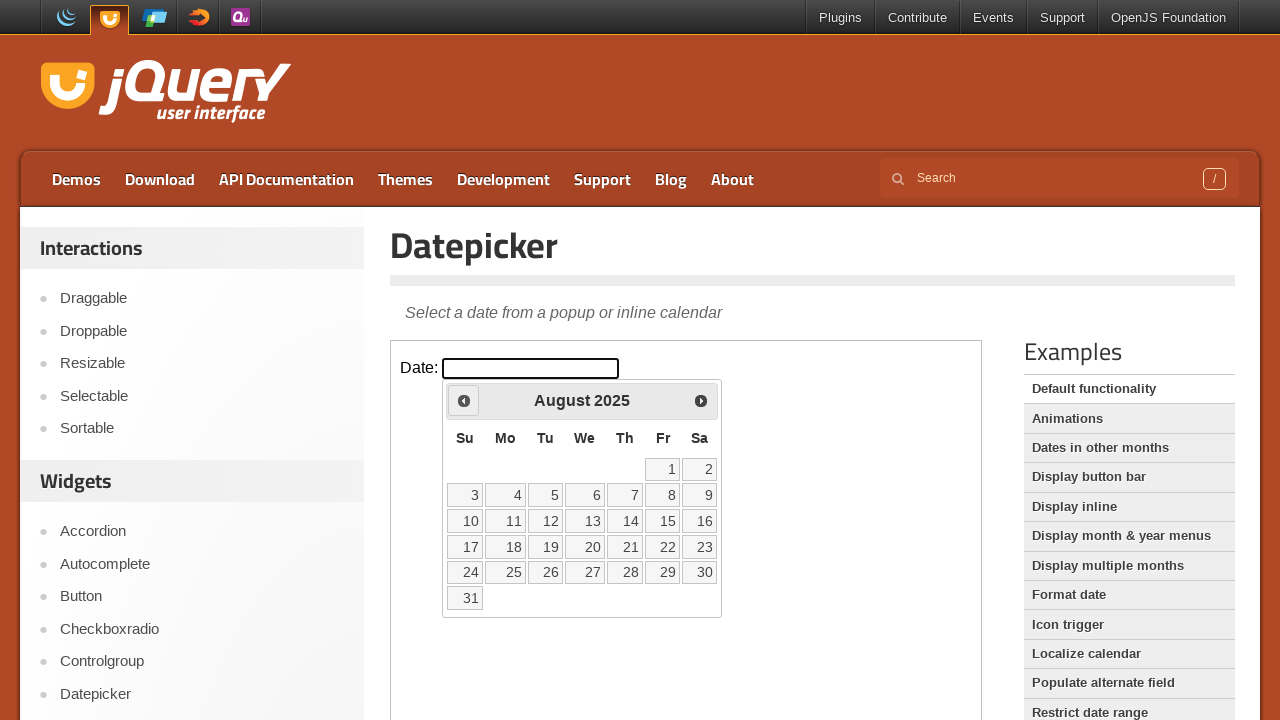

Retrieved current year: 2025
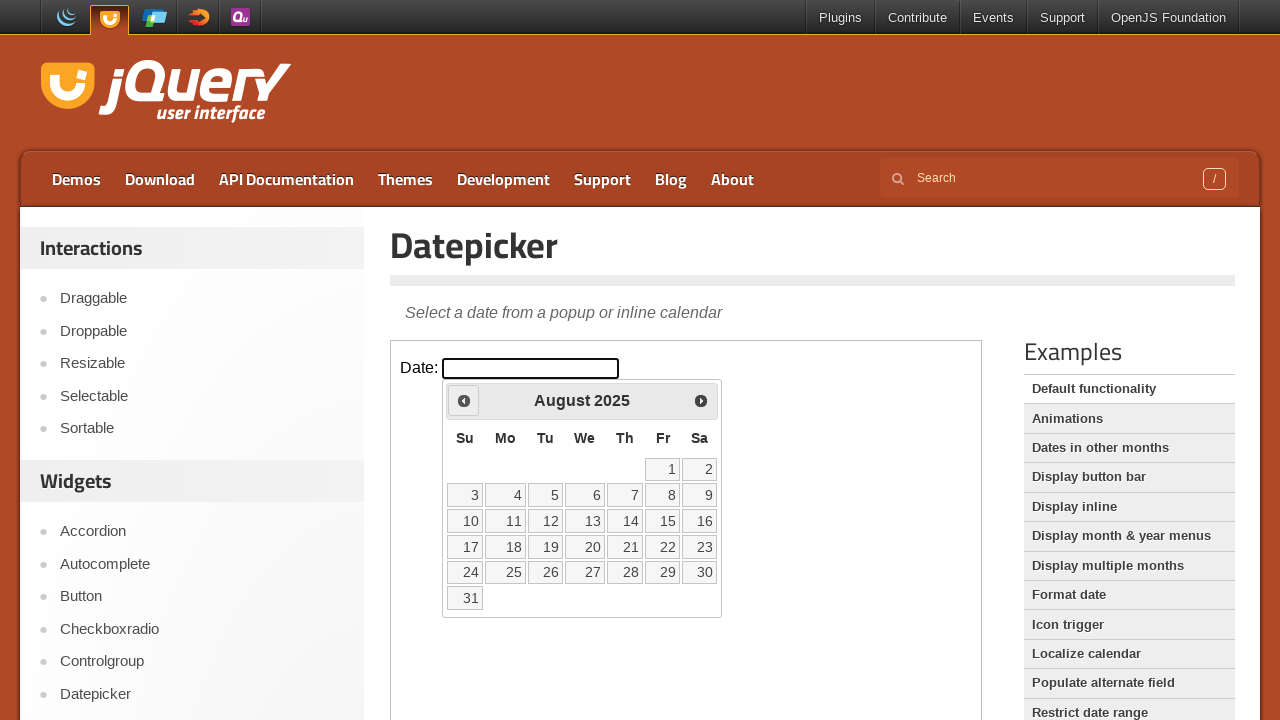

Clicked Previous button to navigate backwards (current: August 2025) at (464, 400) on iframe >> nth=0 >> internal:control=enter-frame >> xpath=//*[@id='ui-datepicker-
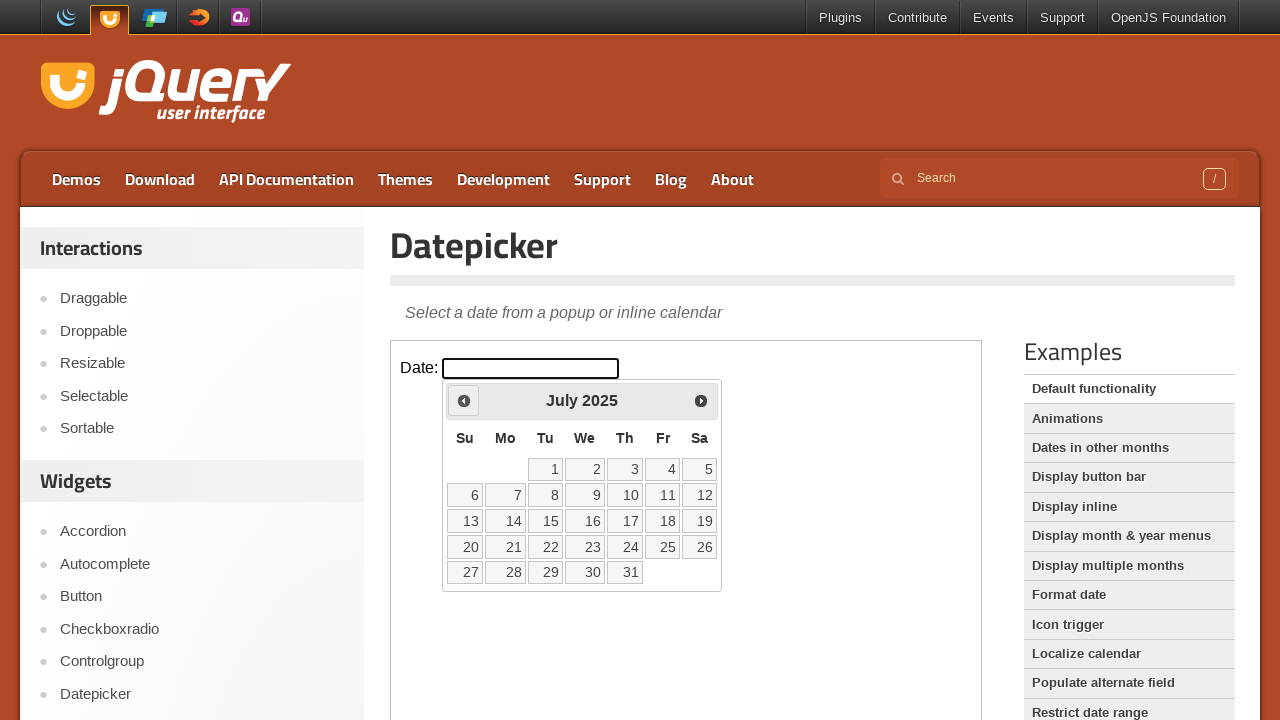

Retrieved current month: July
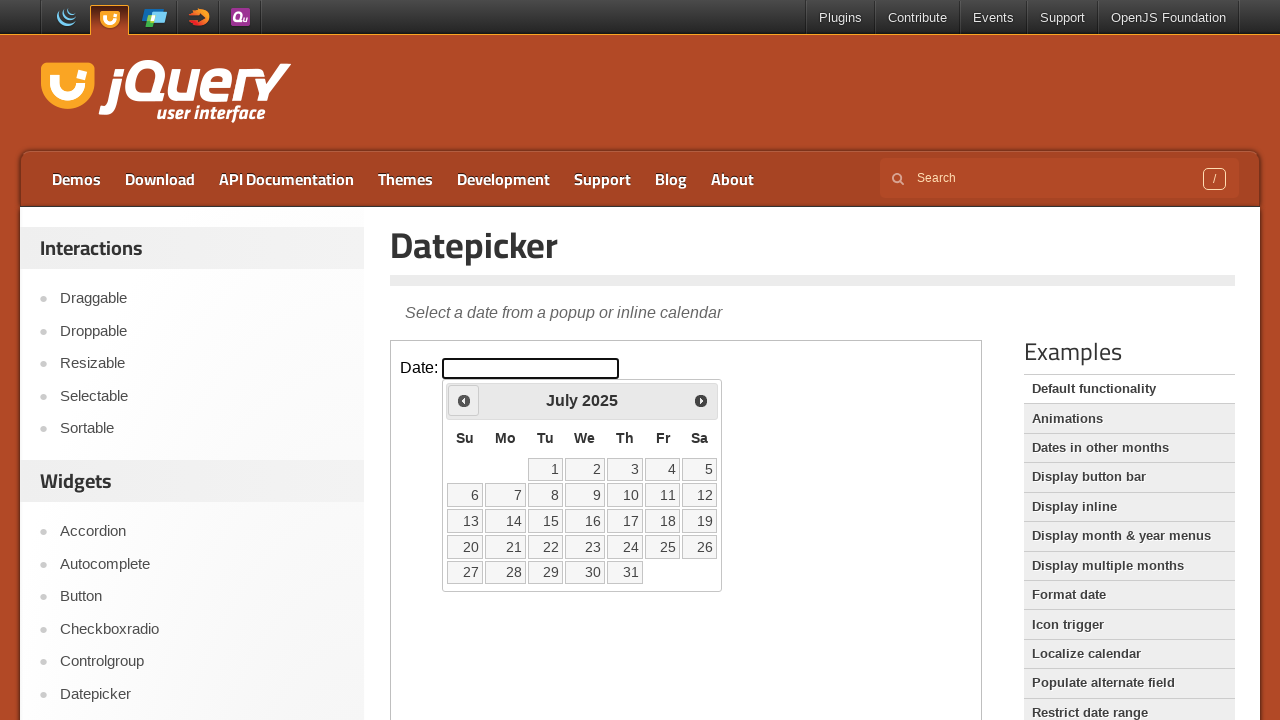

Retrieved current year: 2025
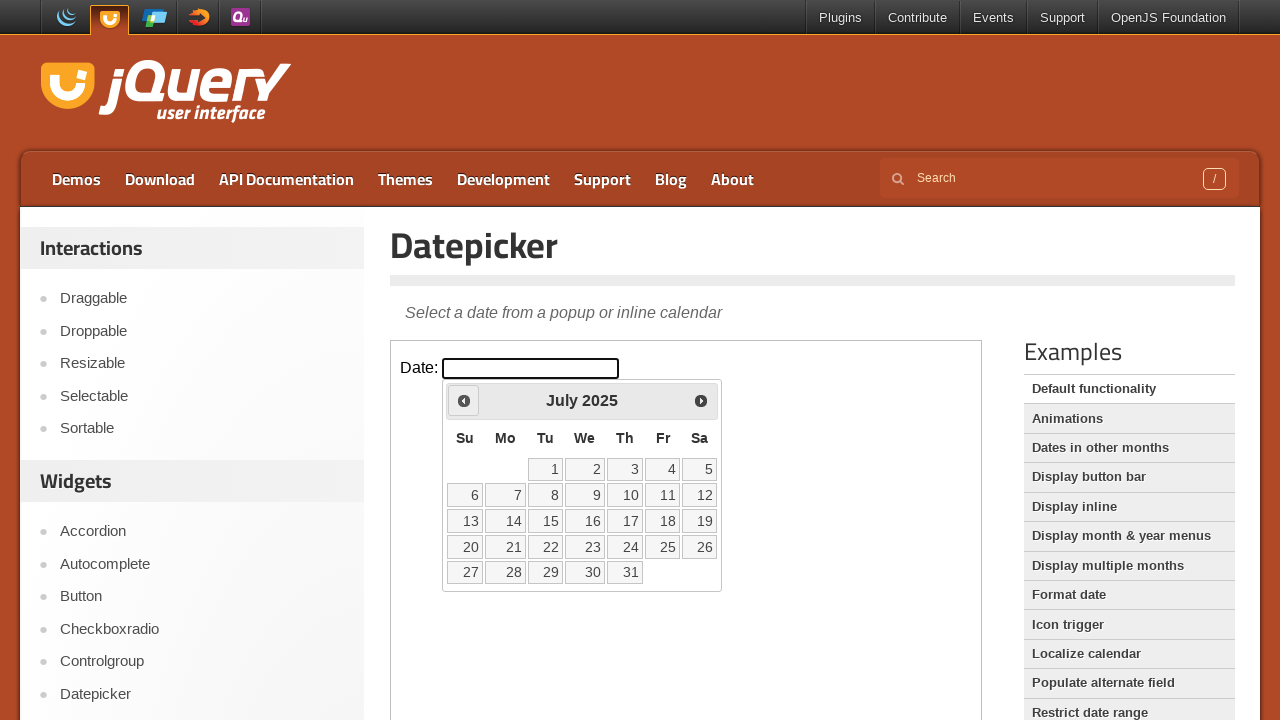

Clicked Previous button to navigate backwards (current: July 2025) at (464, 400) on iframe >> nth=0 >> internal:control=enter-frame >> xpath=//*[@id='ui-datepicker-
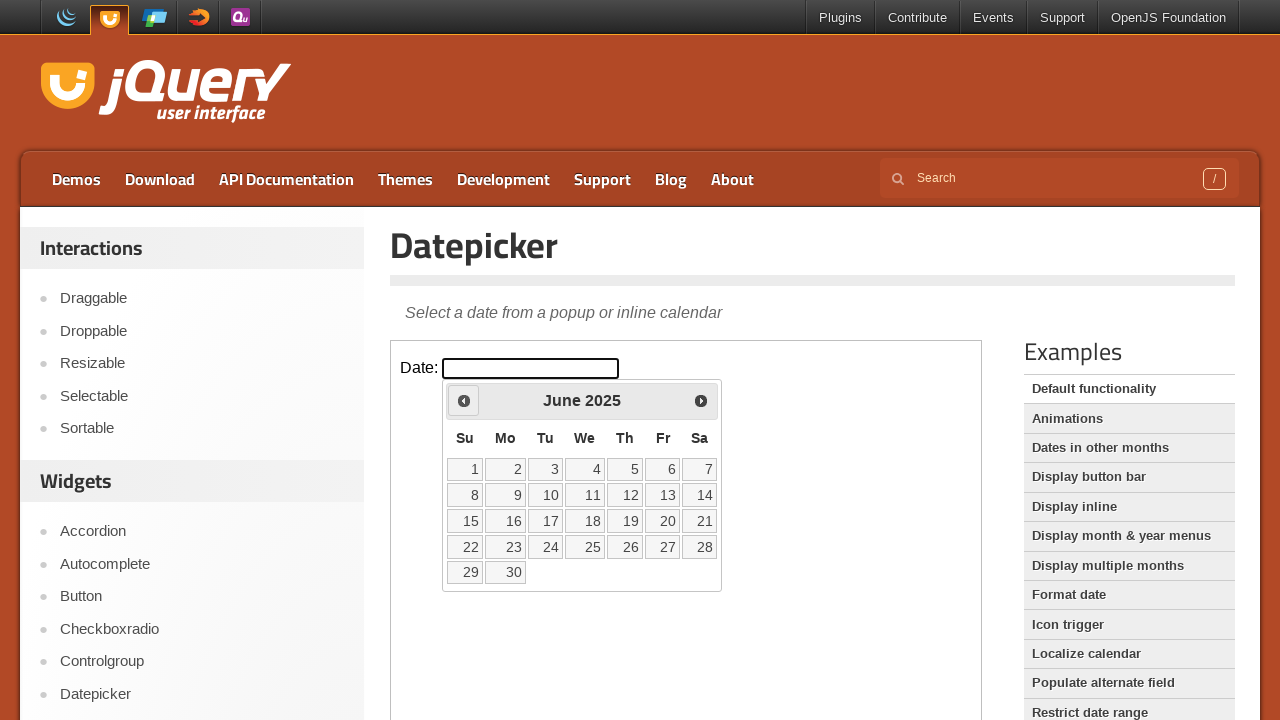

Retrieved current month: June
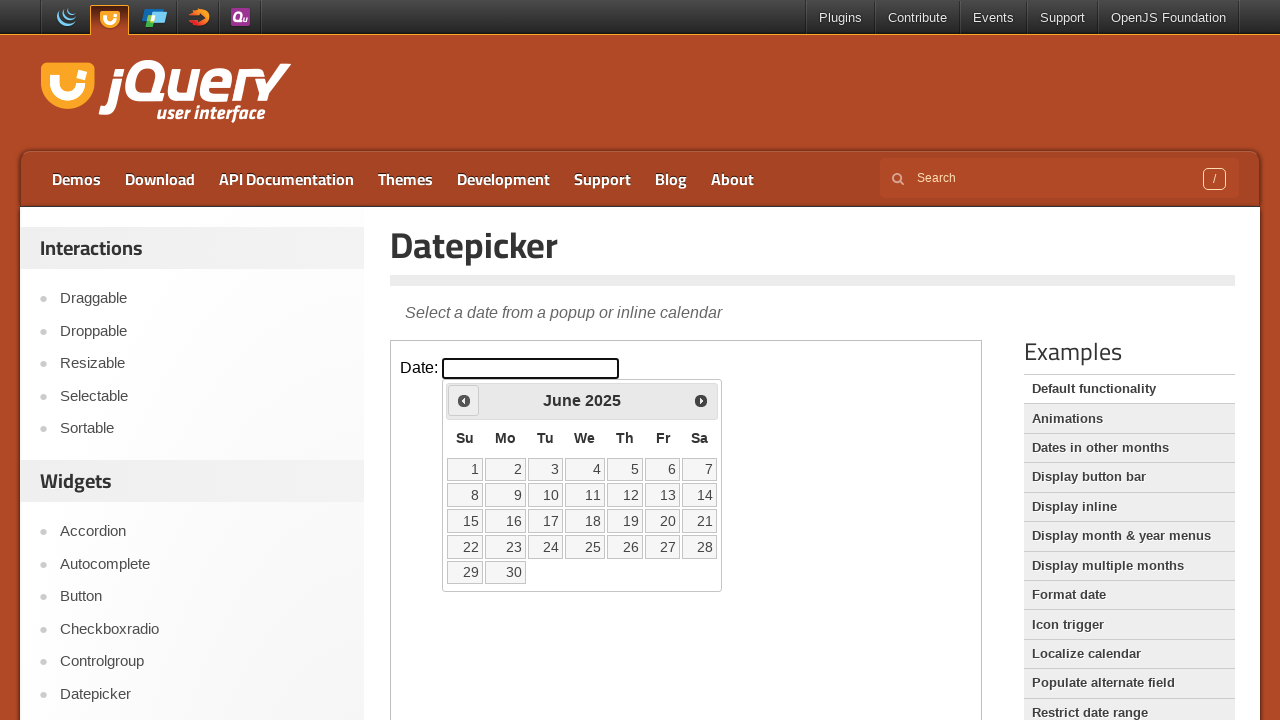

Retrieved current year: 2025
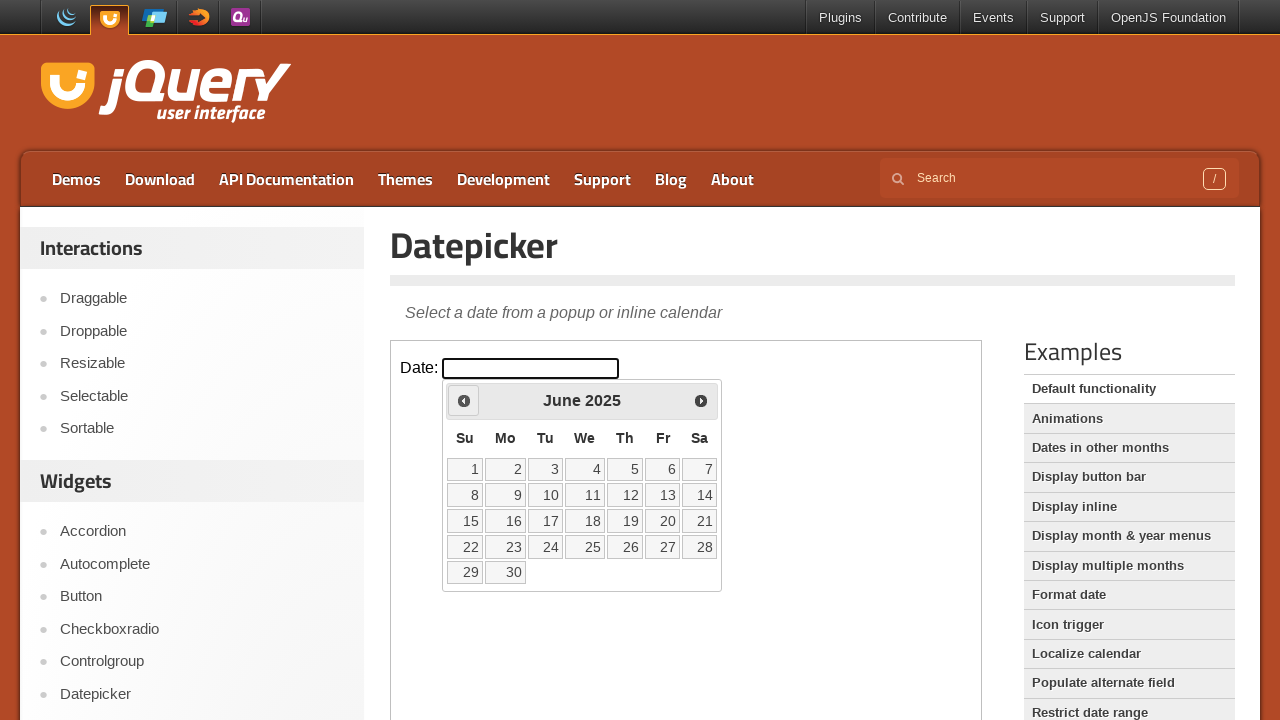

Clicked Previous button to navigate backwards (current: June 2025) at (464, 400) on iframe >> nth=0 >> internal:control=enter-frame >> xpath=//*[@id='ui-datepicker-
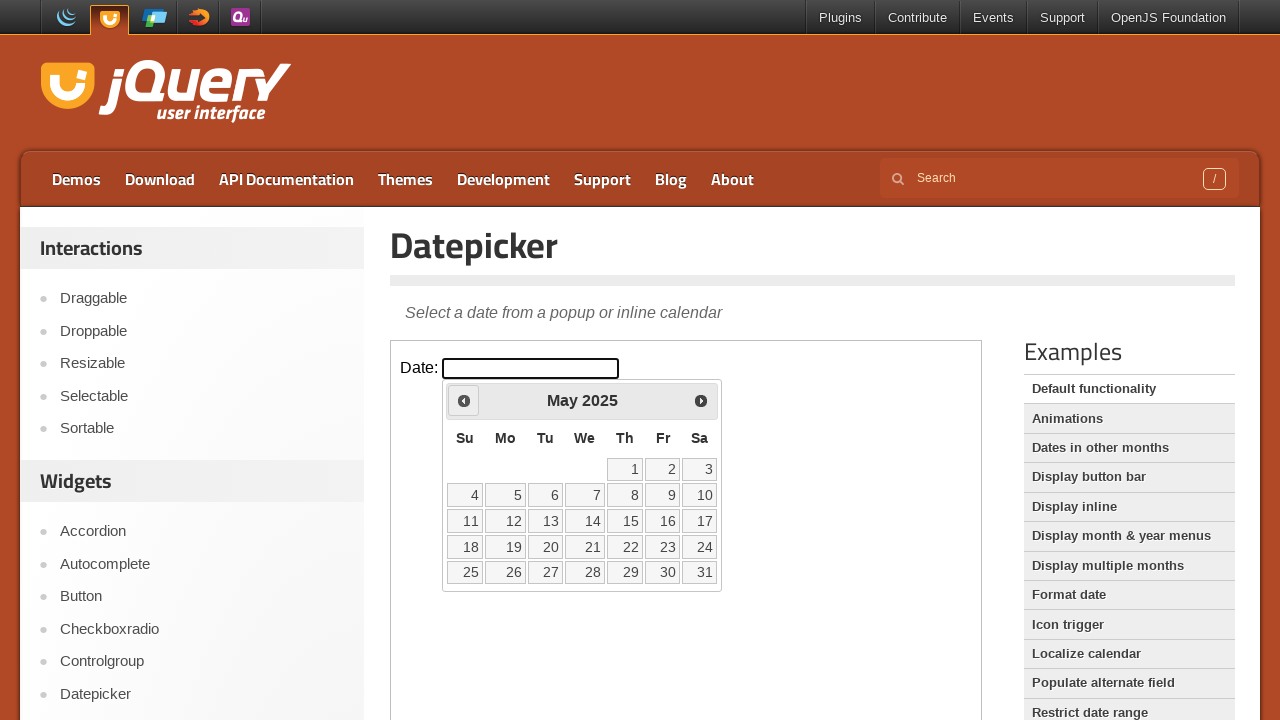

Retrieved current month: May
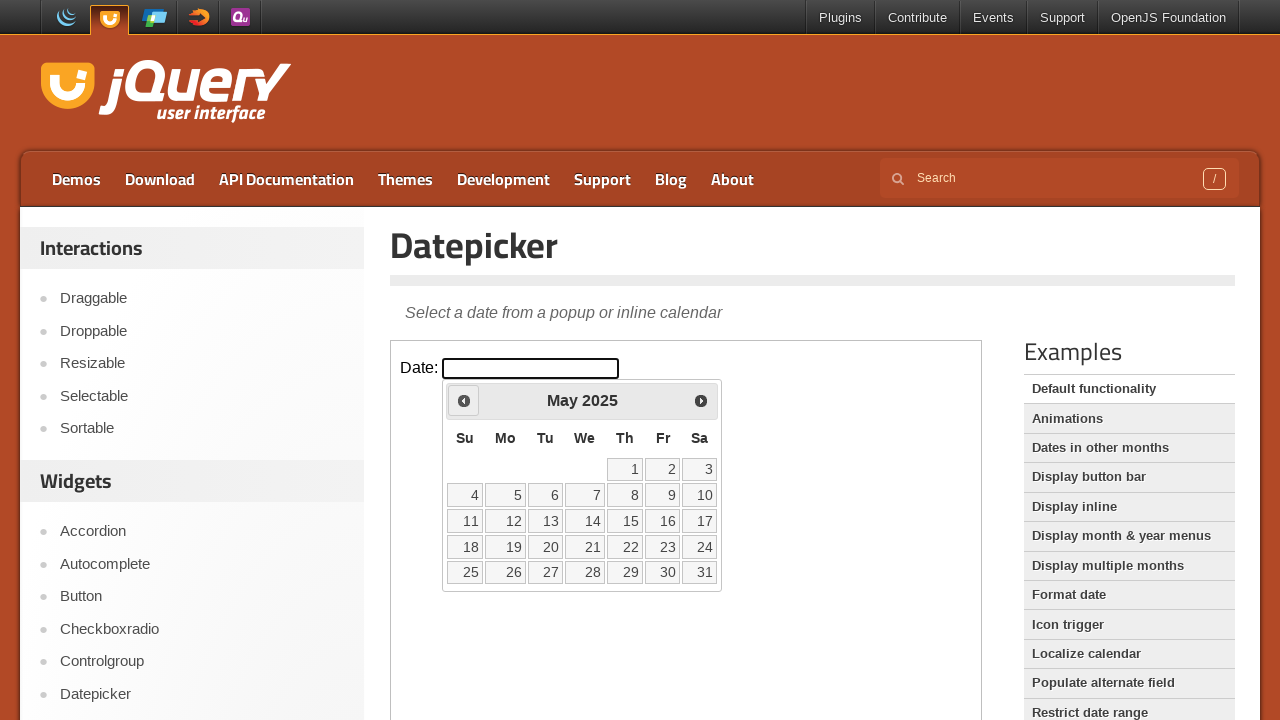

Retrieved current year: 2025
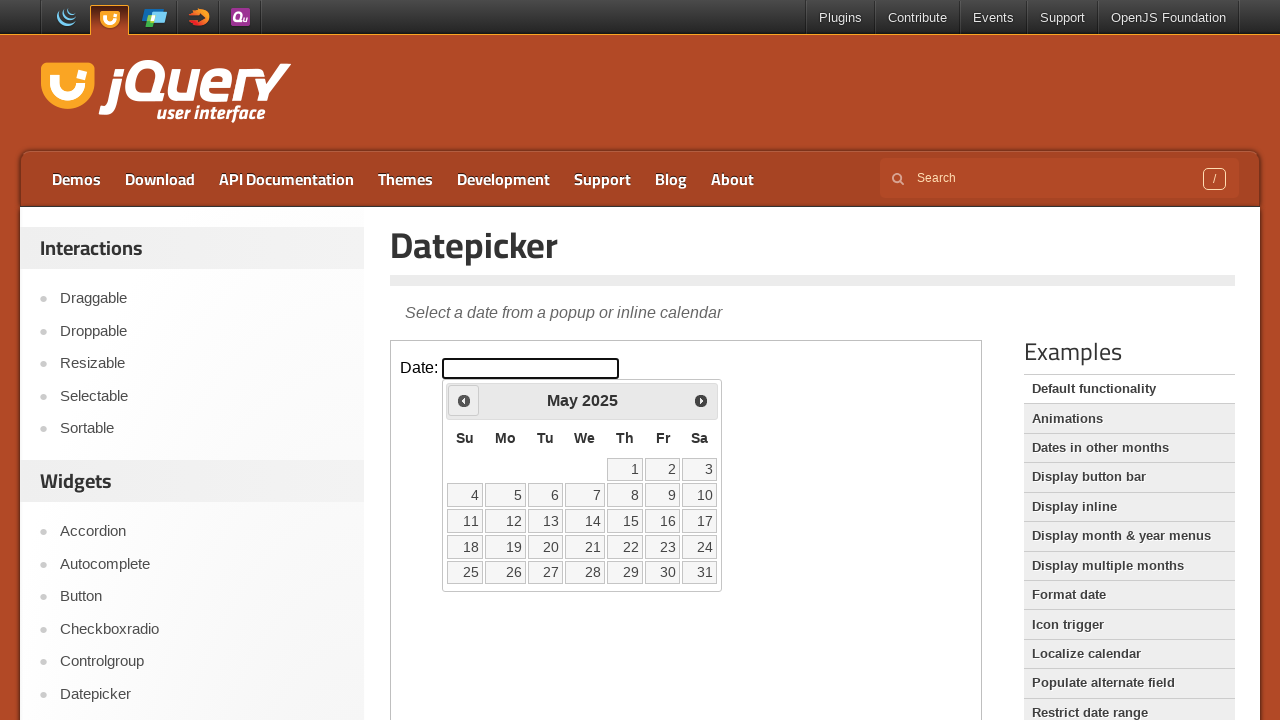

Clicked Previous button to navigate backwards (current: May 2025) at (464, 400) on iframe >> nth=0 >> internal:control=enter-frame >> xpath=//*[@id='ui-datepicker-
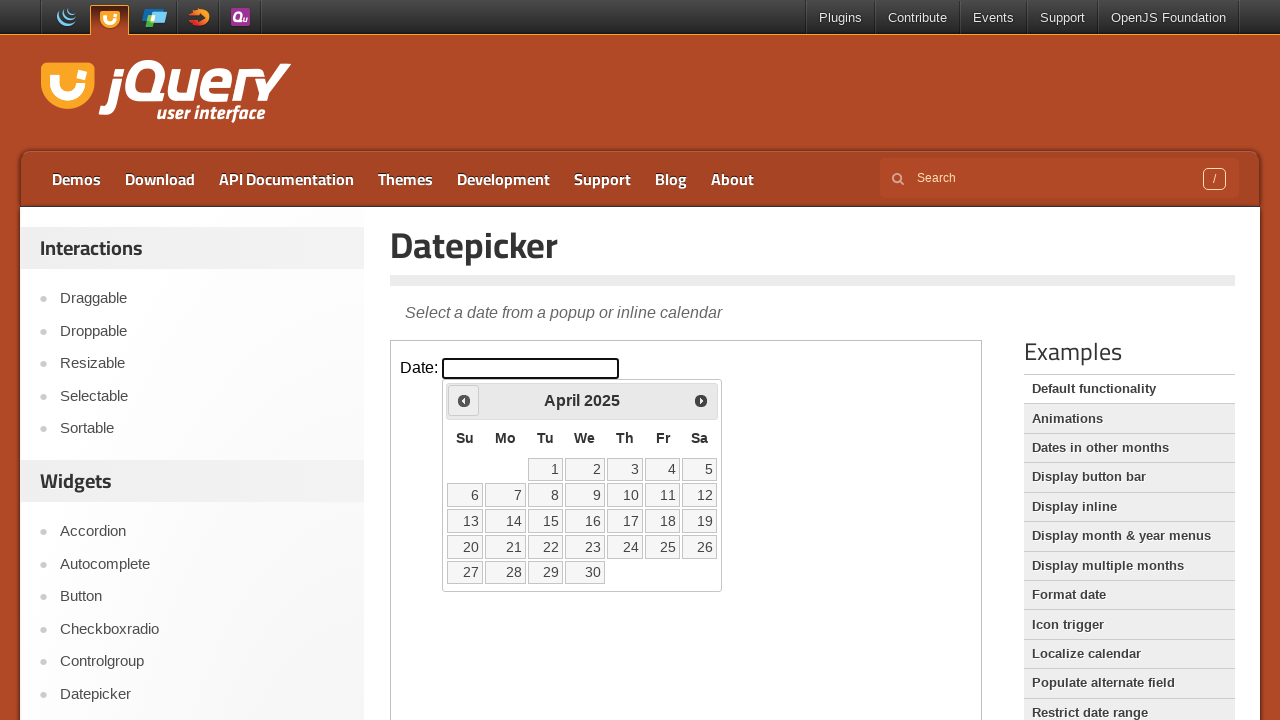

Retrieved current month: April
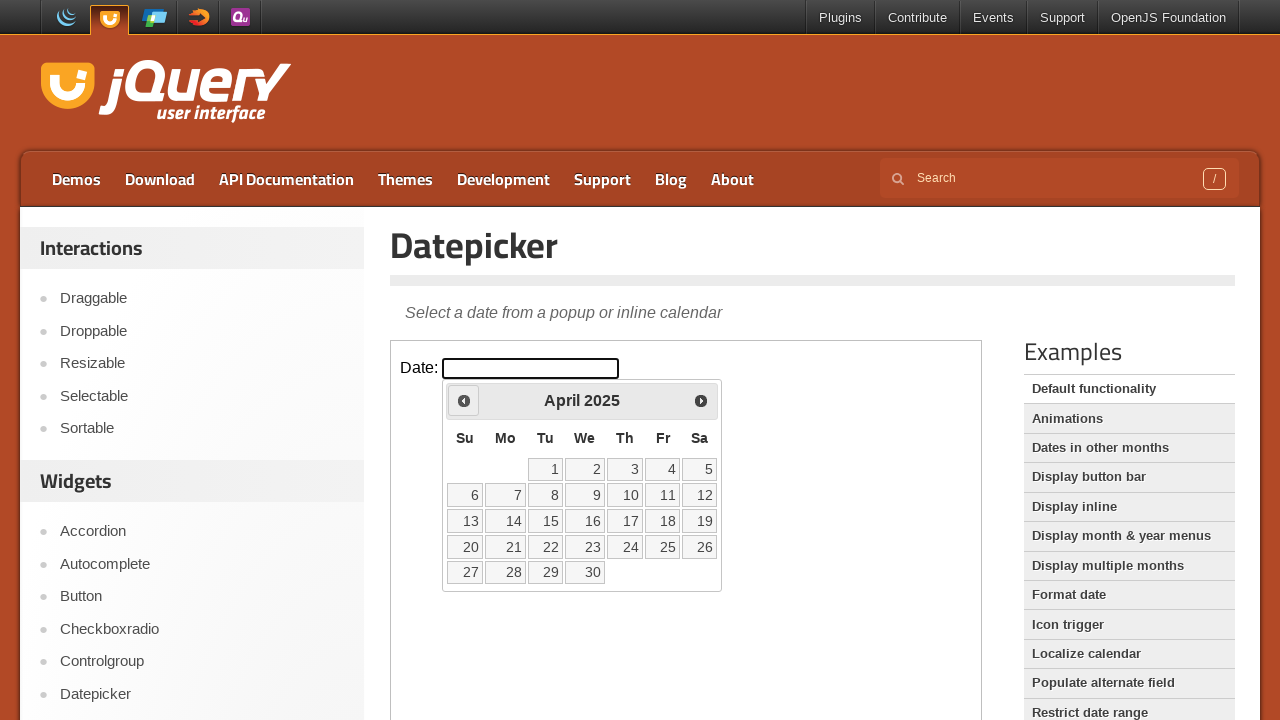

Retrieved current year: 2025
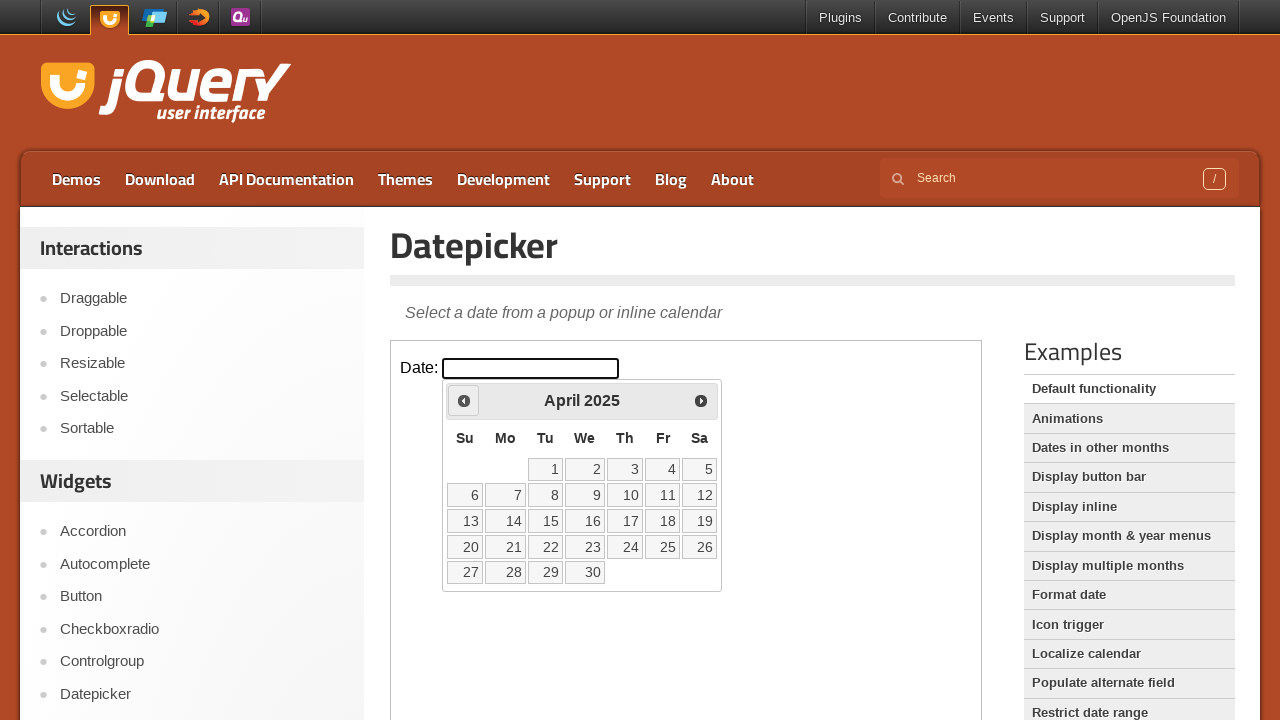

Clicked Previous button to navigate backwards (current: April 2025) at (464, 400) on iframe >> nth=0 >> internal:control=enter-frame >> xpath=//*[@id='ui-datepicker-
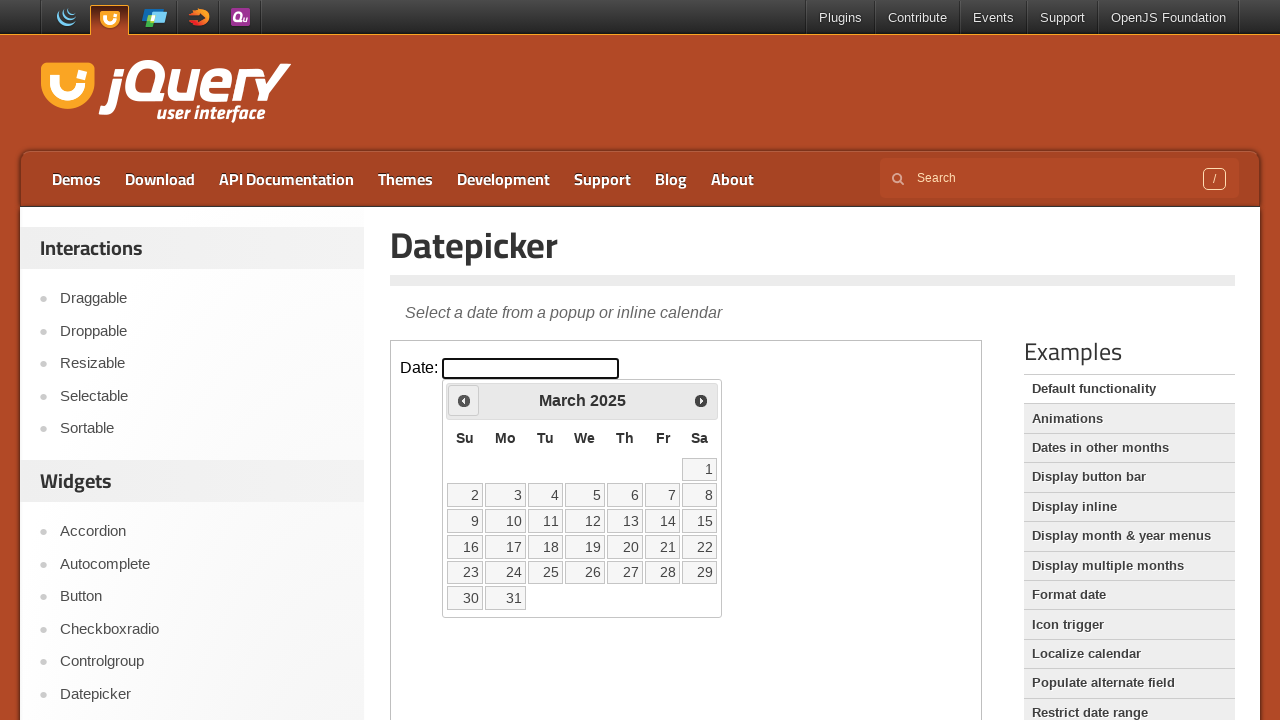

Retrieved current month: March
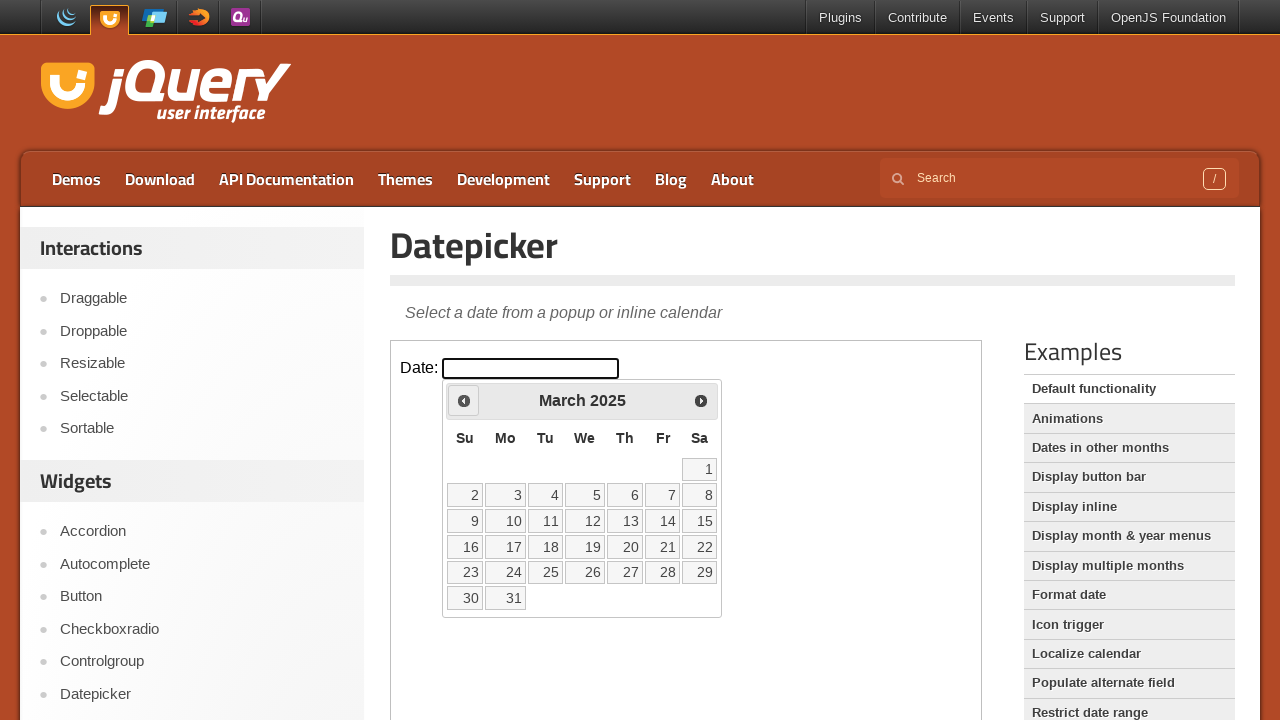

Retrieved current year: 2025
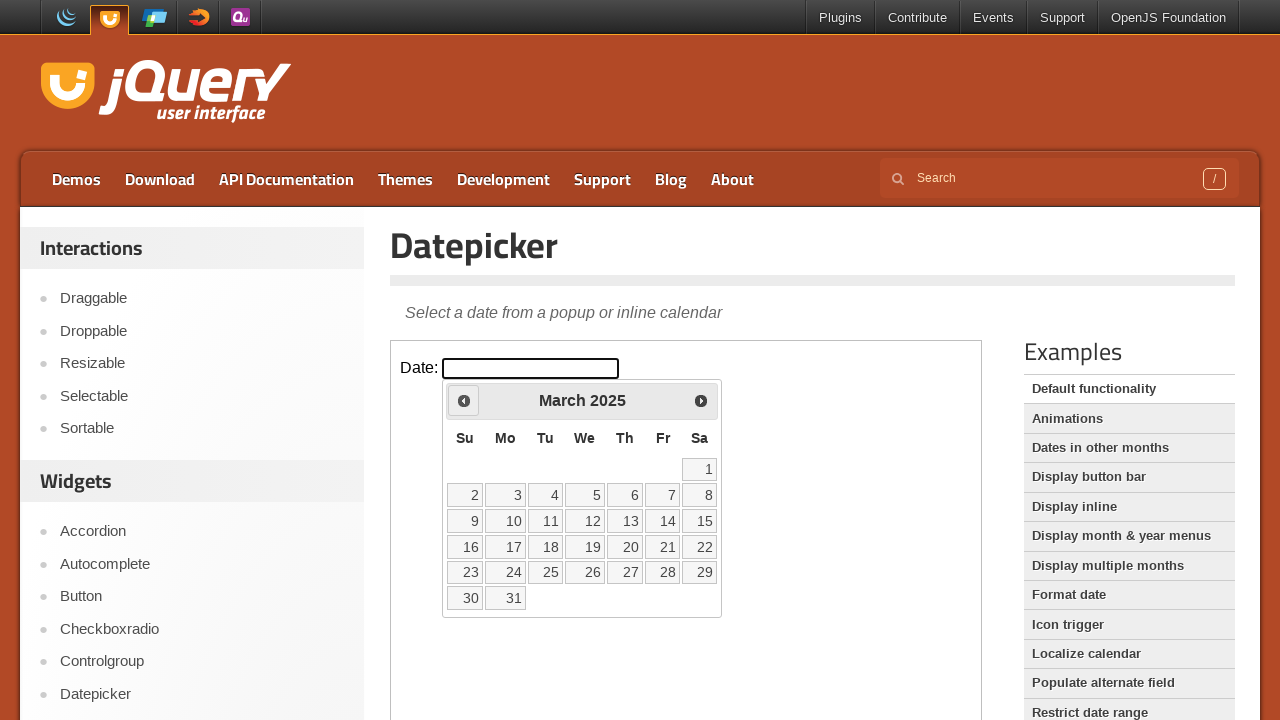

Clicked Previous button to navigate backwards (current: March 2025) at (464, 400) on iframe >> nth=0 >> internal:control=enter-frame >> xpath=//*[@id='ui-datepicker-
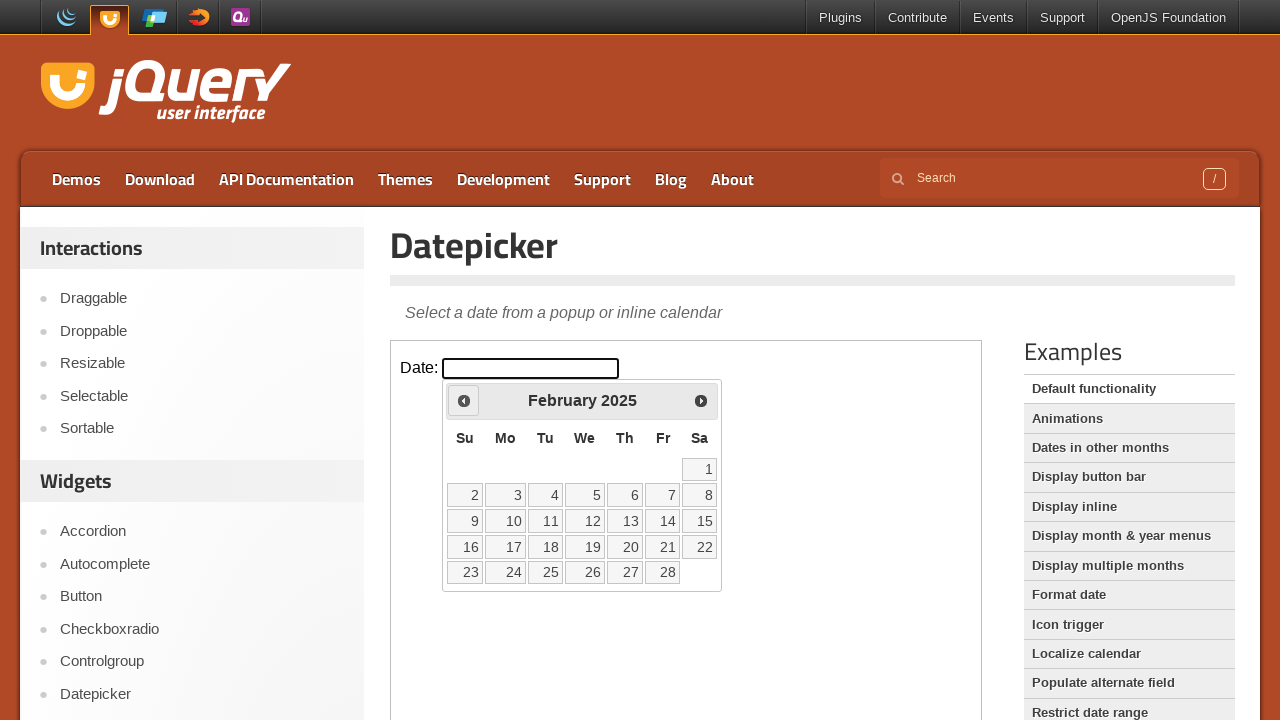

Retrieved current month: February
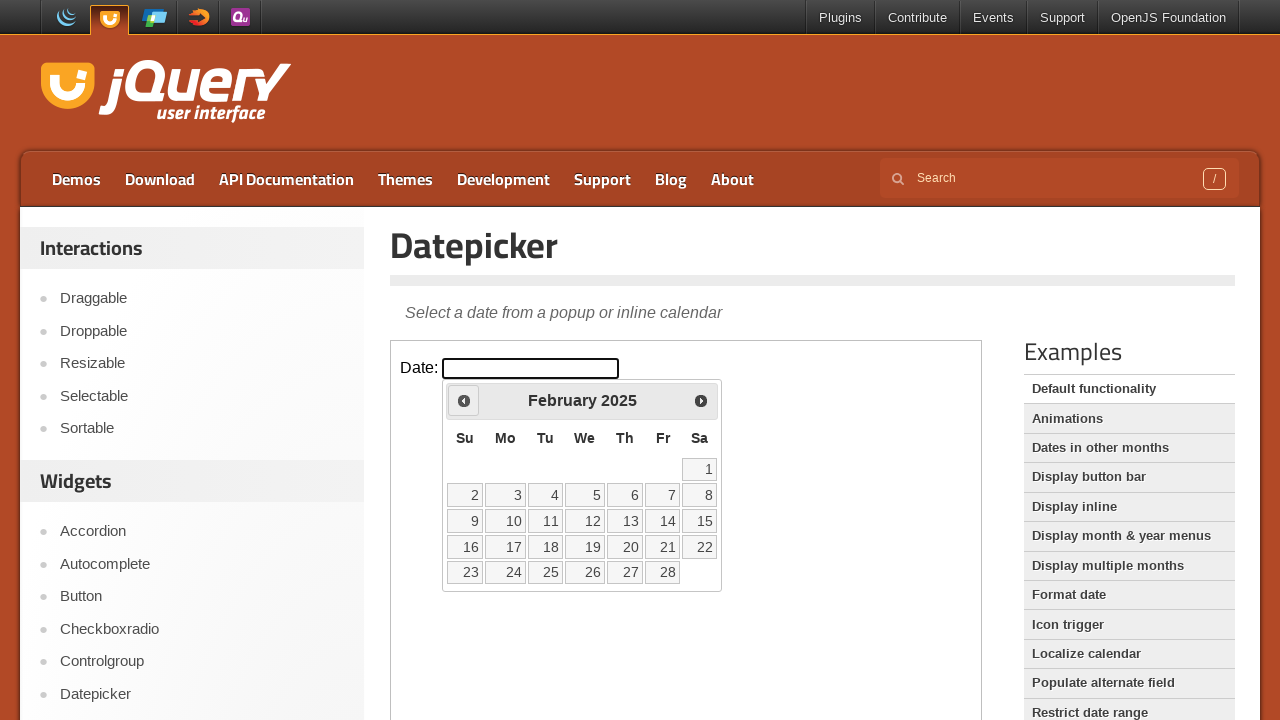

Retrieved current year: 2025
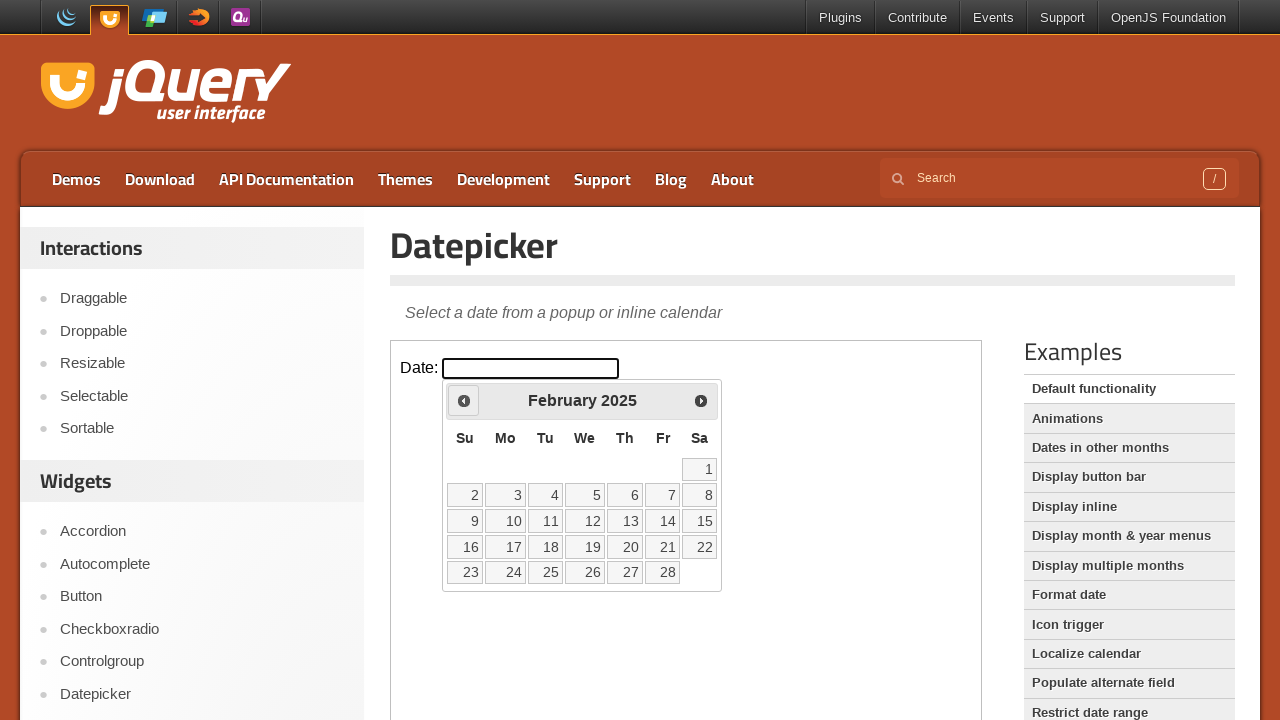

Clicked Previous button to navigate backwards (current: February 2025) at (464, 400) on iframe >> nth=0 >> internal:control=enter-frame >> xpath=//*[@id='ui-datepicker-
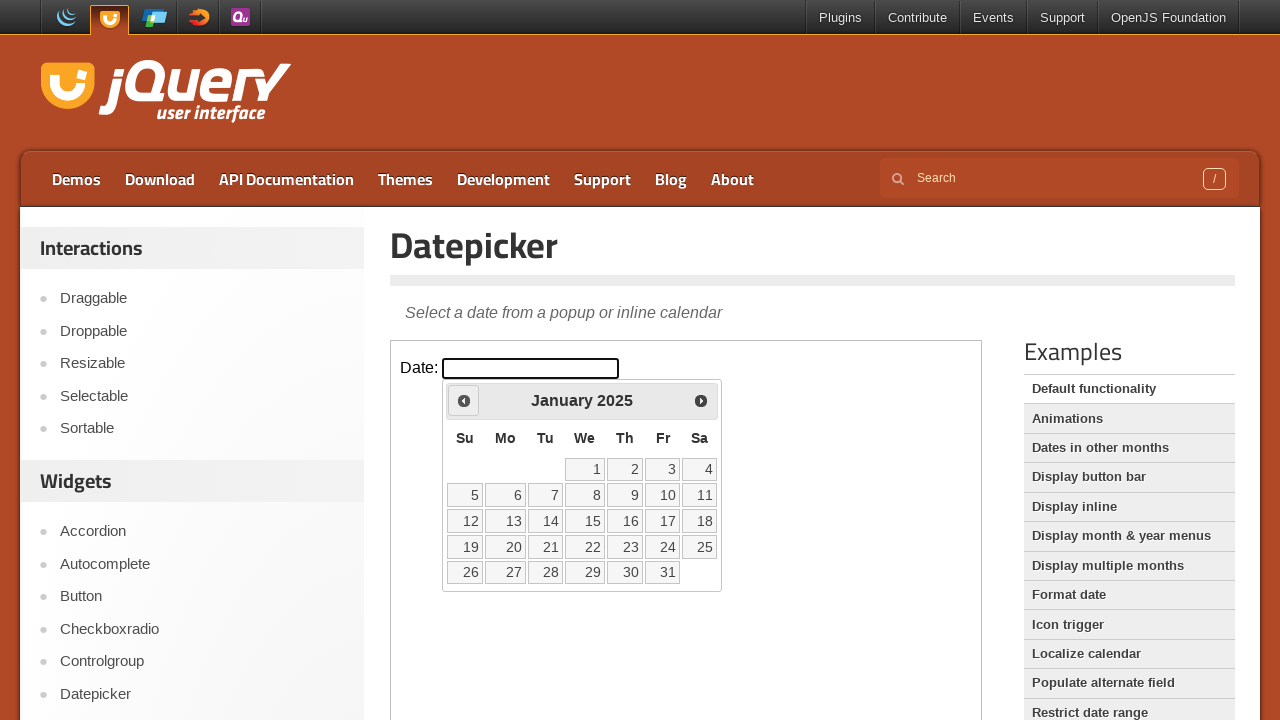

Retrieved current month: January
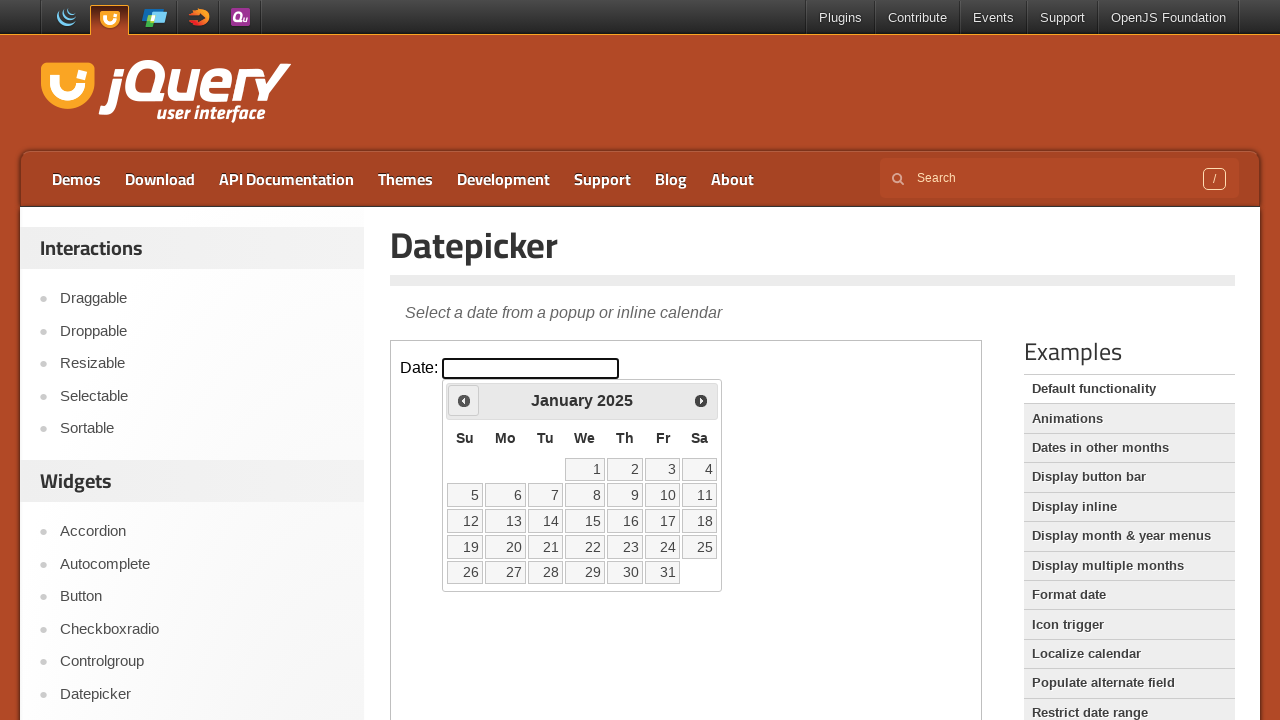

Retrieved current year: 2025
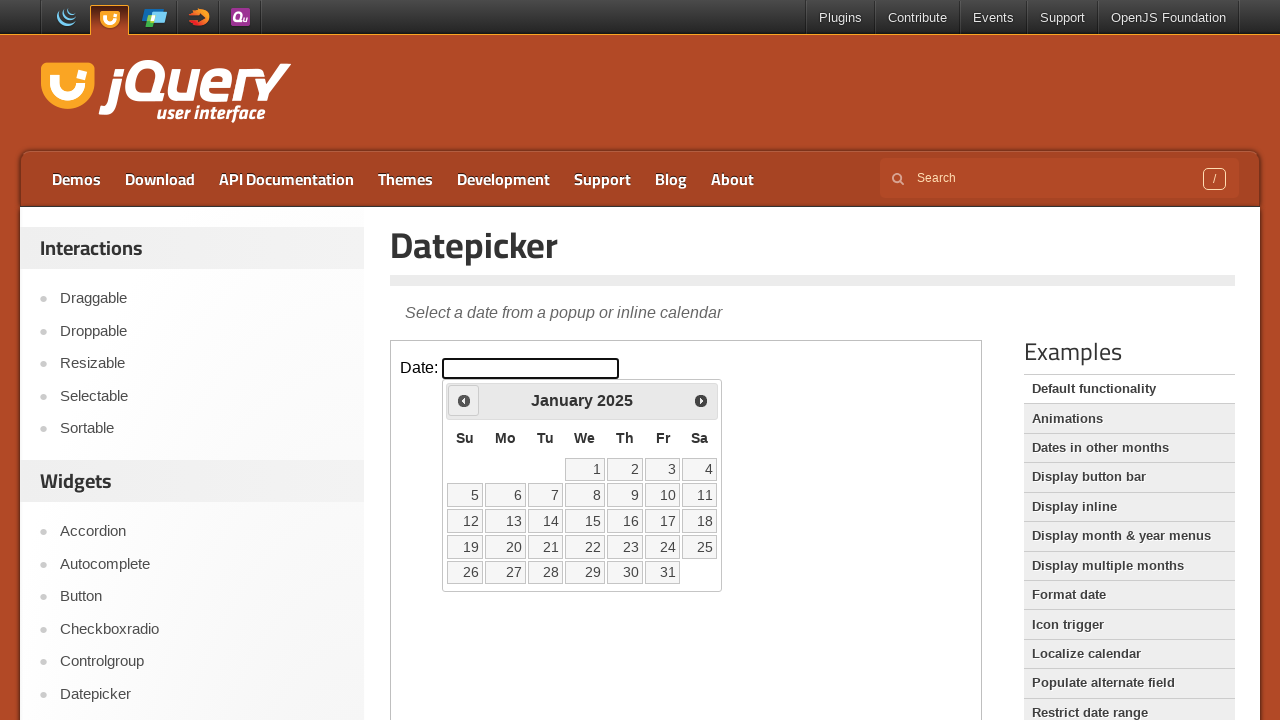

Clicked Previous button to navigate backwards (current: January 2025) at (464, 400) on iframe >> nth=0 >> internal:control=enter-frame >> xpath=//*[@id='ui-datepicker-
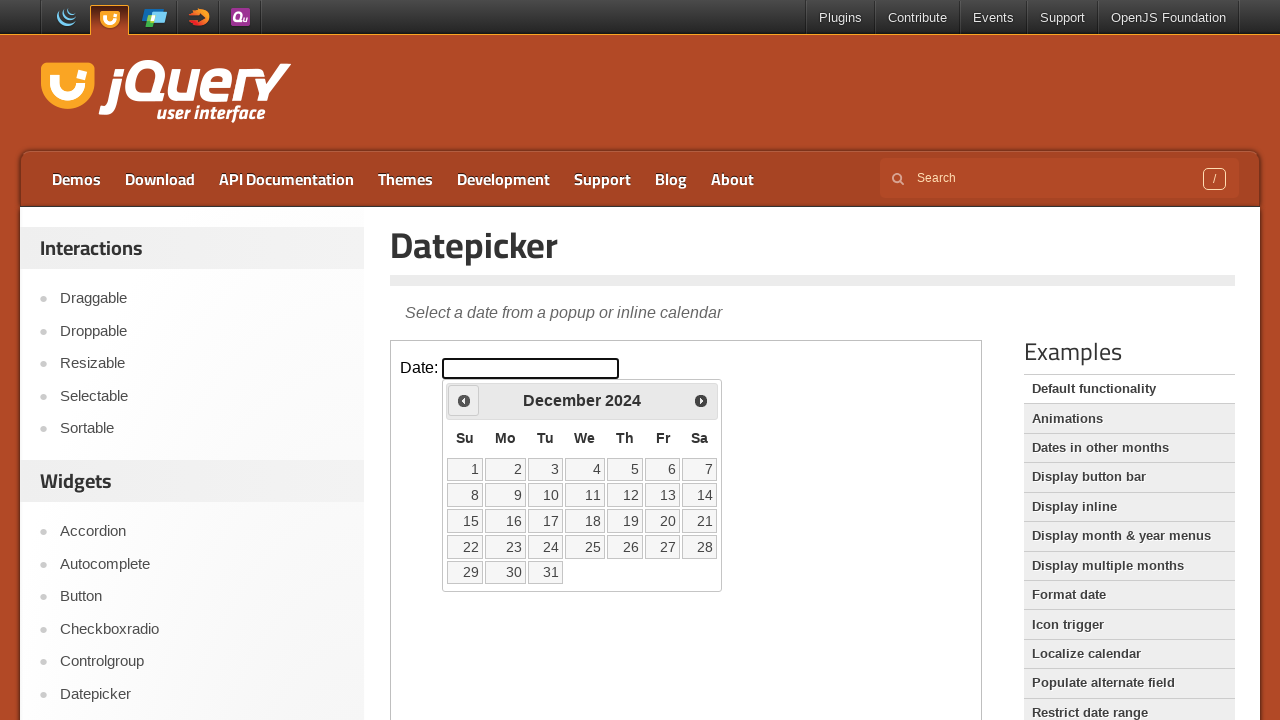

Retrieved current month: December
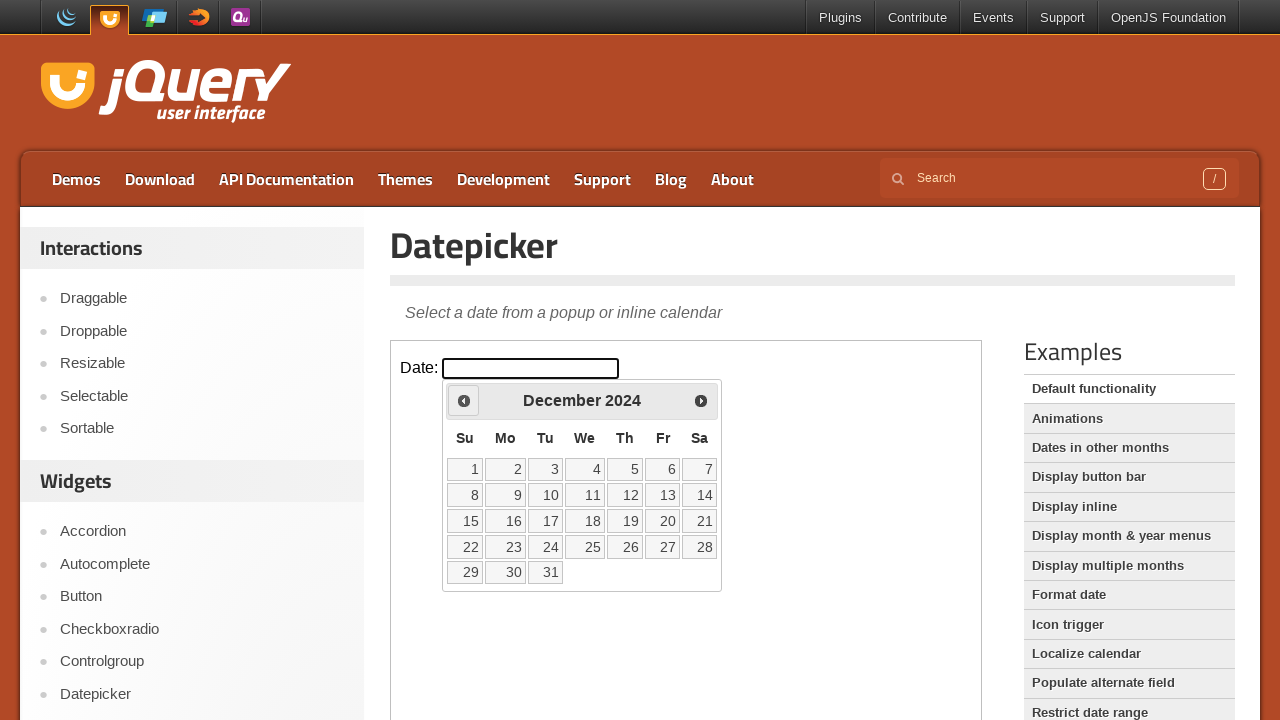

Retrieved current year: 2024
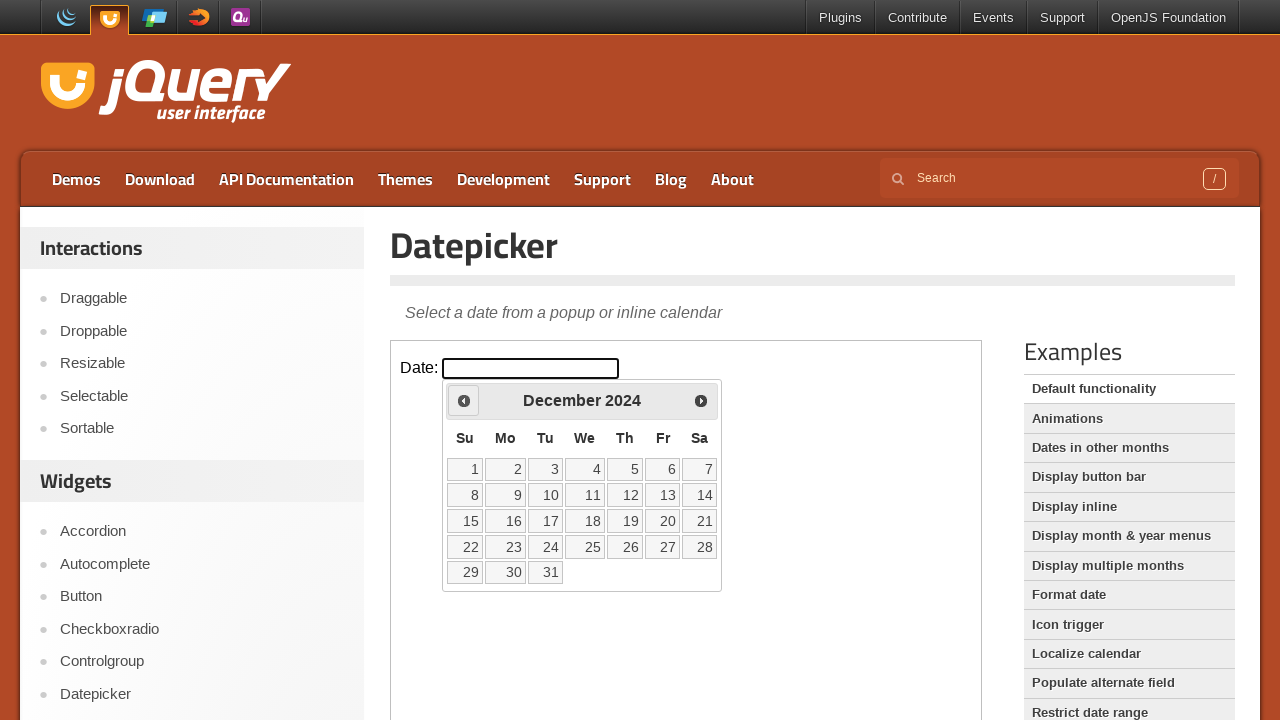

Clicked Previous button to navigate backwards (current: December 2024) at (464, 400) on iframe >> nth=0 >> internal:control=enter-frame >> xpath=//*[@id='ui-datepicker-
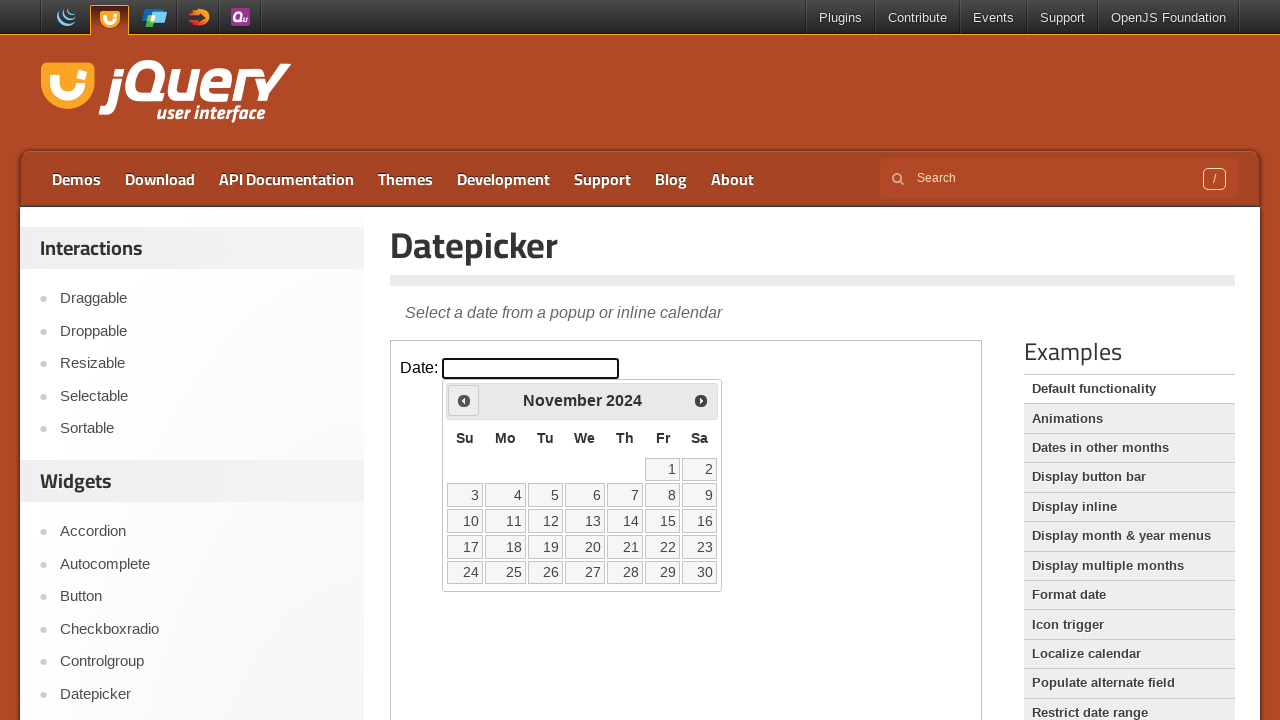

Retrieved current month: November
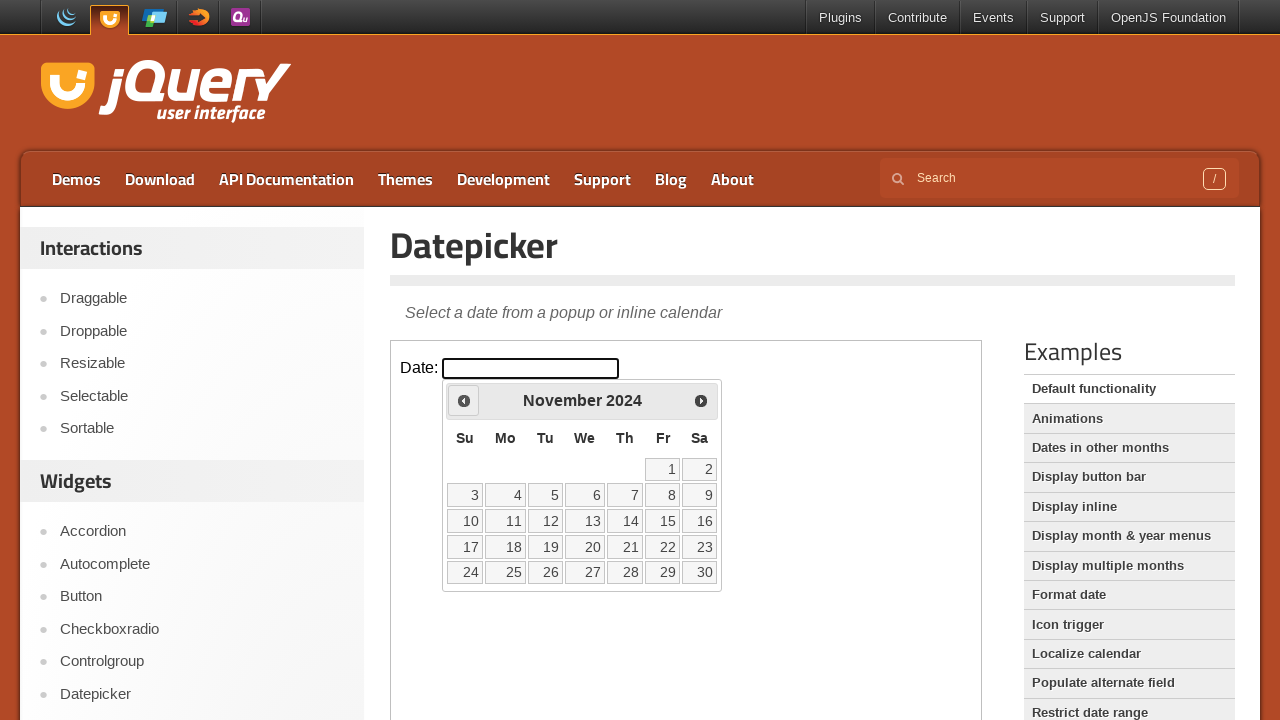

Retrieved current year: 2024
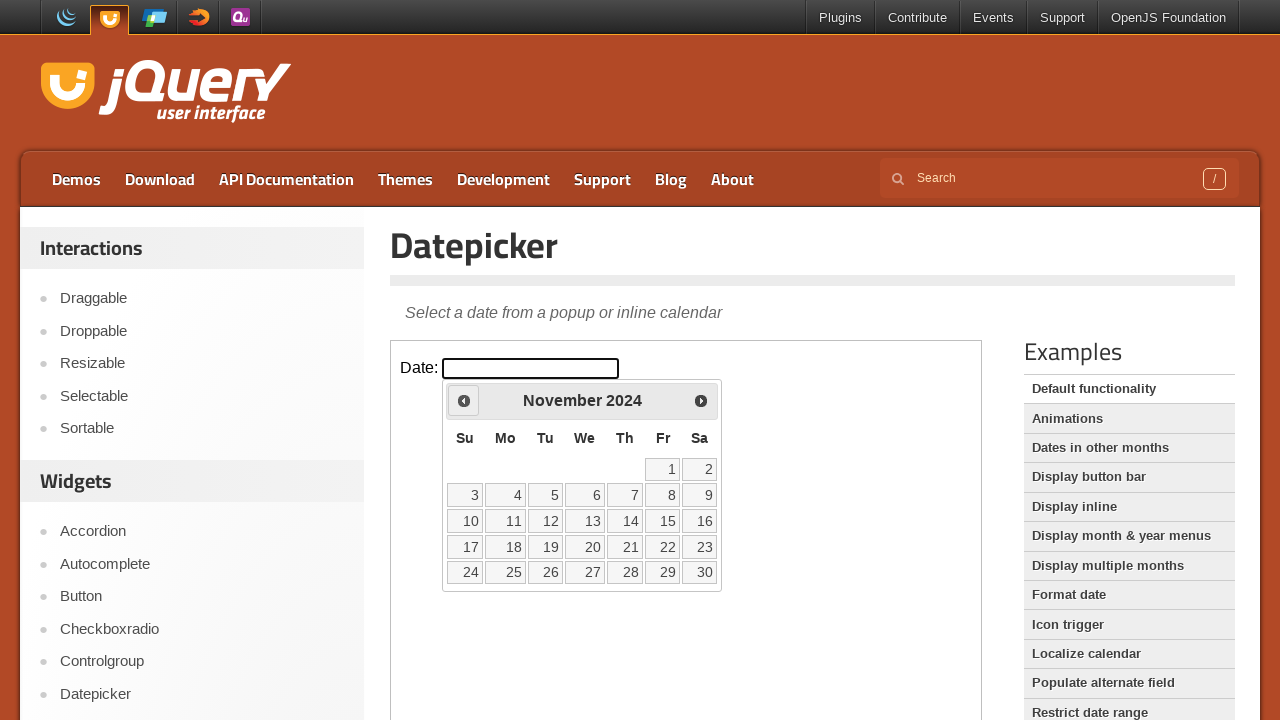

Clicked Previous button to navigate backwards (current: November 2024) at (464, 400) on iframe >> nth=0 >> internal:control=enter-frame >> xpath=//*[@id='ui-datepicker-
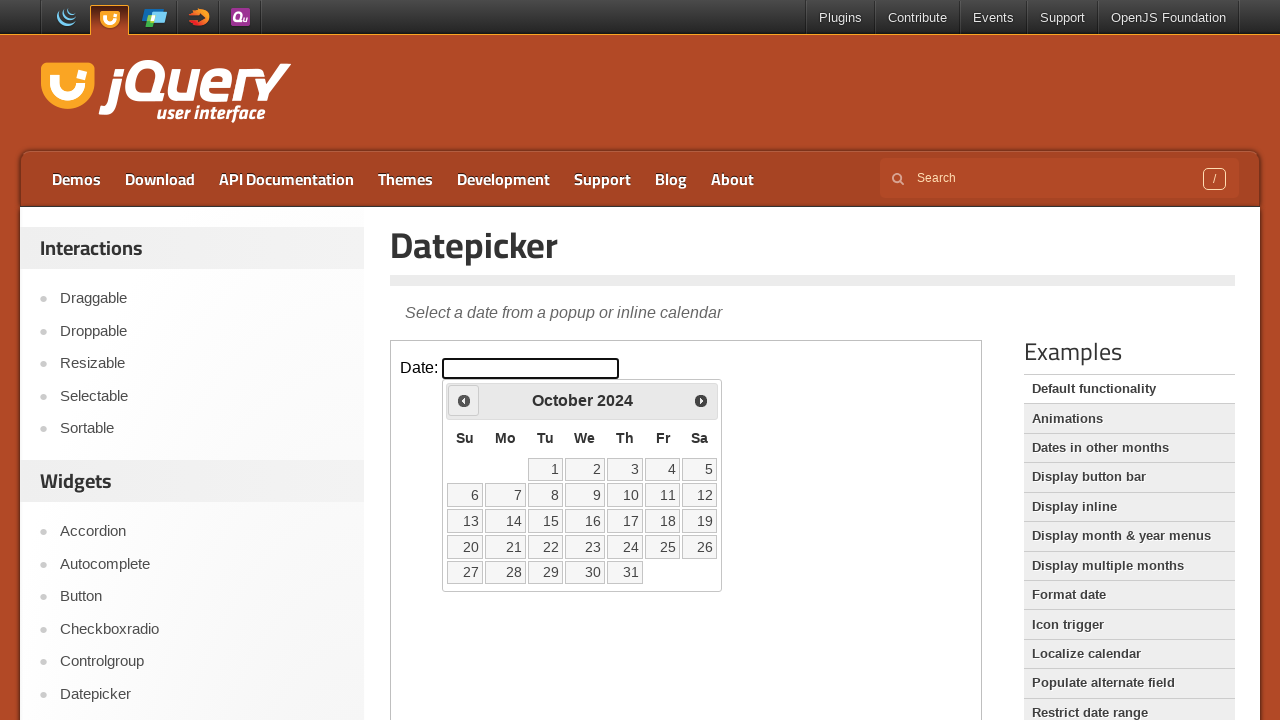

Retrieved current month: October
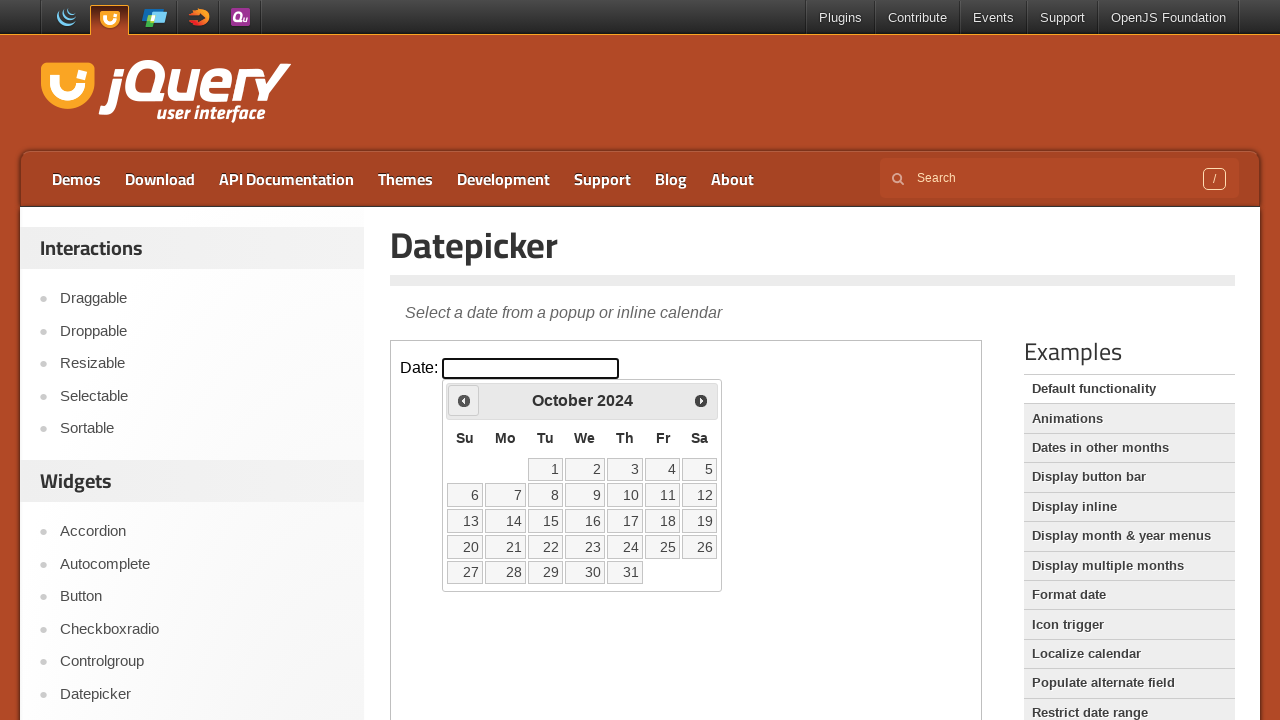

Retrieved current year: 2024
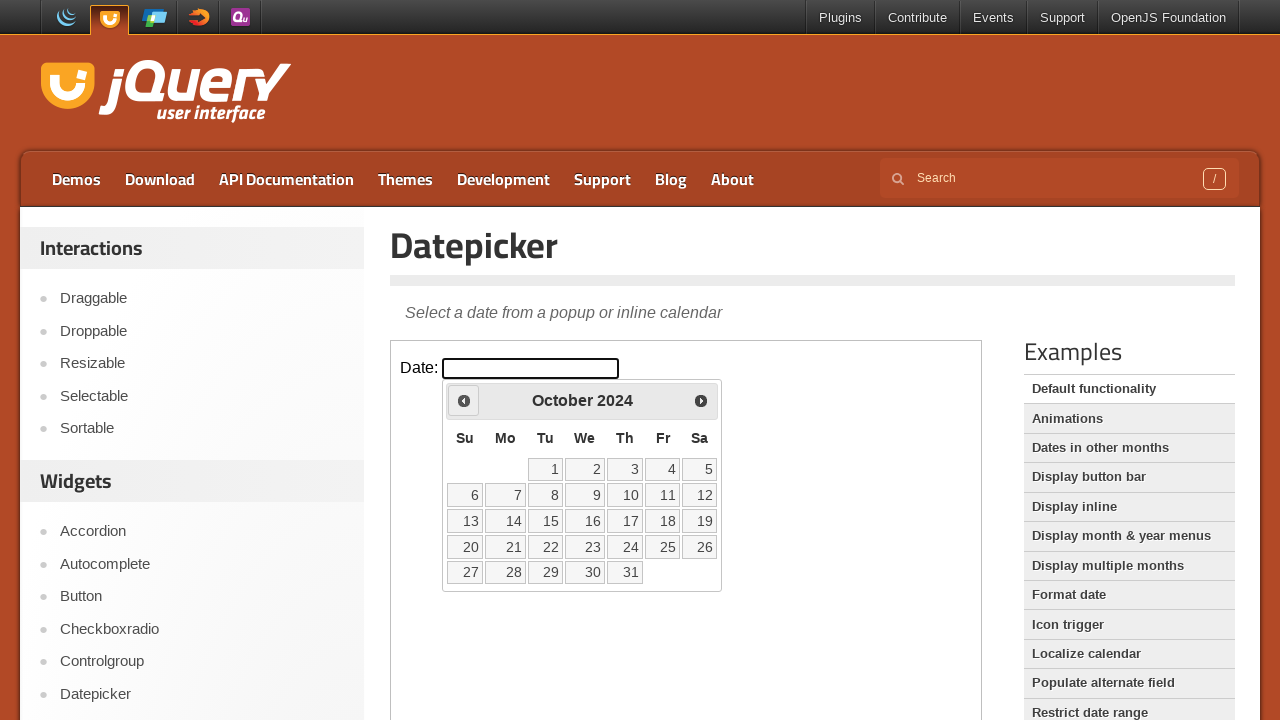

Clicked Previous button to navigate backwards (current: October 2024) at (464, 400) on iframe >> nth=0 >> internal:control=enter-frame >> xpath=//*[@id='ui-datepicker-
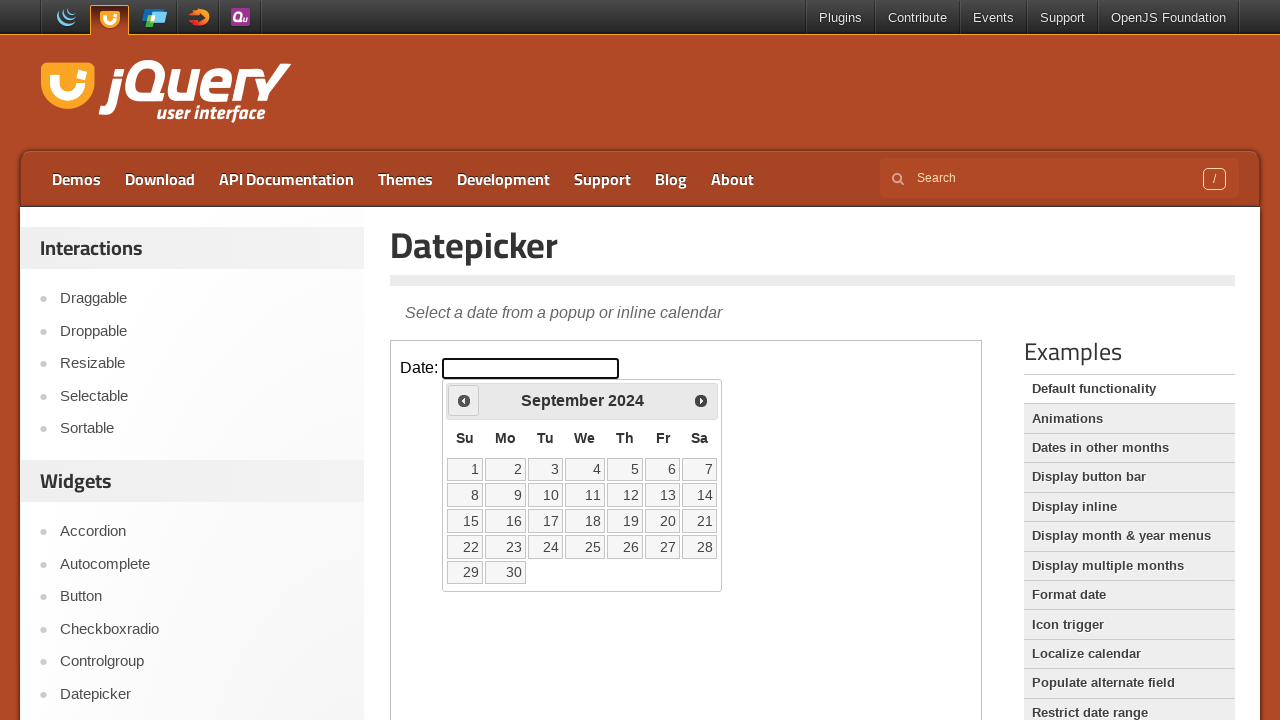

Retrieved current month: September
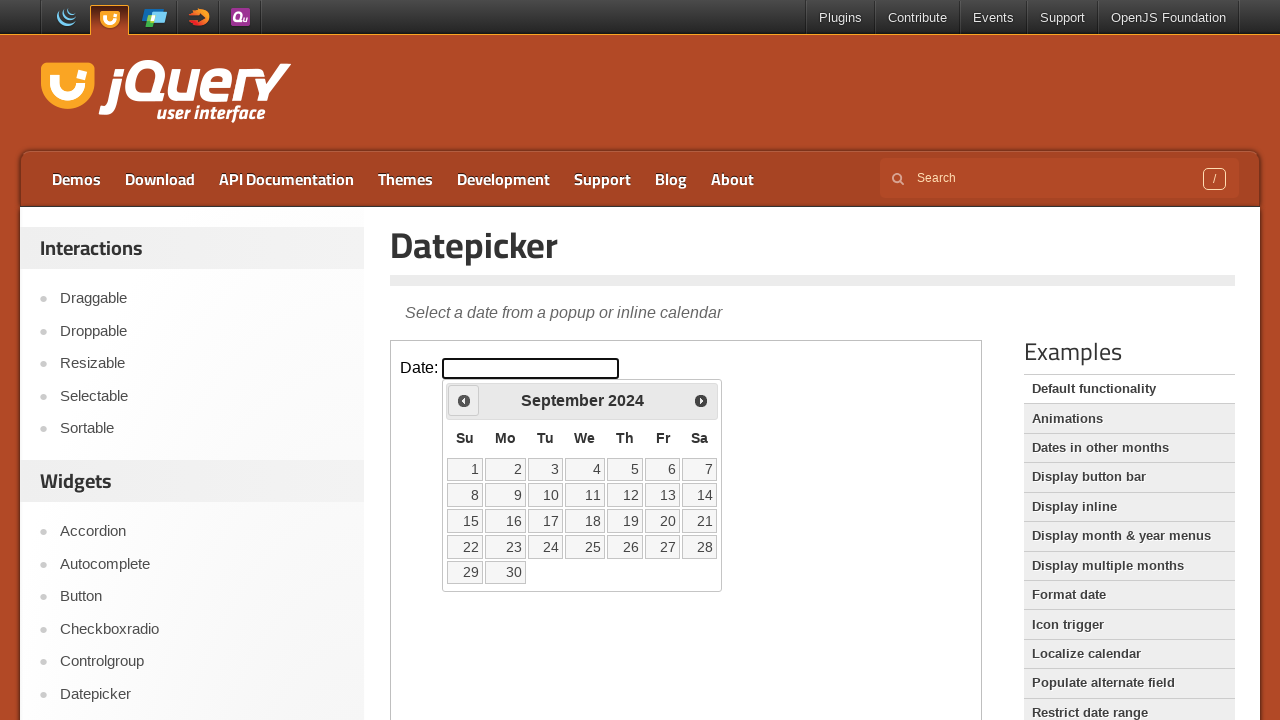

Retrieved current year: 2024
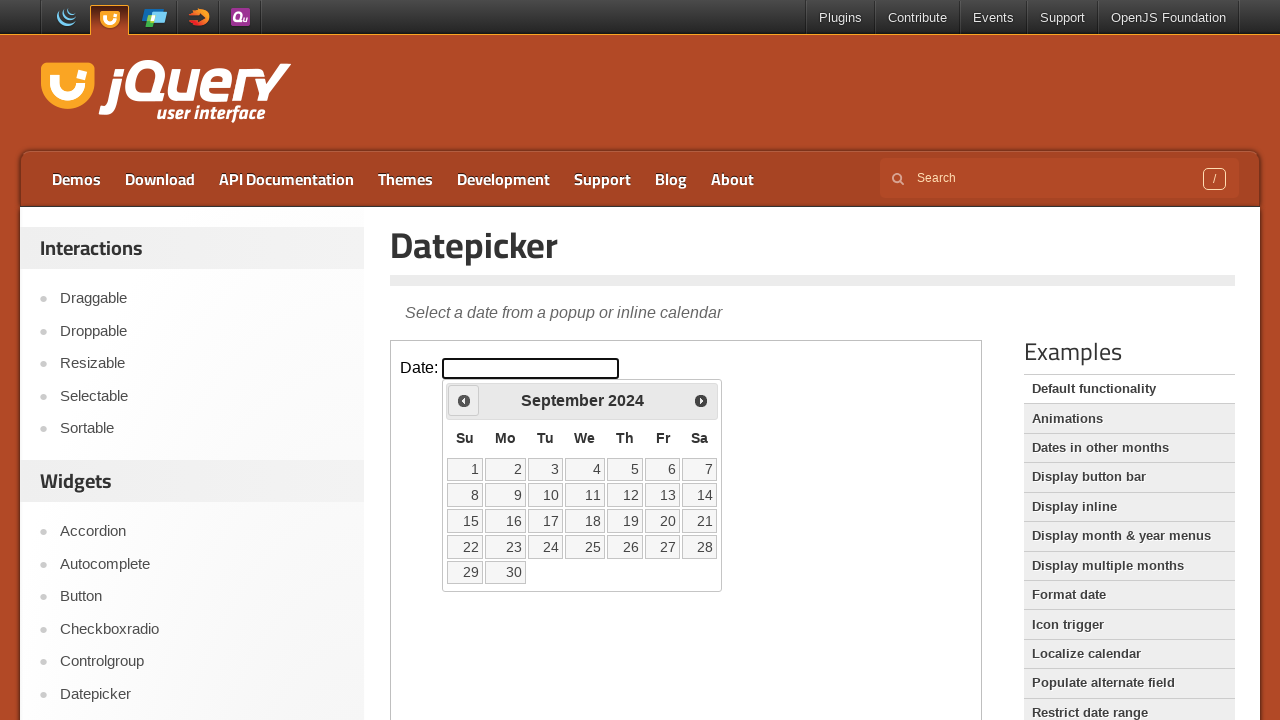

Clicked Previous button to navigate backwards (current: September 2024) at (464, 400) on iframe >> nth=0 >> internal:control=enter-frame >> xpath=//*[@id='ui-datepicker-
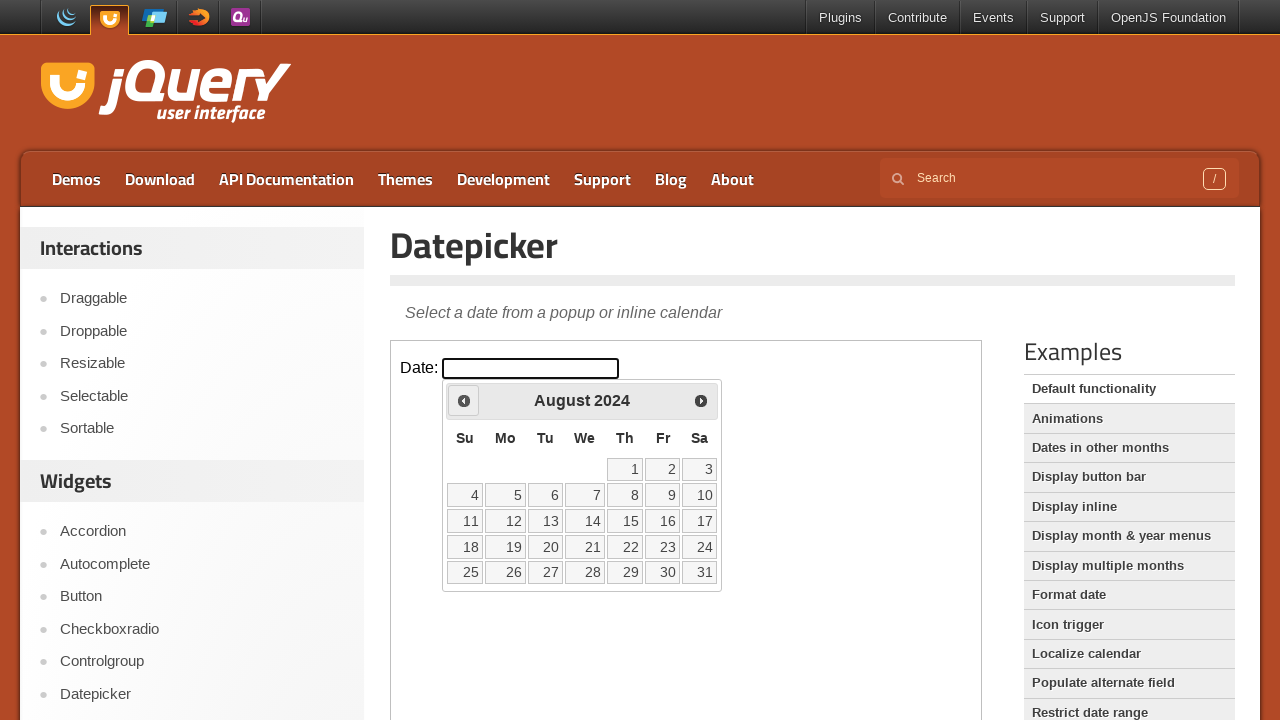

Retrieved current month: August
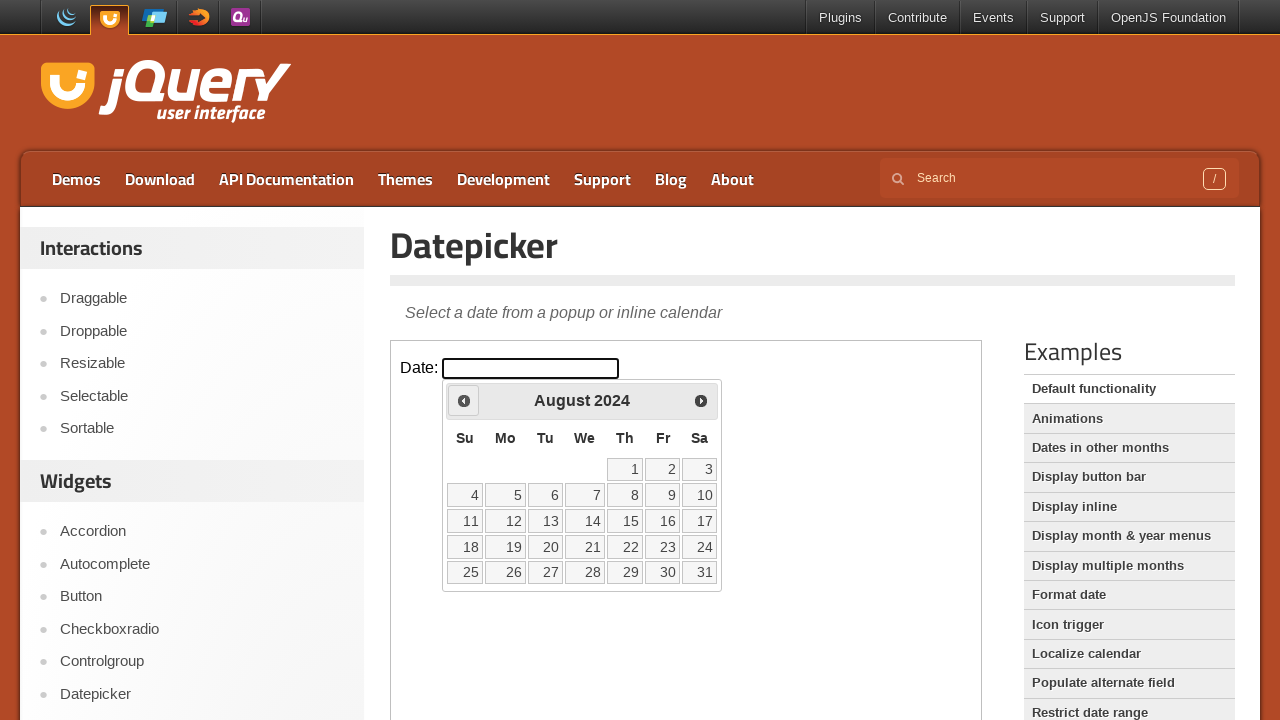

Retrieved current year: 2024
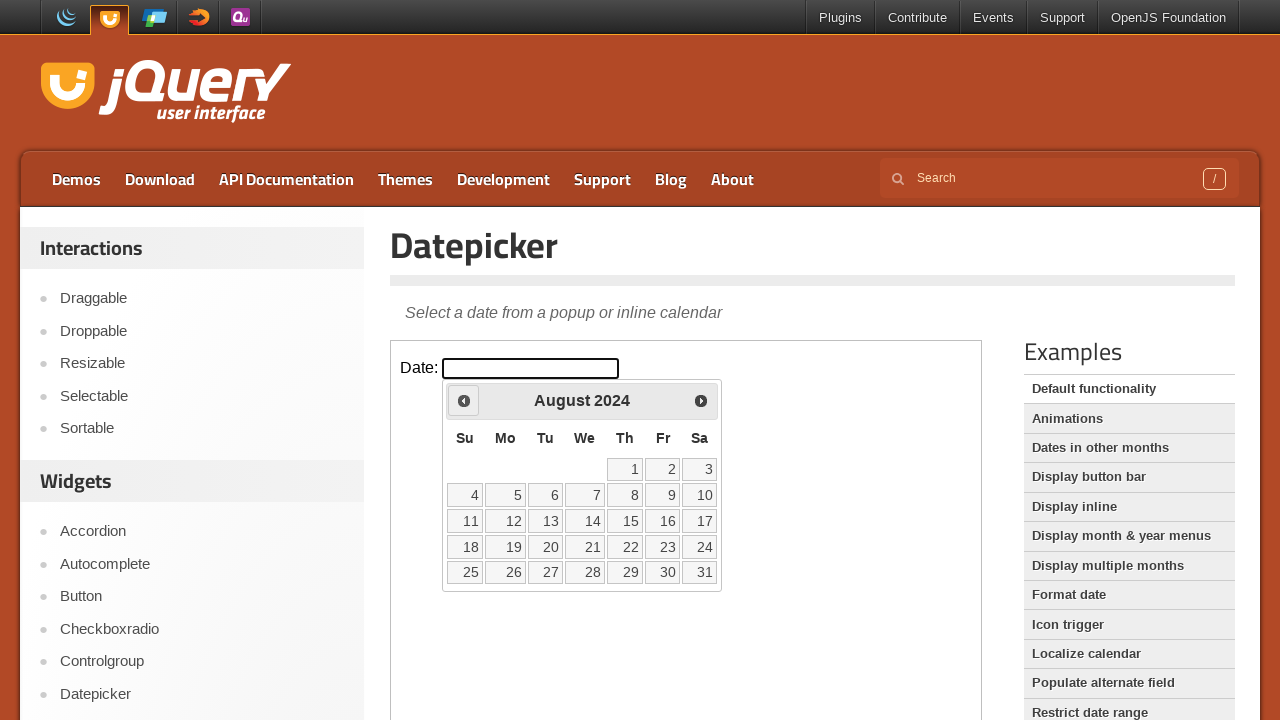

Clicked Previous button to navigate backwards (current: August 2024) at (464, 400) on iframe >> nth=0 >> internal:control=enter-frame >> xpath=//*[@id='ui-datepicker-
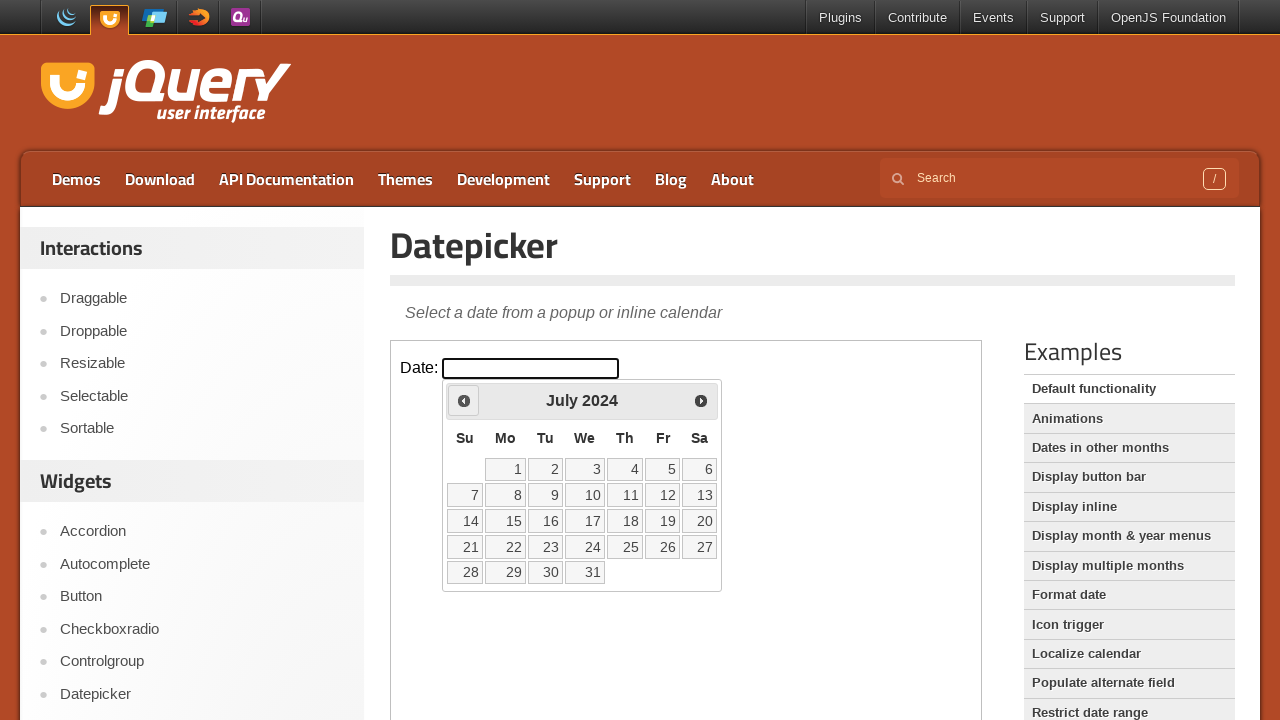

Retrieved current month: July
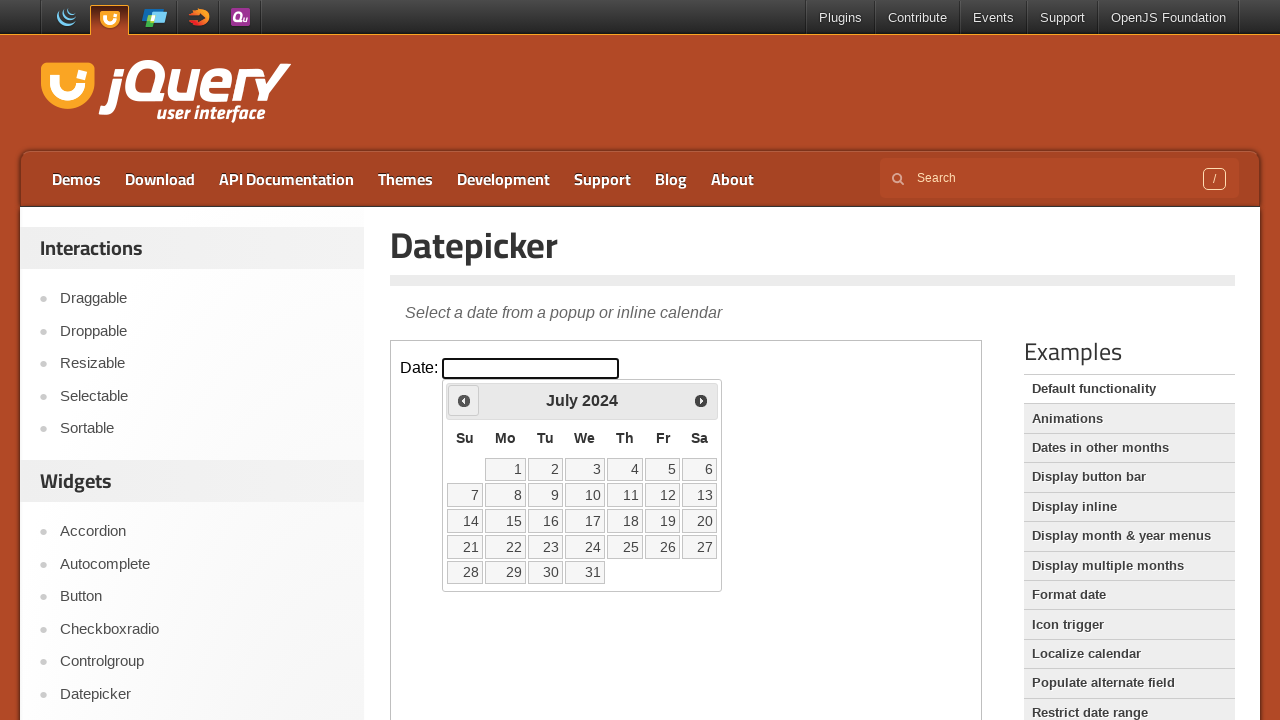

Retrieved current year: 2024
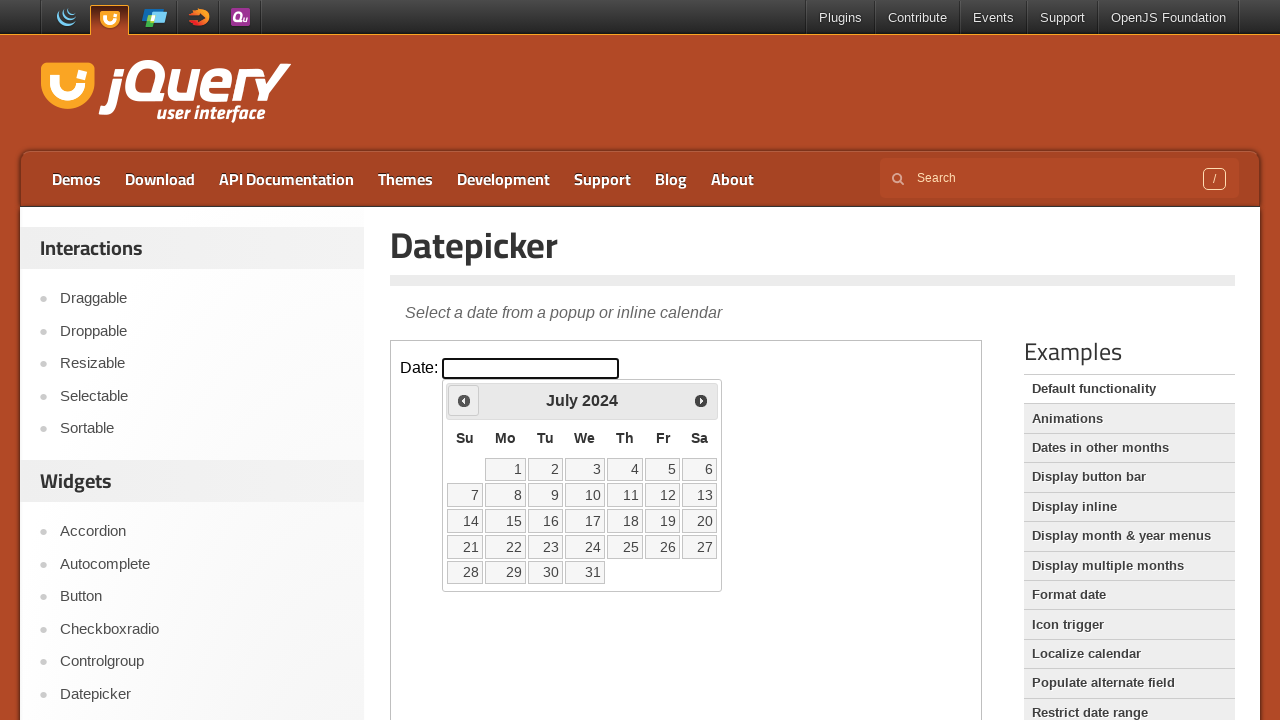

Clicked Previous button to navigate backwards (current: July 2024) at (464, 400) on iframe >> nth=0 >> internal:control=enter-frame >> xpath=//*[@id='ui-datepicker-
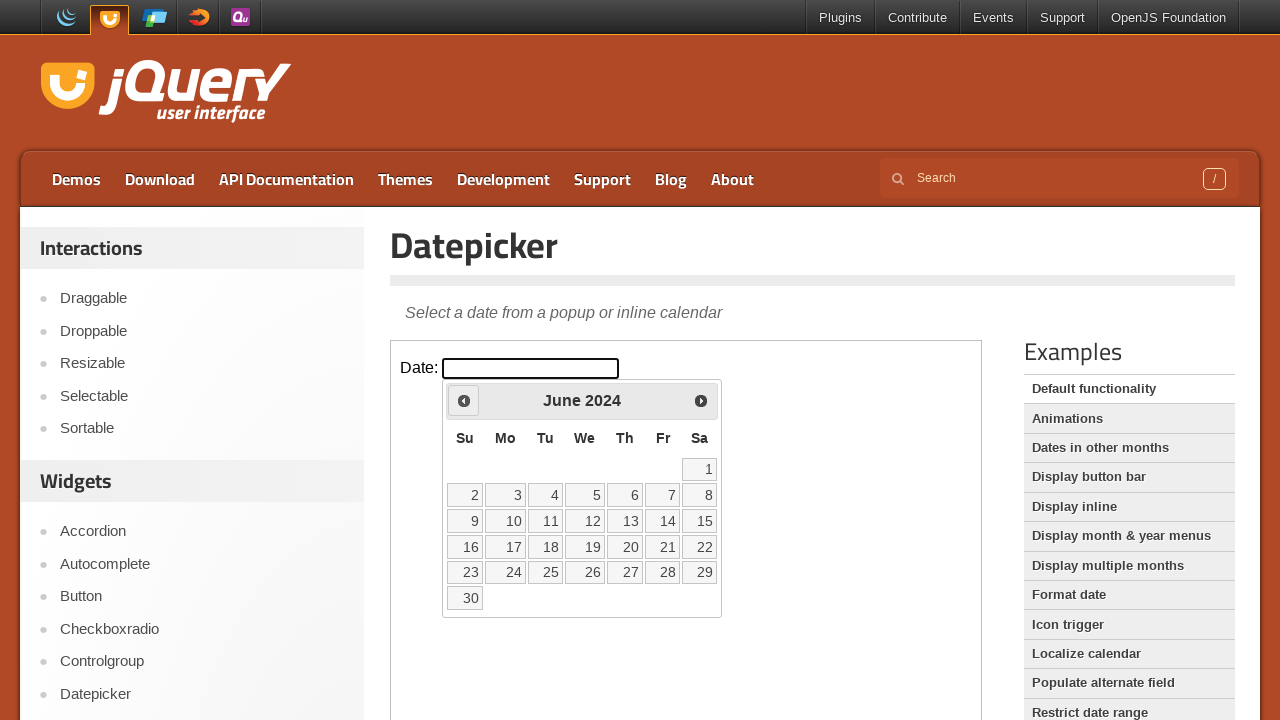

Retrieved current month: June
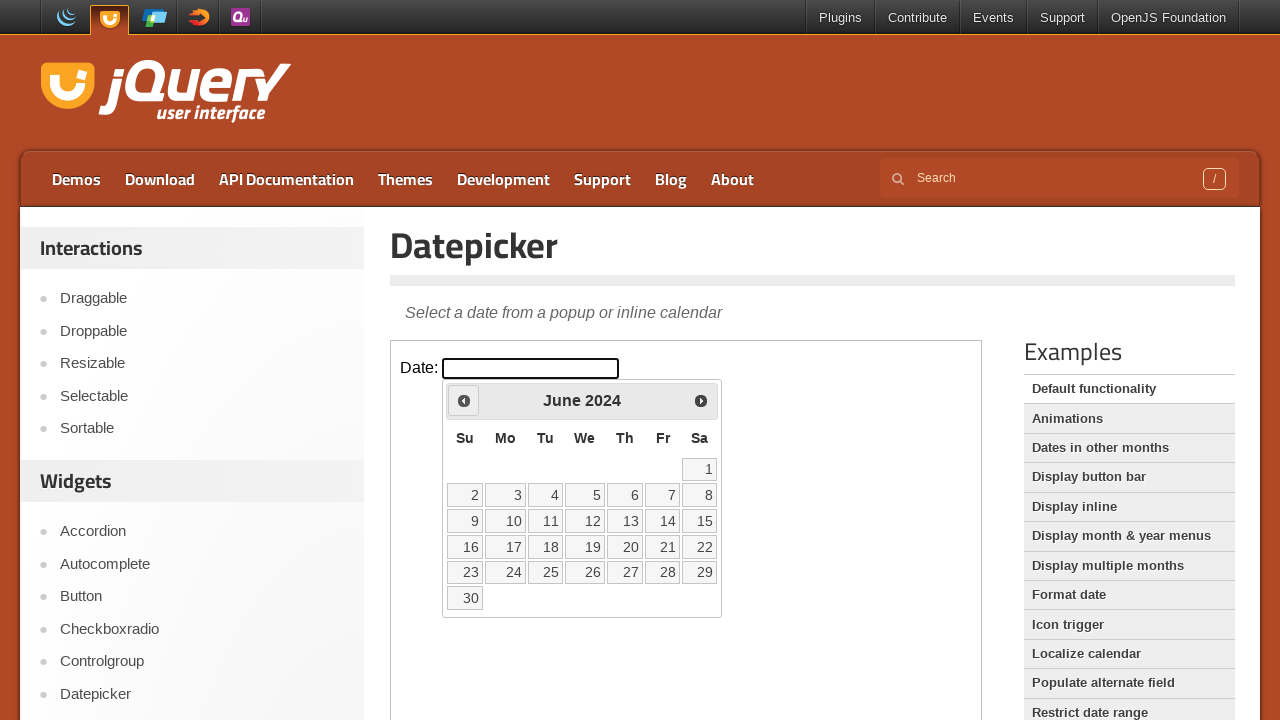

Retrieved current year: 2024
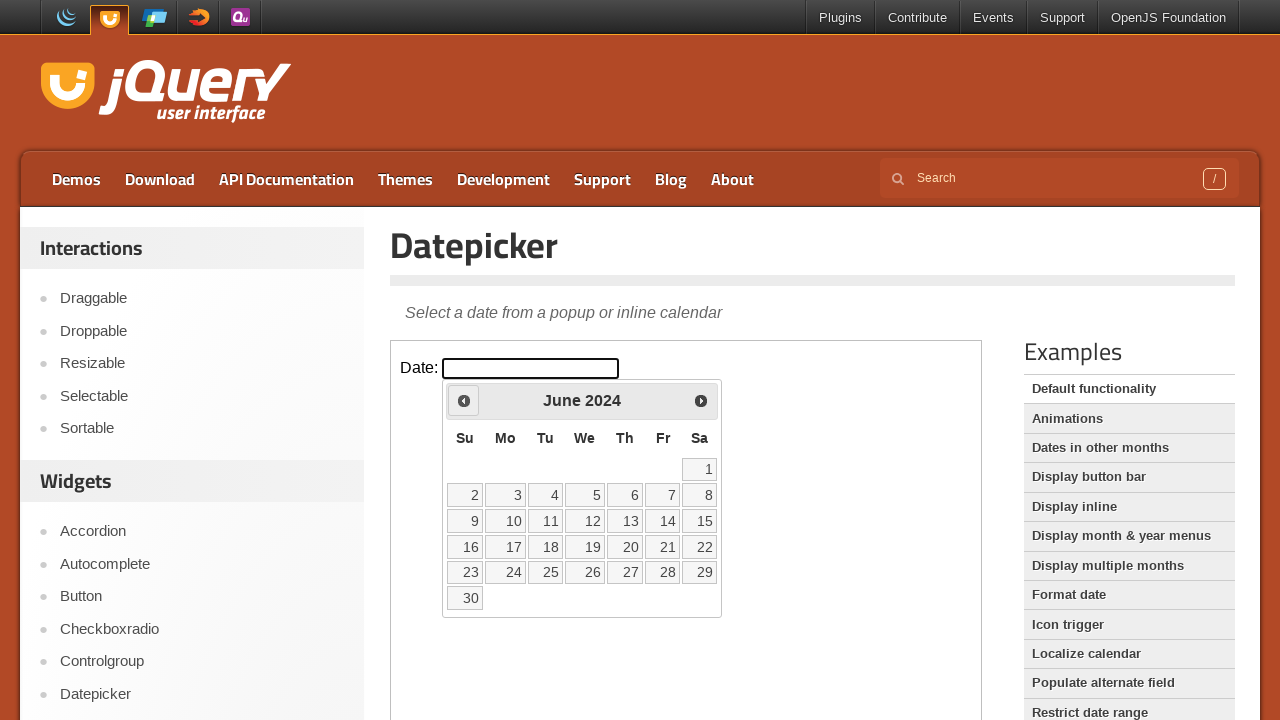

Clicked Previous button to navigate backwards (current: June 2024) at (464, 400) on iframe >> nth=0 >> internal:control=enter-frame >> xpath=//*[@id='ui-datepicker-
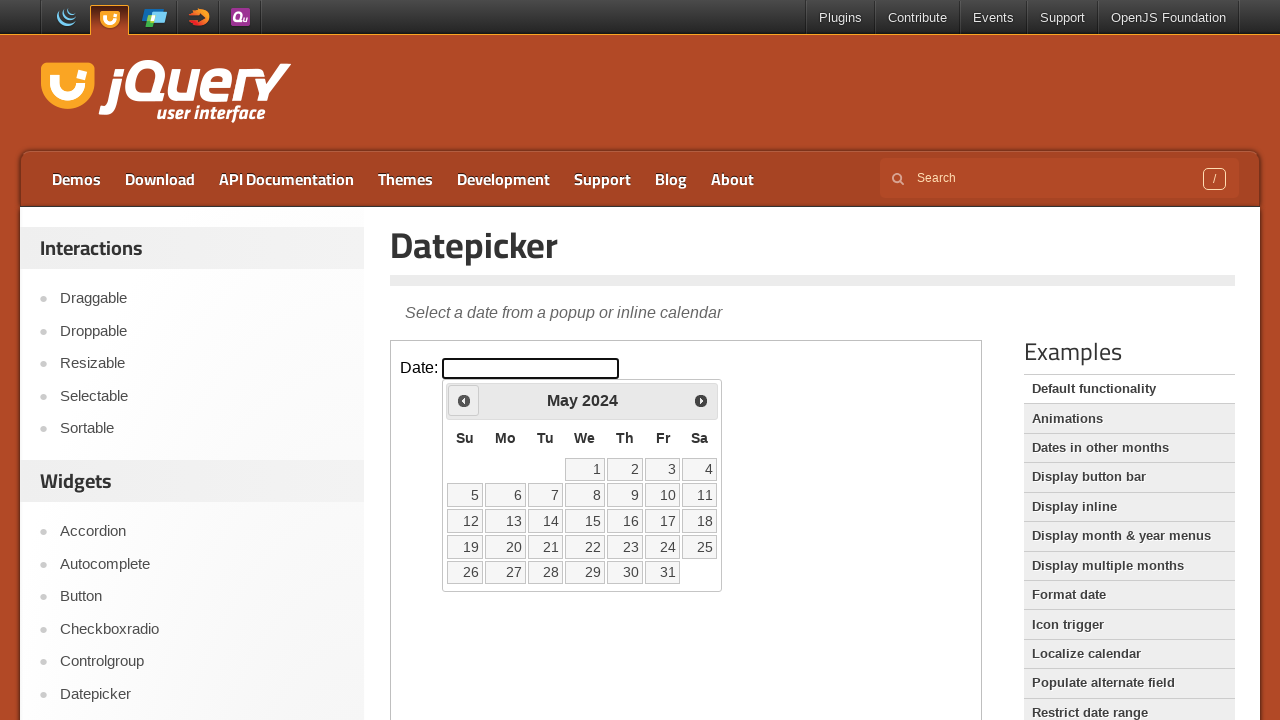

Retrieved current month: May
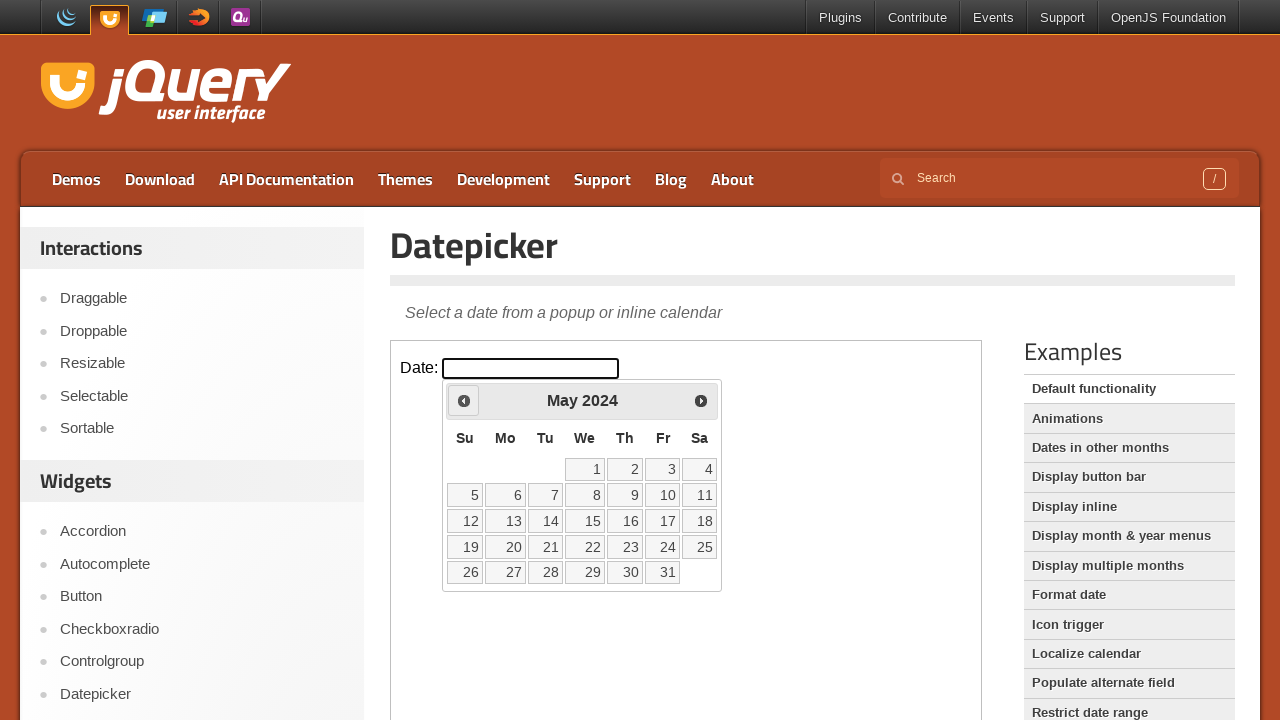

Retrieved current year: 2024
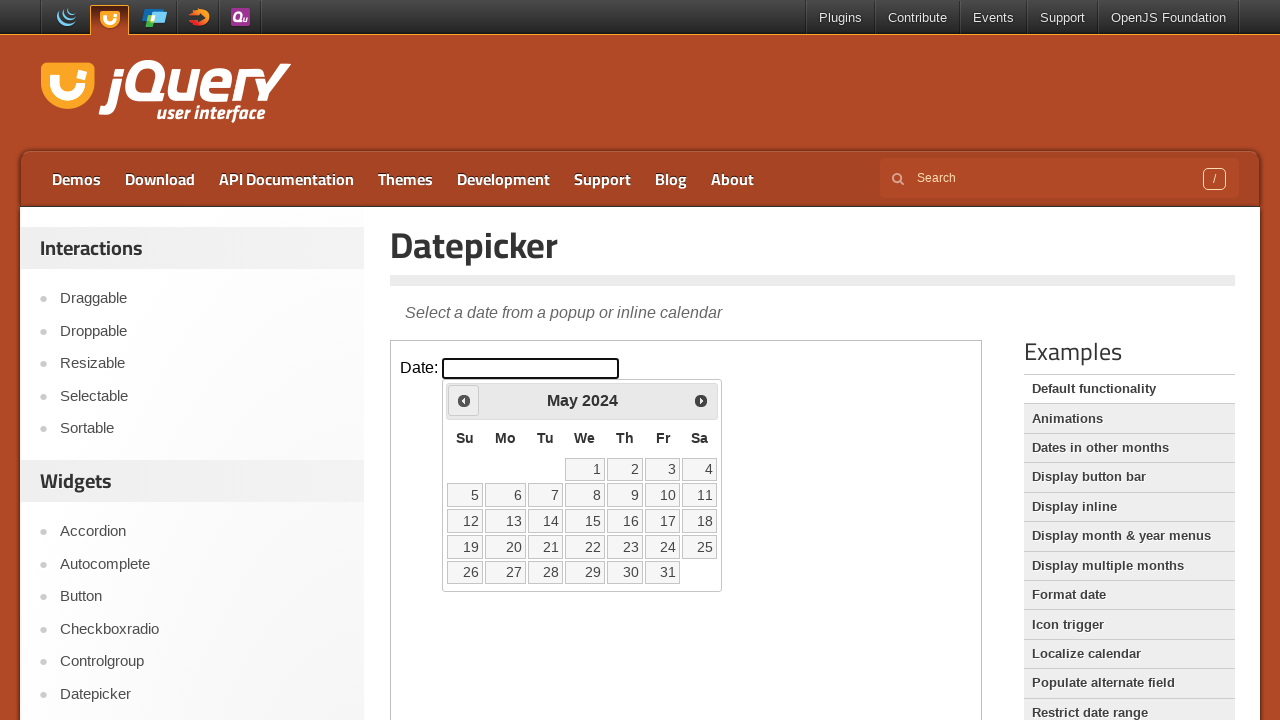

Clicked Previous button to navigate backwards (current: May 2024) at (464, 400) on iframe >> nth=0 >> internal:control=enter-frame >> xpath=//*[@id='ui-datepicker-
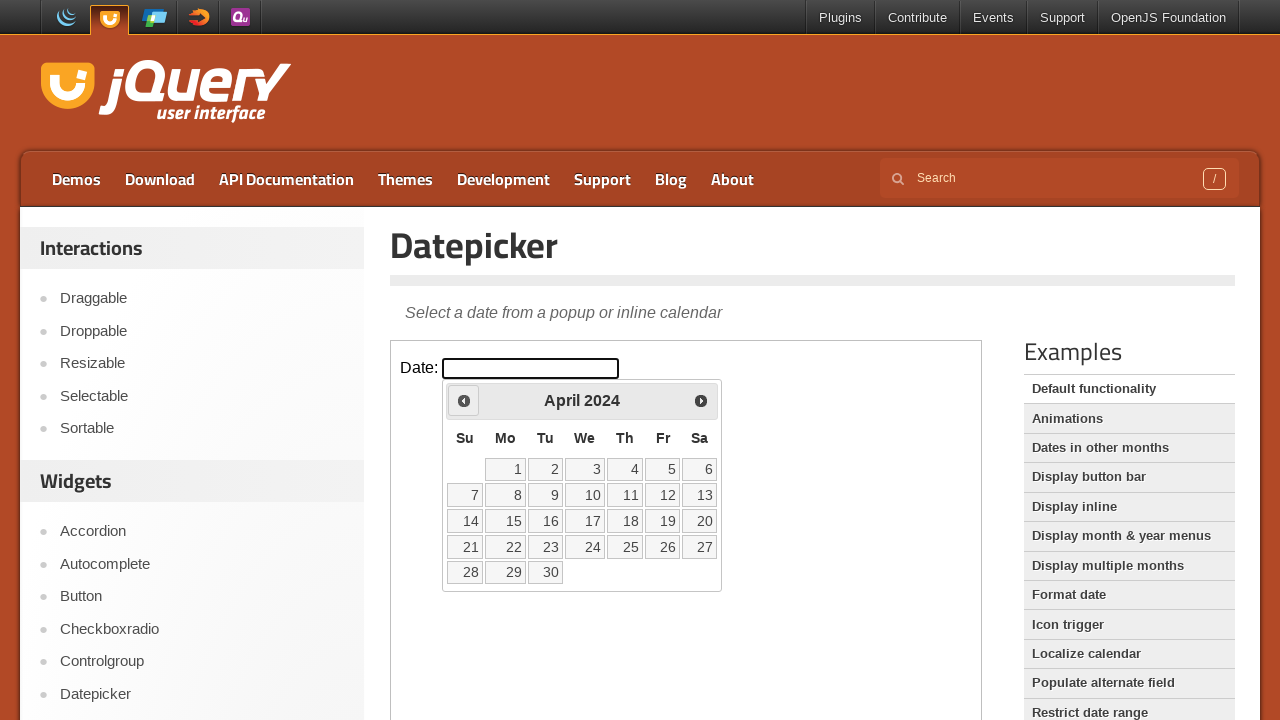

Retrieved current month: April
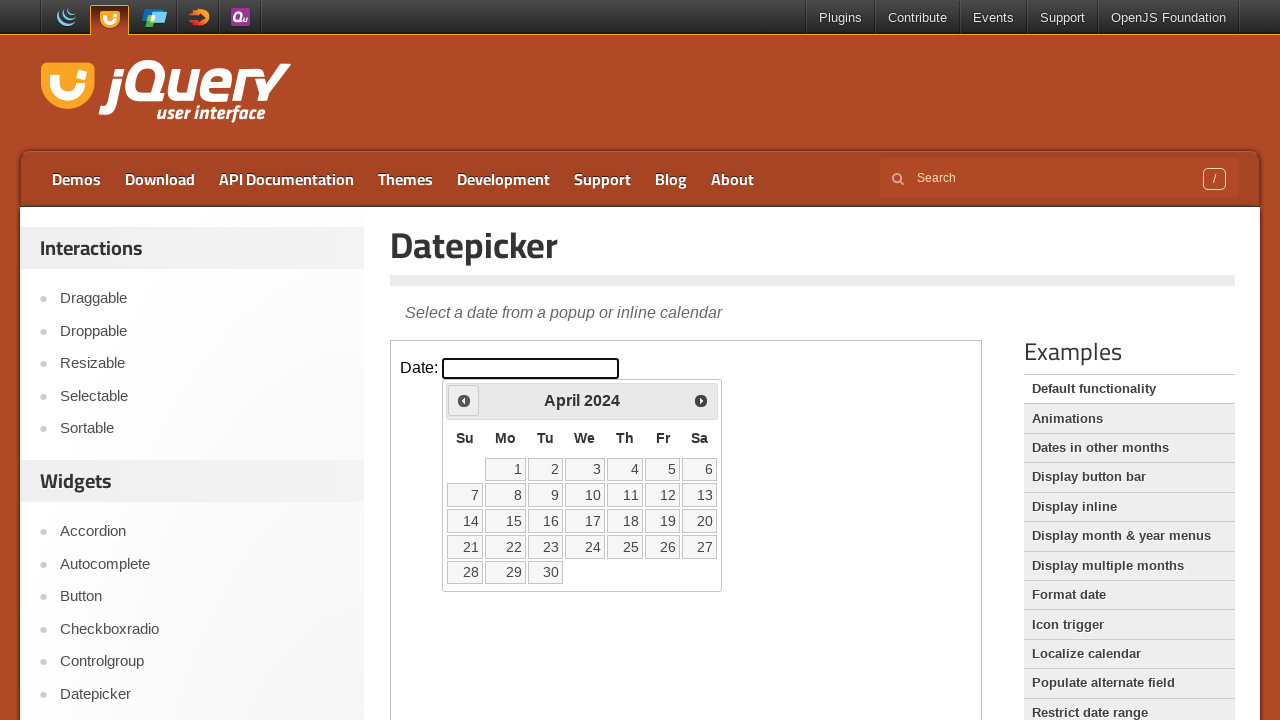

Retrieved current year: 2024
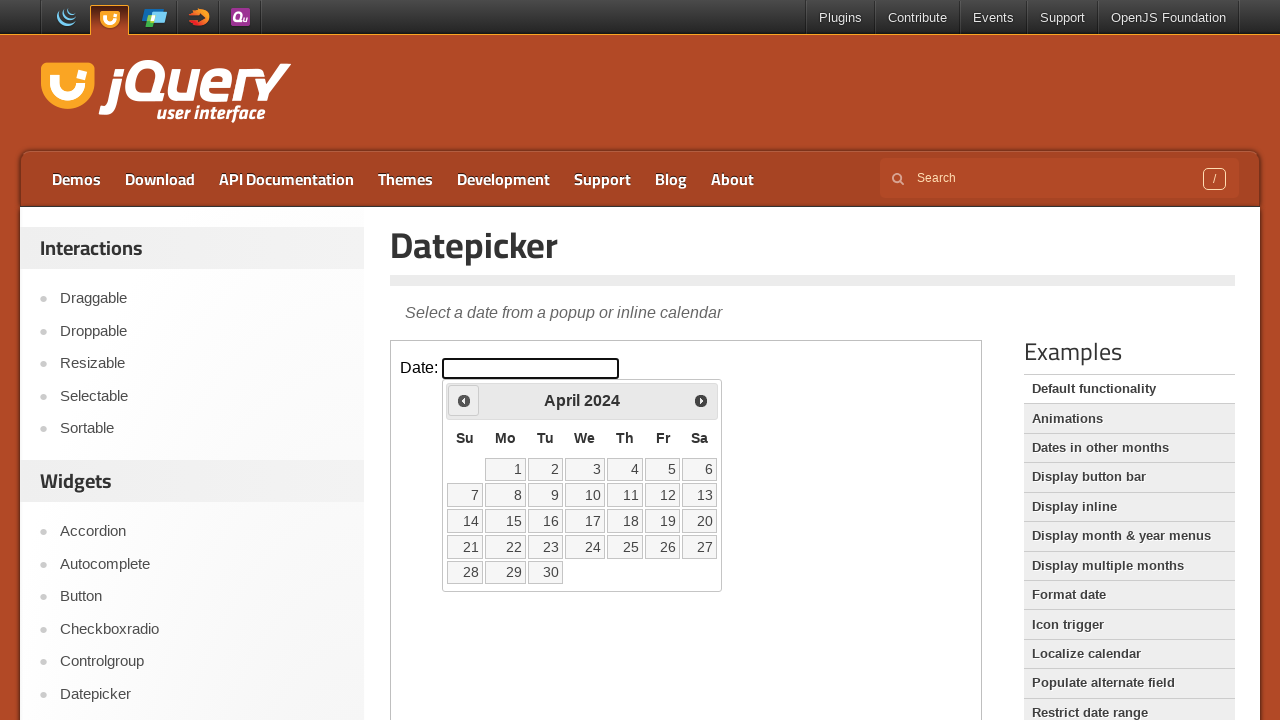

Clicked Previous button to navigate backwards (current: April 2024) at (464, 400) on iframe >> nth=0 >> internal:control=enter-frame >> xpath=//*[@id='ui-datepicker-
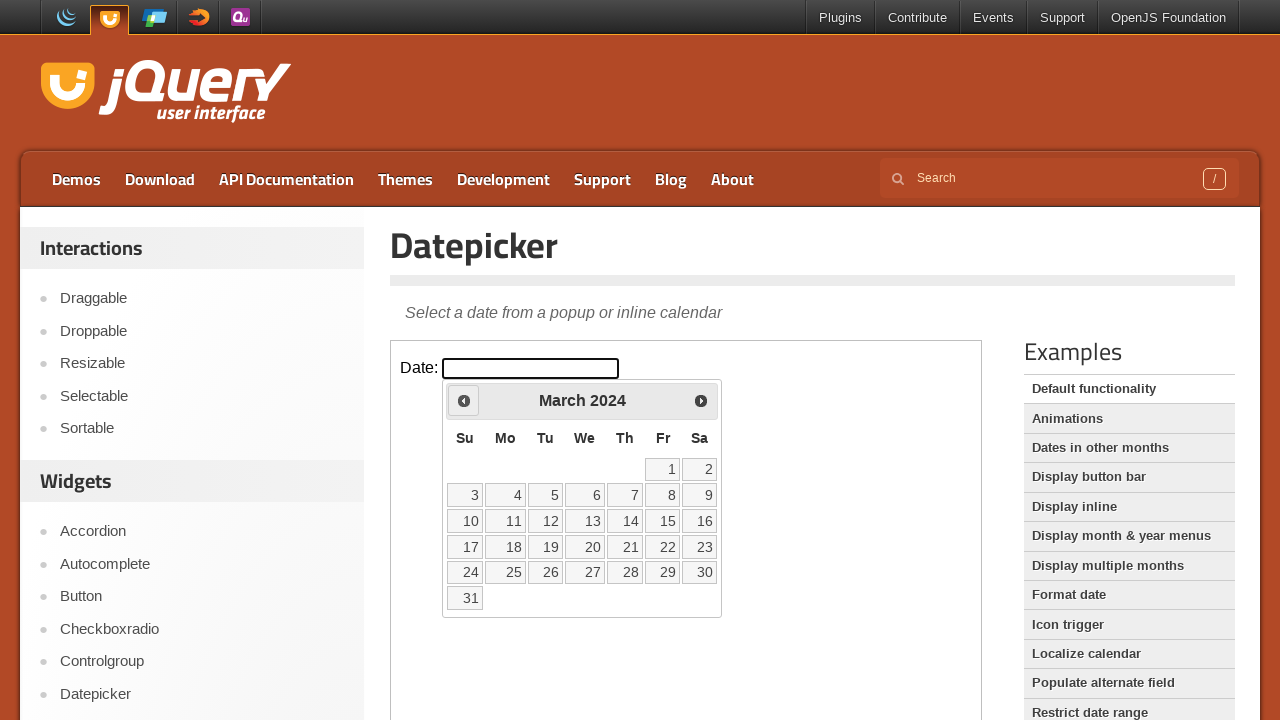

Retrieved current month: March
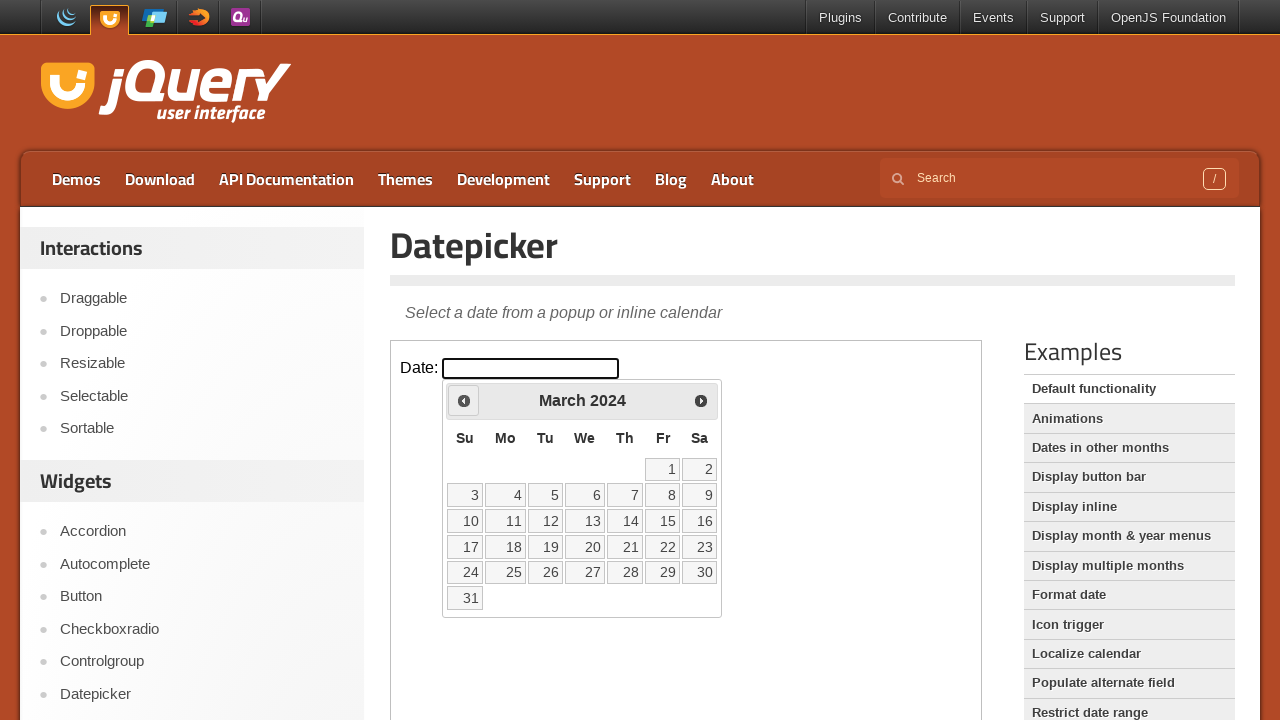

Retrieved current year: 2024
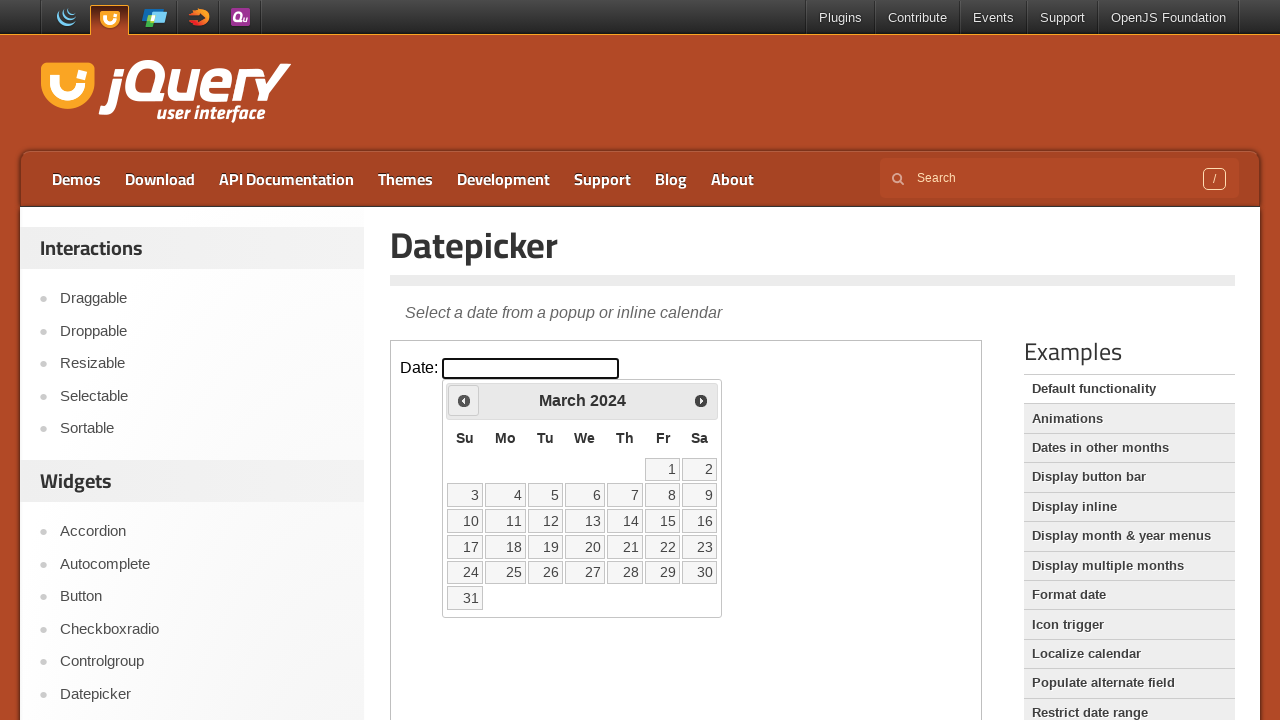

Clicked Previous button to navigate backwards (current: March 2024) at (464, 400) on iframe >> nth=0 >> internal:control=enter-frame >> xpath=//*[@id='ui-datepicker-
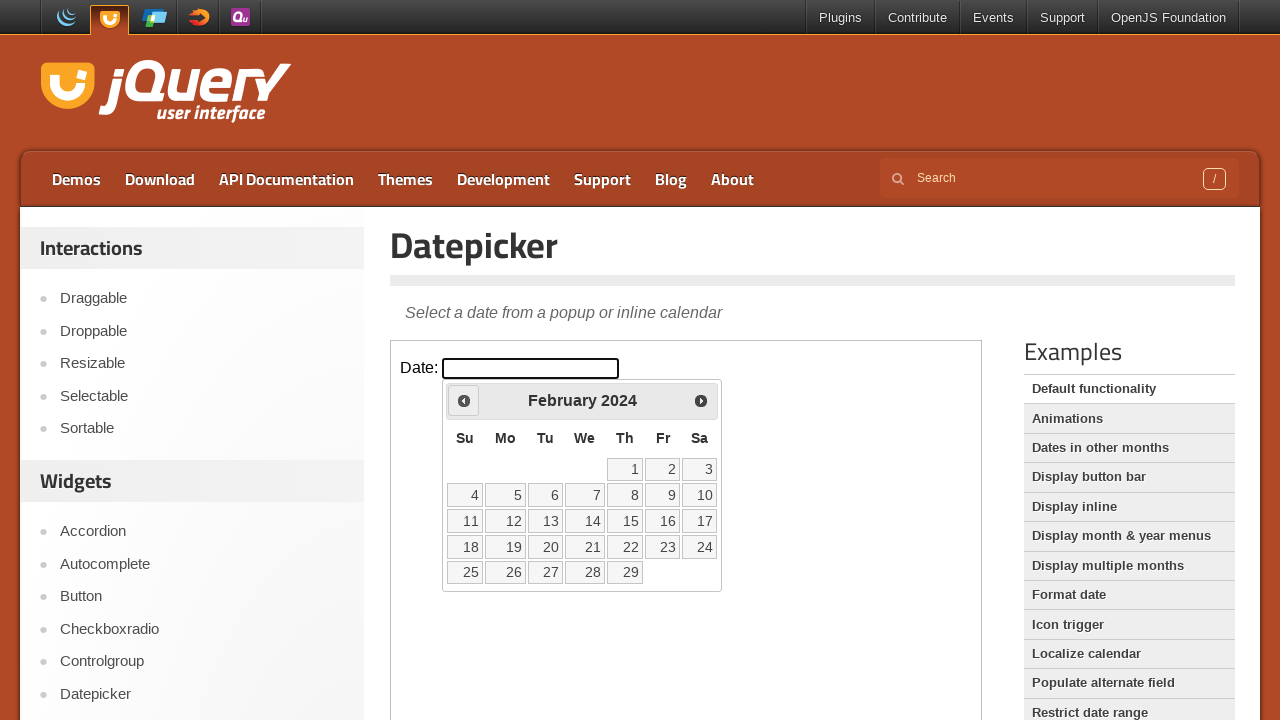

Retrieved current month: February
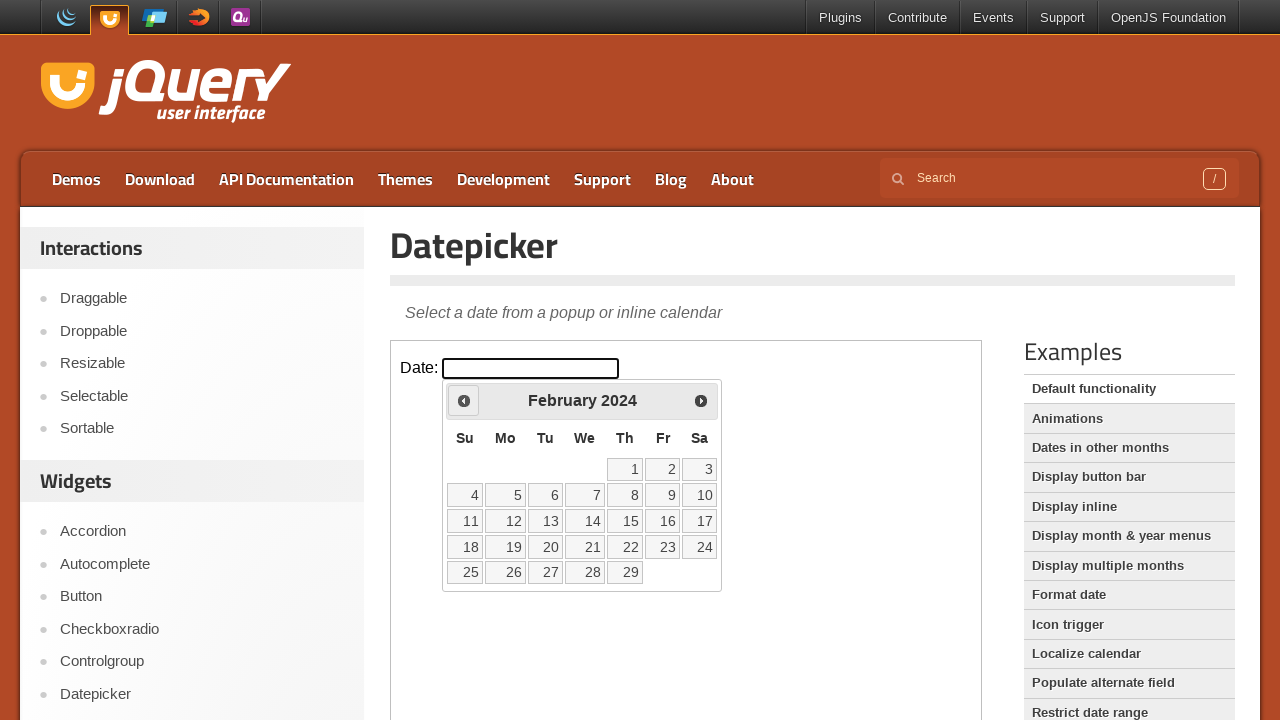

Retrieved current year: 2024
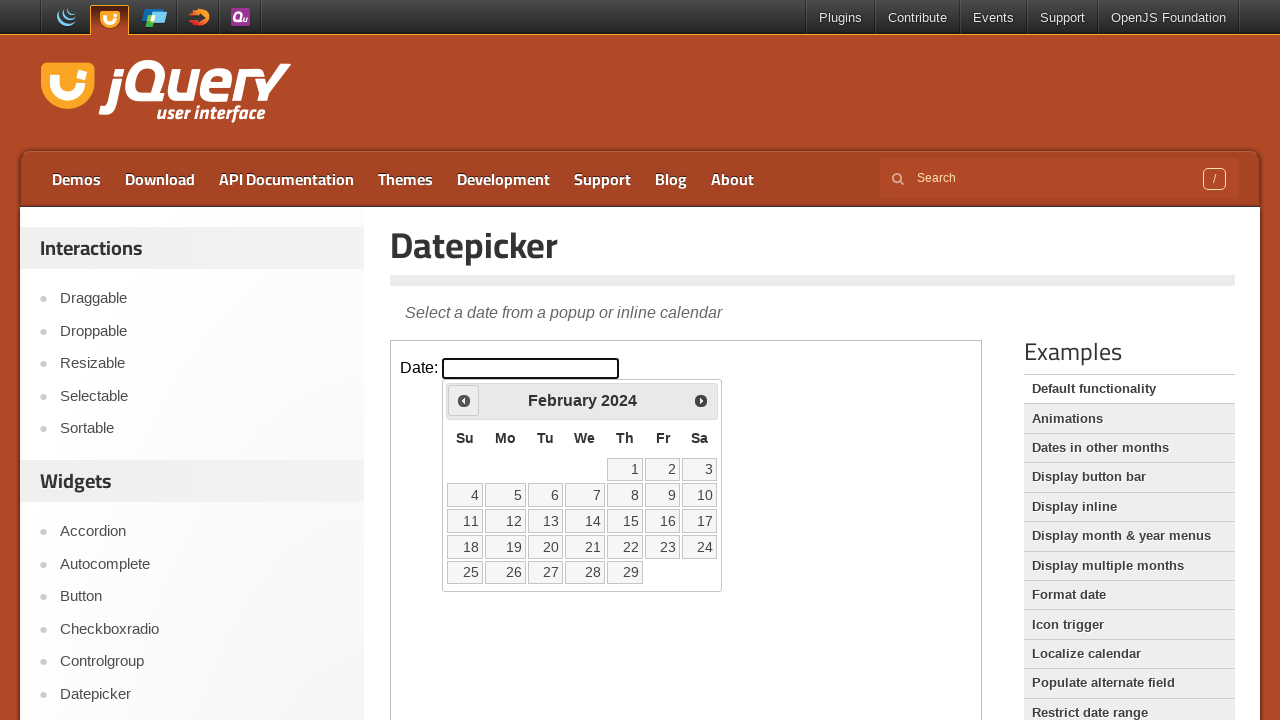

Clicked Previous button to navigate backwards (current: February 2024) at (464, 400) on iframe >> nth=0 >> internal:control=enter-frame >> xpath=//*[@id='ui-datepicker-
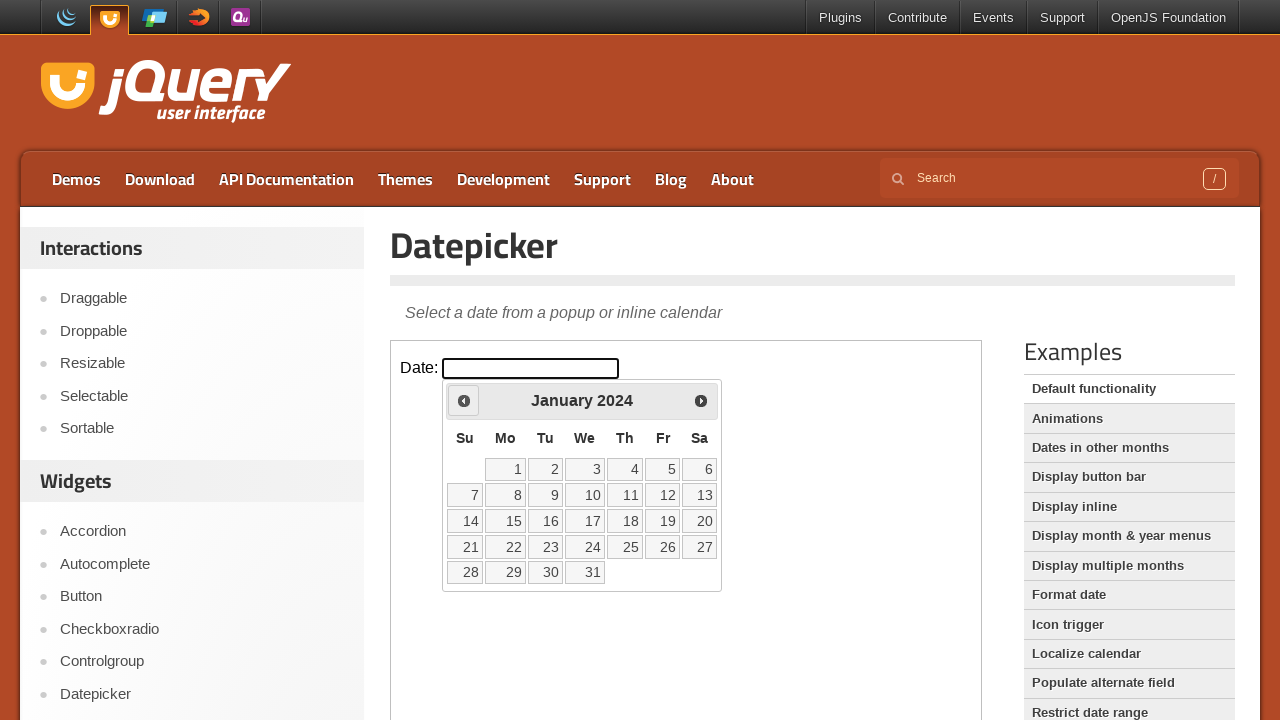

Retrieved current month: January
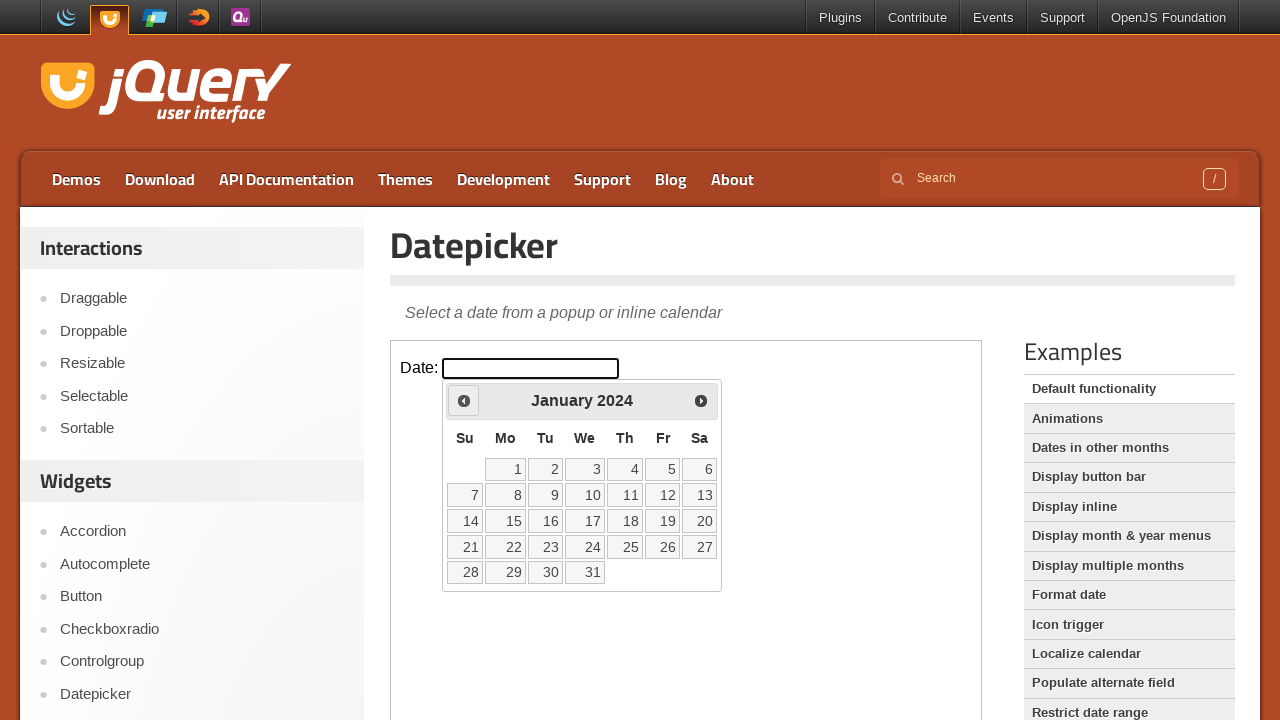

Retrieved current year: 2024
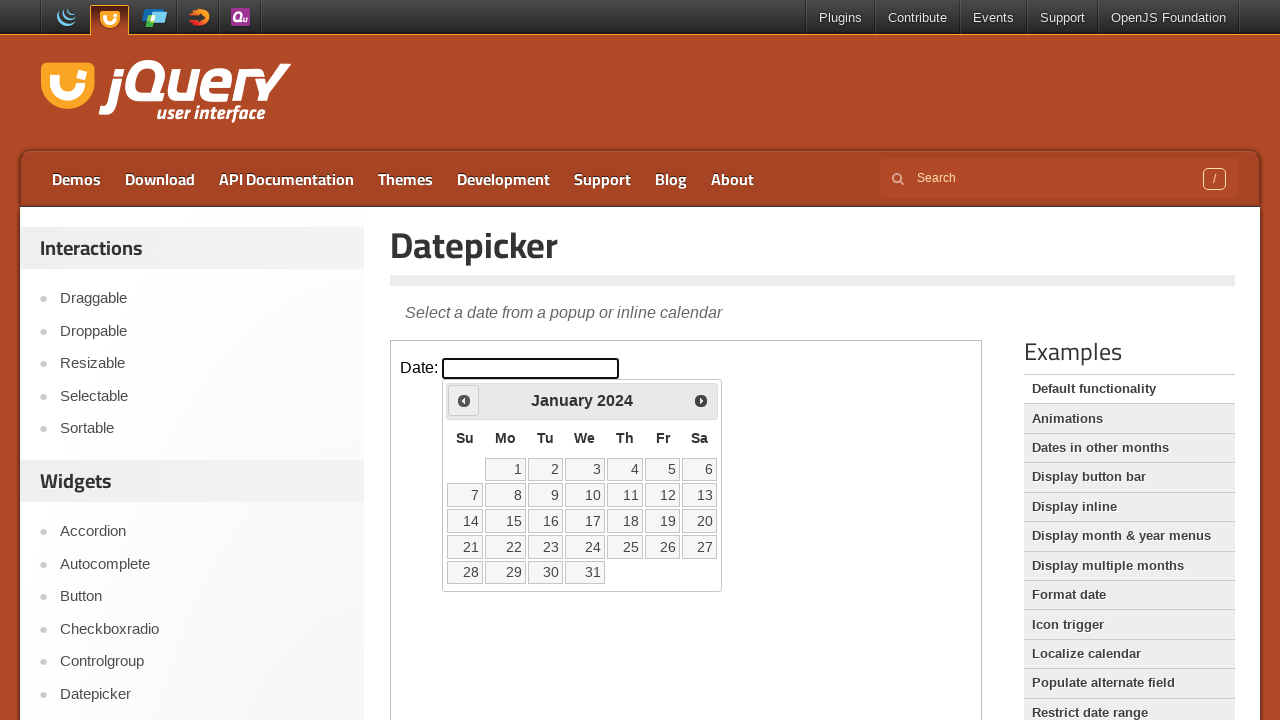

Clicked Previous button to navigate backwards (current: January 2024) at (464, 400) on iframe >> nth=0 >> internal:control=enter-frame >> xpath=//*[@id='ui-datepicker-
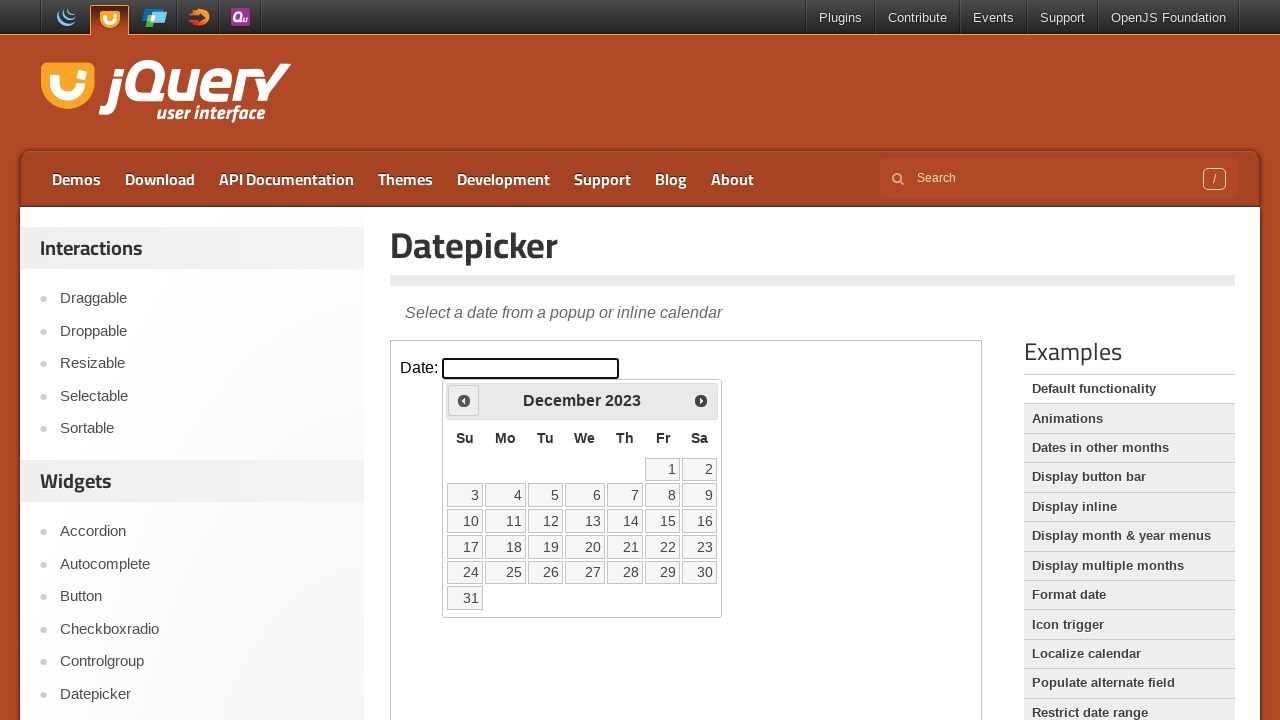

Retrieved current month: December
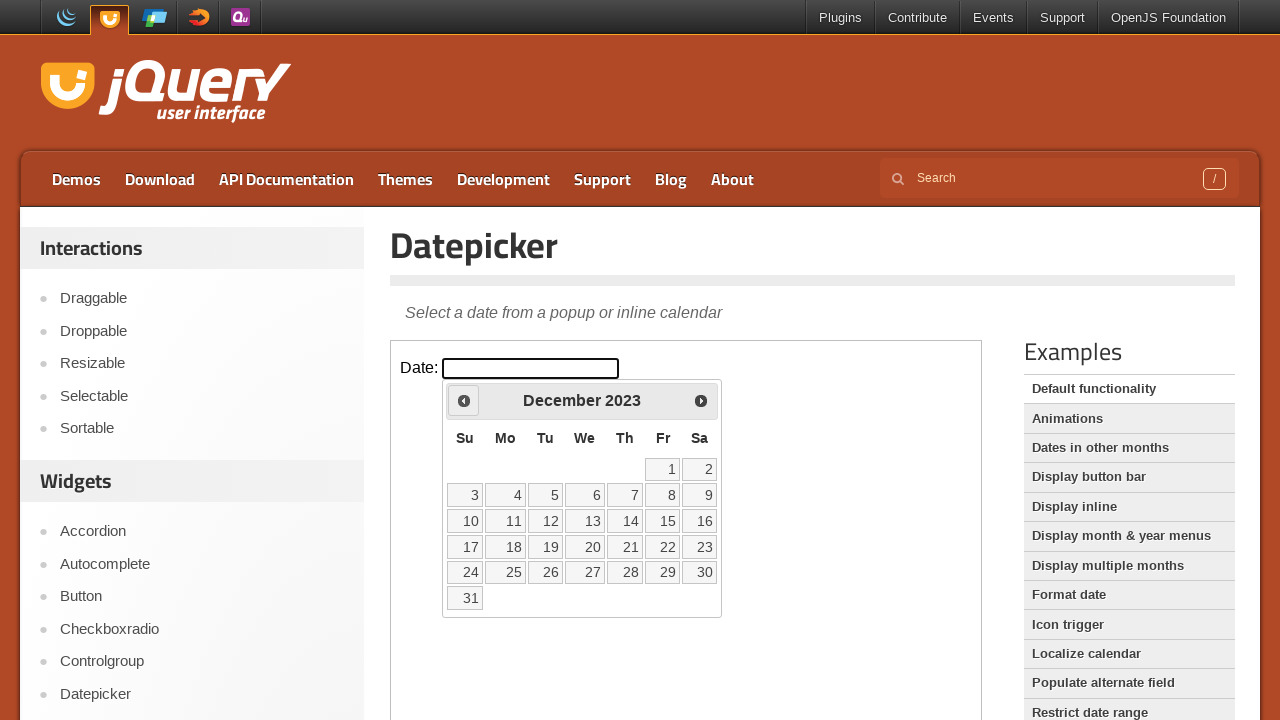

Retrieved current year: 2023
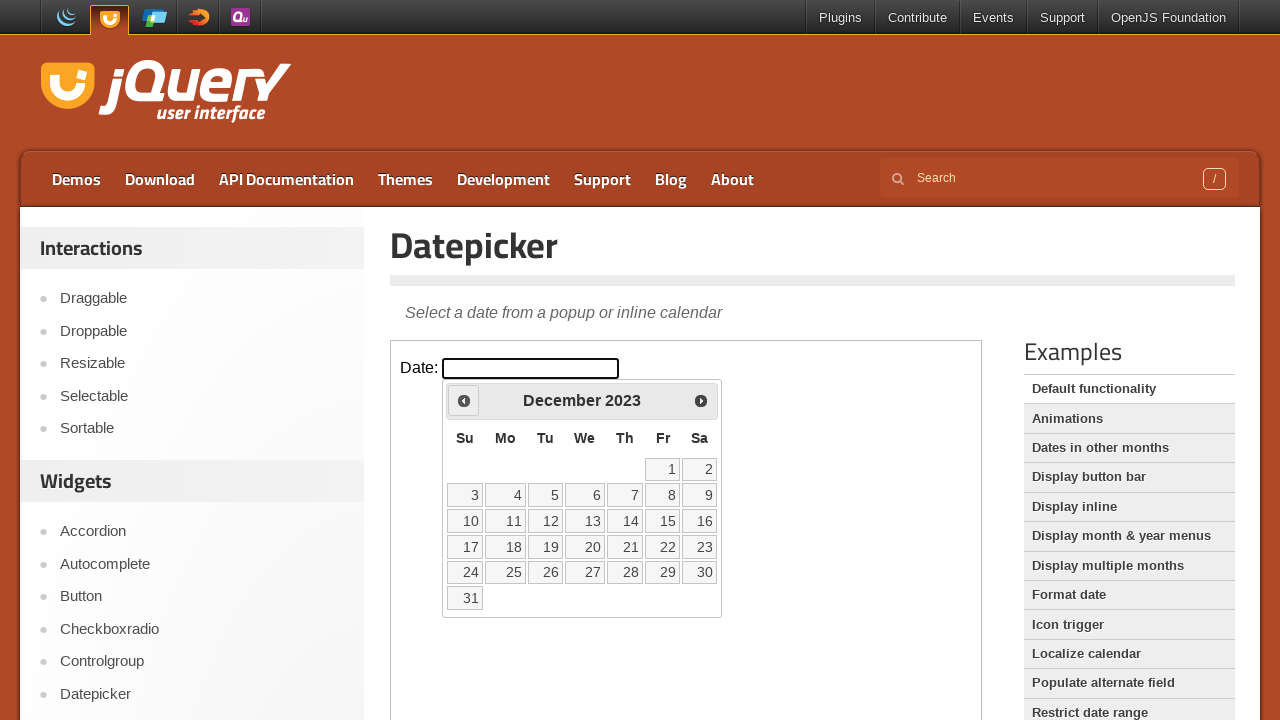

Clicked Previous button to navigate backwards (current: December 2023) at (464, 400) on iframe >> nth=0 >> internal:control=enter-frame >> xpath=//*[@id='ui-datepicker-
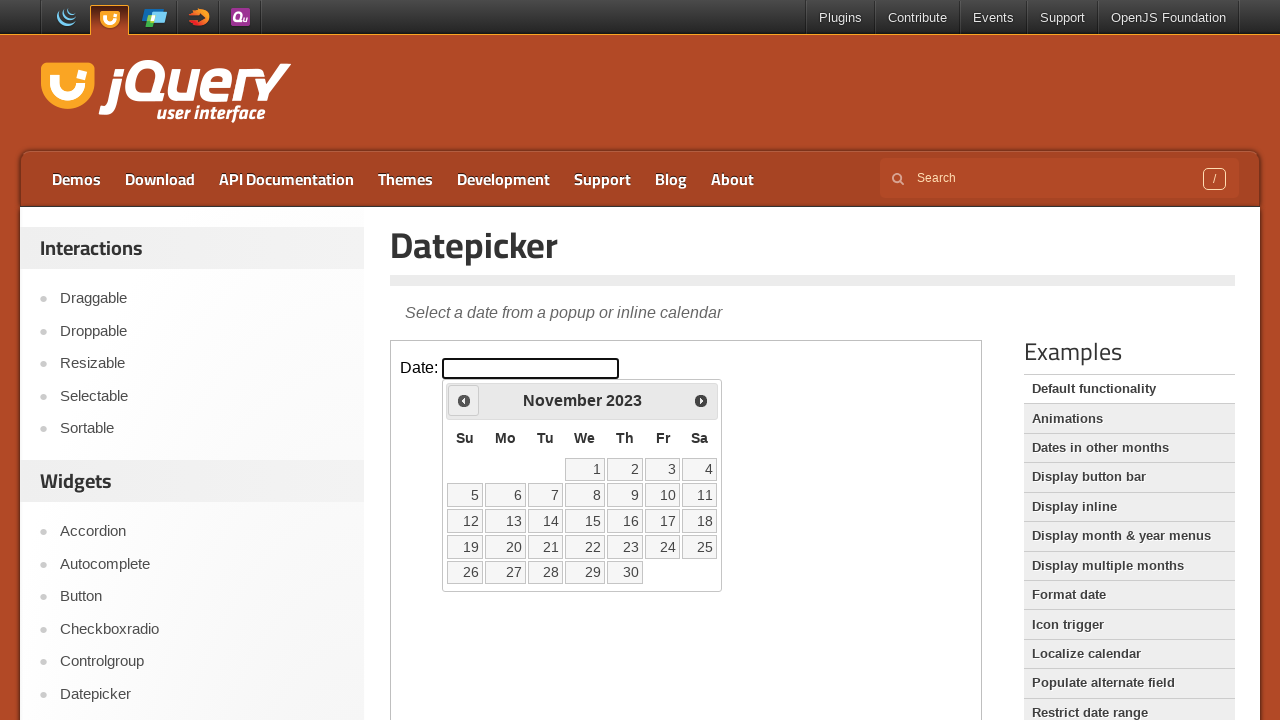

Retrieved current month: November
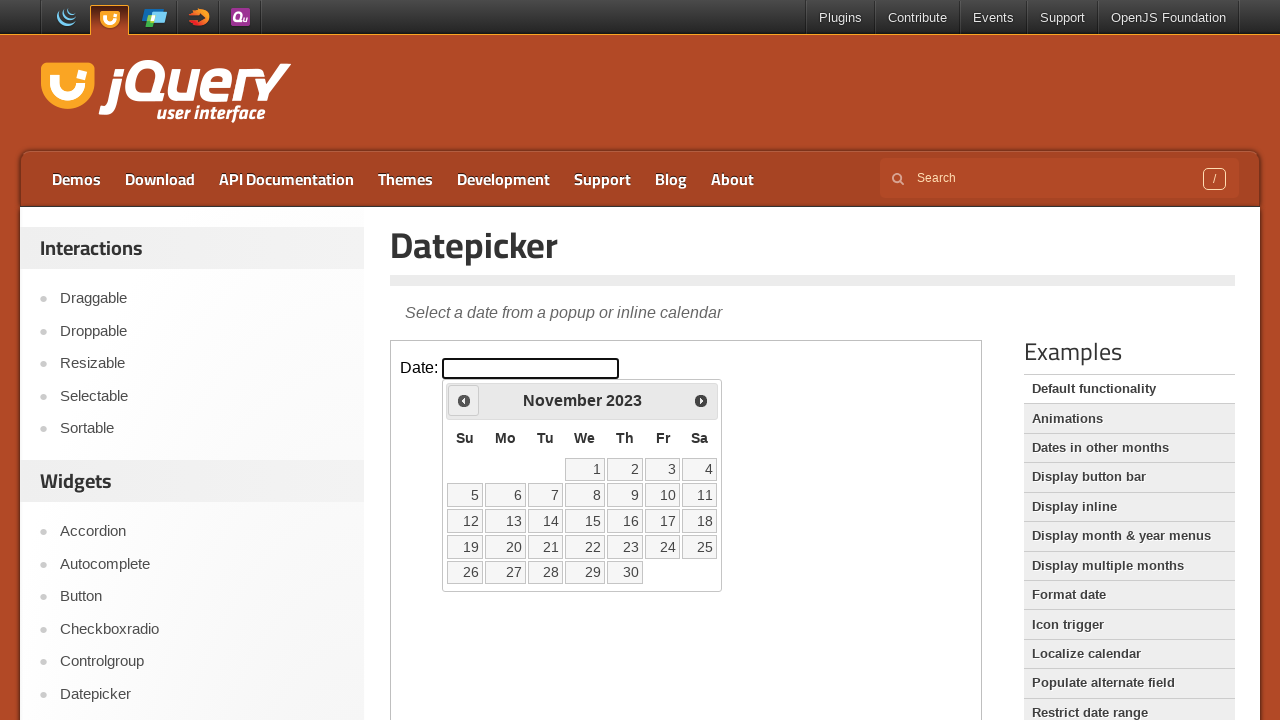

Retrieved current year: 2023
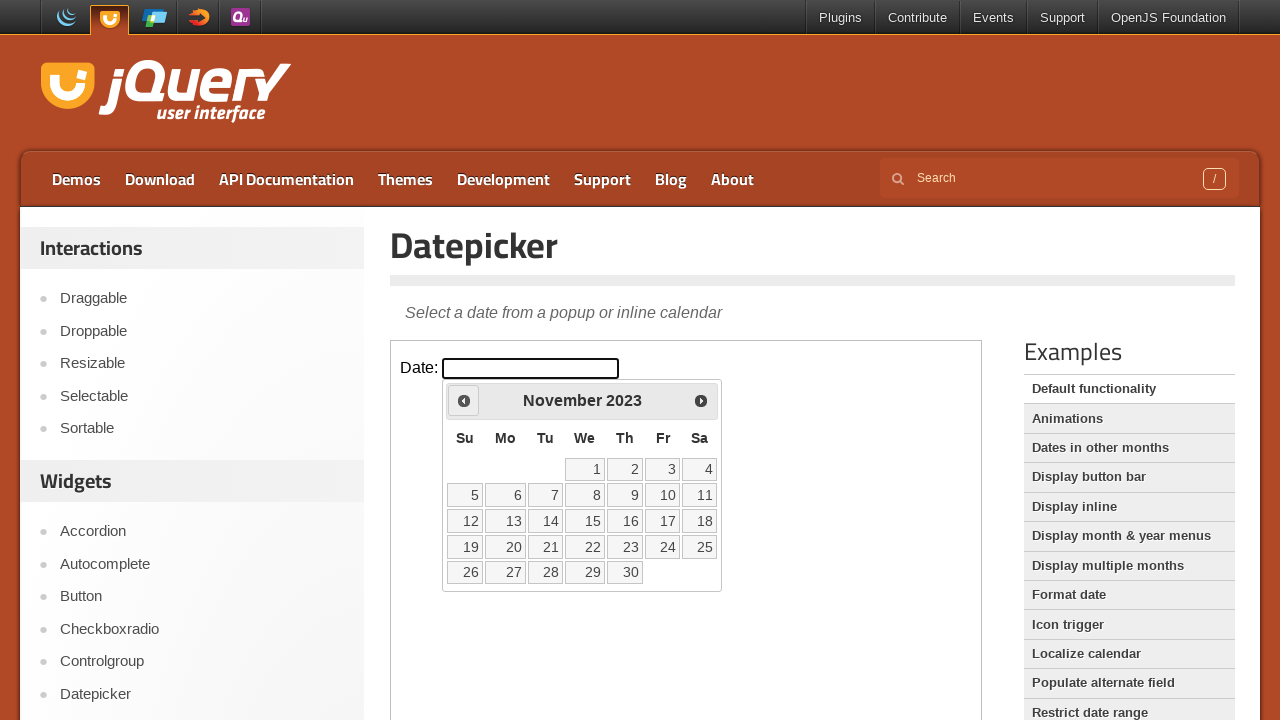

Clicked Previous button to navigate backwards (current: November 2023) at (464, 400) on iframe >> nth=0 >> internal:control=enter-frame >> xpath=//*[@id='ui-datepicker-
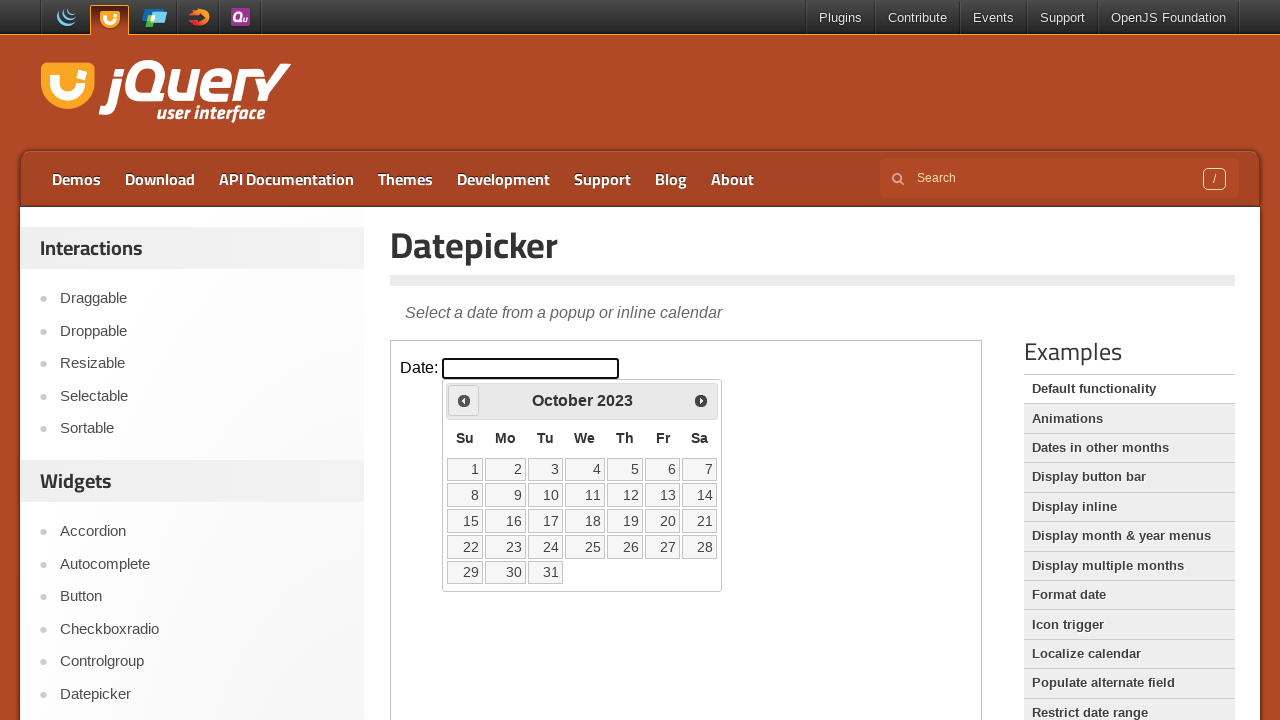

Retrieved current month: October
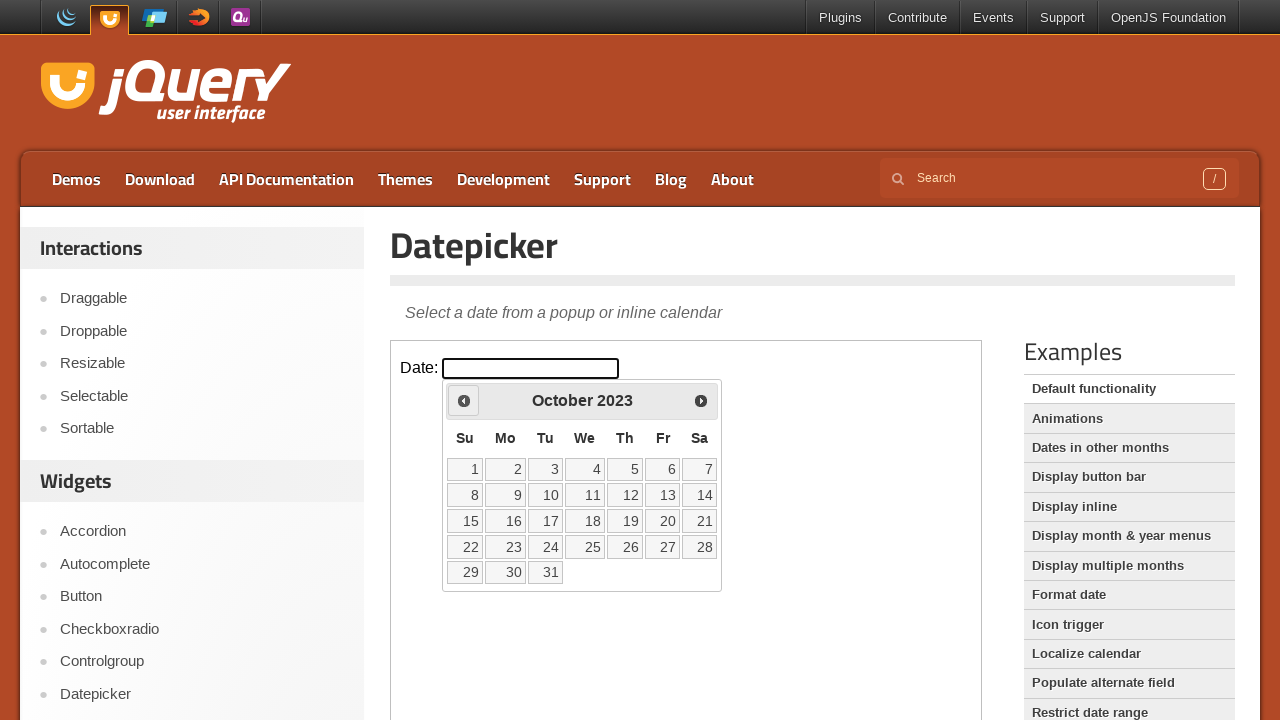

Retrieved current year: 2023
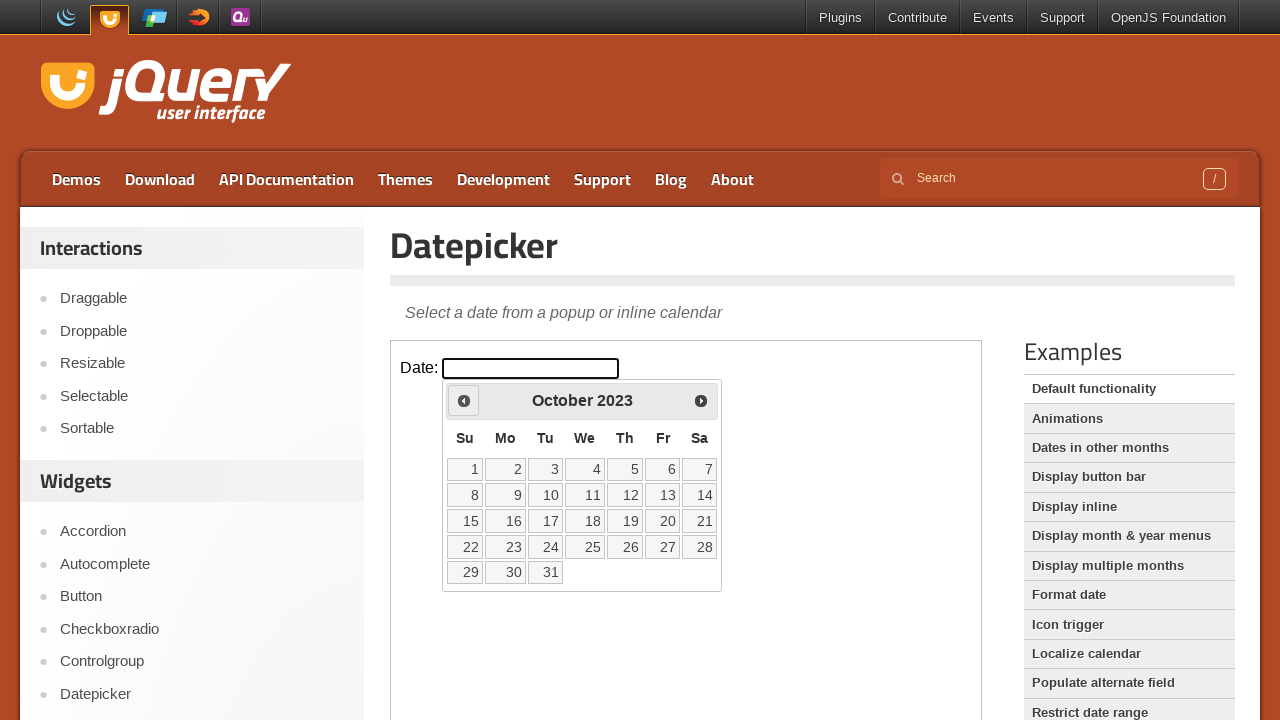

Clicked Previous button to navigate backwards (current: October 2023) at (464, 400) on iframe >> nth=0 >> internal:control=enter-frame >> xpath=//*[@id='ui-datepicker-
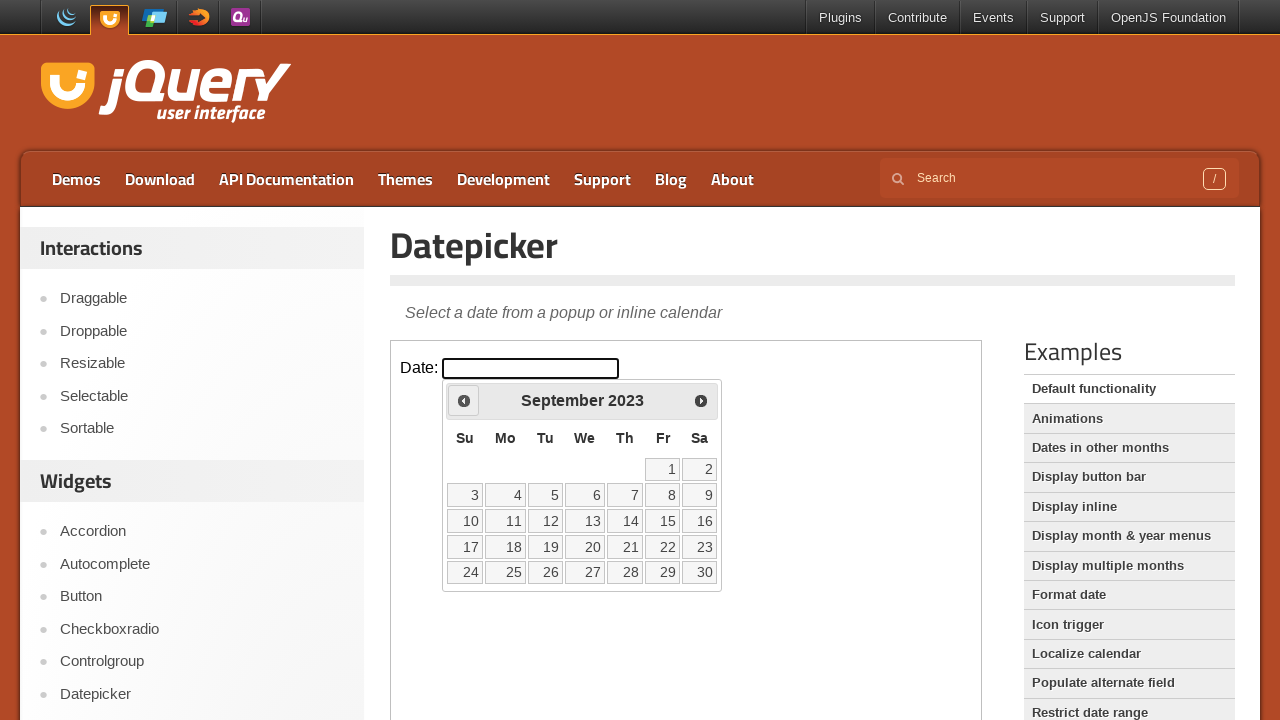

Retrieved current month: September
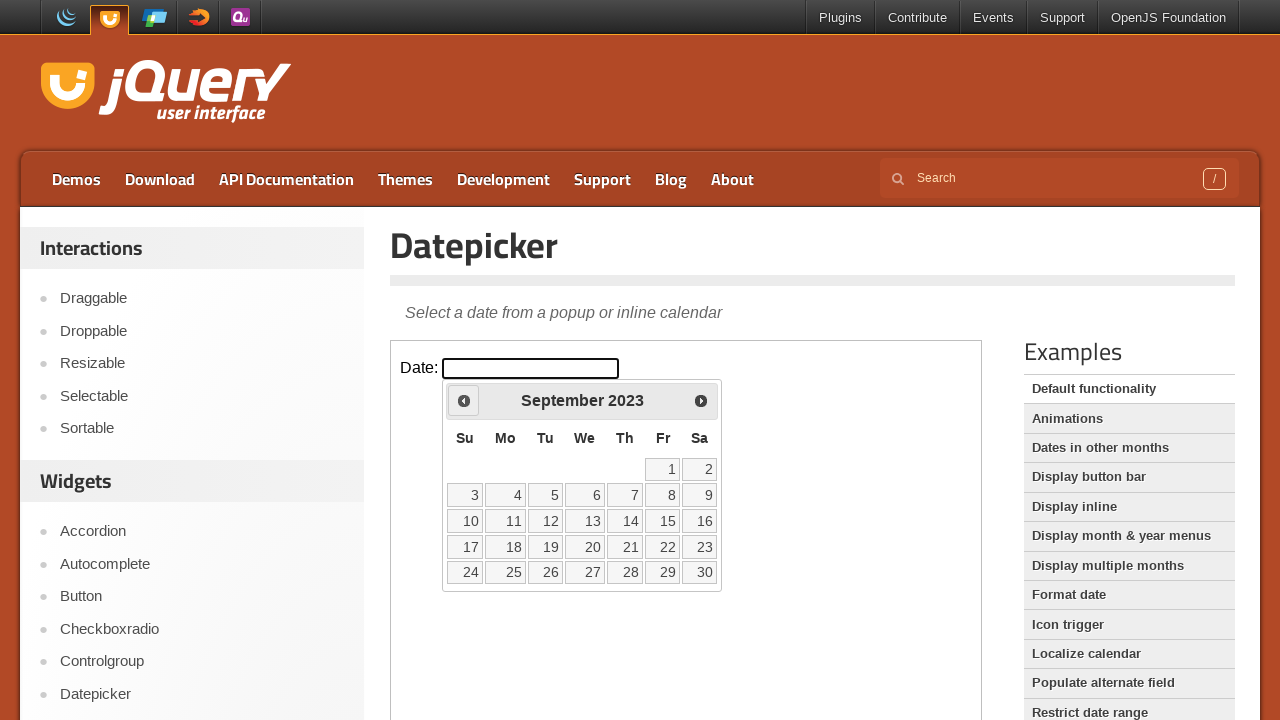

Retrieved current year: 2023
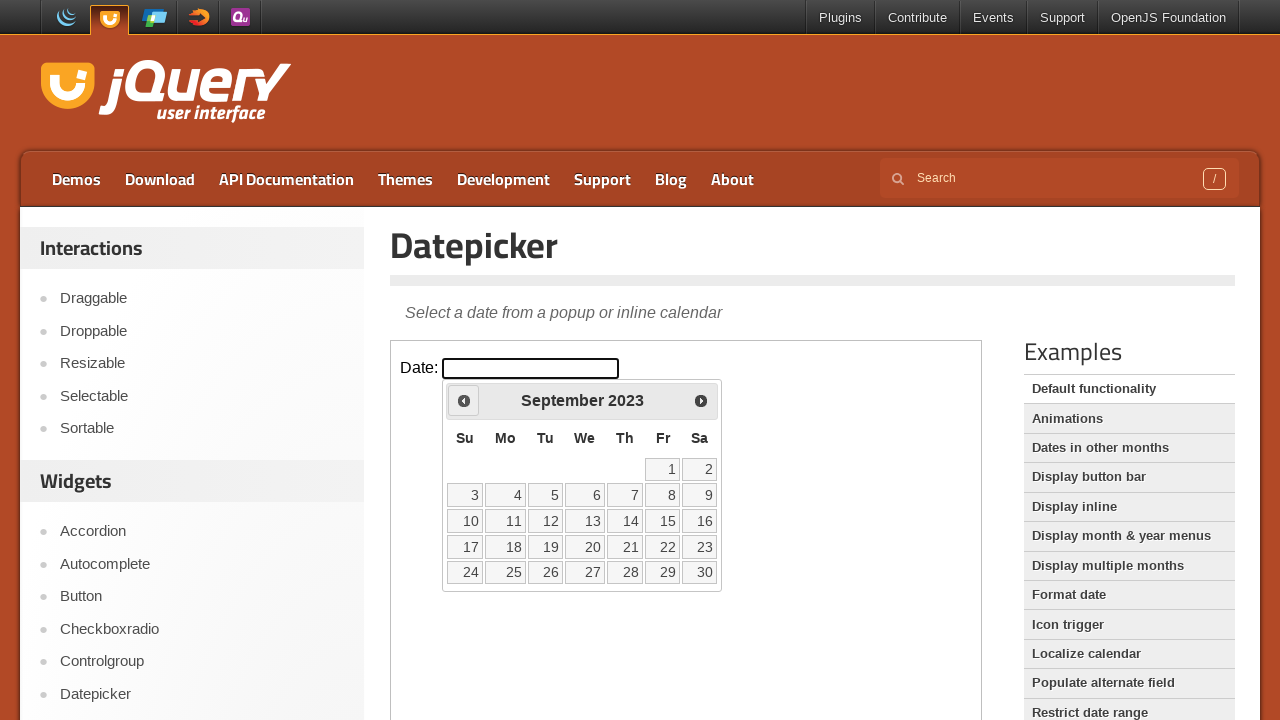

Clicked Previous button to navigate backwards (current: September 2023) at (464, 400) on iframe >> nth=0 >> internal:control=enter-frame >> xpath=//*[@id='ui-datepicker-
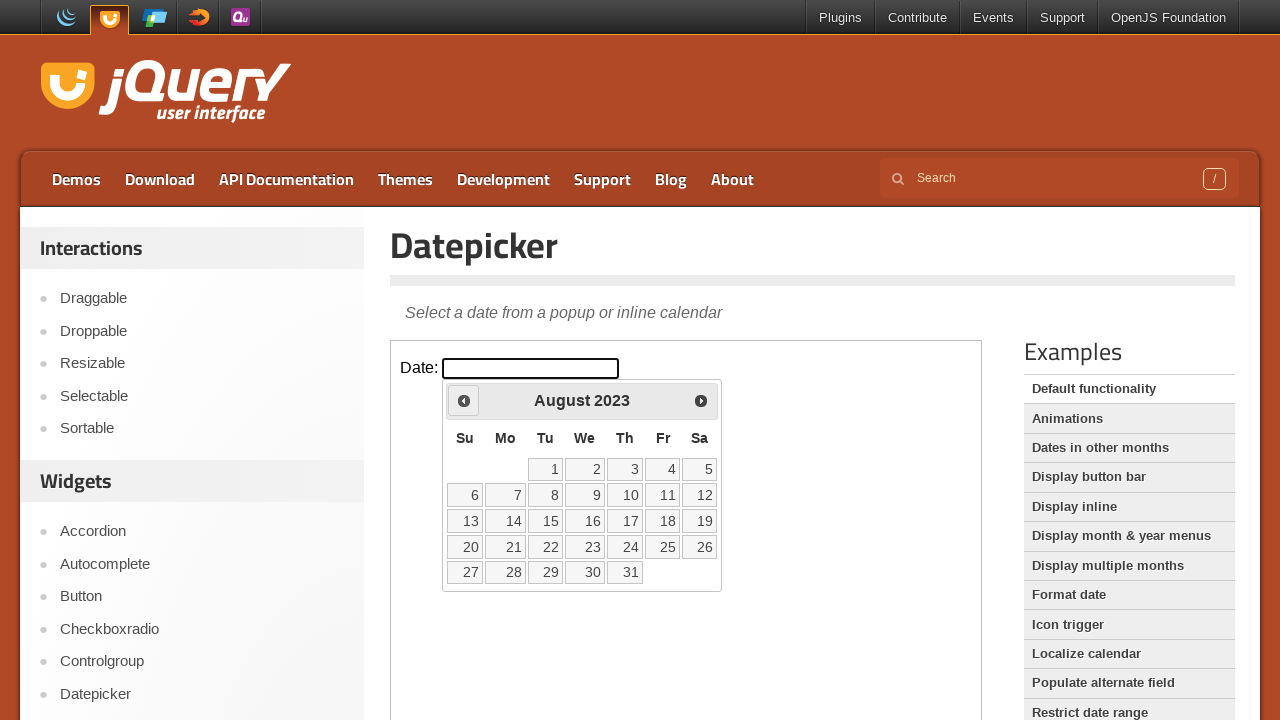

Retrieved current month: August
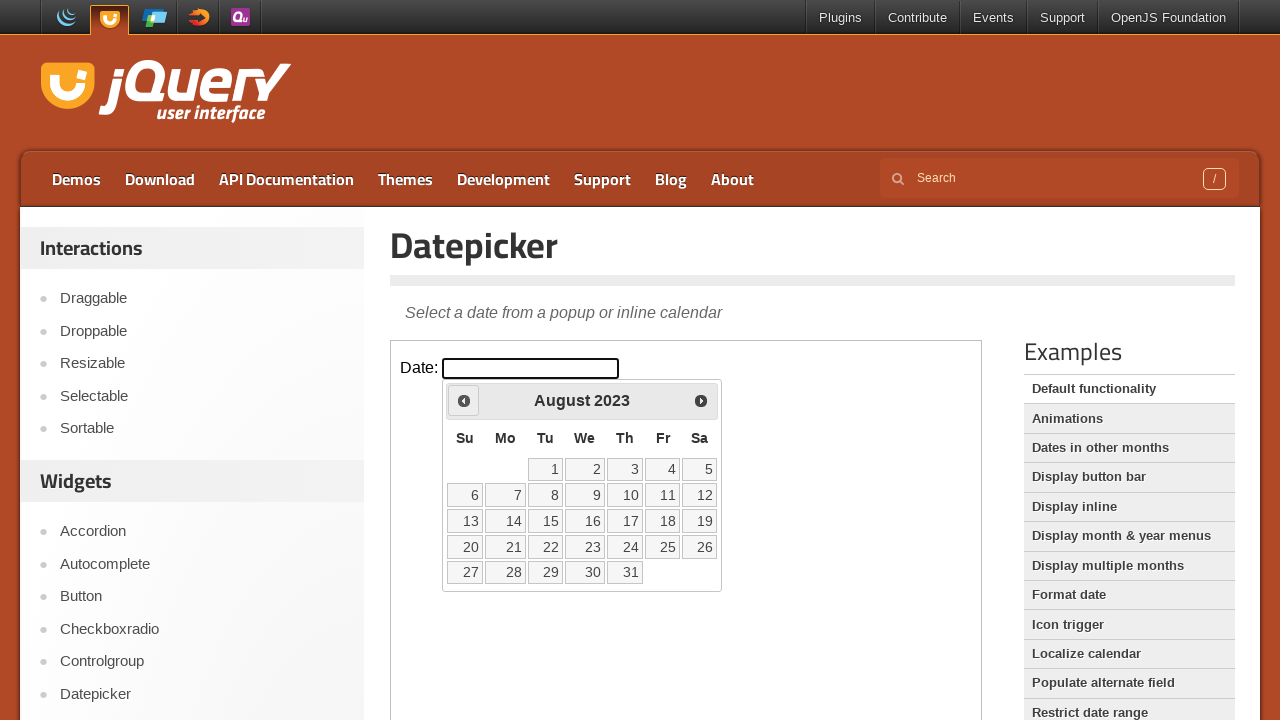

Retrieved current year: 2023
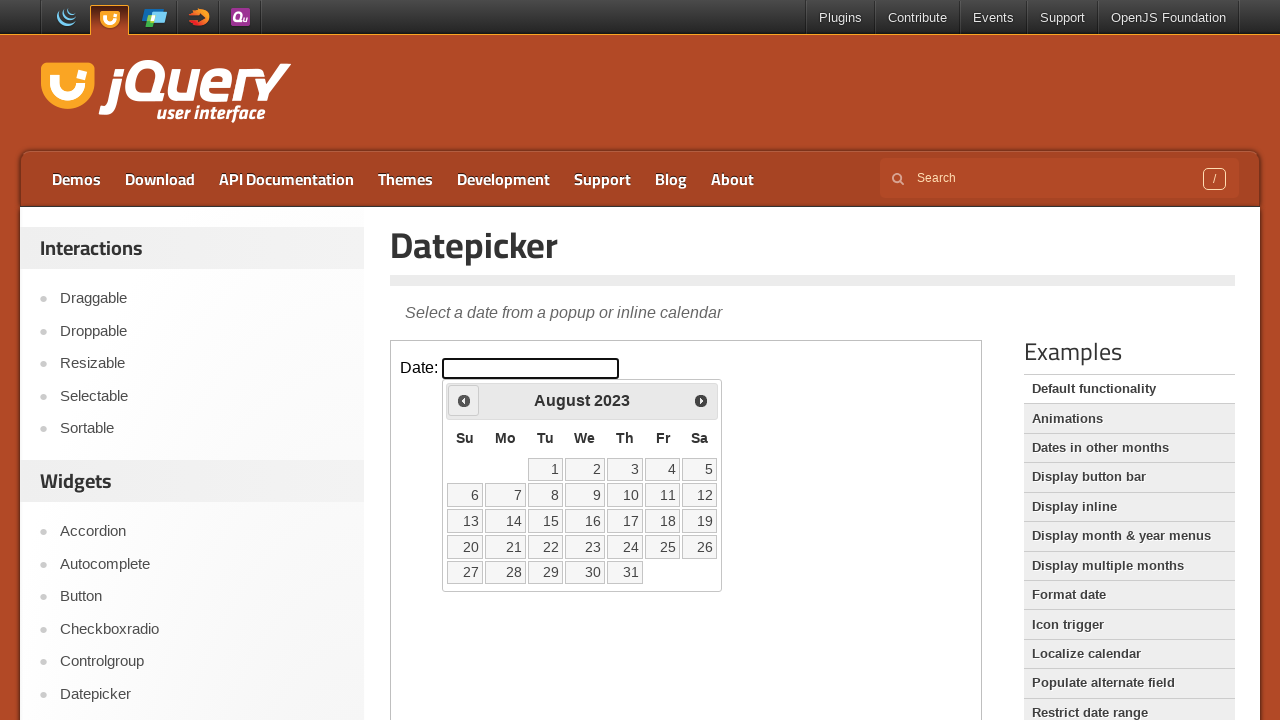

Clicked Previous button to navigate backwards (current: August 2023) at (464, 400) on iframe >> nth=0 >> internal:control=enter-frame >> xpath=//*[@id='ui-datepicker-
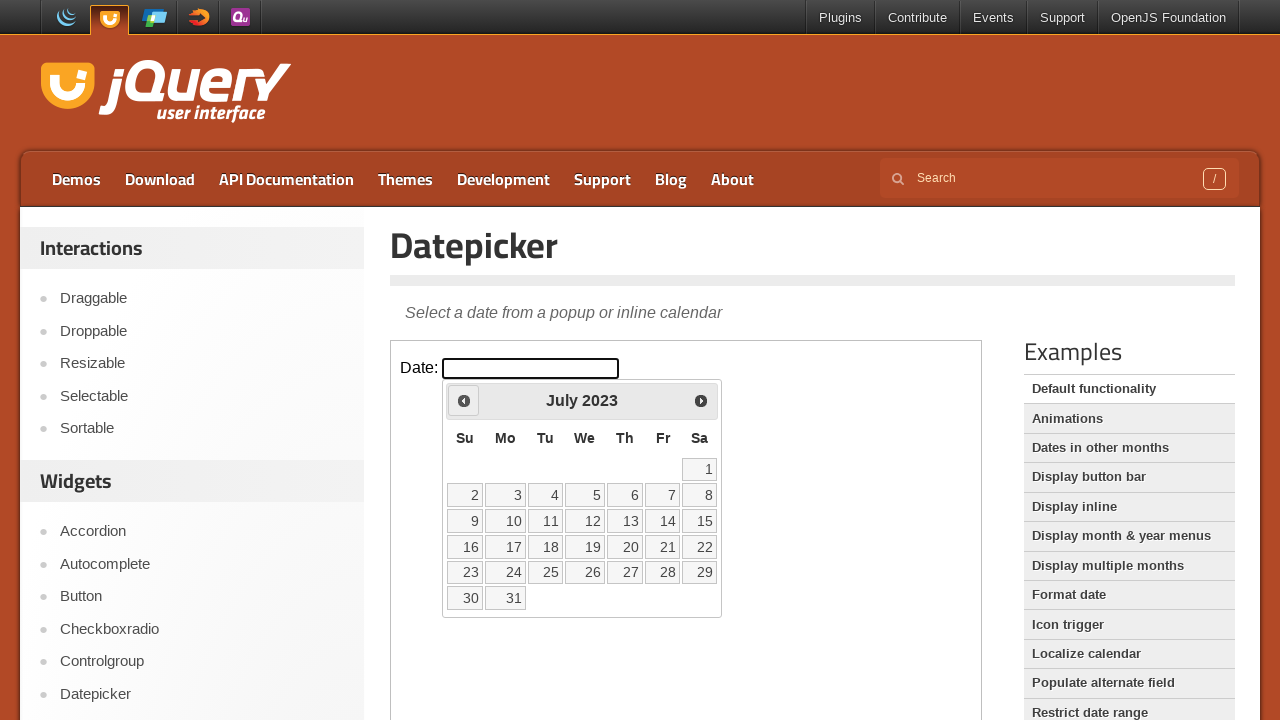

Retrieved current month: July
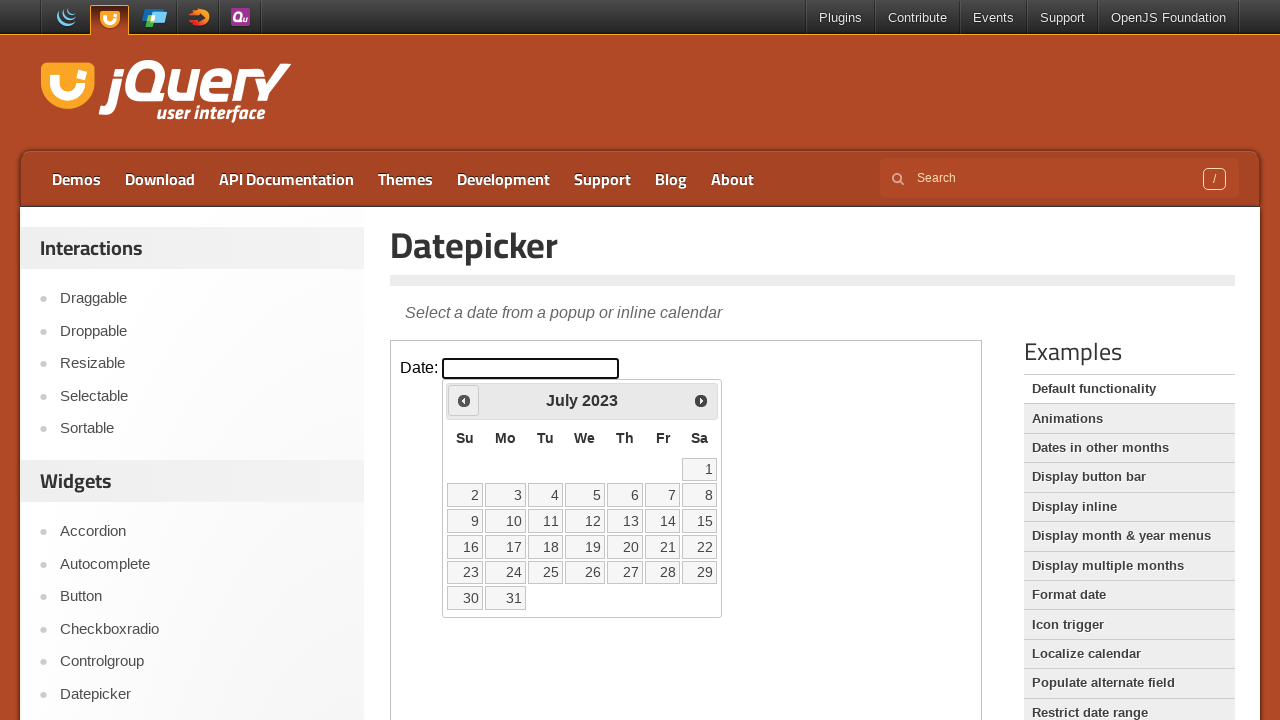

Retrieved current year: 2023
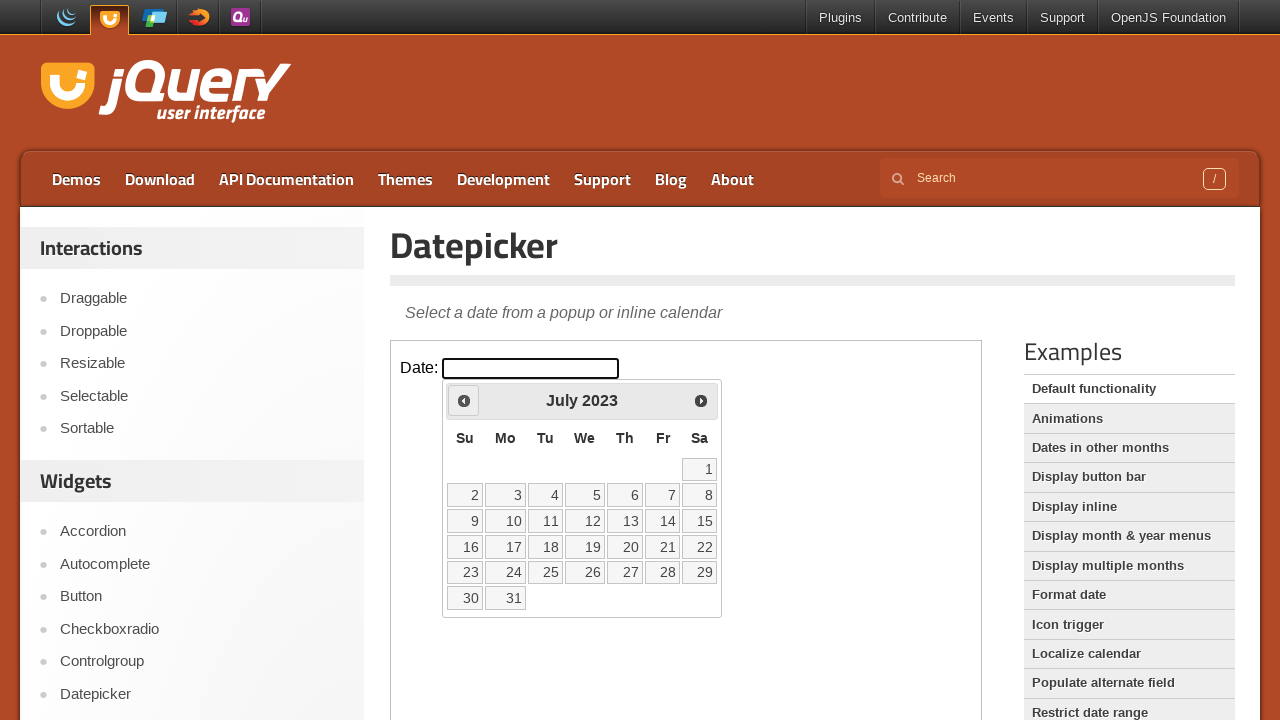

Clicked Previous button to navigate backwards (current: July 2023) at (464, 400) on iframe >> nth=0 >> internal:control=enter-frame >> xpath=//*[@id='ui-datepicker-
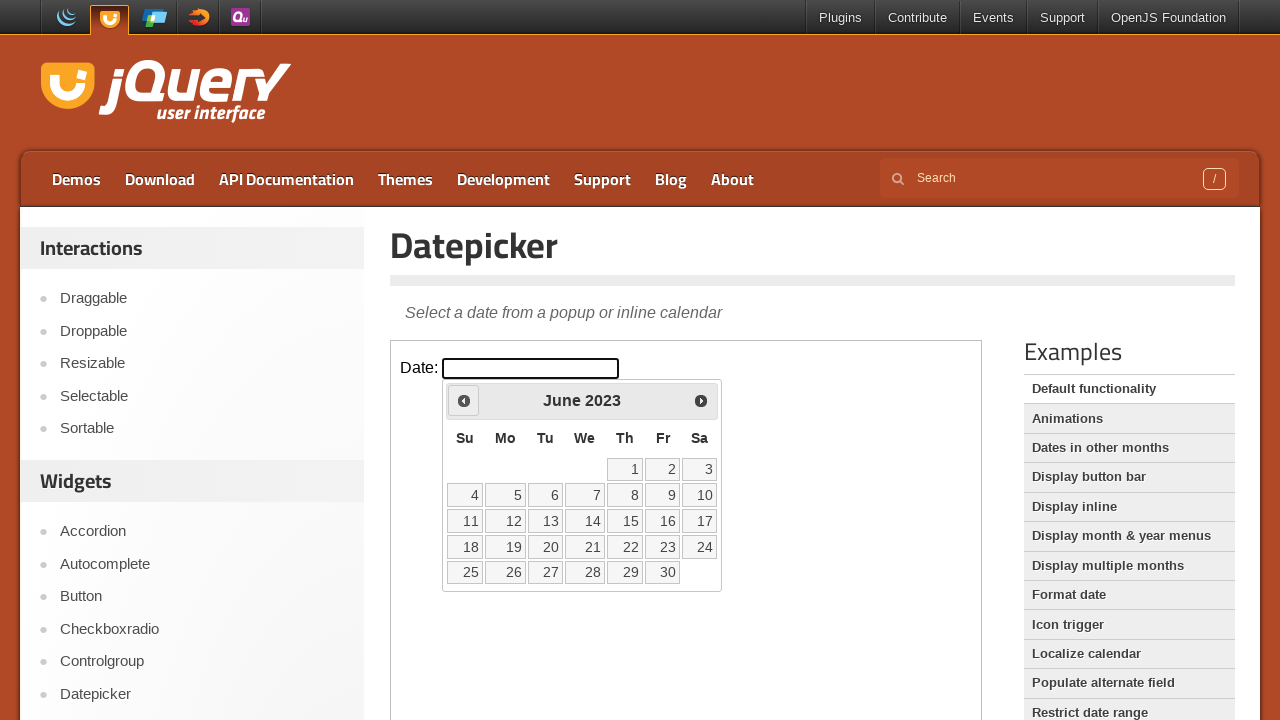

Retrieved current month: June
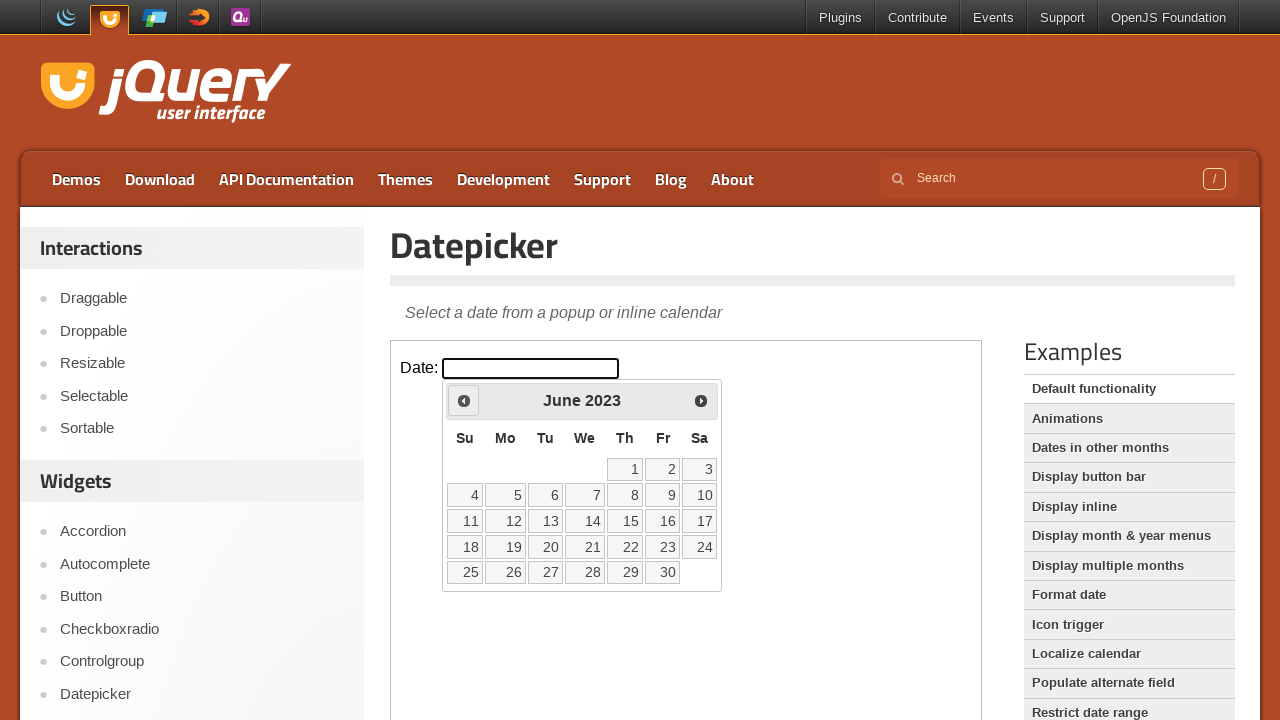

Retrieved current year: 2023
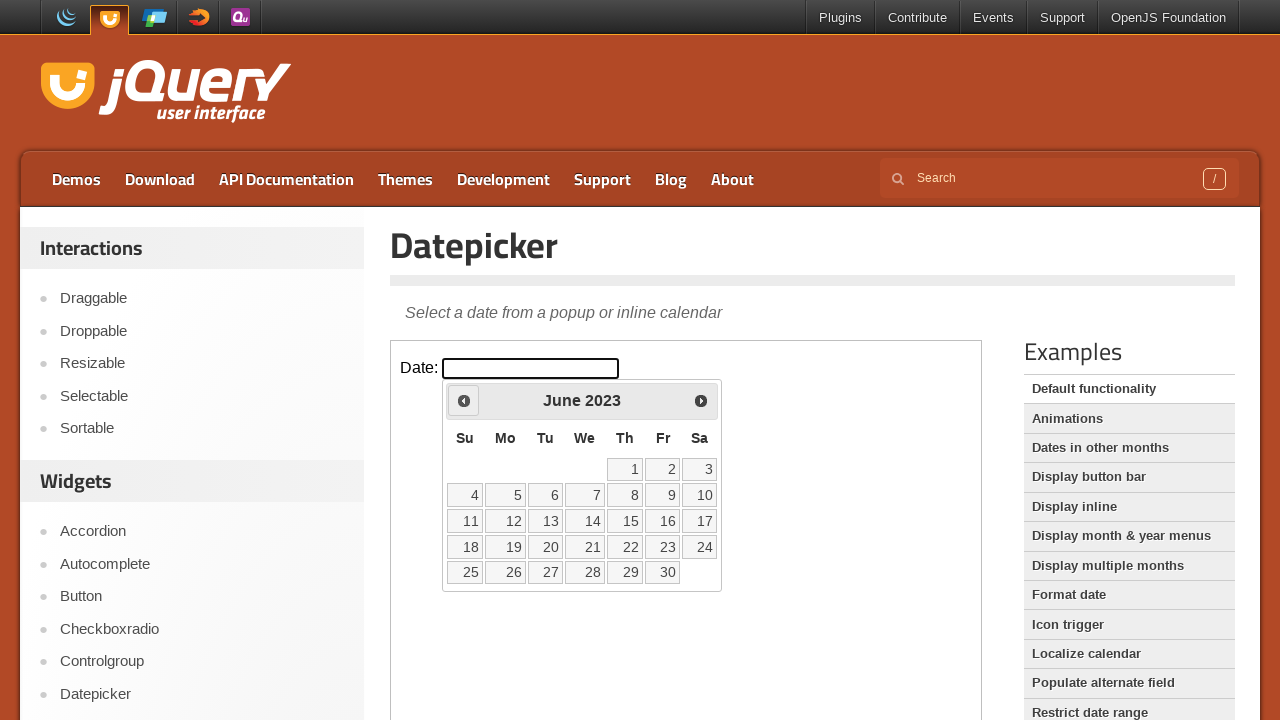

Clicked Previous button to navigate backwards (current: June 2023) at (464, 400) on iframe >> nth=0 >> internal:control=enter-frame >> xpath=//*[@id='ui-datepicker-
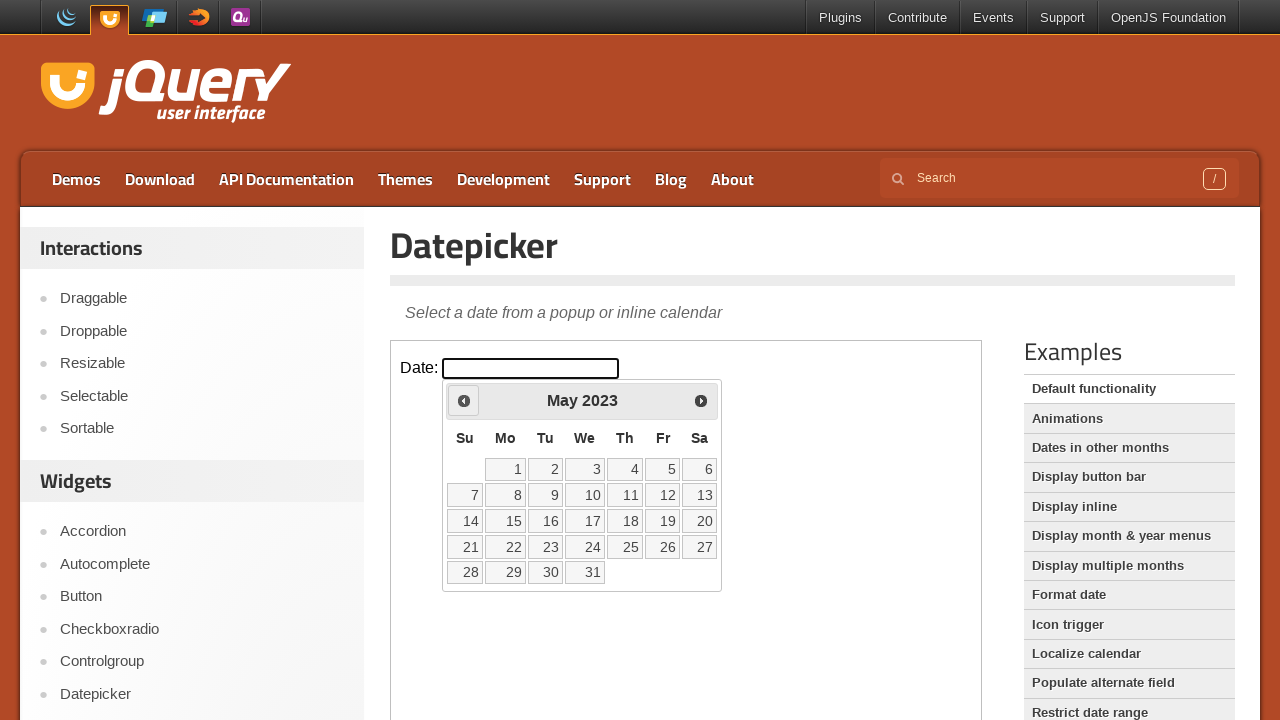

Retrieved current month: May
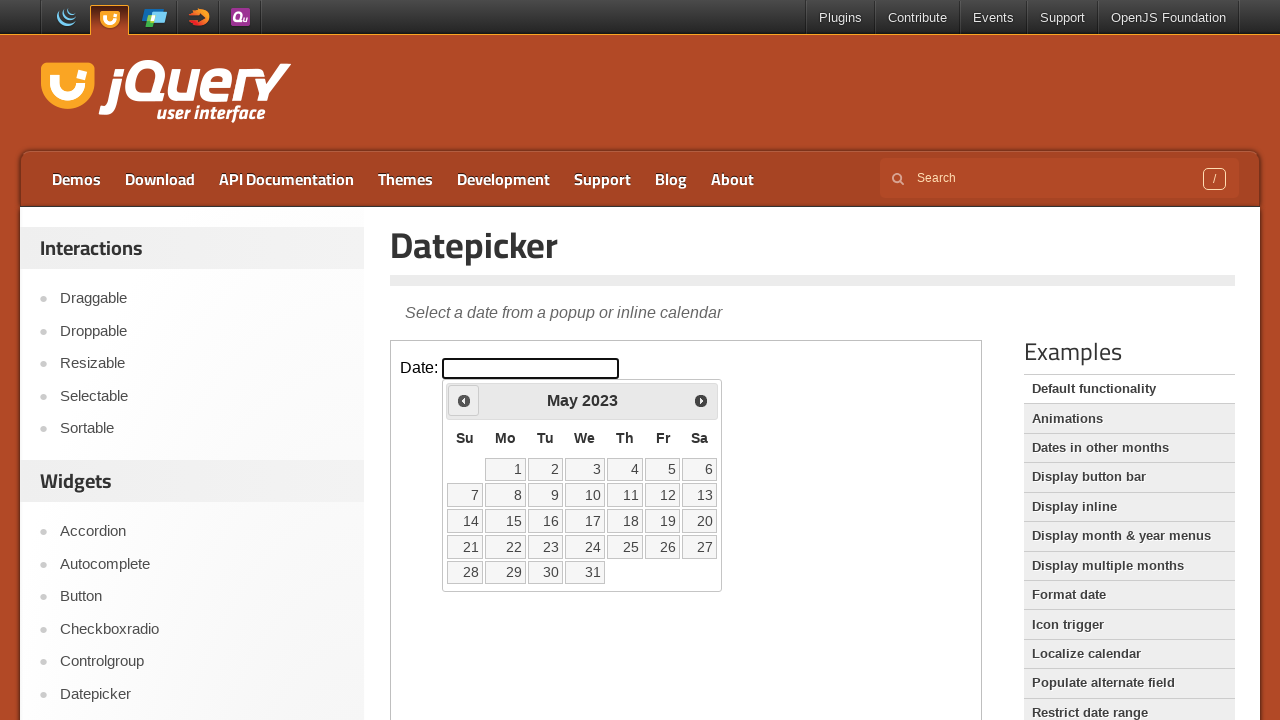

Retrieved current year: 2023
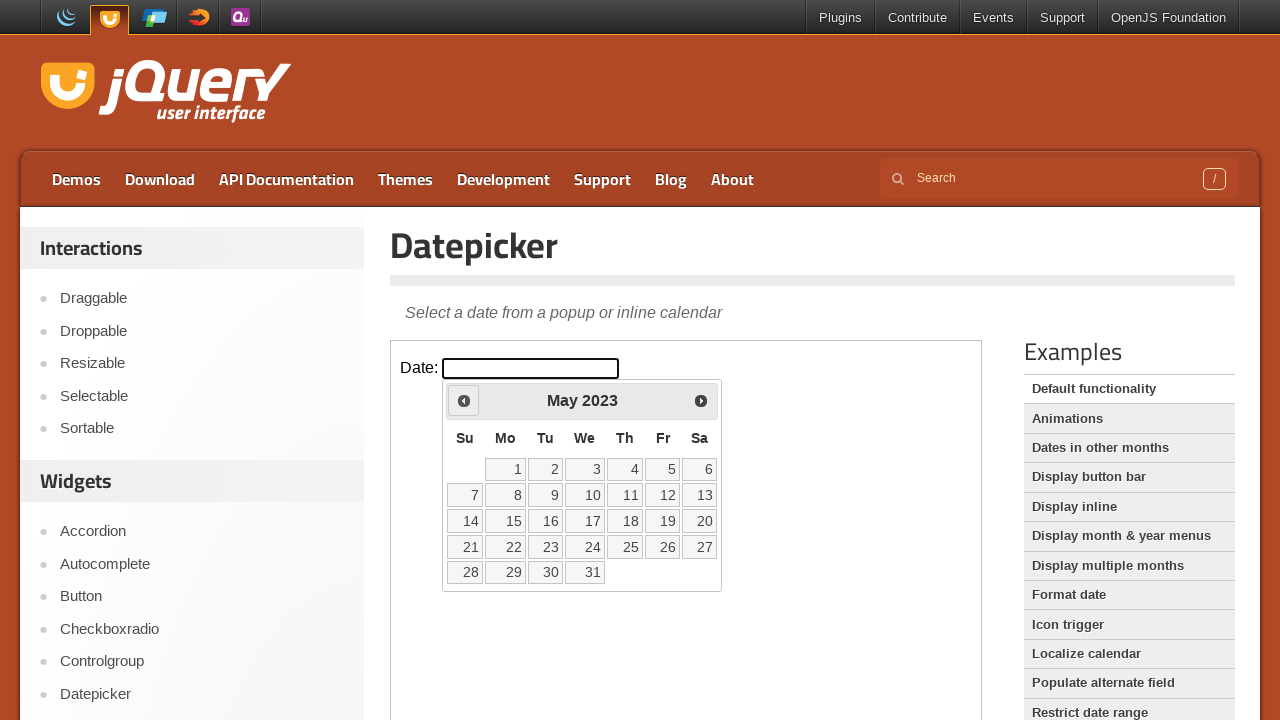

Clicked Previous button to navigate backwards (current: May 2023) at (464, 400) on iframe >> nth=0 >> internal:control=enter-frame >> xpath=//*[@id='ui-datepicker-
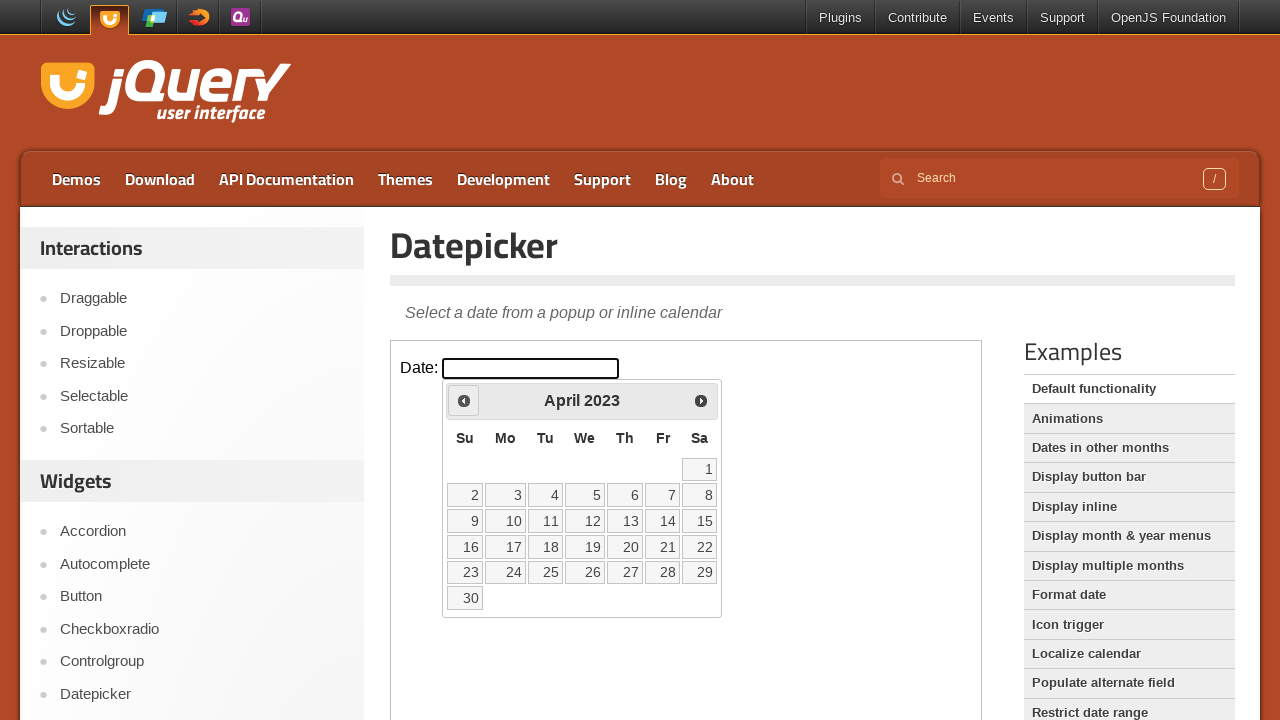

Retrieved current month: April
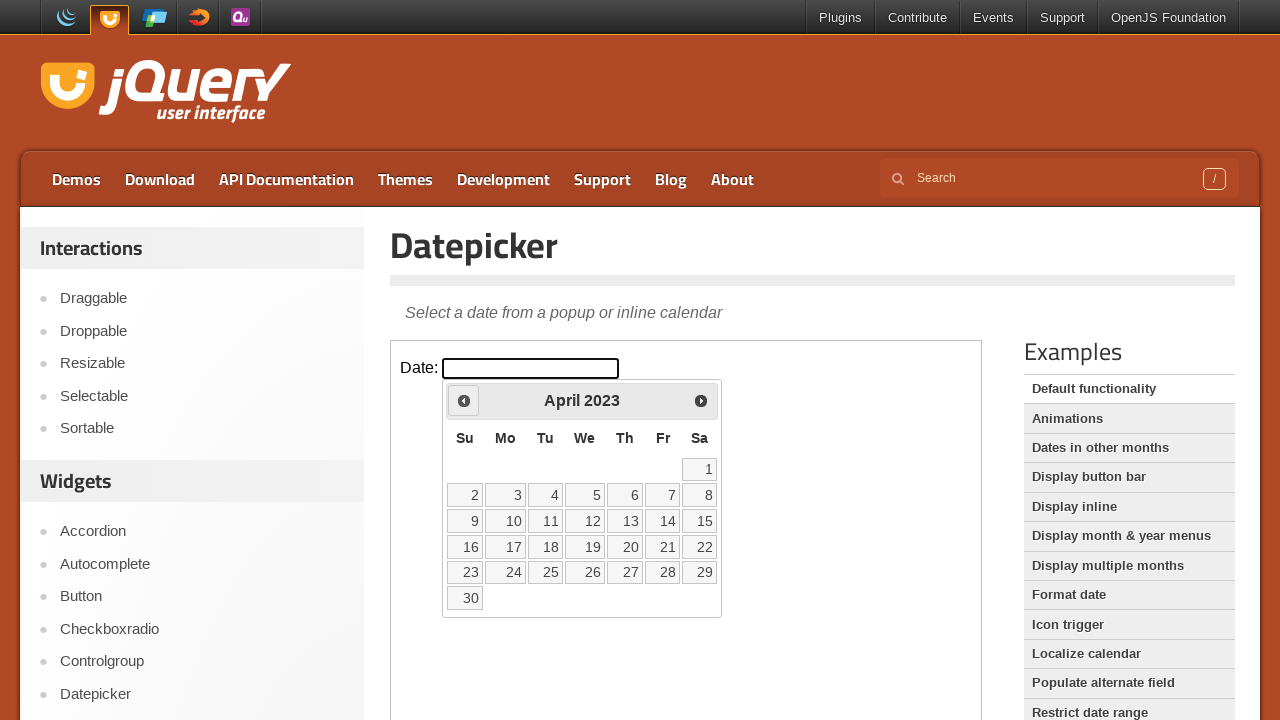

Retrieved current year: 2023
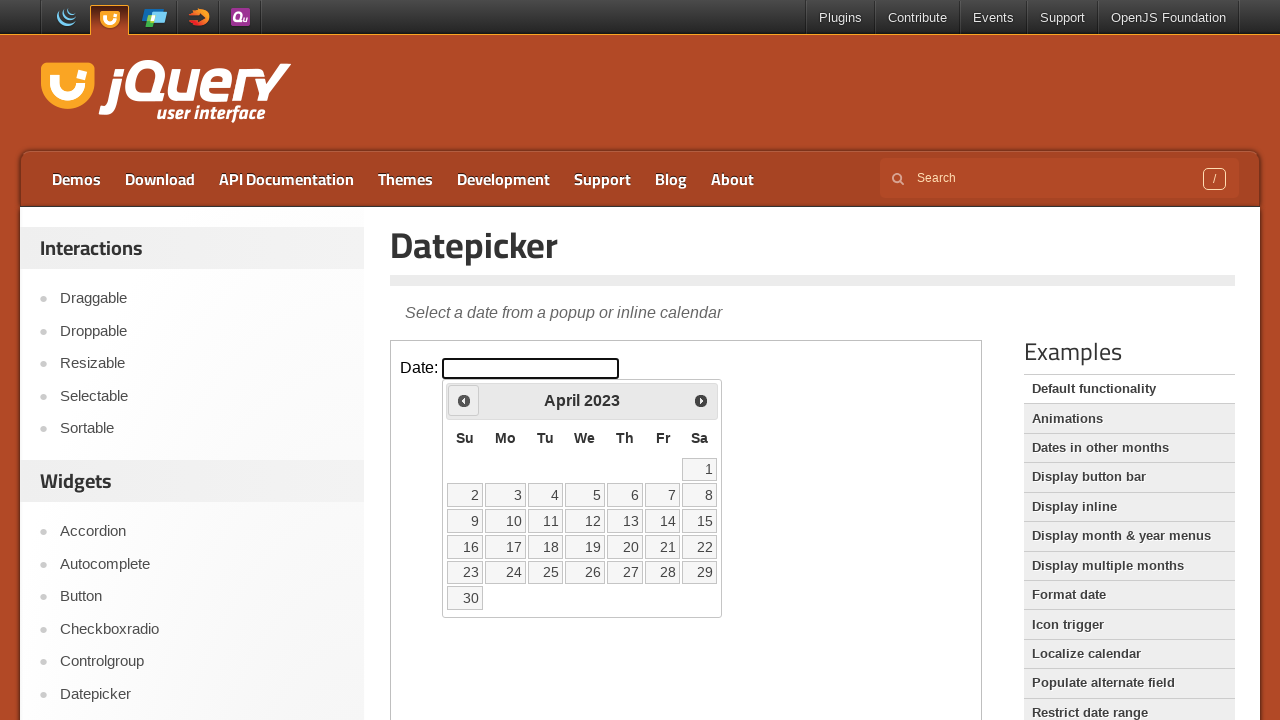

Clicked Previous button to navigate backwards (current: April 2023) at (464, 400) on iframe >> nth=0 >> internal:control=enter-frame >> xpath=//*[@id='ui-datepicker-
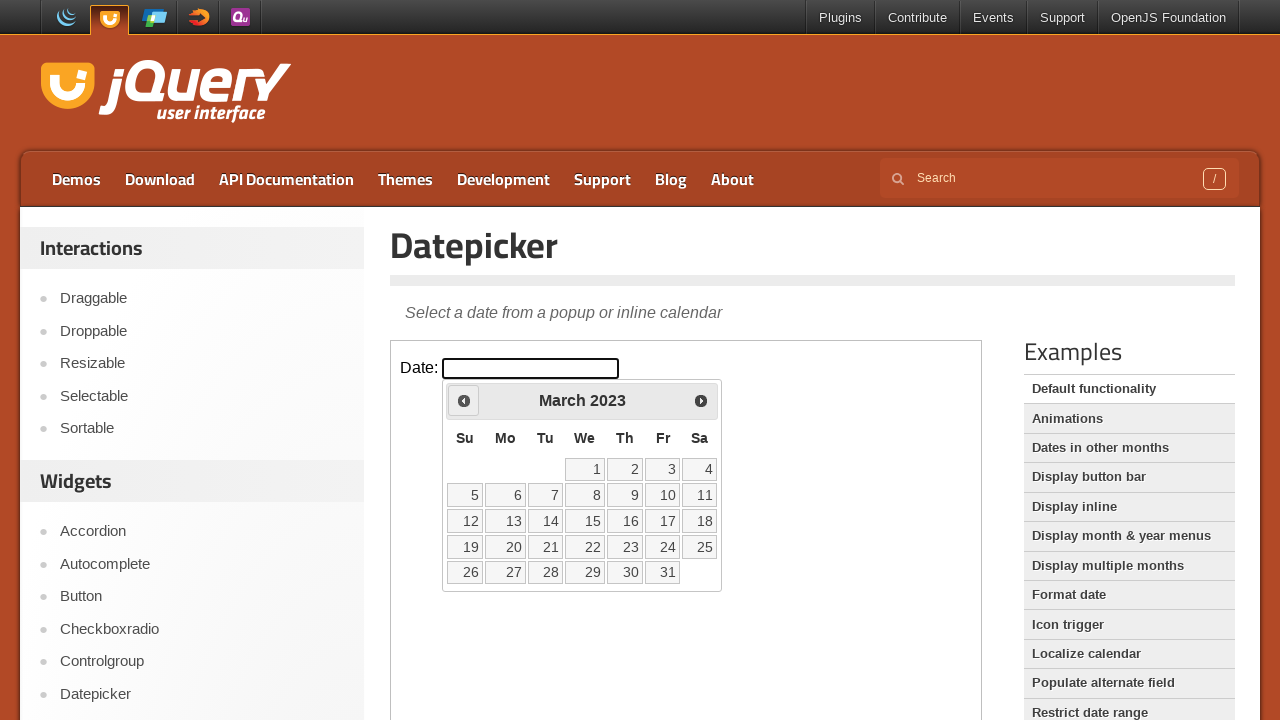

Retrieved current month: March
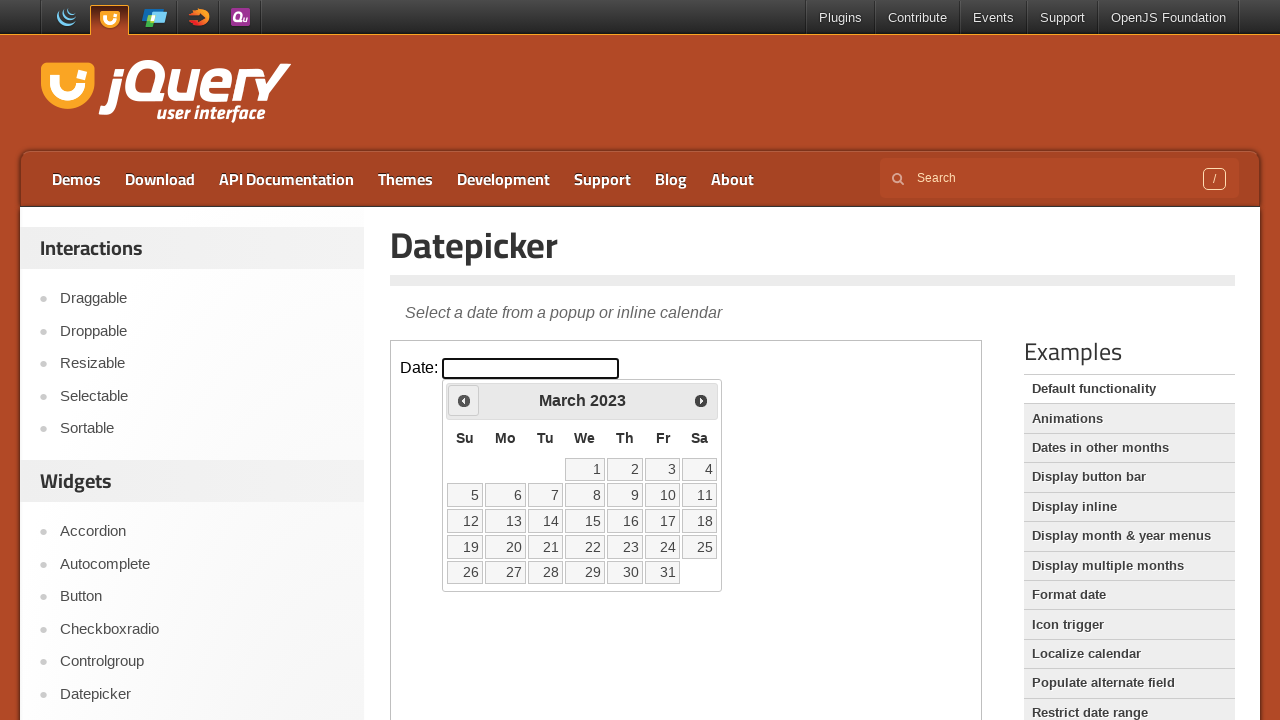

Retrieved current year: 2023
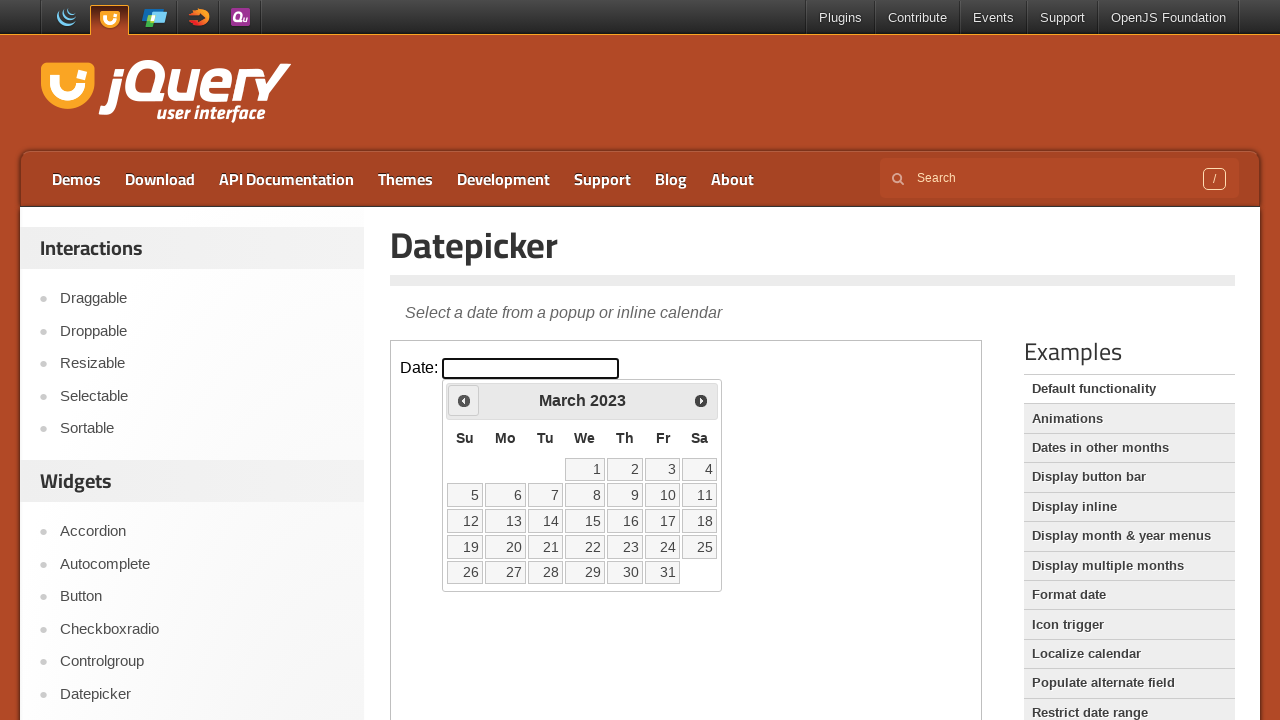

Clicked Previous button to navigate backwards (current: March 2023) at (464, 400) on iframe >> nth=0 >> internal:control=enter-frame >> xpath=//*[@id='ui-datepicker-
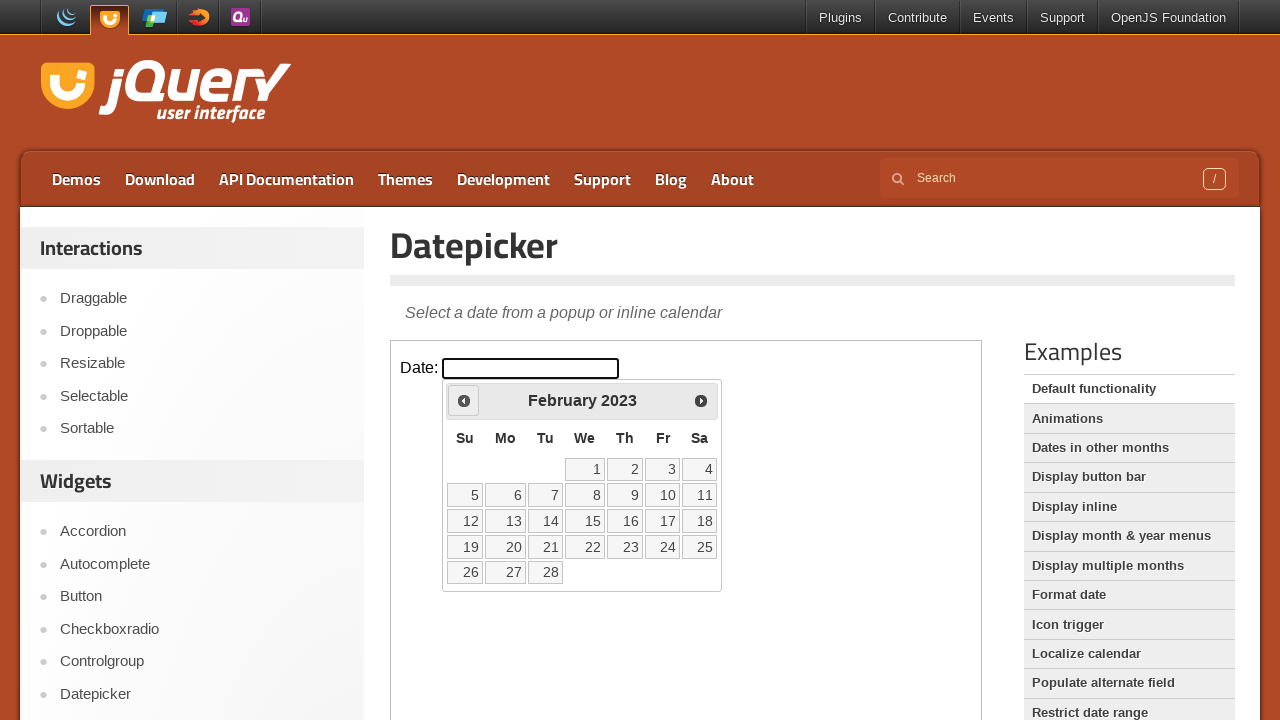

Retrieved current month: February
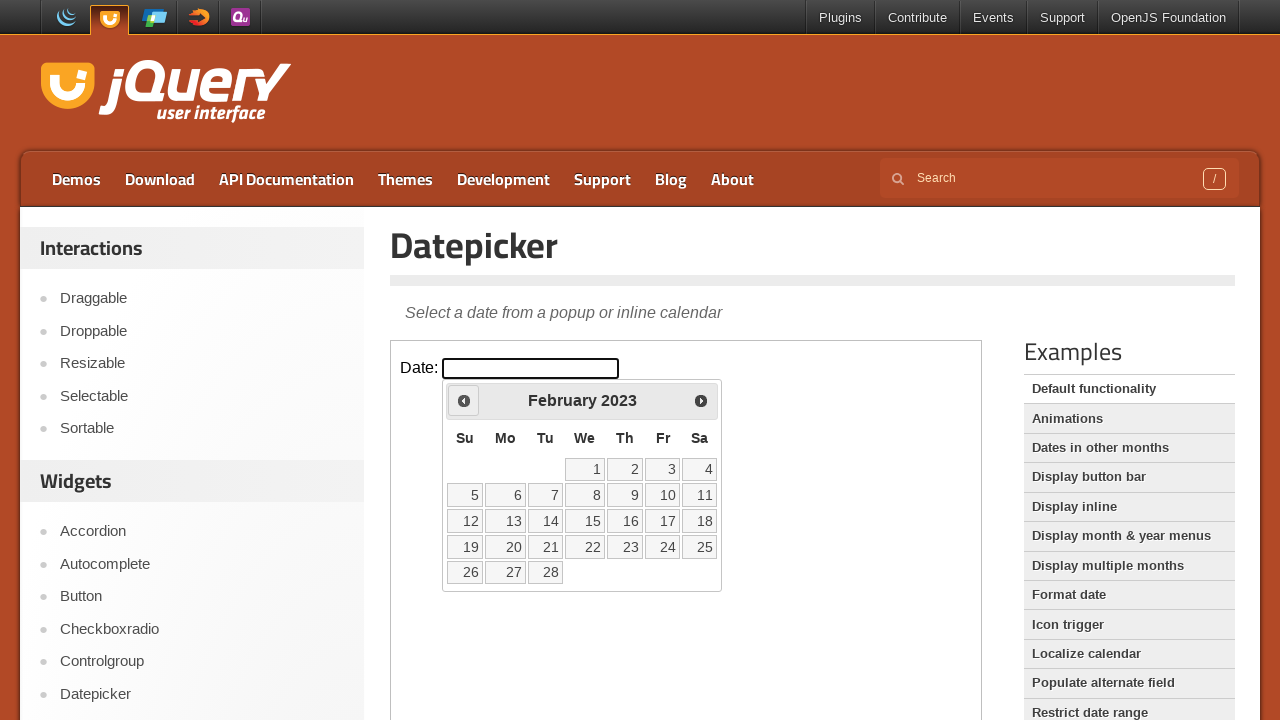

Retrieved current year: 2023
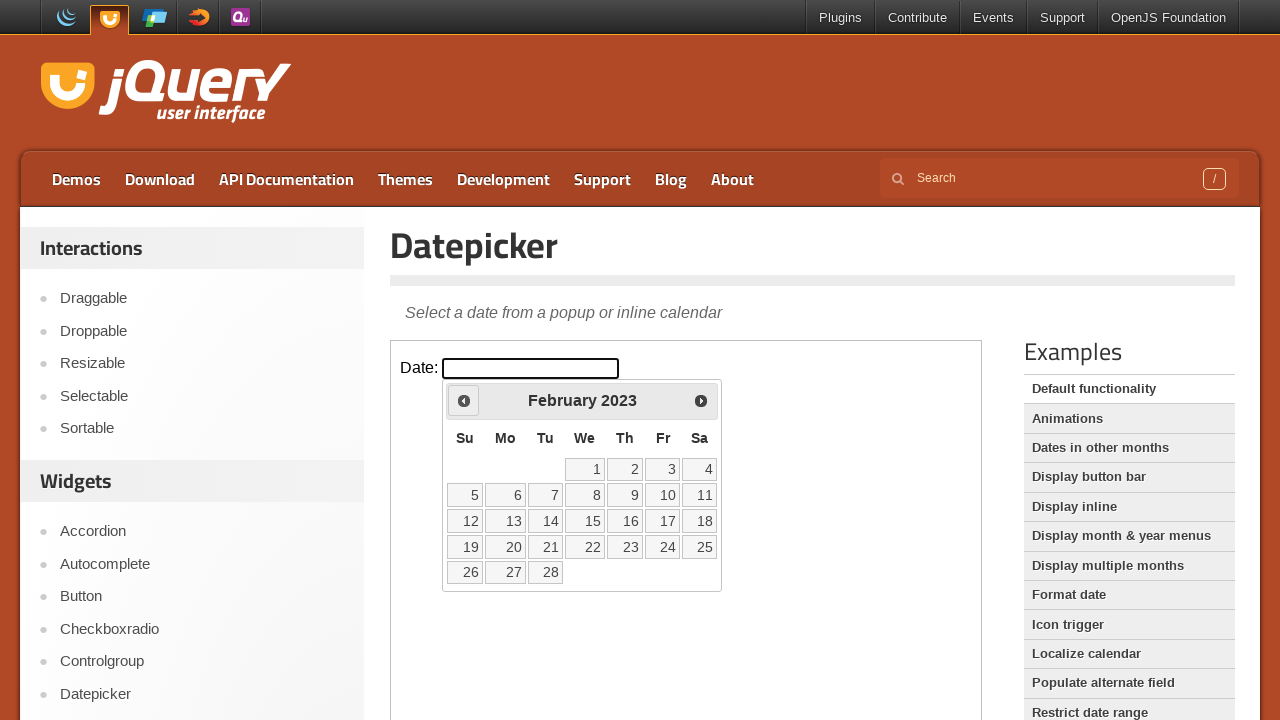

Clicked Previous button to navigate backwards (current: February 2023) at (464, 400) on iframe >> nth=0 >> internal:control=enter-frame >> xpath=//*[@id='ui-datepicker-
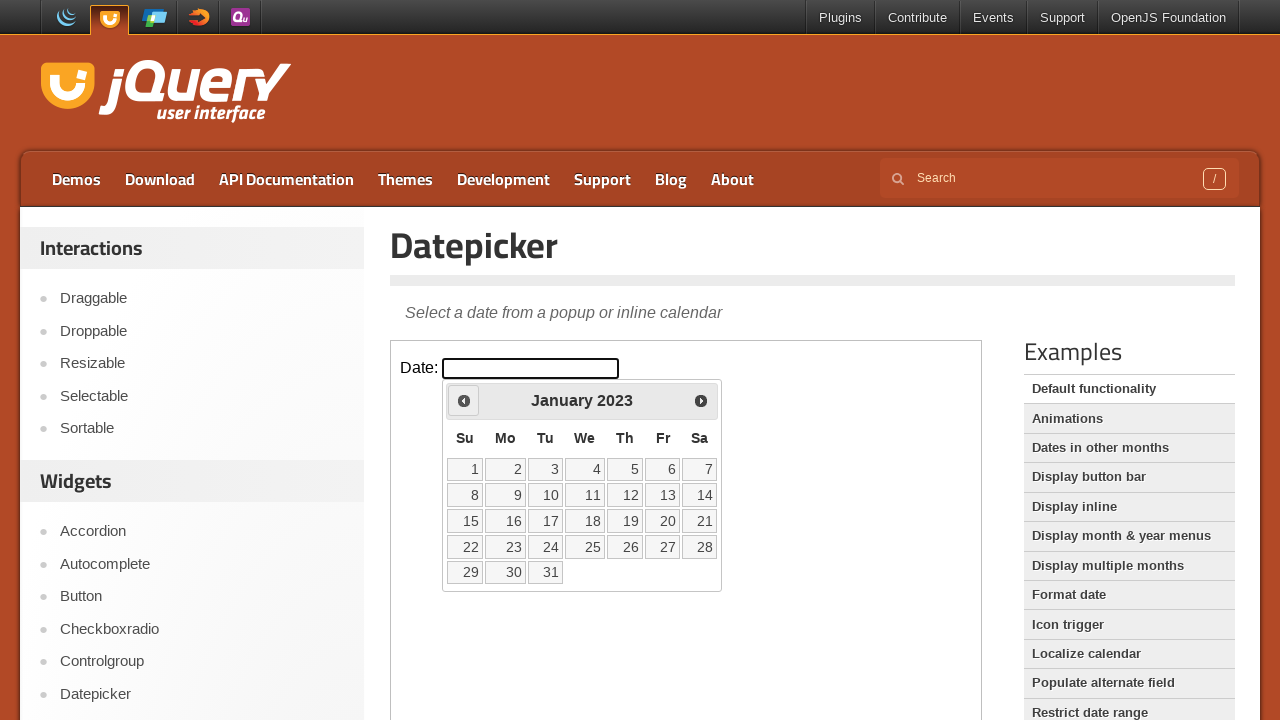

Retrieved current month: January
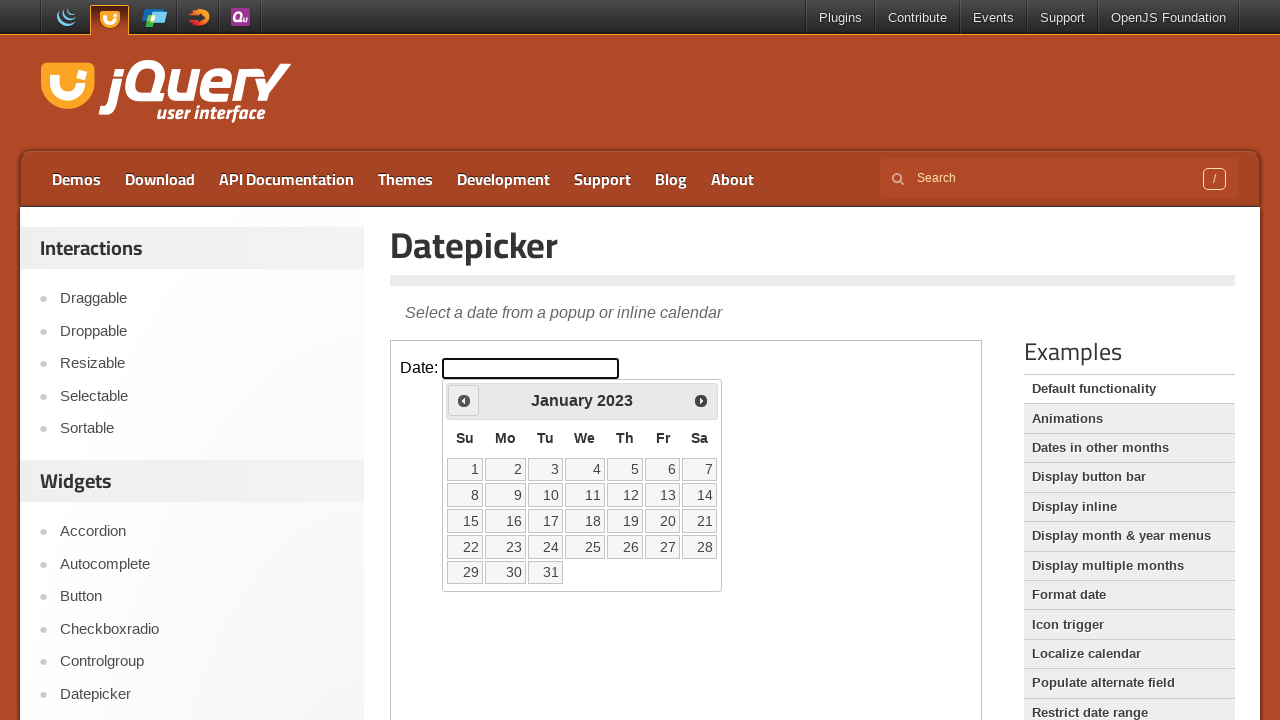

Retrieved current year: 2023
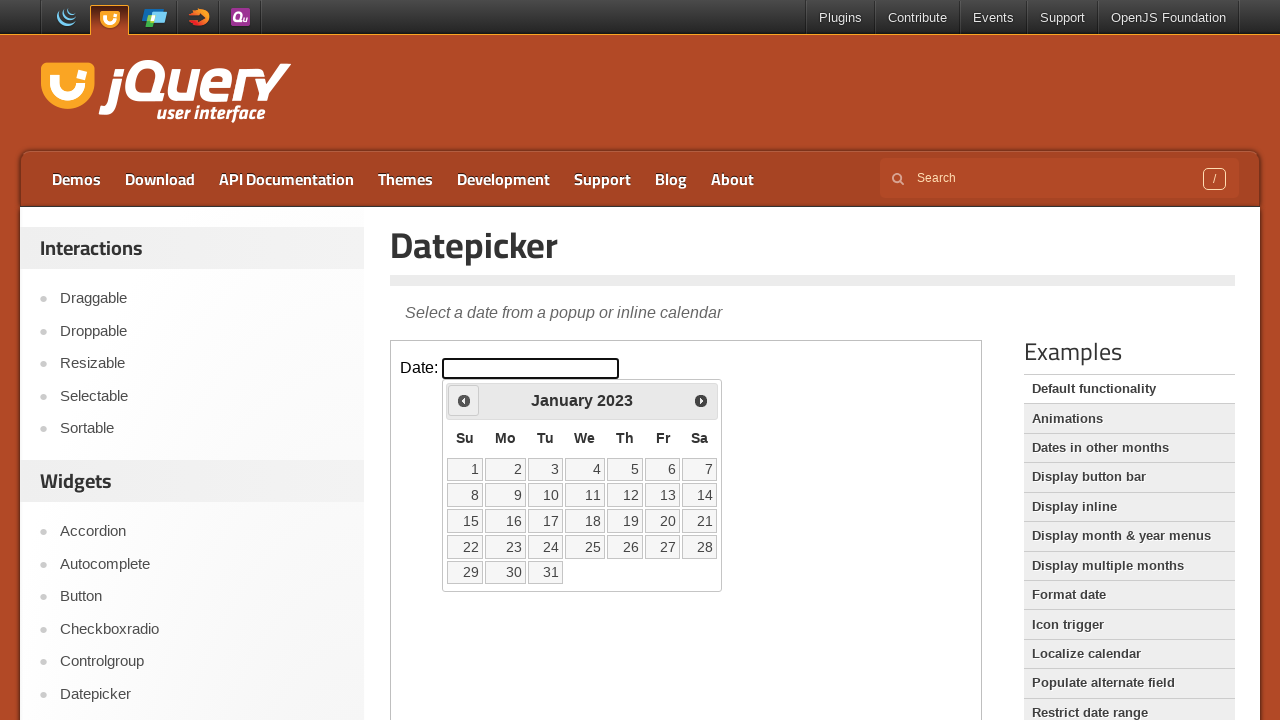

Clicked Previous button to navigate backwards (current: January 2023) at (464, 400) on iframe >> nth=0 >> internal:control=enter-frame >> xpath=//*[@id='ui-datepicker-
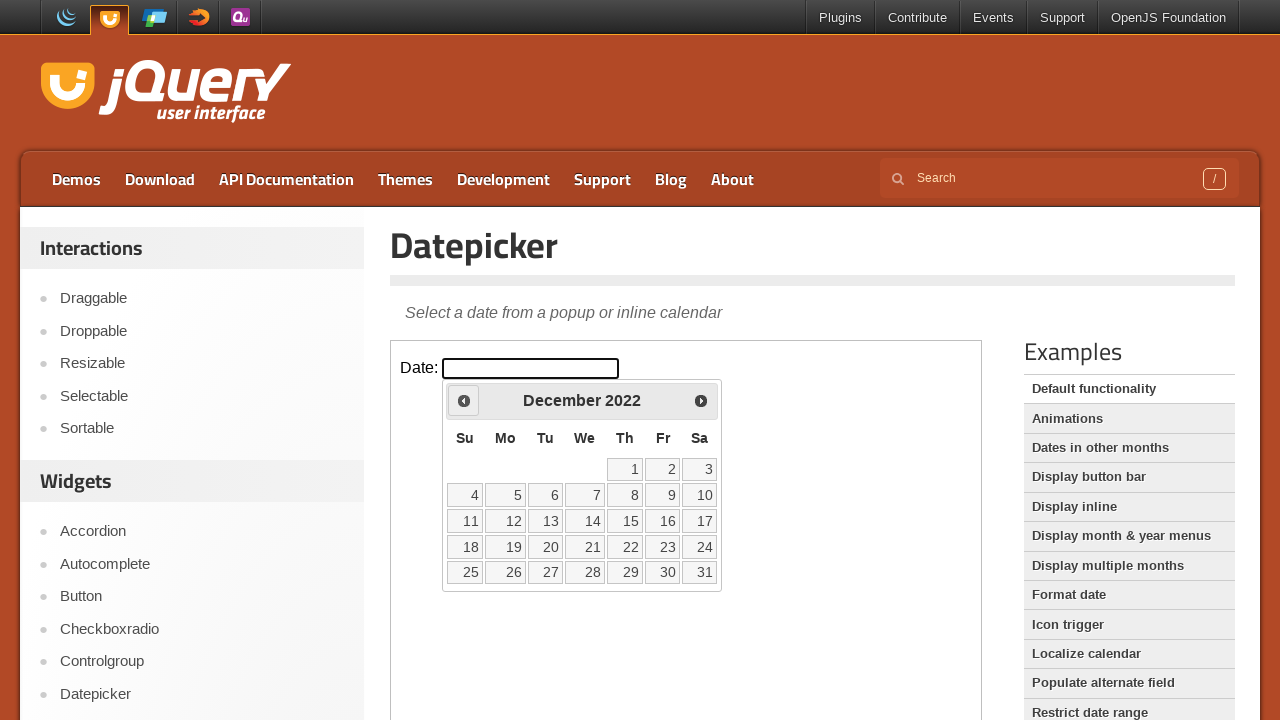

Retrieved current month: December
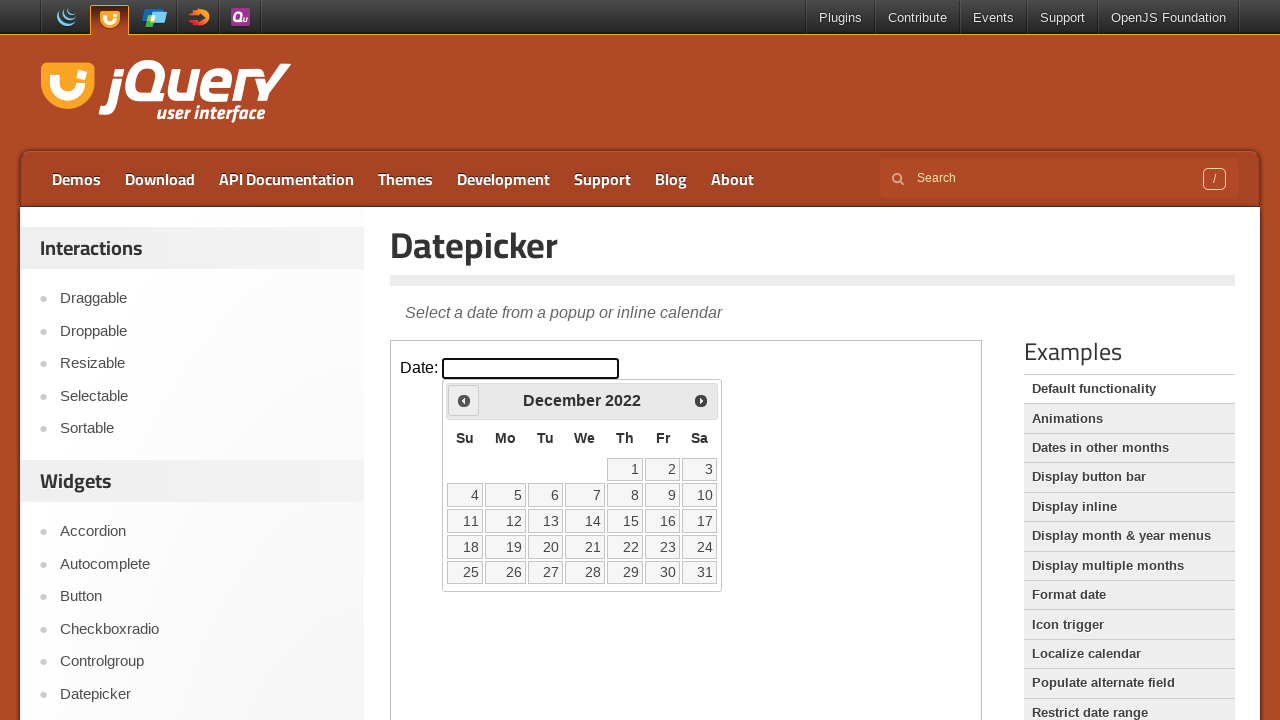

Retrieved current year: 2022
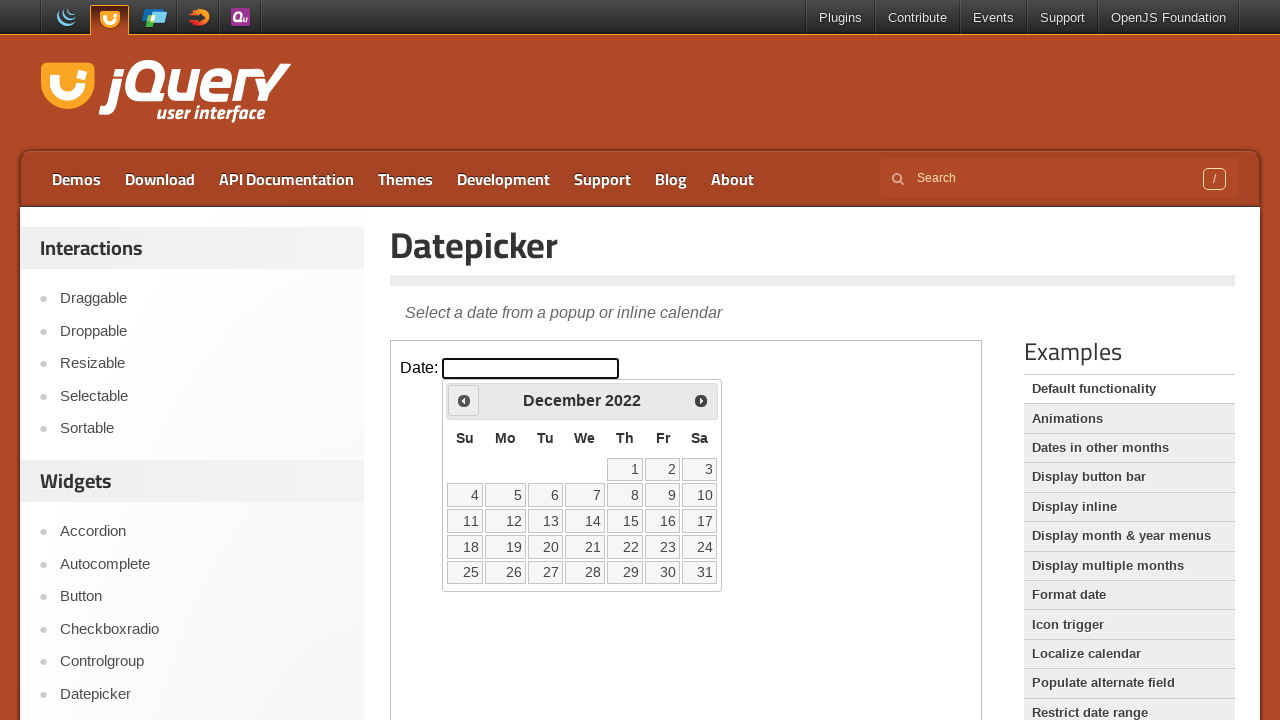

Clicked Previous button to navigate backwards (current: December 2022) at (464, 400) on iframe >> nth=0 >> internal:control=enter-frame >> xpath=//*[@id='ui-datepicker-
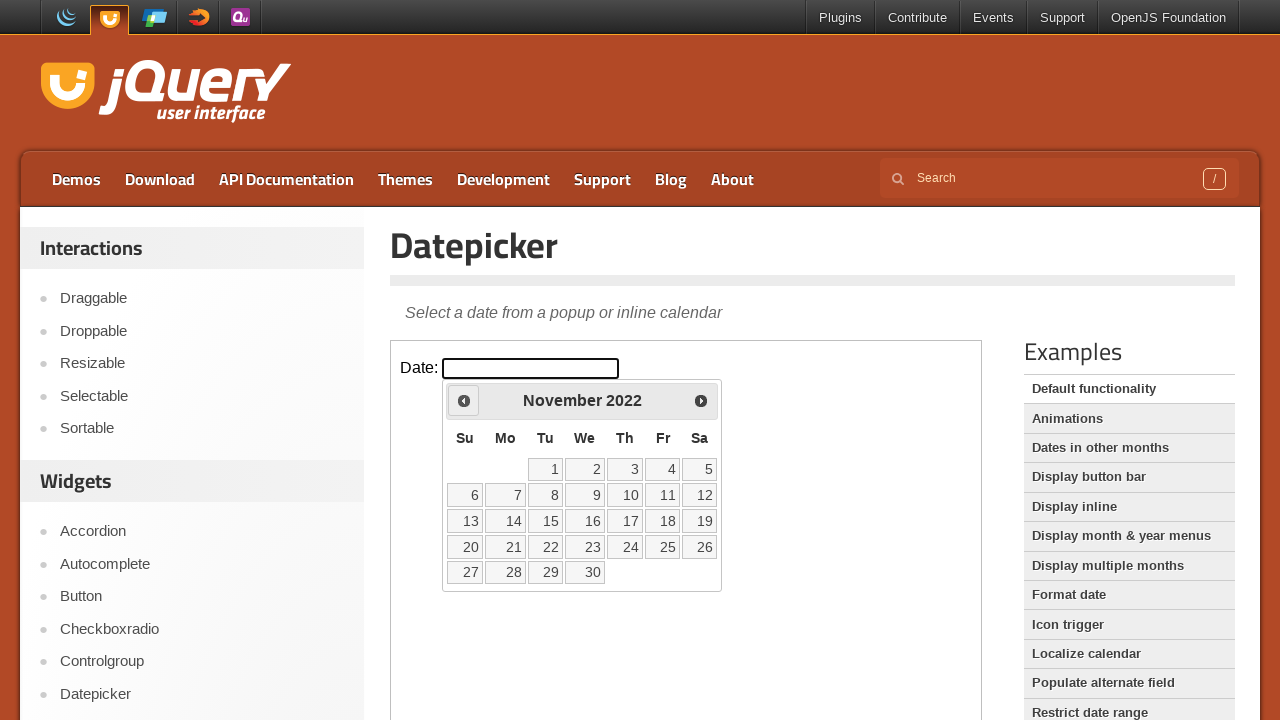

Retrieved current month: November
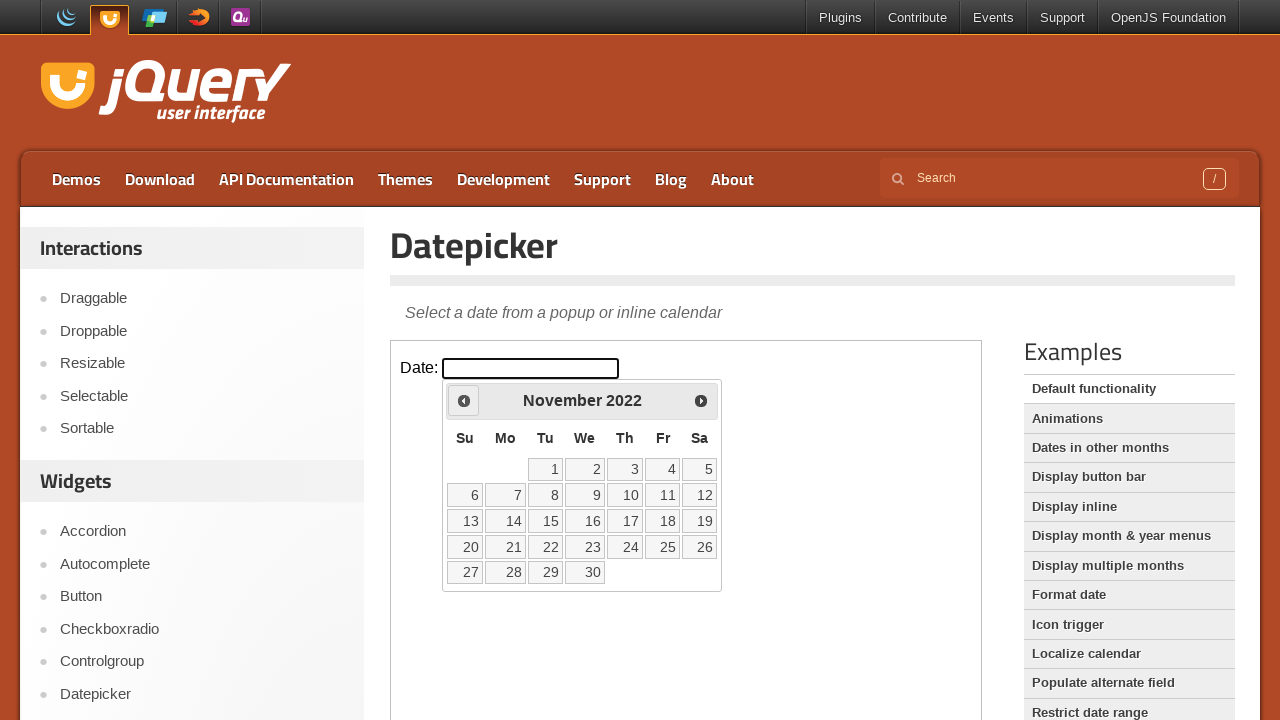

Retrieved current year: 2022
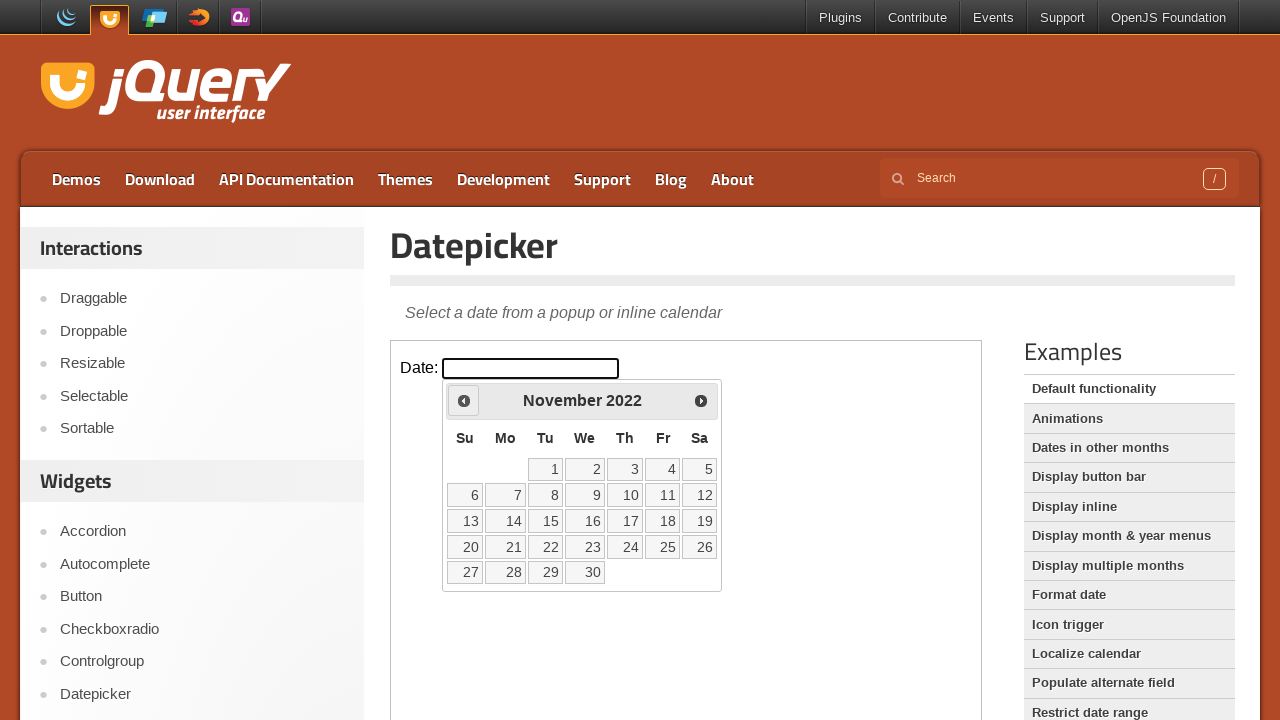

Clicked Previous button to navigate backwards (current: November 2022) at (464, 400) on iframe >> nth=0 >> internal:control=enter-frame >> xpath=//*[@id='ui-datepicker-
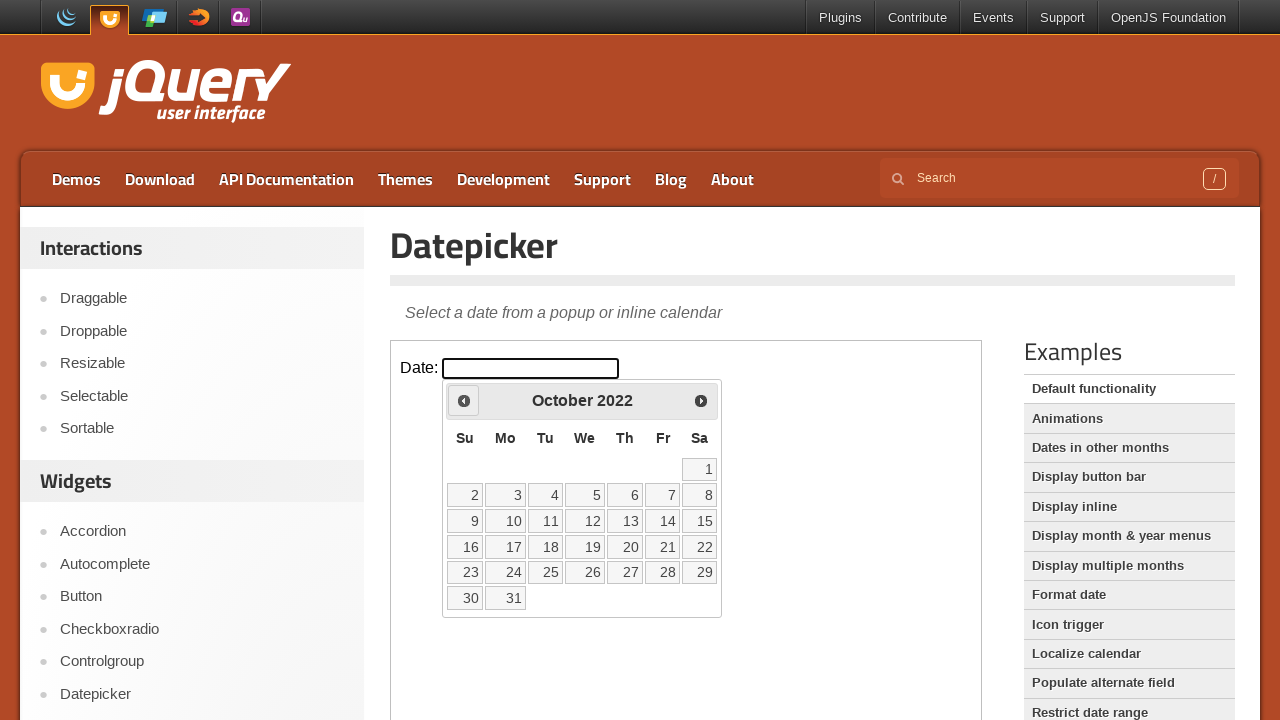

Retrieved current month: October
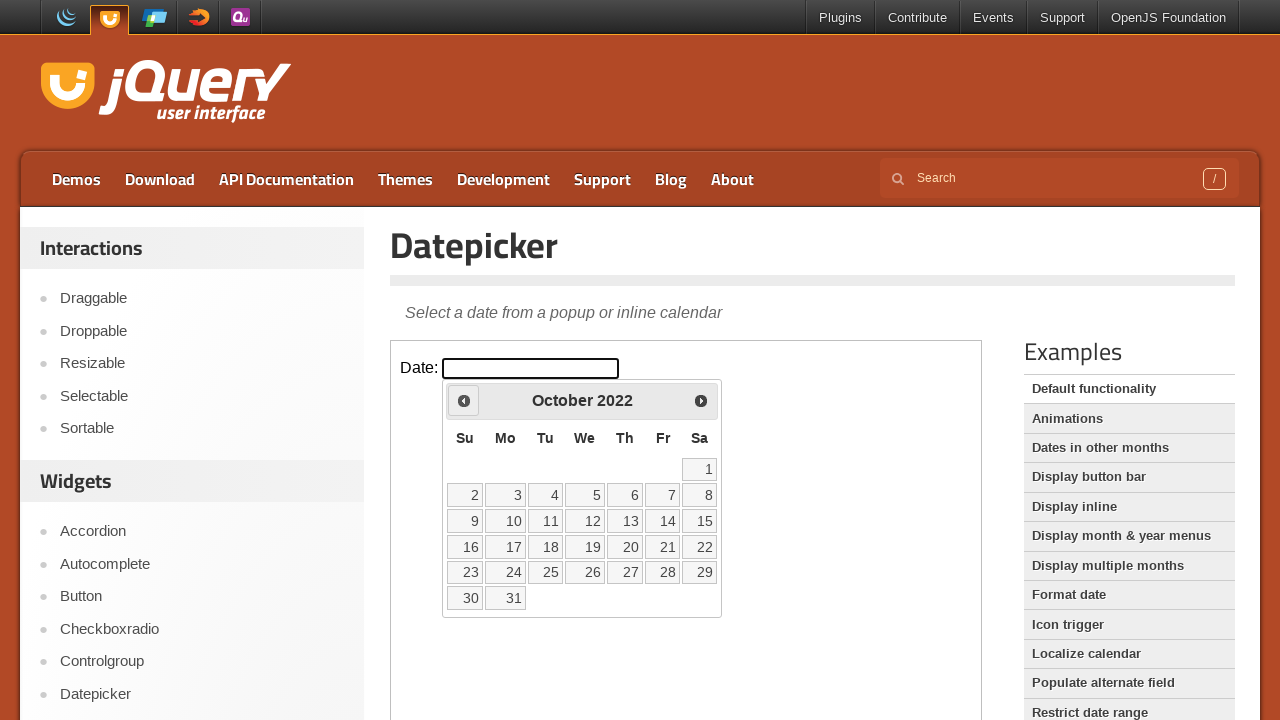

Retrieved current year: 2022
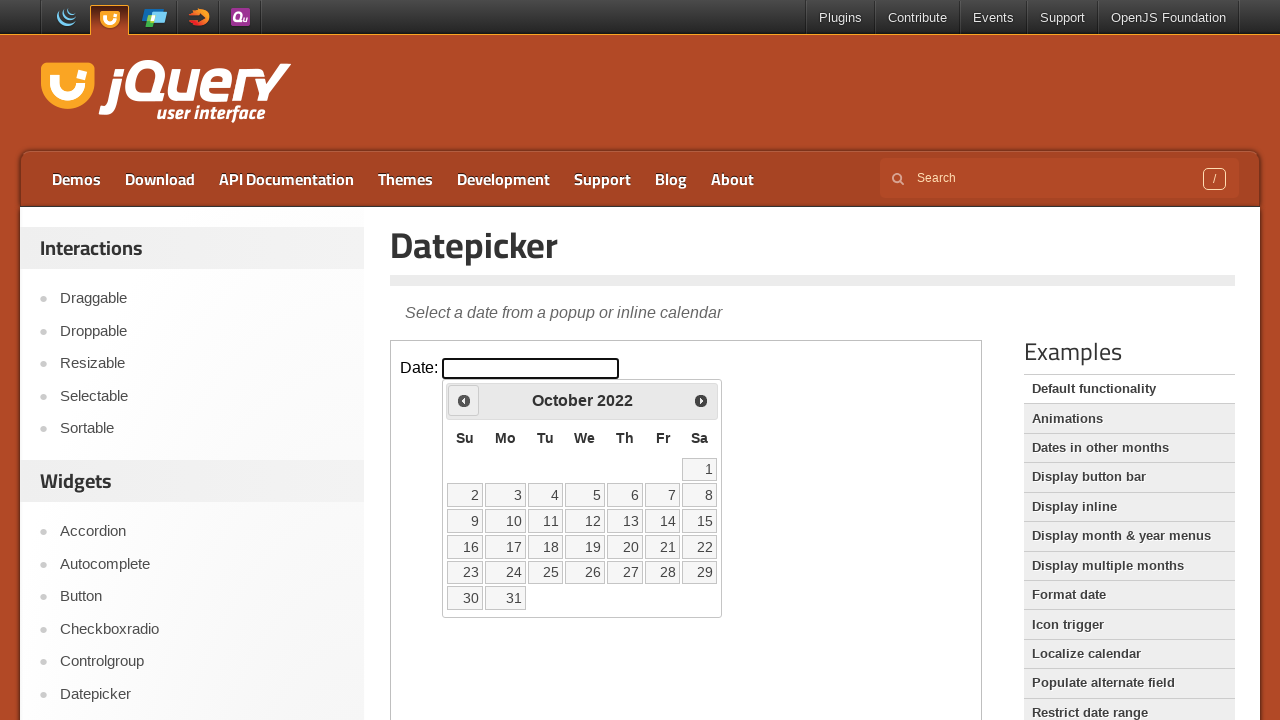

Clicked Previous button to navigate backwards (current: October 2022) at (464, 400) on iframe >> nth=0 >> internal:control=enter-frame >> xpath=//*[@id='ui-datepicker-
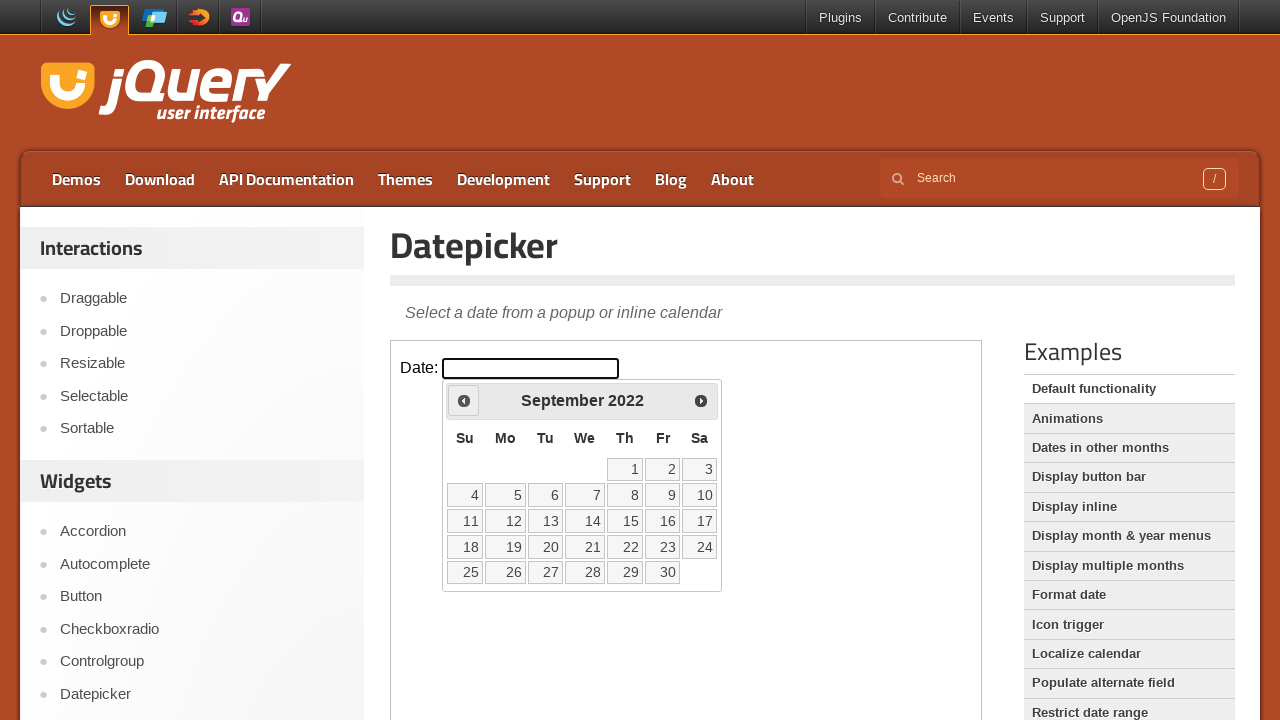

Retrieved current month: September
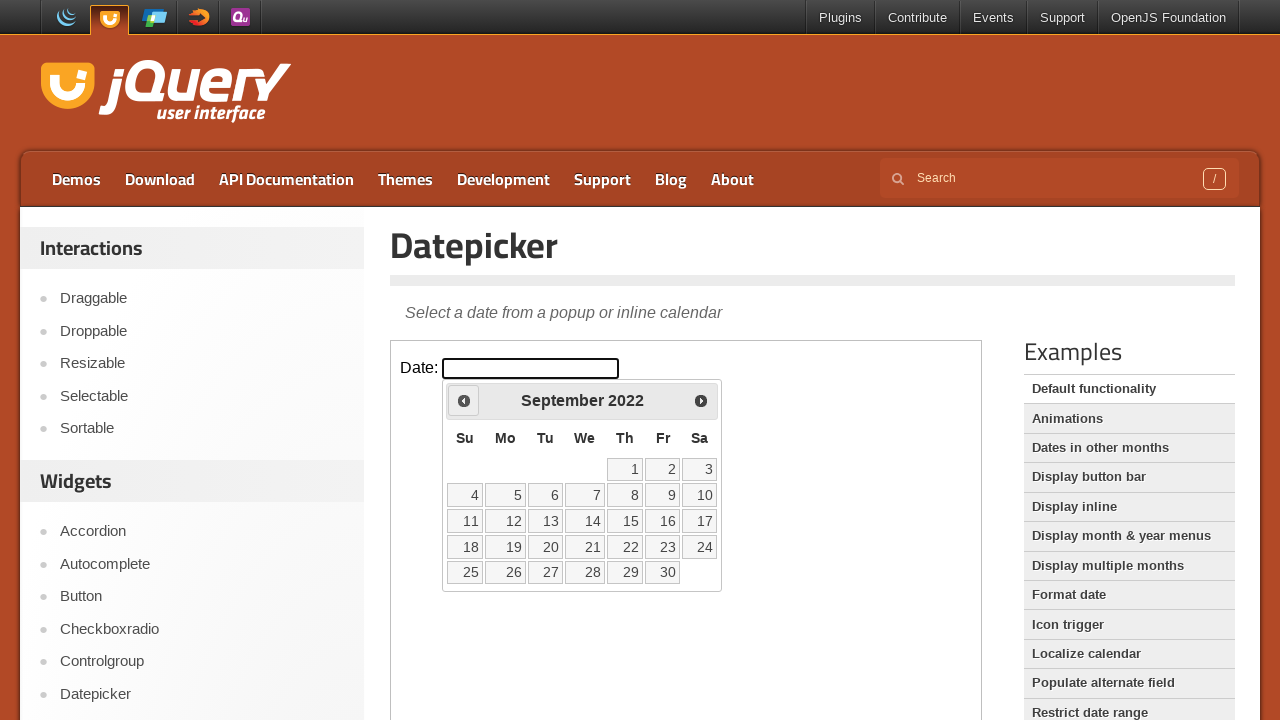

Retrieved current year: 2022
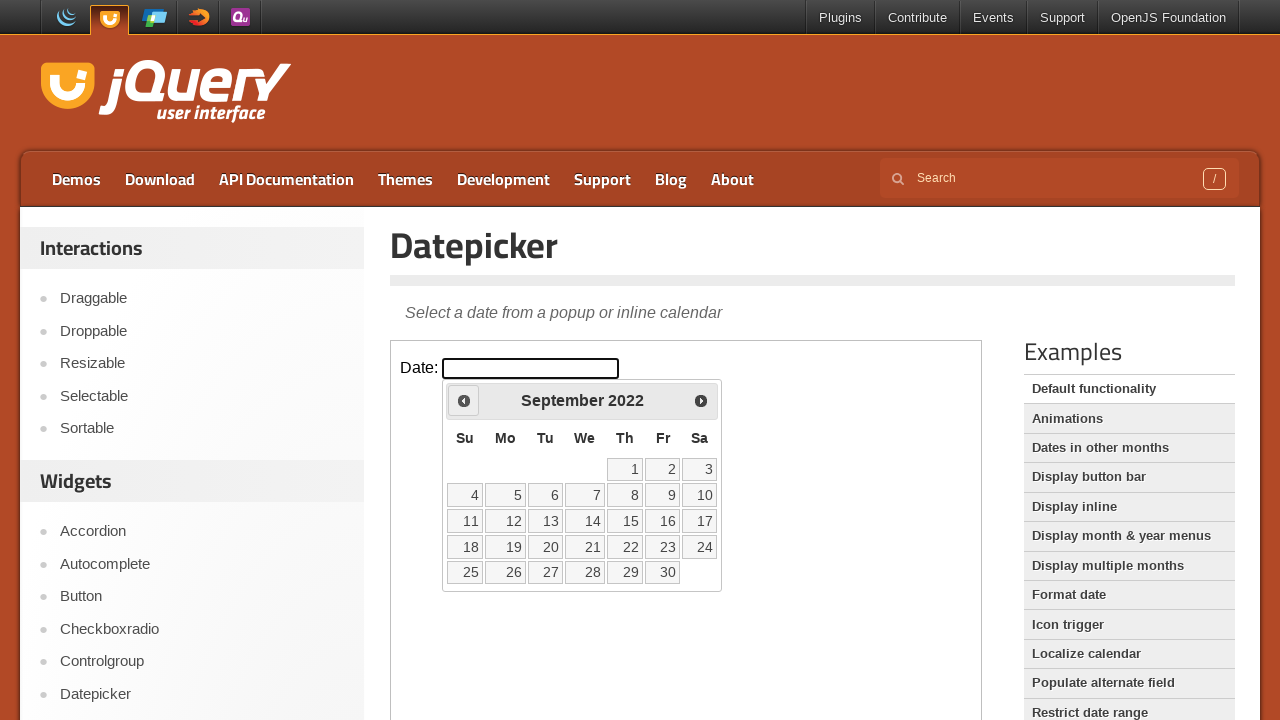

Clicked Previous button to navigate backwards (current: September 2022) at (464, 400) on iframe >> nth=0 >> internal:control=enter-frame >> xpath=//*[@id='ui-datepicker-
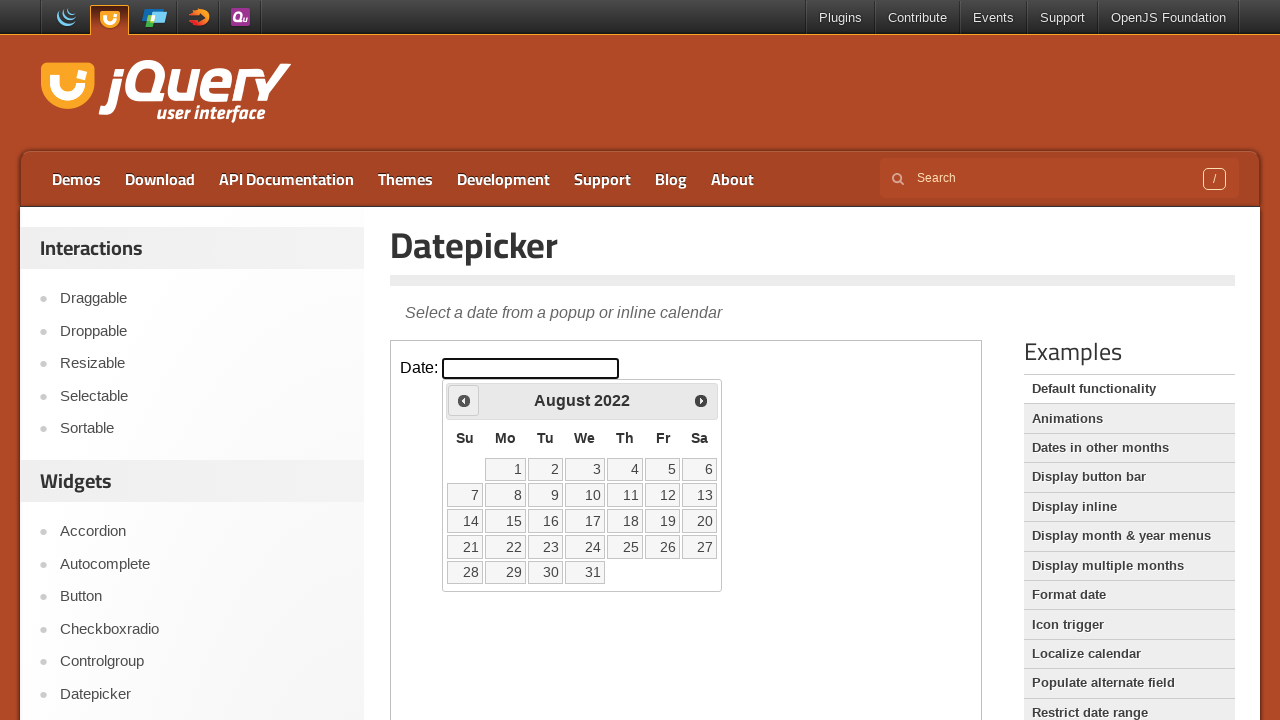

Retrieved current month: August
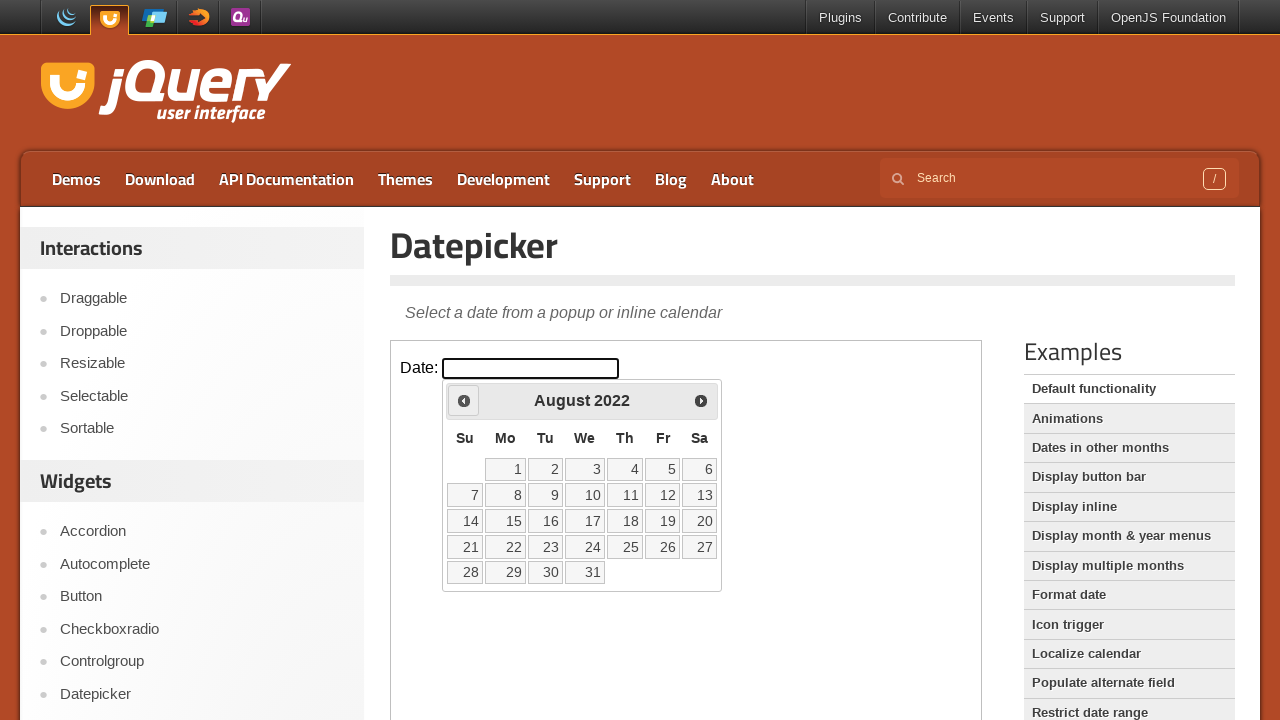

Retrieved current year: 2022
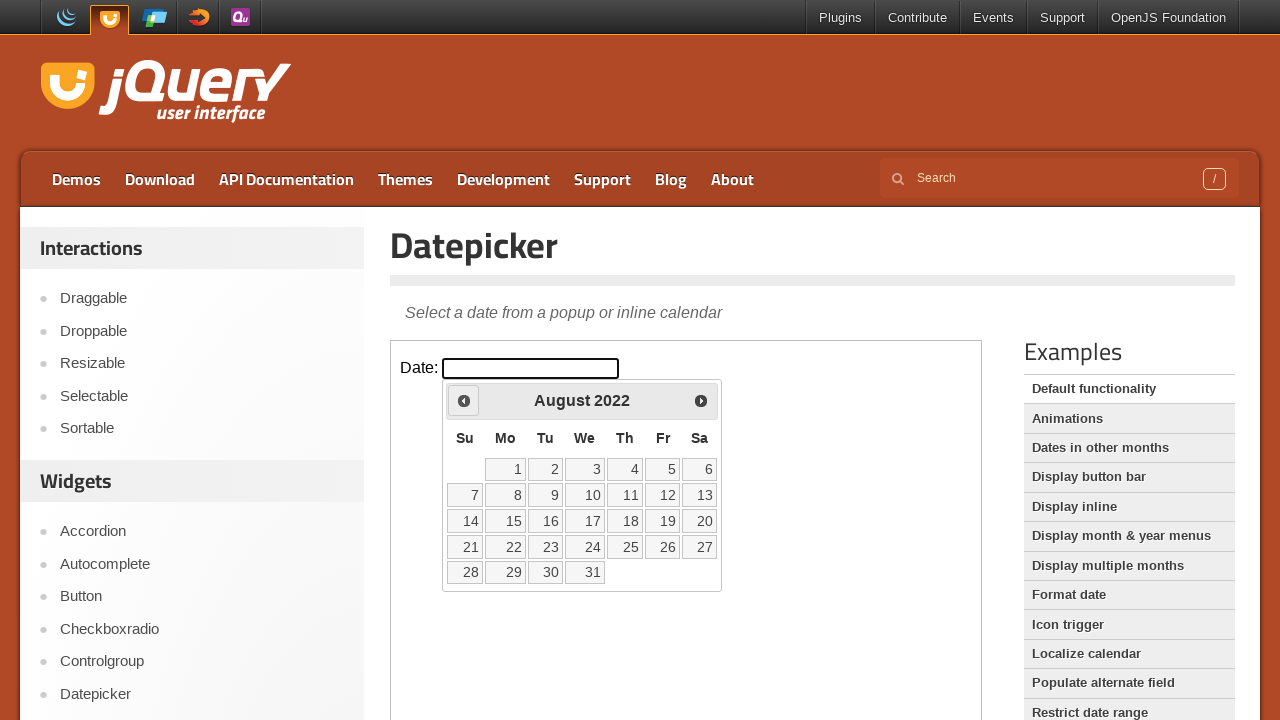

Clicked Previous button to navigate backwards (current: August 2022) at (464, 400) on iframe >> nth=0 >> internal:control=enter-frame >> xpath=//*[@id='ui-datepicker-
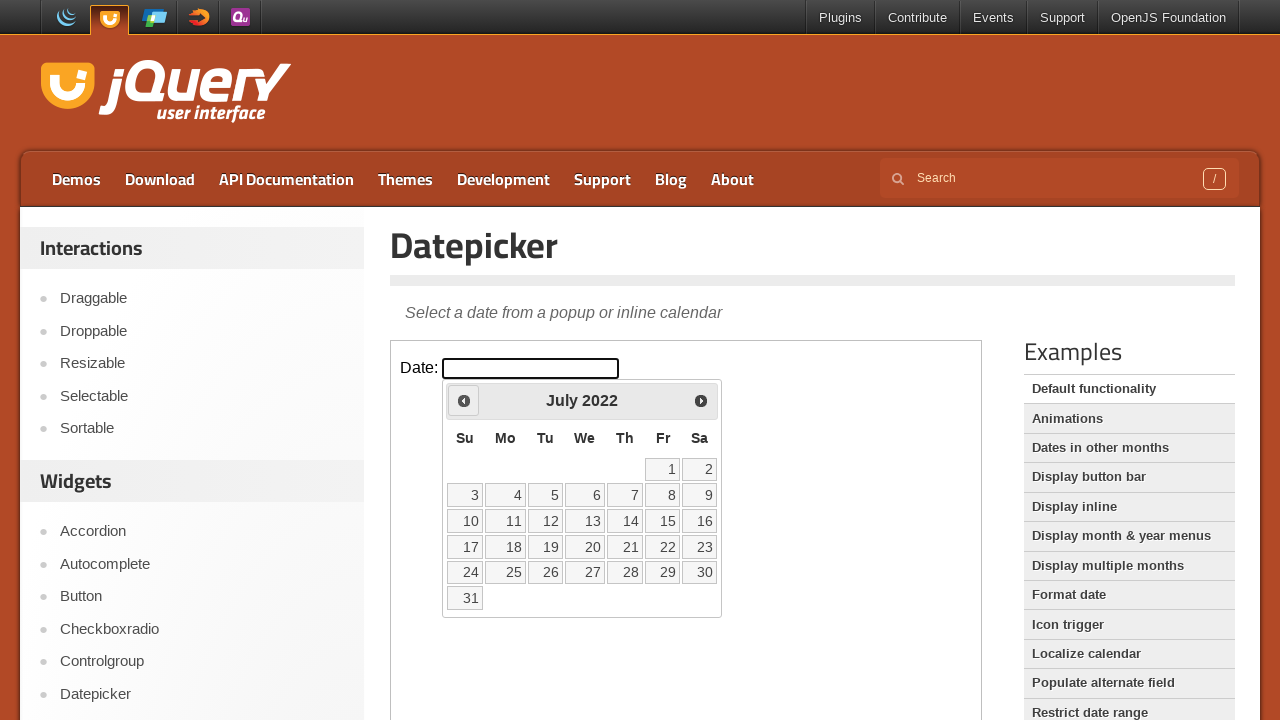

Retrieved current month: July
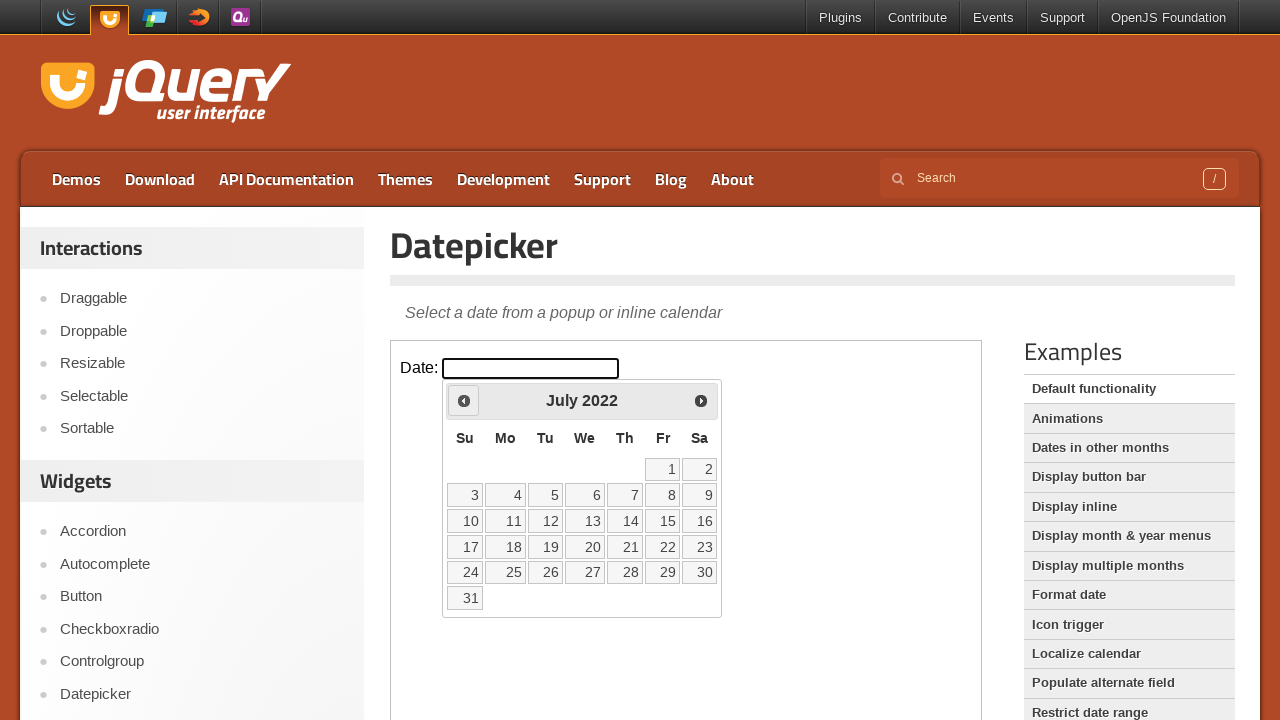

Retrieved current year: 2022
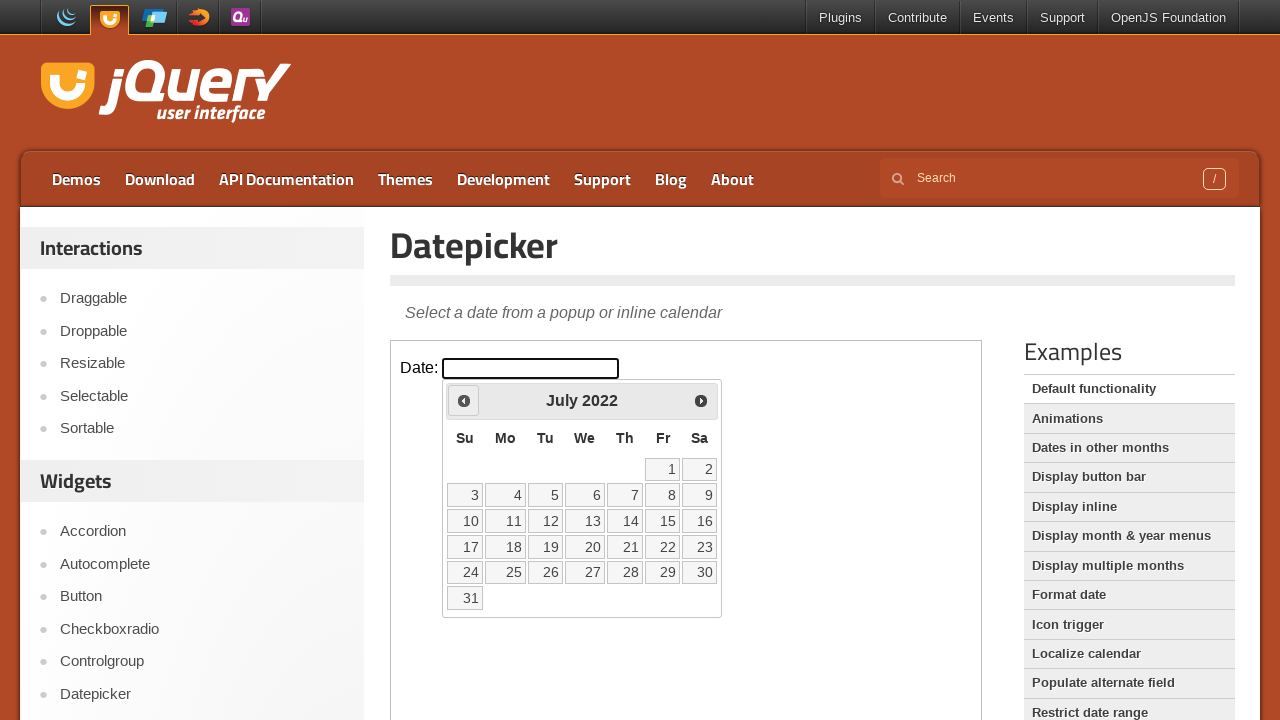

Clicked Previous button to navigate backwards (current: July 2022) at (464, 400) on iframe >> nth=0 >> internal:control=enter-frame >> xpath=//*[@id='ui-datepicker-
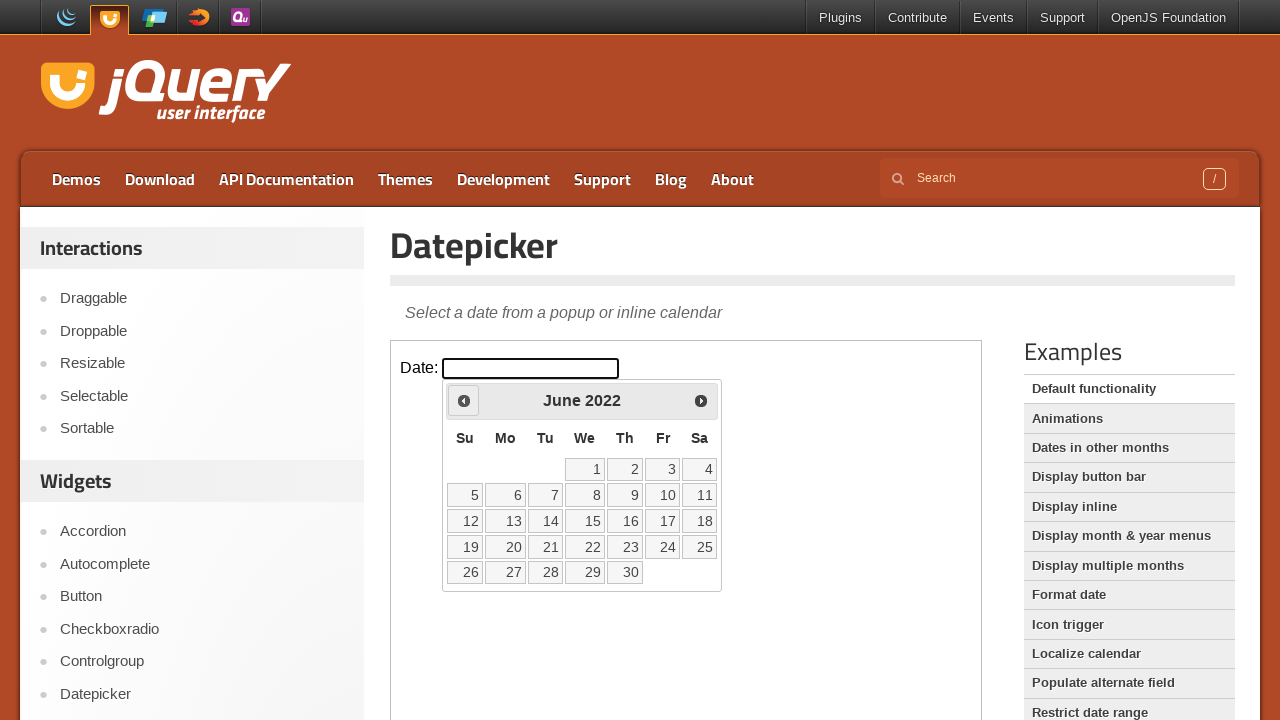

Retrieved current month: June
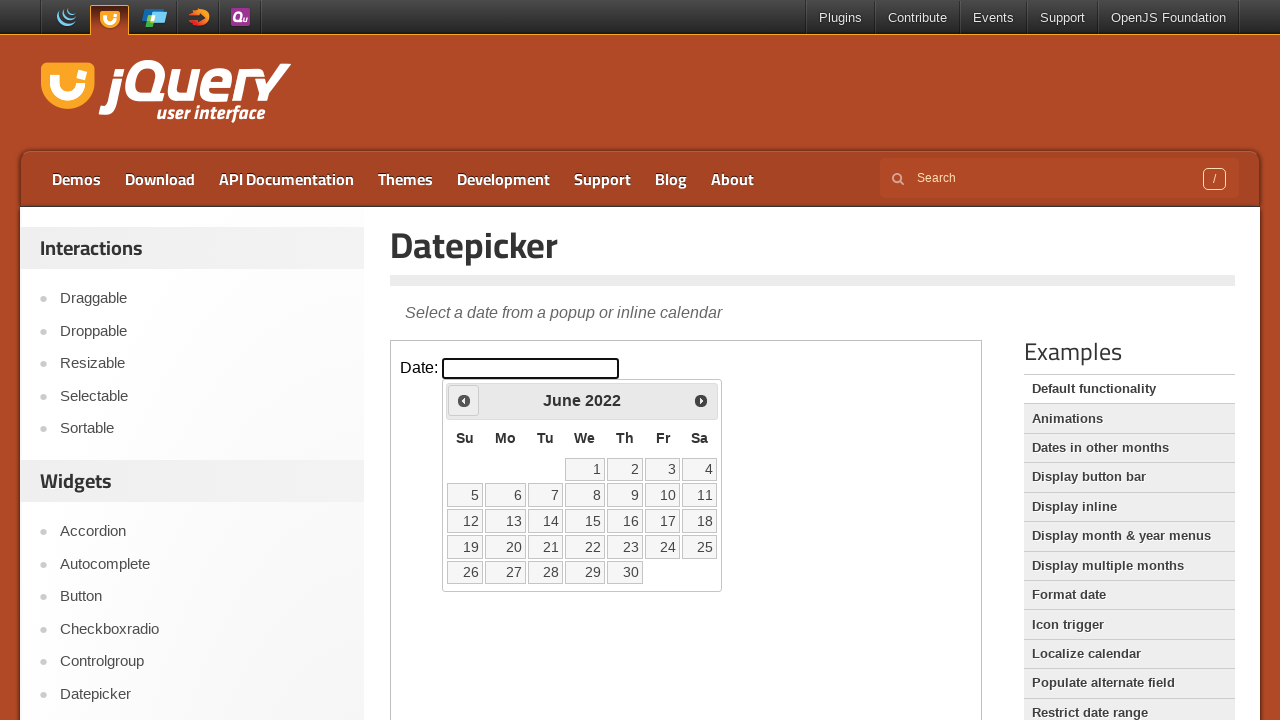

Retrieved current year: 2022
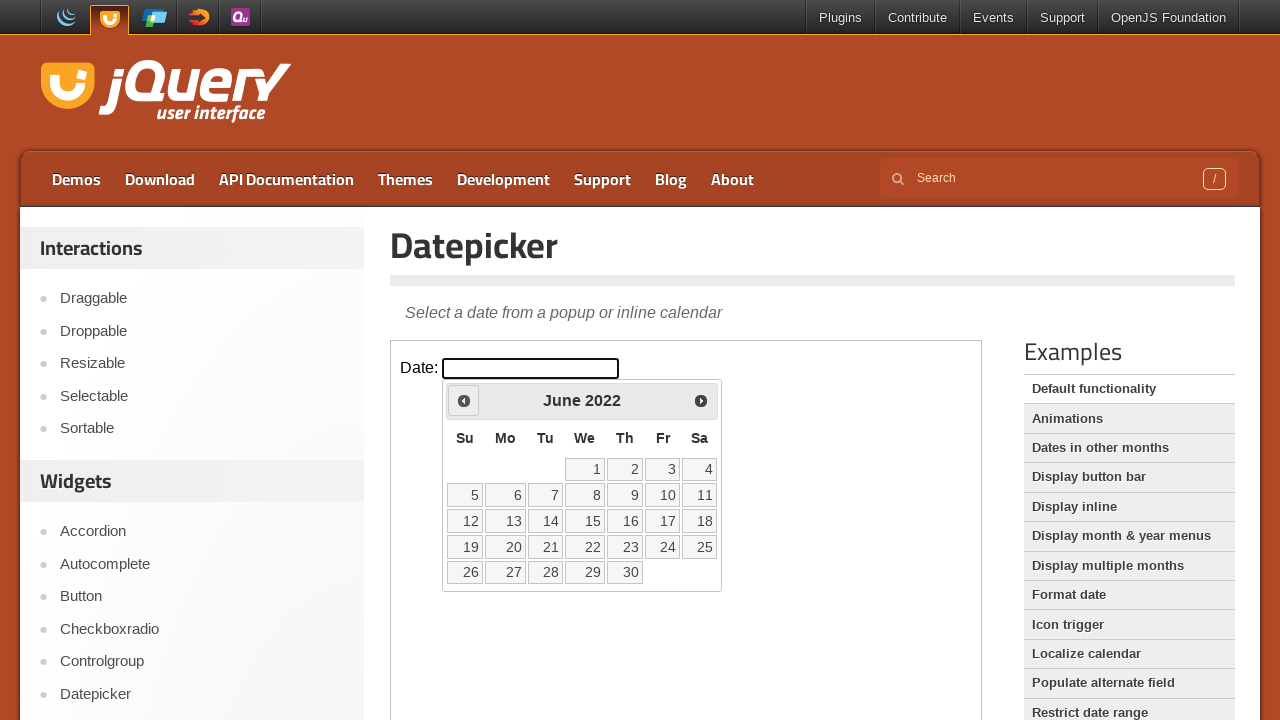

Clicked Previous button to navigate backwards (current: June 2022) at (464, 400) on iframe >> nth=0 >> internal:control=enter-frame >> xpath=//*[@id='ui-datepicker-
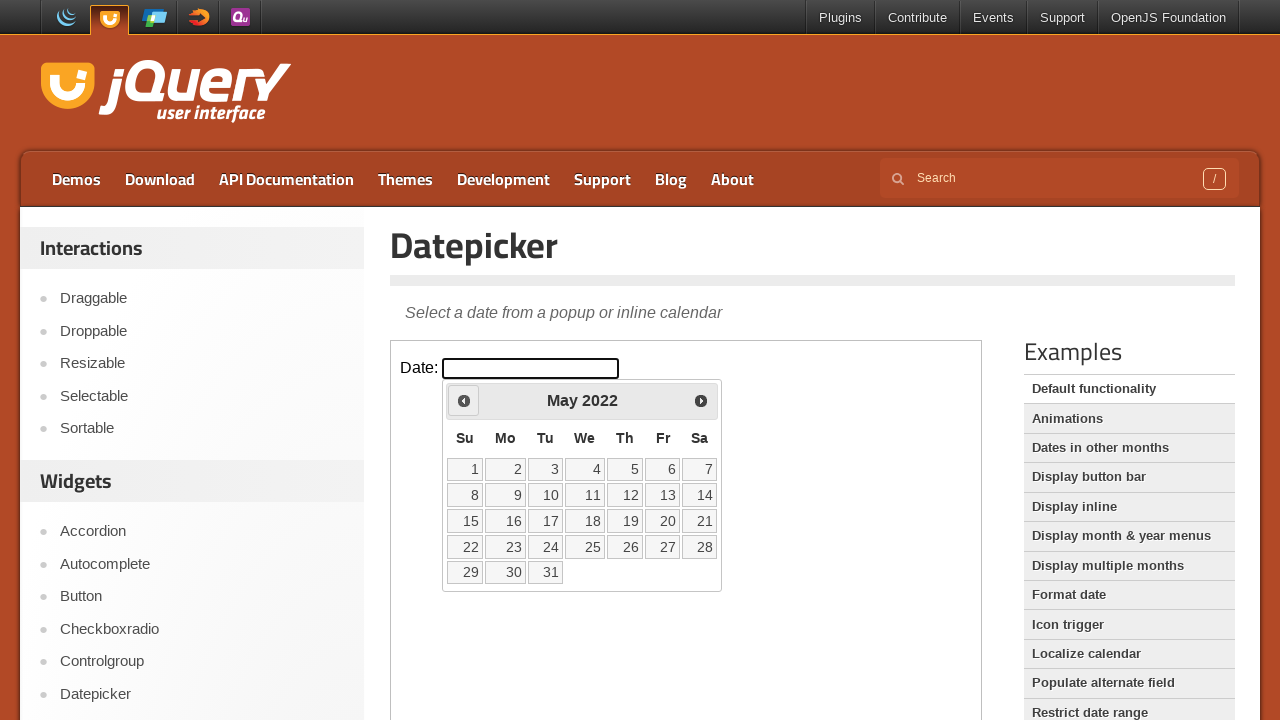

Retrieved current month: May
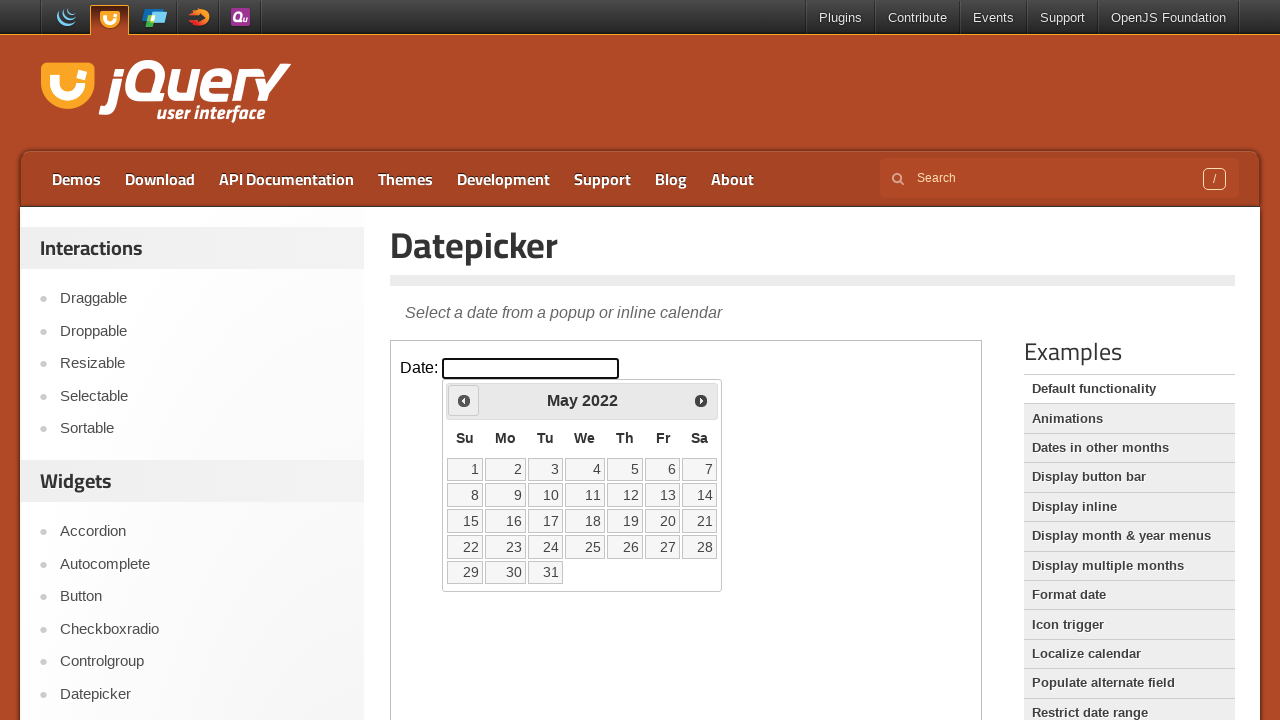

Retrieved current year: 2022
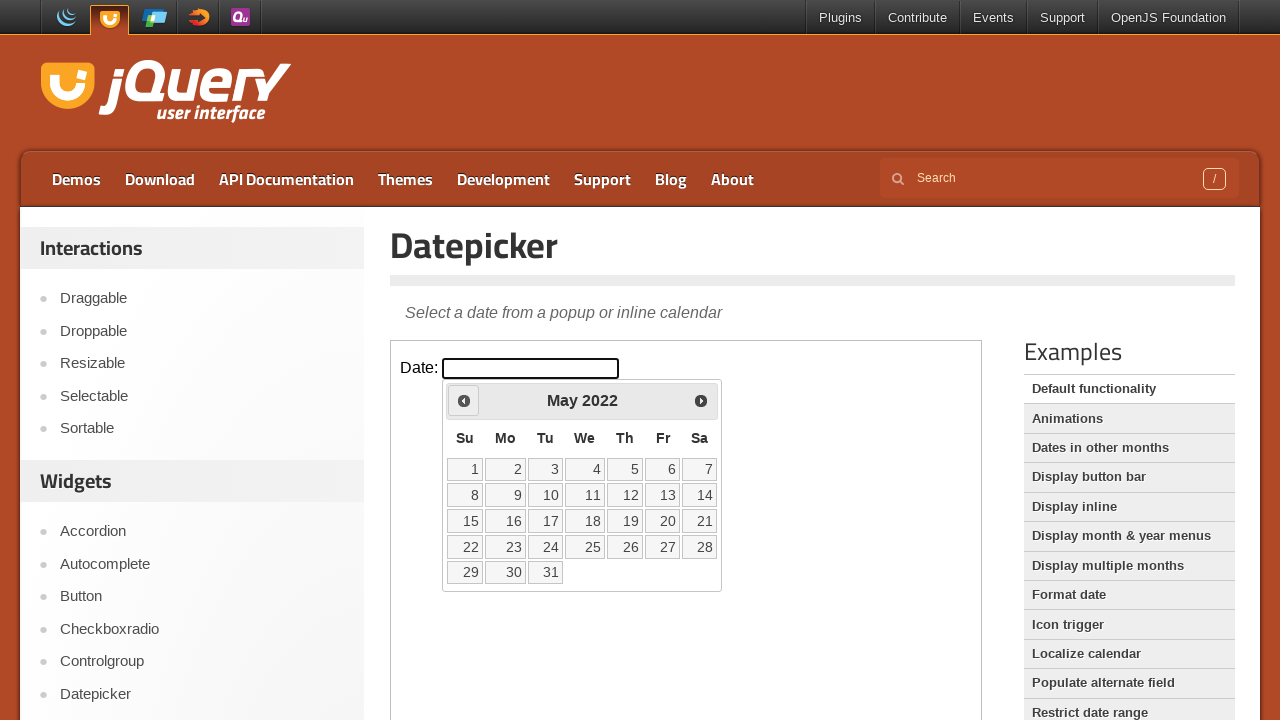

Clicked Previous button to navigate backwards (current: May 2022) at (464, 400) on iframe >> nth=0 >> internal:control=enter-frame >> xpath=//*[@id='ui-datepicker-
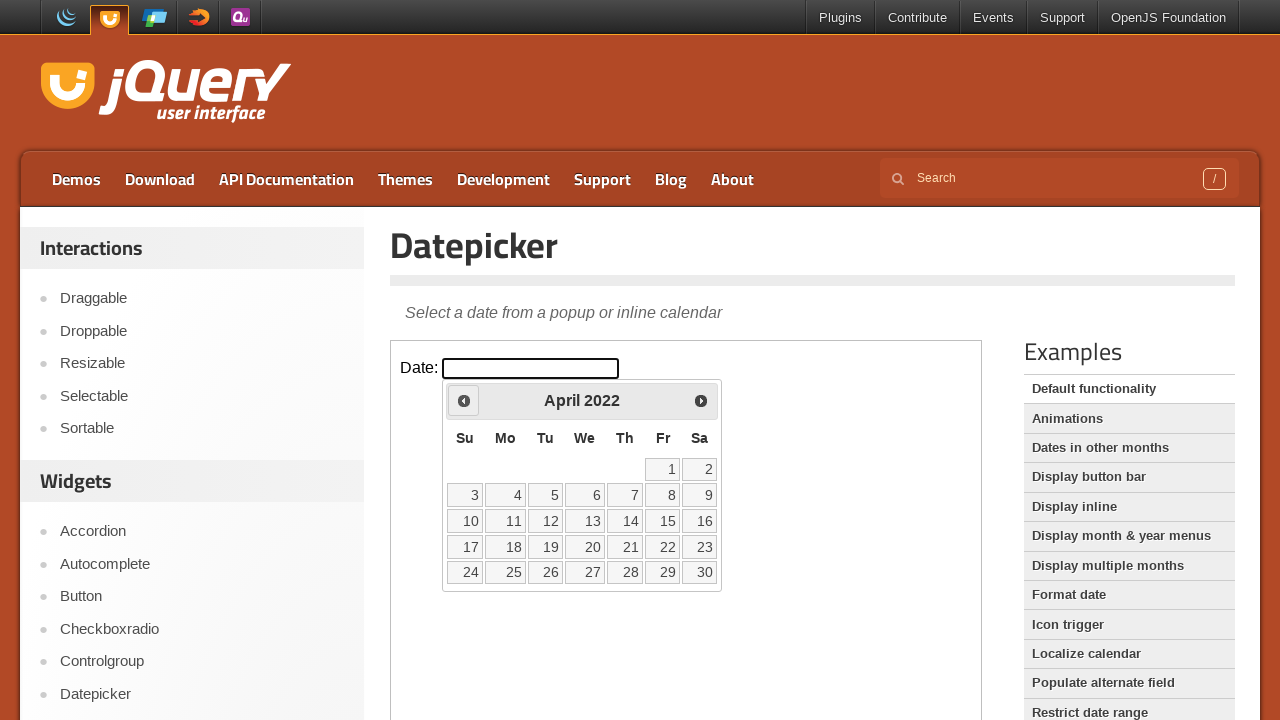

Retrieved current month: April
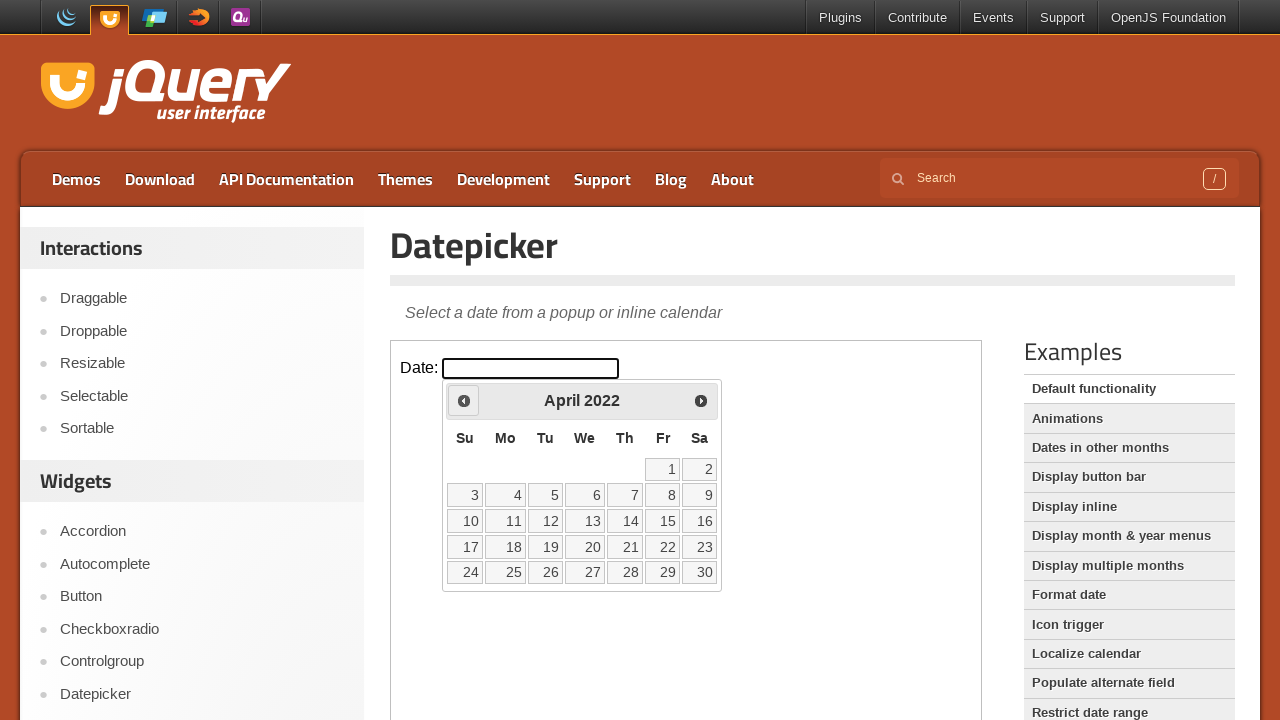

Retrieved current year: 2022
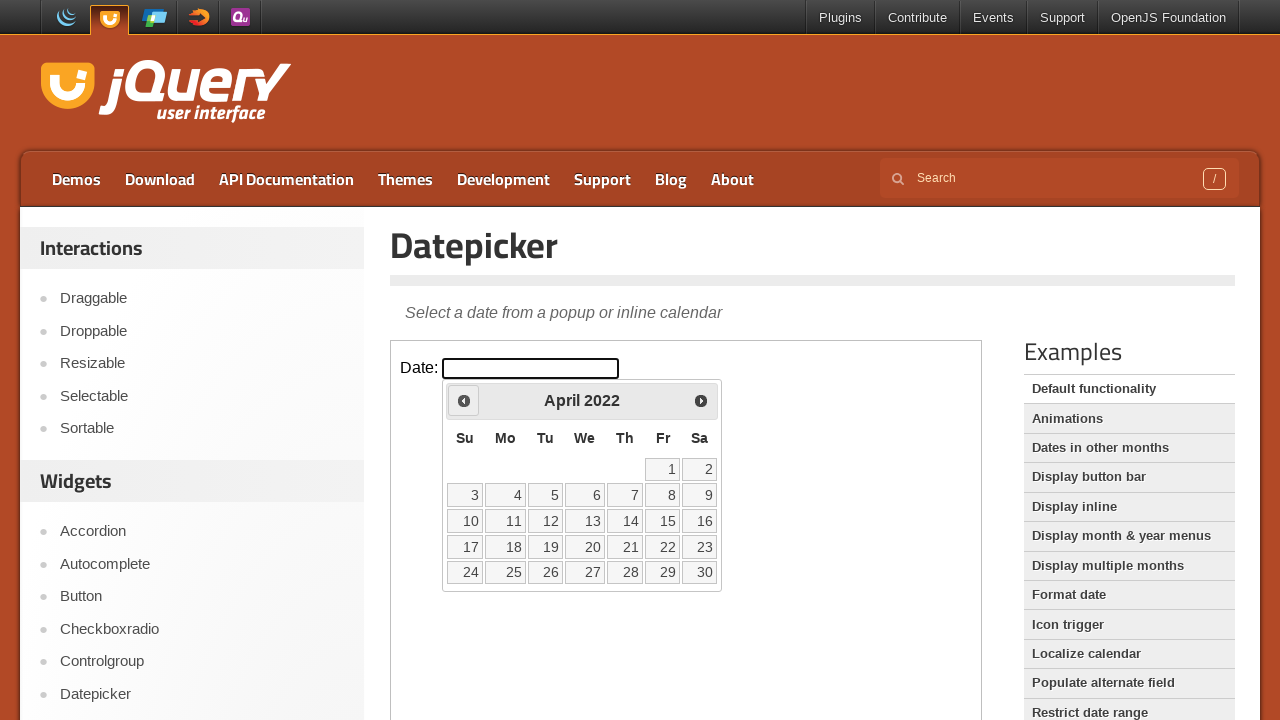

Clicked Previous button to navigate backwards (current: April 2022) at (464, 400) on iframe >> nth=0 >> internal:control=enter-frame >> xpath=//*[@id='ui-datepicker-
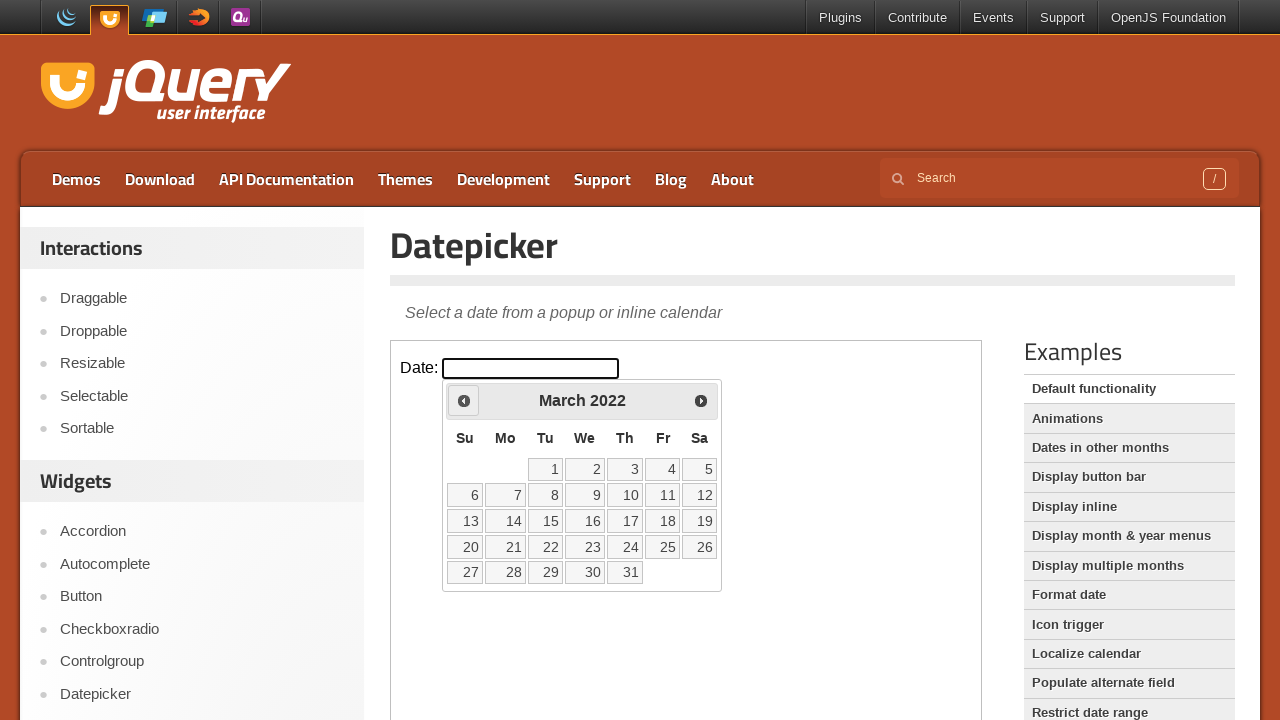

Retrieved current month: March
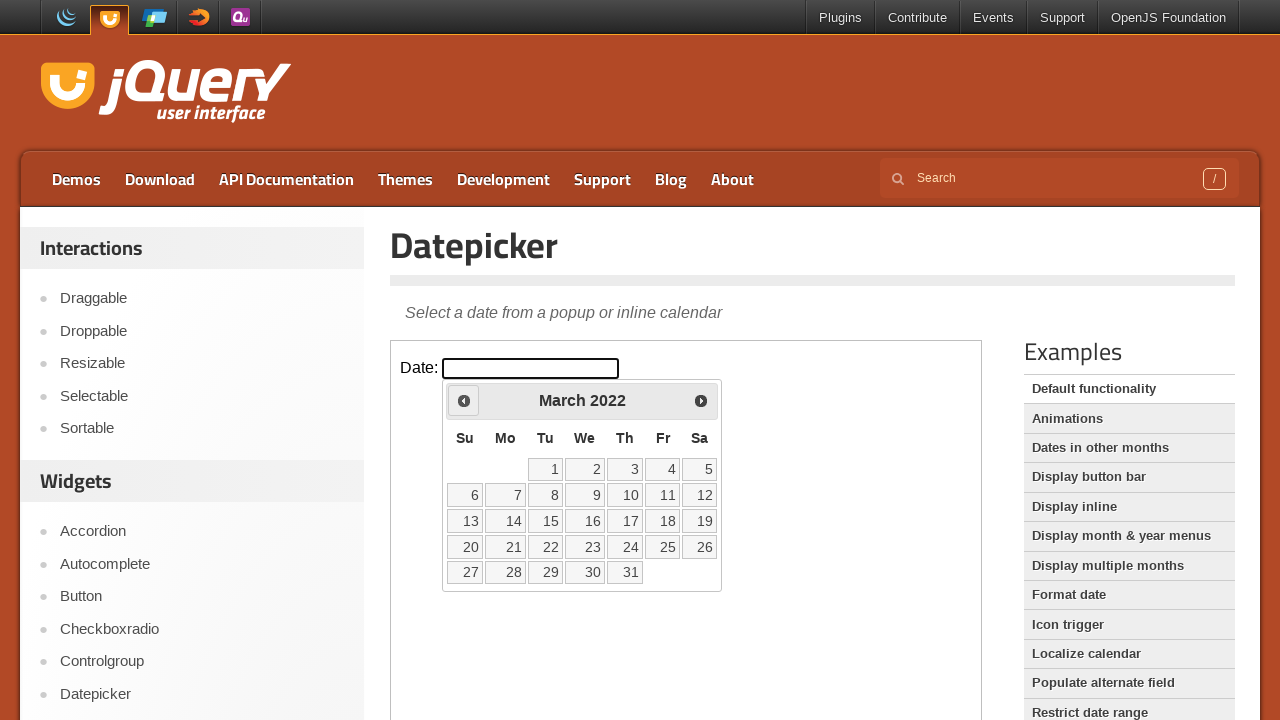

Retrieved current year: 2022
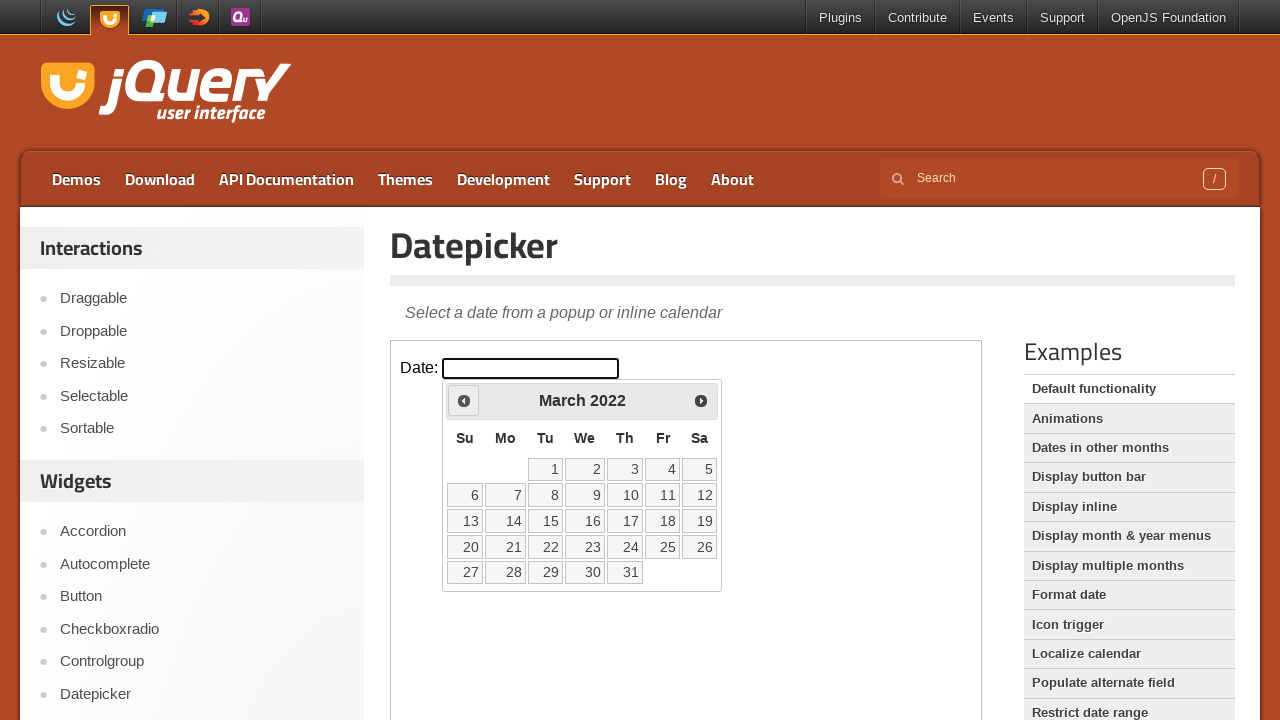

Clicked Previous button to navigate backwards (current: March 2022) at (464, 400) on iframe >> nth=0 >> internal:control=enter-frame >> xpath=//*[@id='ui-datepicker-
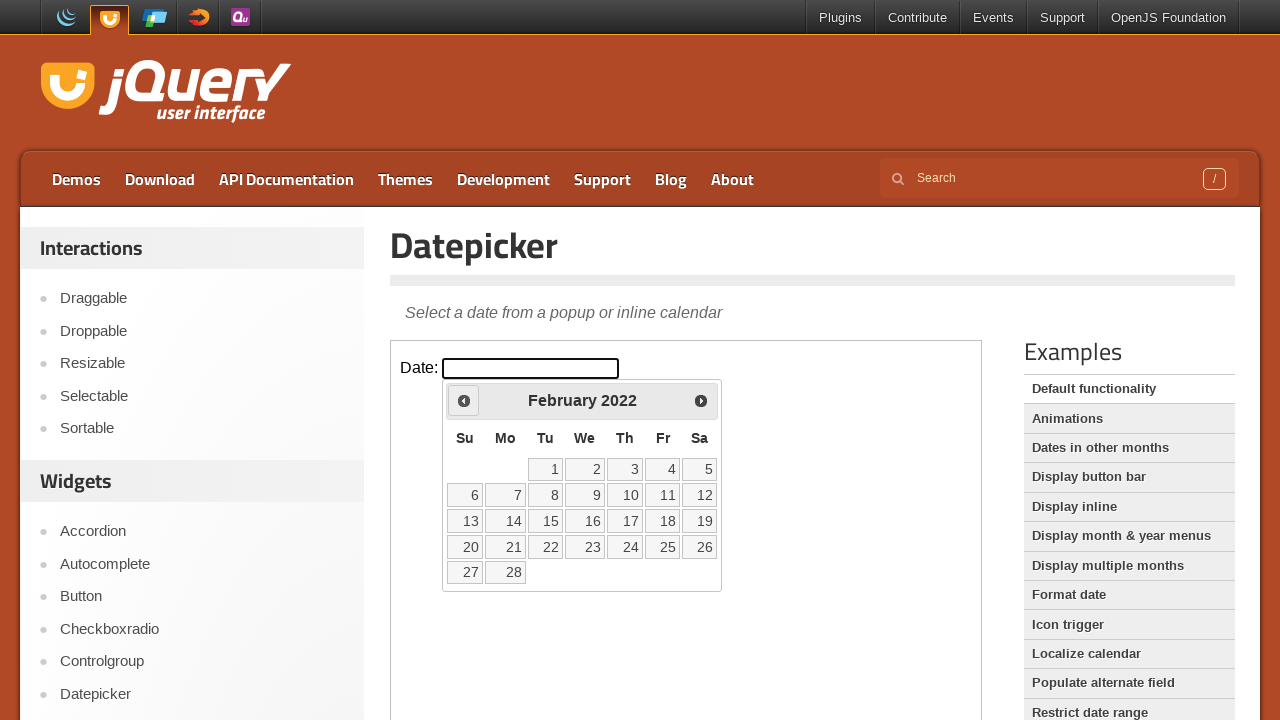

Retrieved current month: February
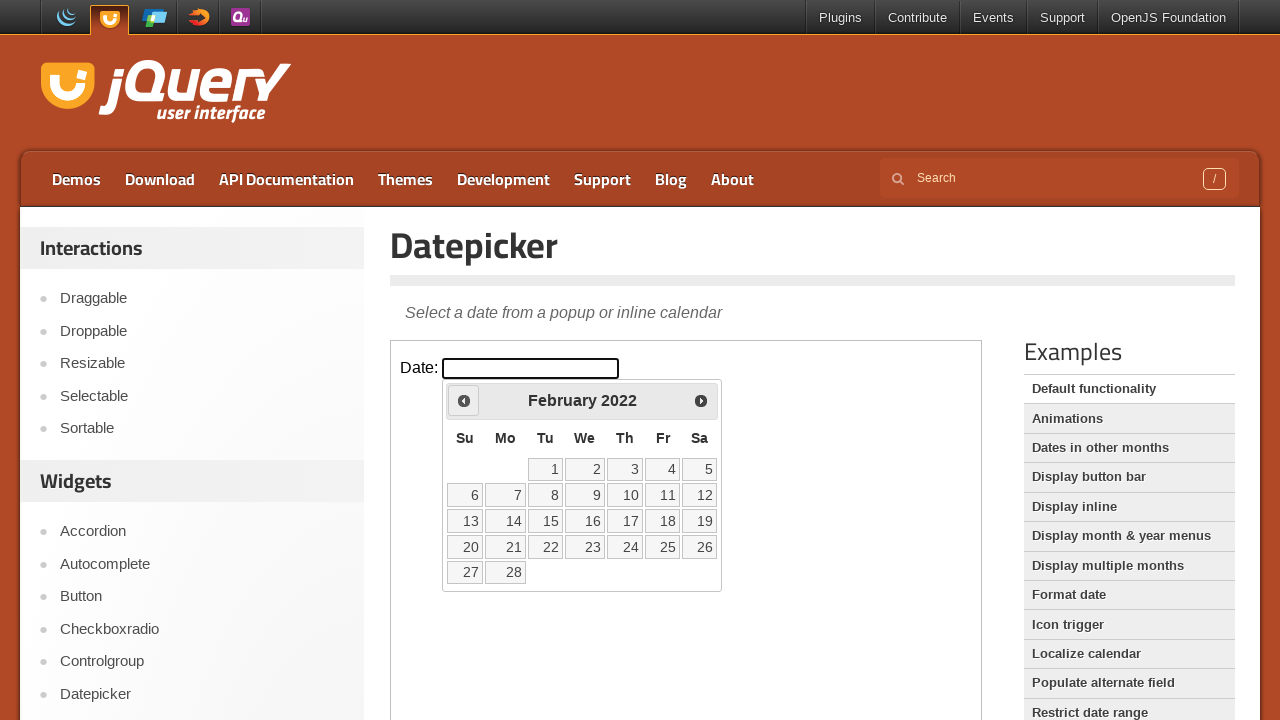

Retrieved current year: 2022
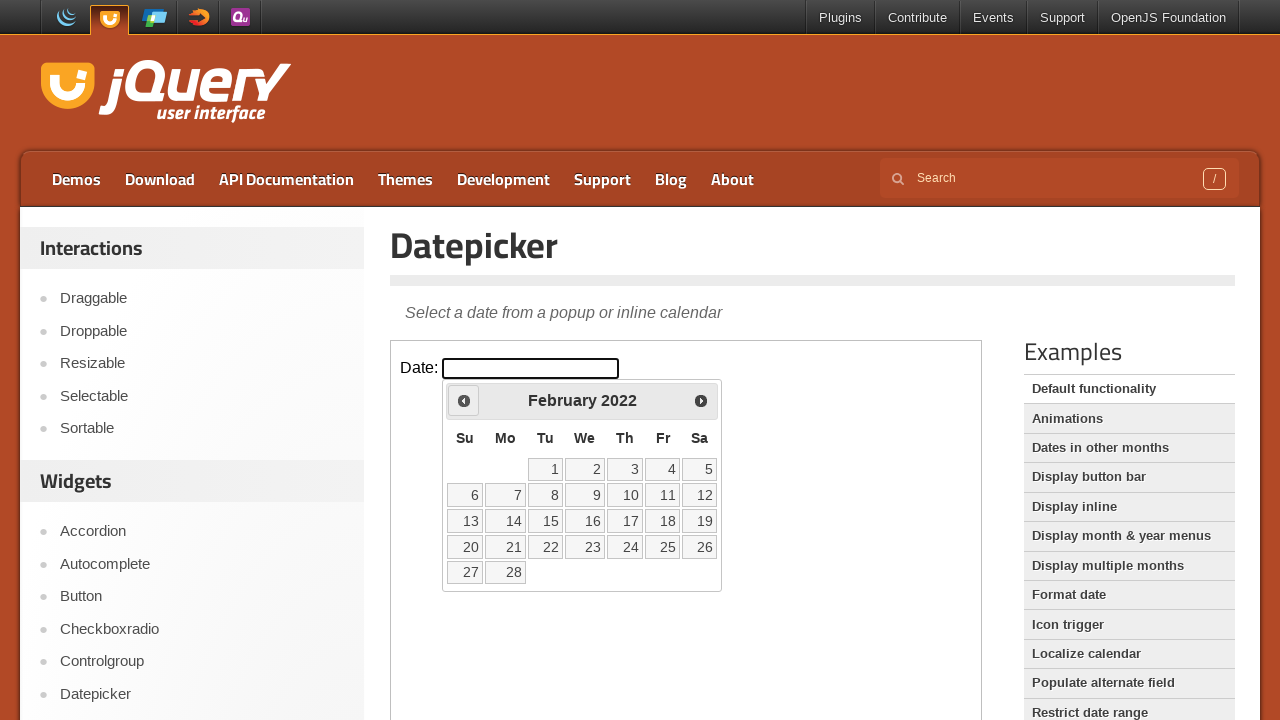

Clicked Previous button to navigate backwards (current: February 2022) at (464, 400) on iframe >> nth=0 >> internal:control=enter-frame >> xpath=//*[@id='ui-datepicker-
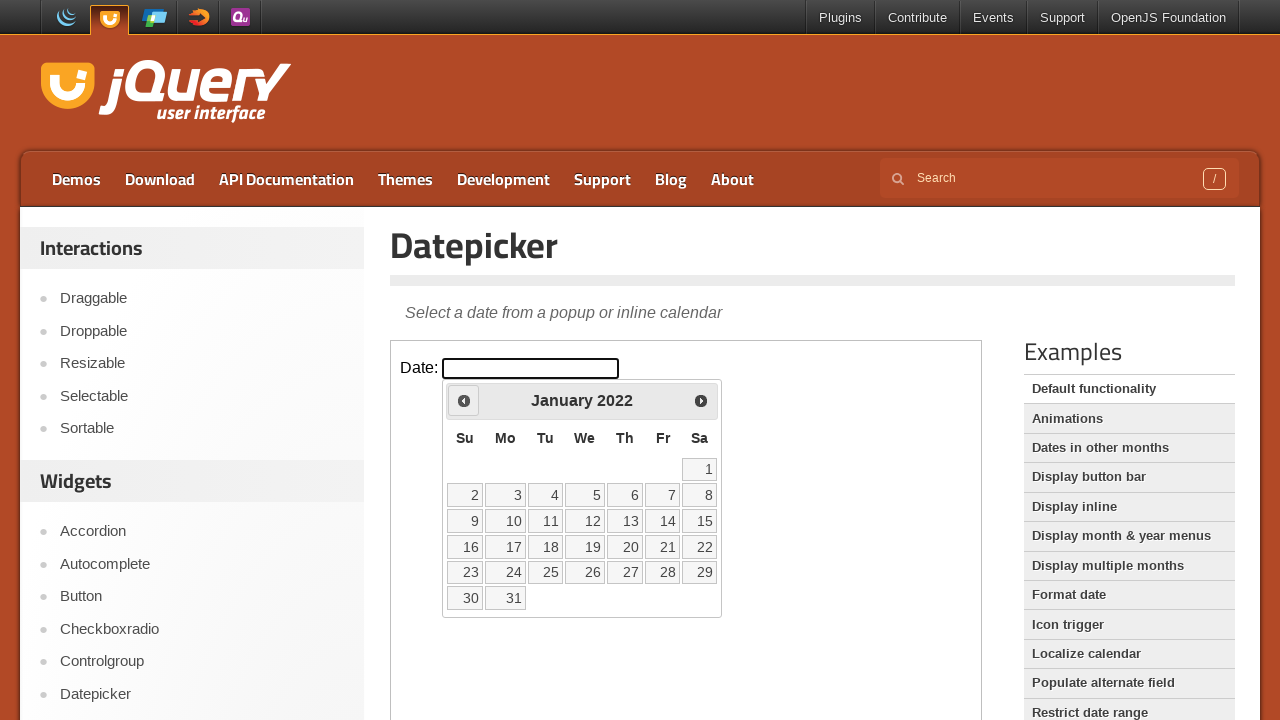

Retrieved current month: January
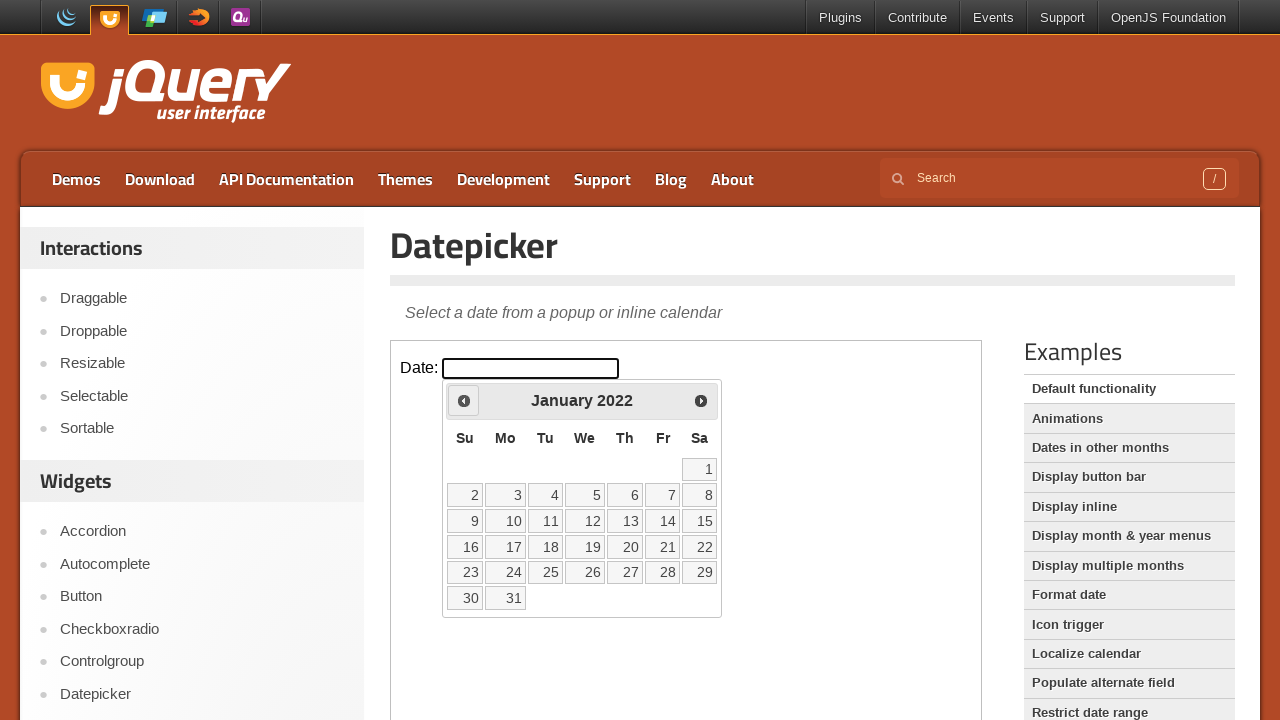

Retrieved current year: 2022
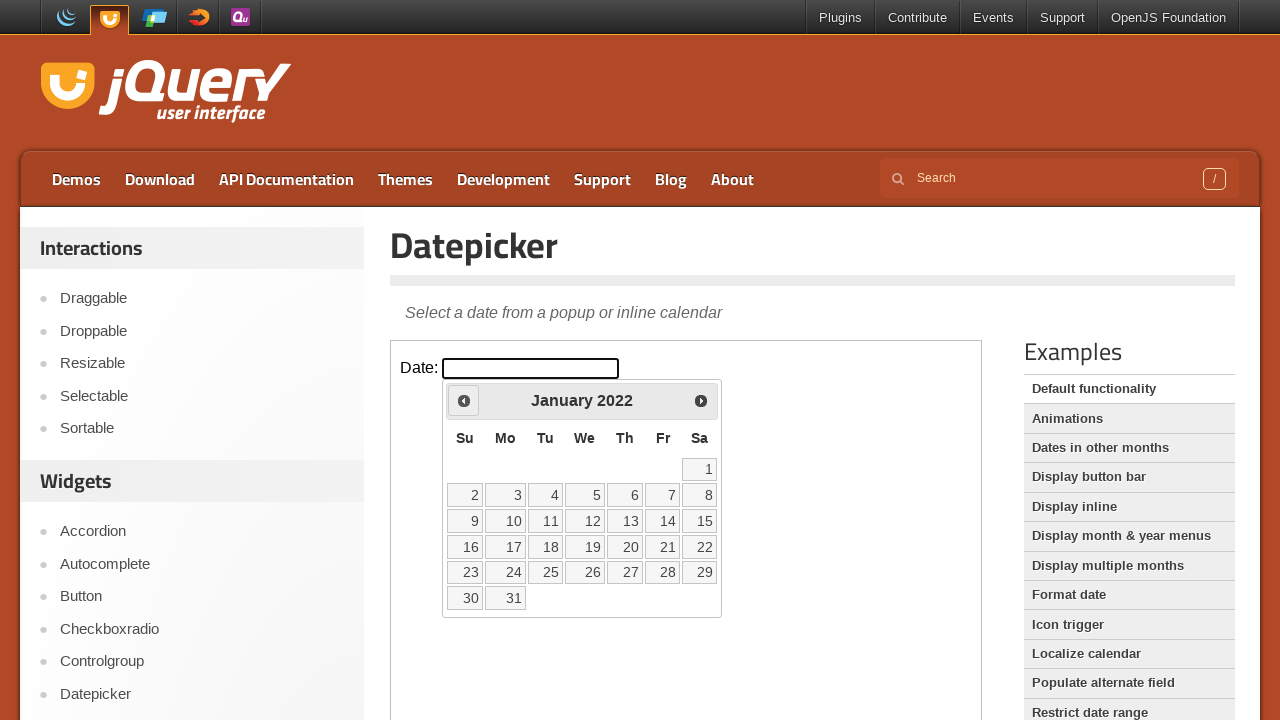

Clicked Previous button to navigate backwards (current: January 2022) at (464, 400) on iframe >> nth=0 >> internal:control=enter-frame >> xpath=//*[@id='ui-datepicker-
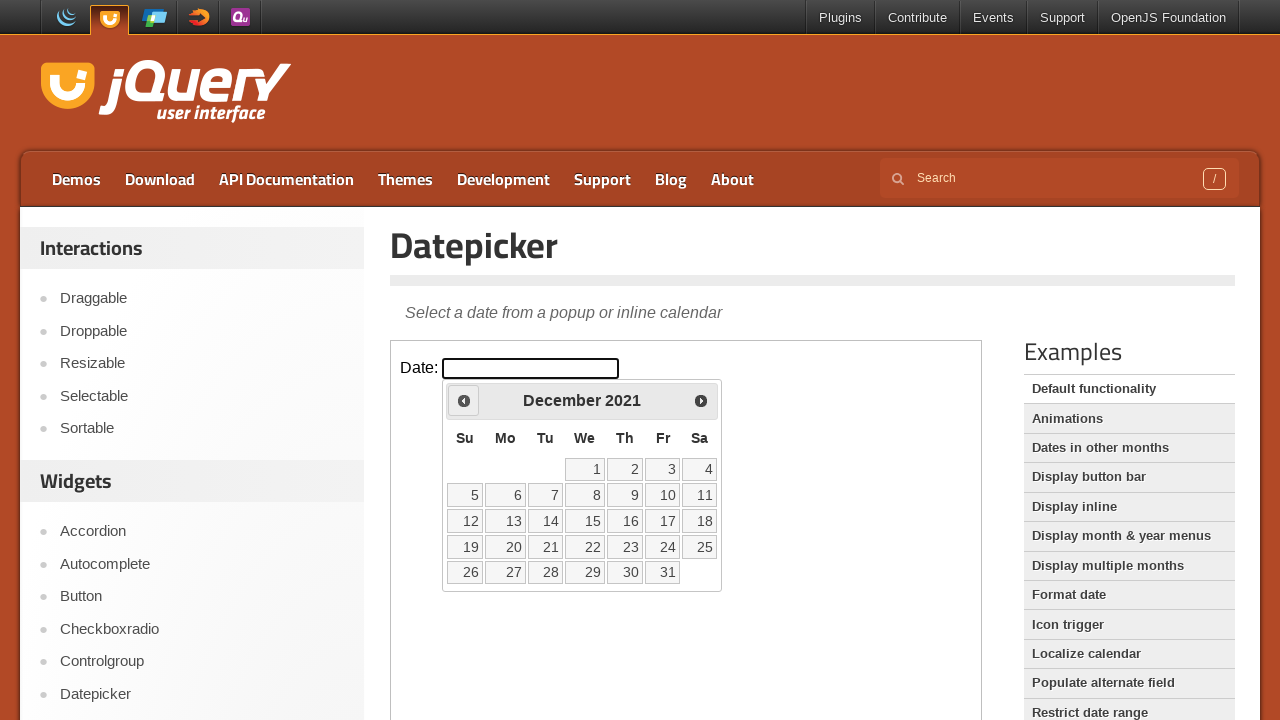

Retrieved current month: December
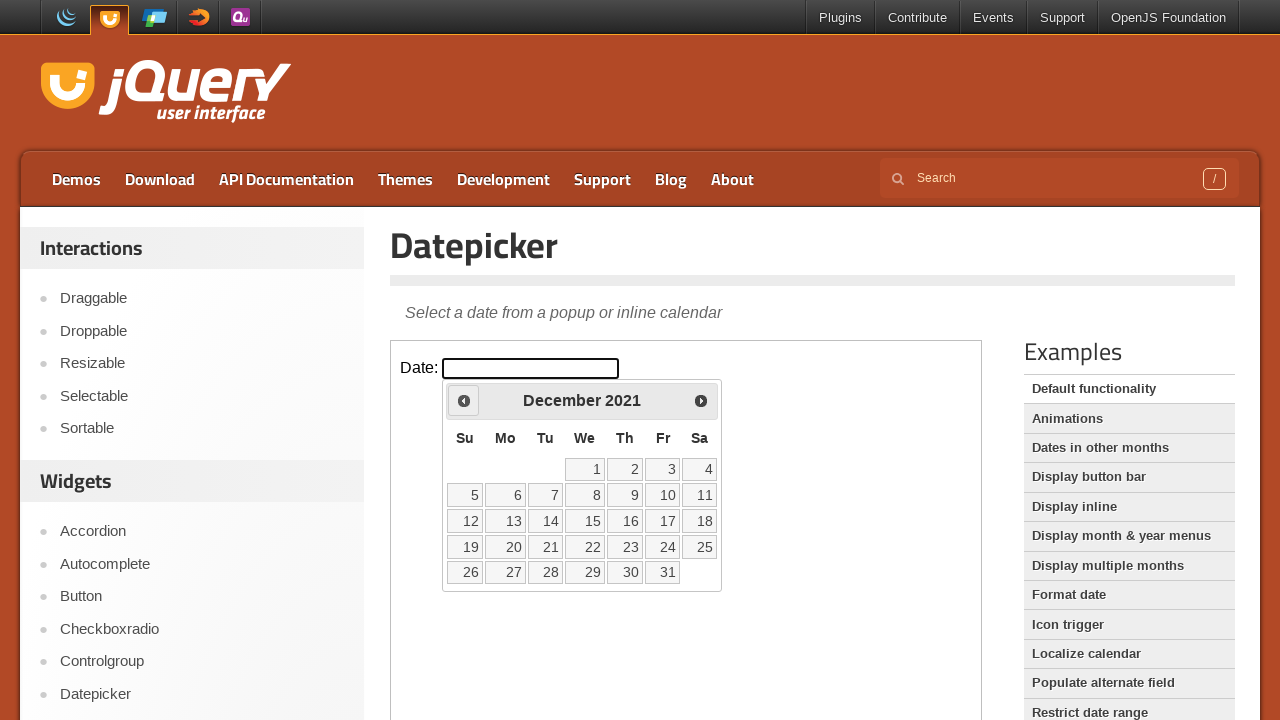

Retrieved current year: 2021
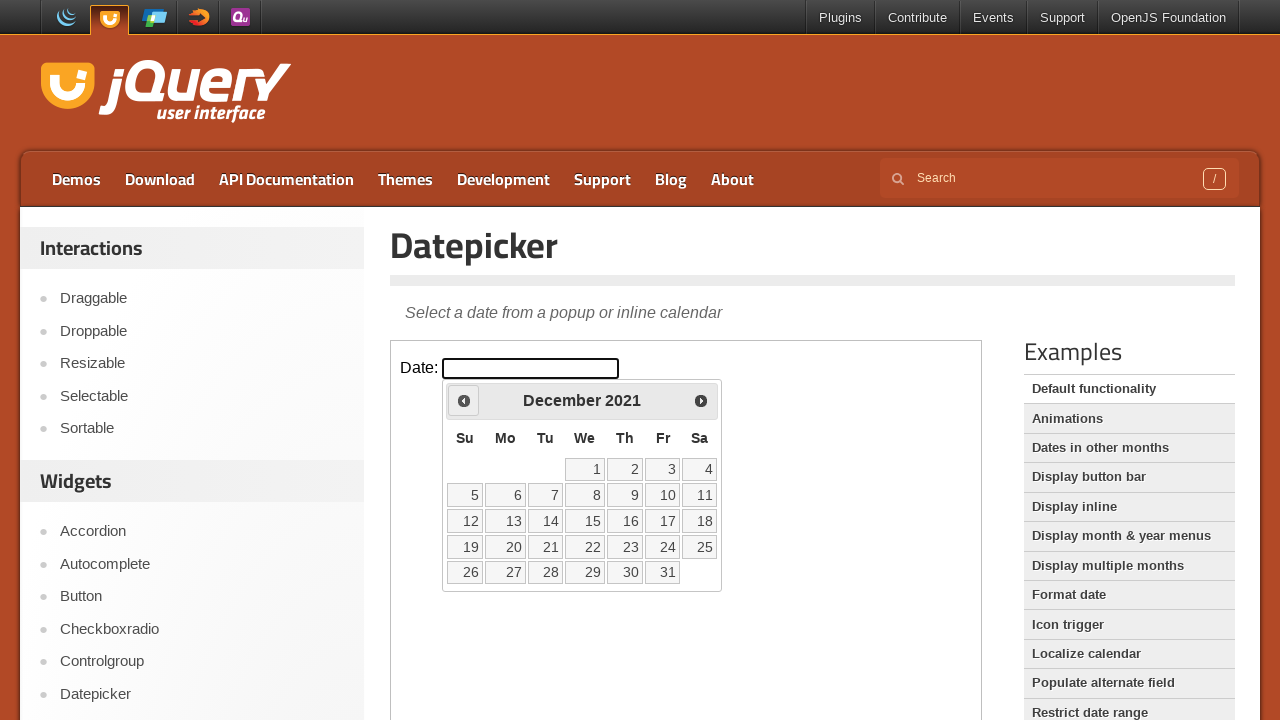

Clicked Previous button to navigate backwards (current: December 2021) at (464, 400) on iframe >> nth=0 >> internal:control=enter-frame >> xpath=//*[@id='ui-datepicker-
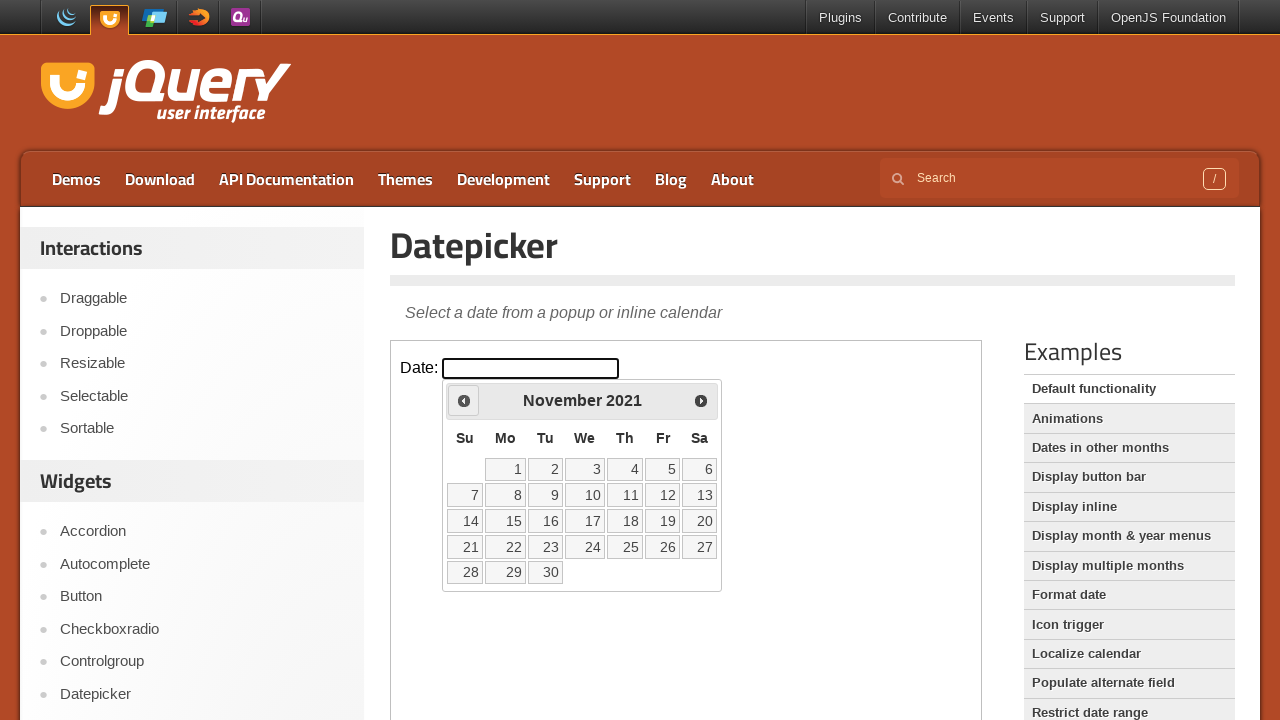

Retrieved current month: November
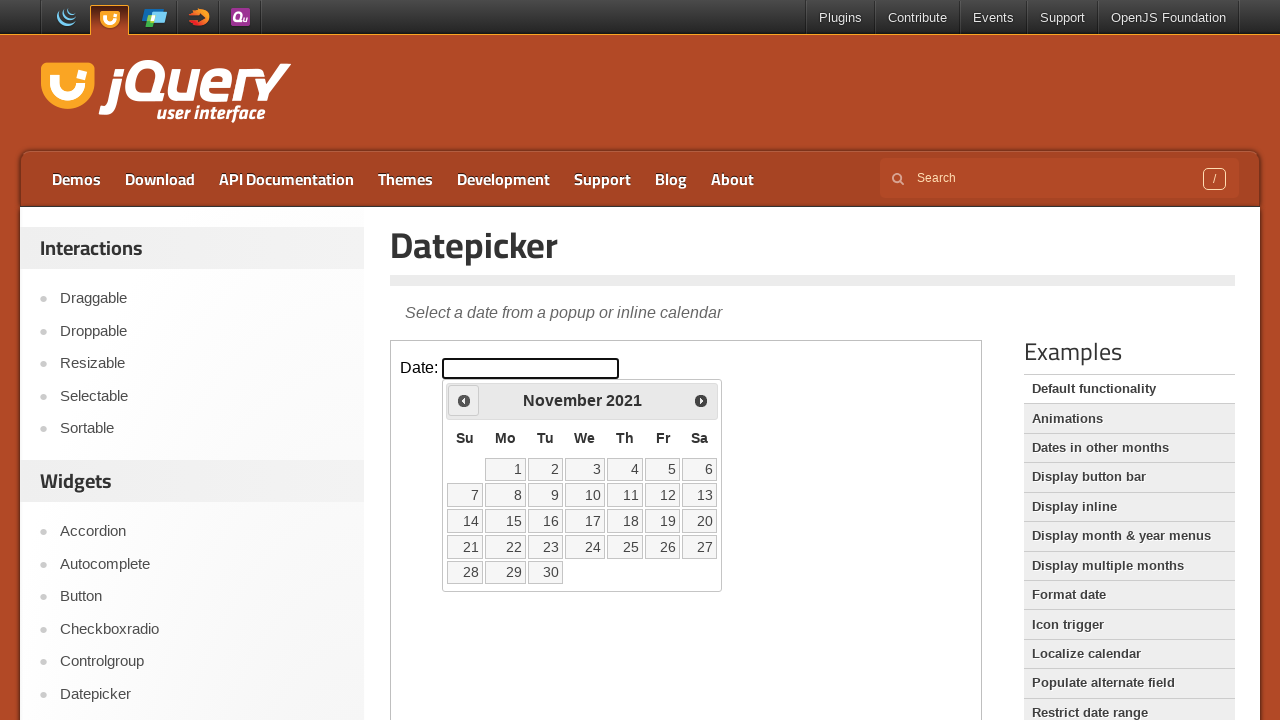

Retrieved current year: 2021
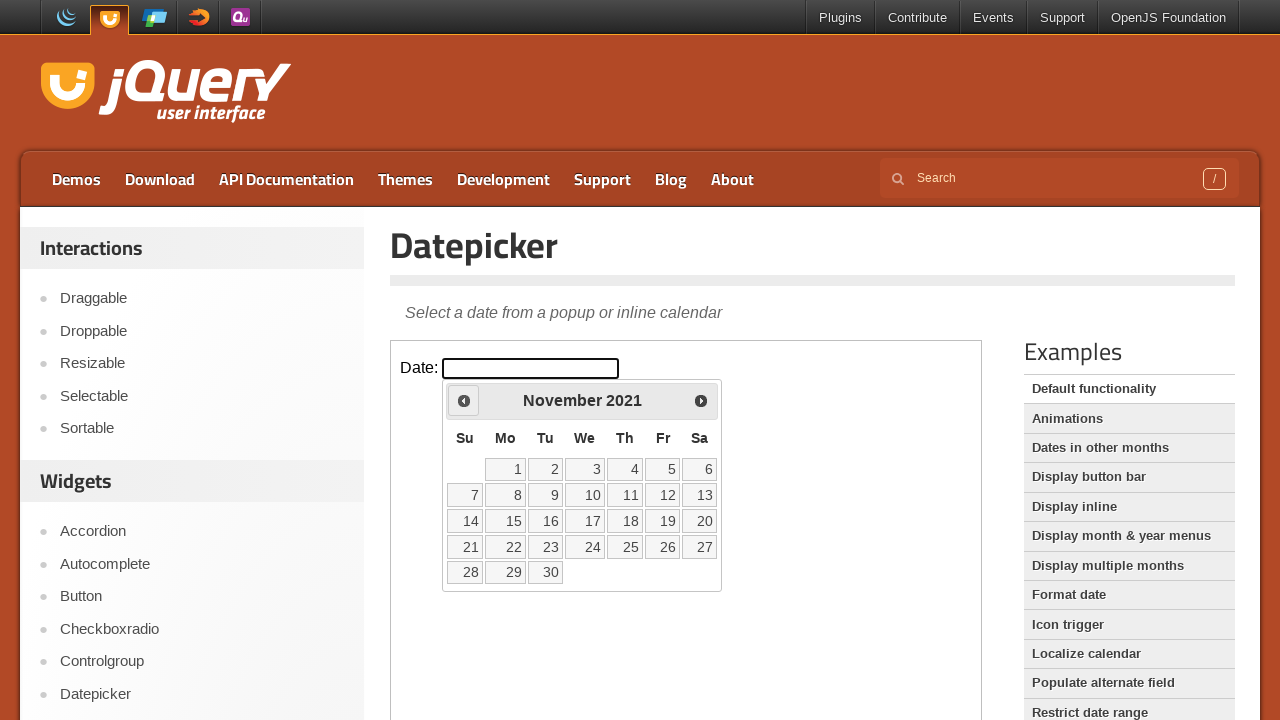

Clicked Previous button to navigate backwards (current: November 2021) at (464, 400) on iframe >> nth=0 >> internal:control=enter-frame >> xpath=//*[@id='ui-datepicker-
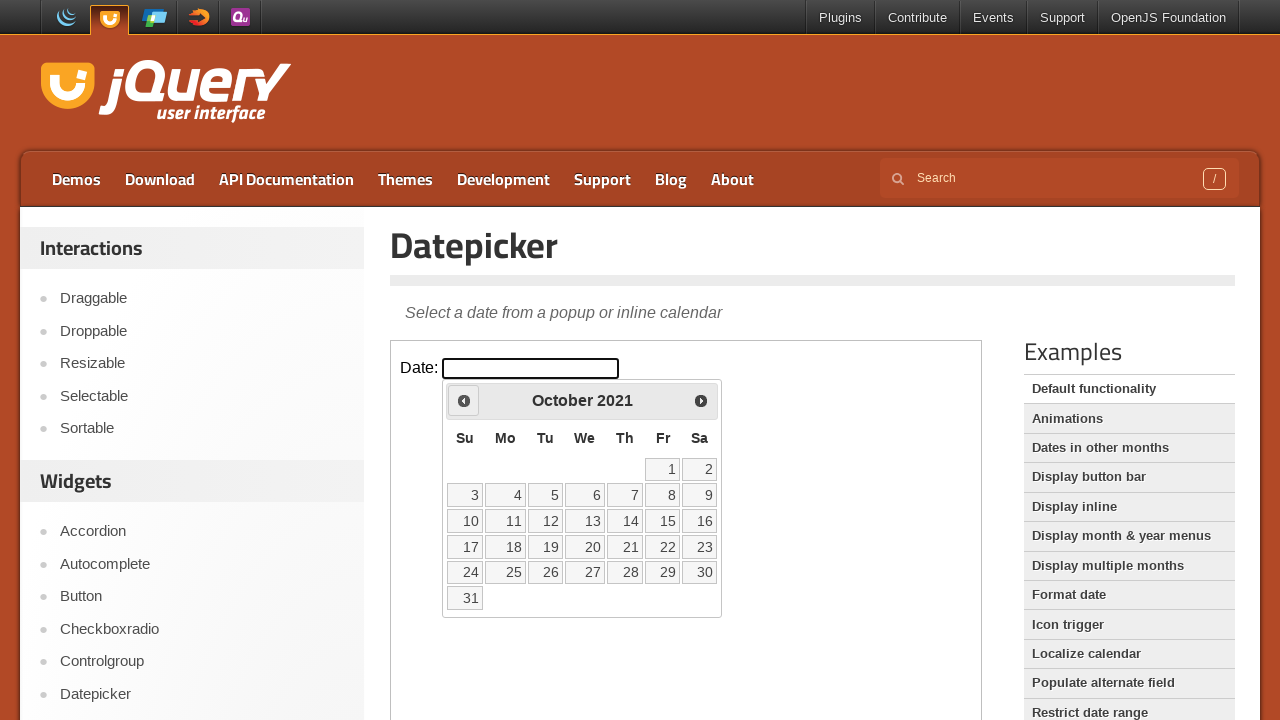

Retrieved current month: October
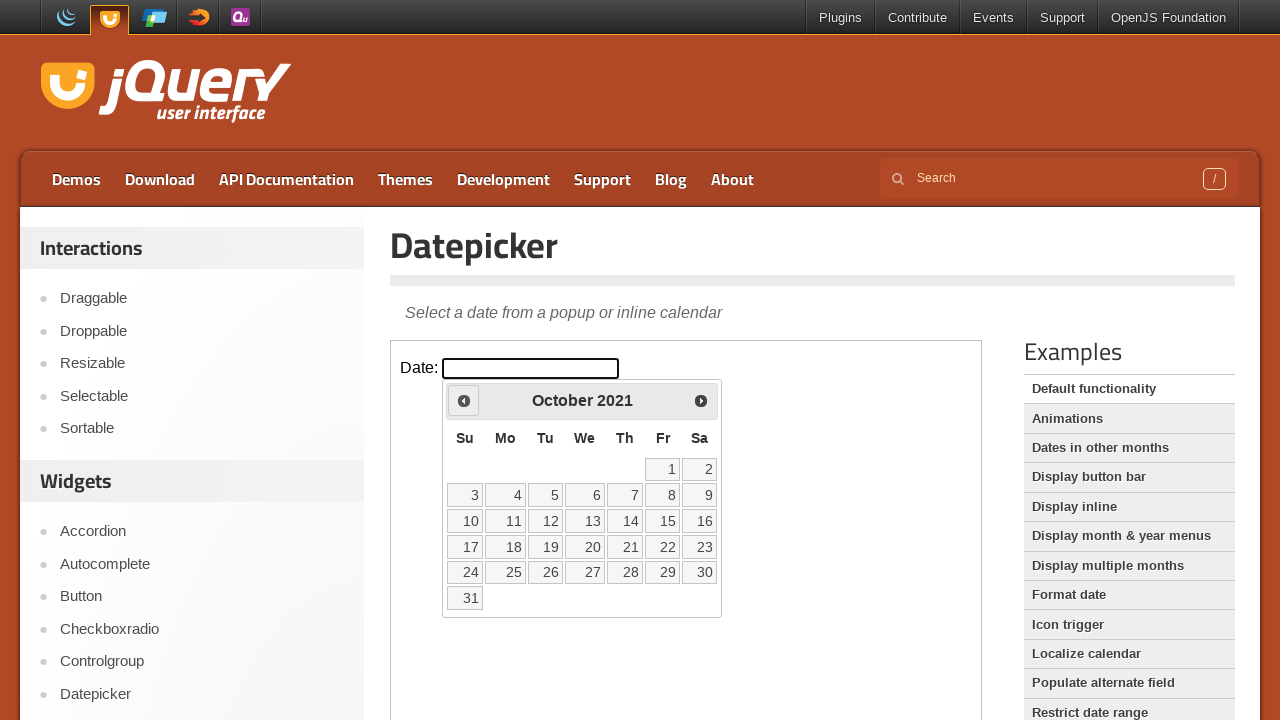

Retrieved current year: 2021
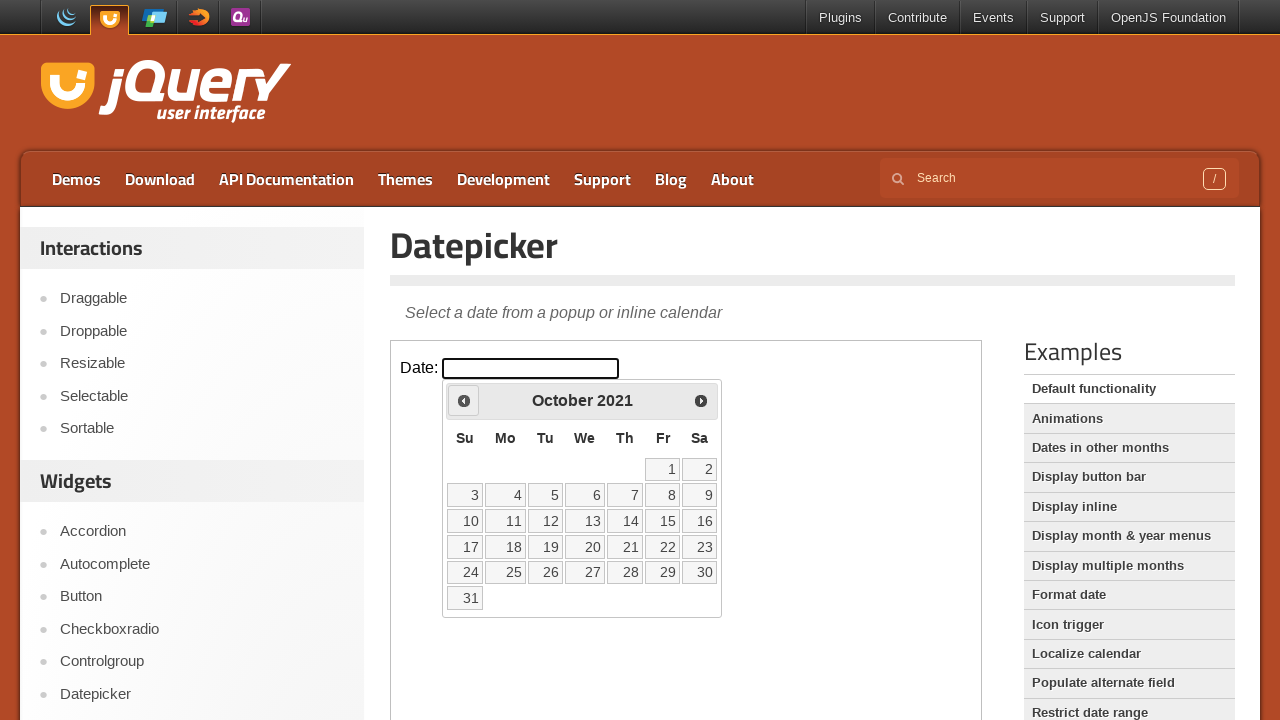

Clicked Previous button to navigate backwards (current: October 2021) at (464, 400) on iframe >> nth=0 >> internal:control=enter-frame >> xpath=//*[@id='ui-datepicker-
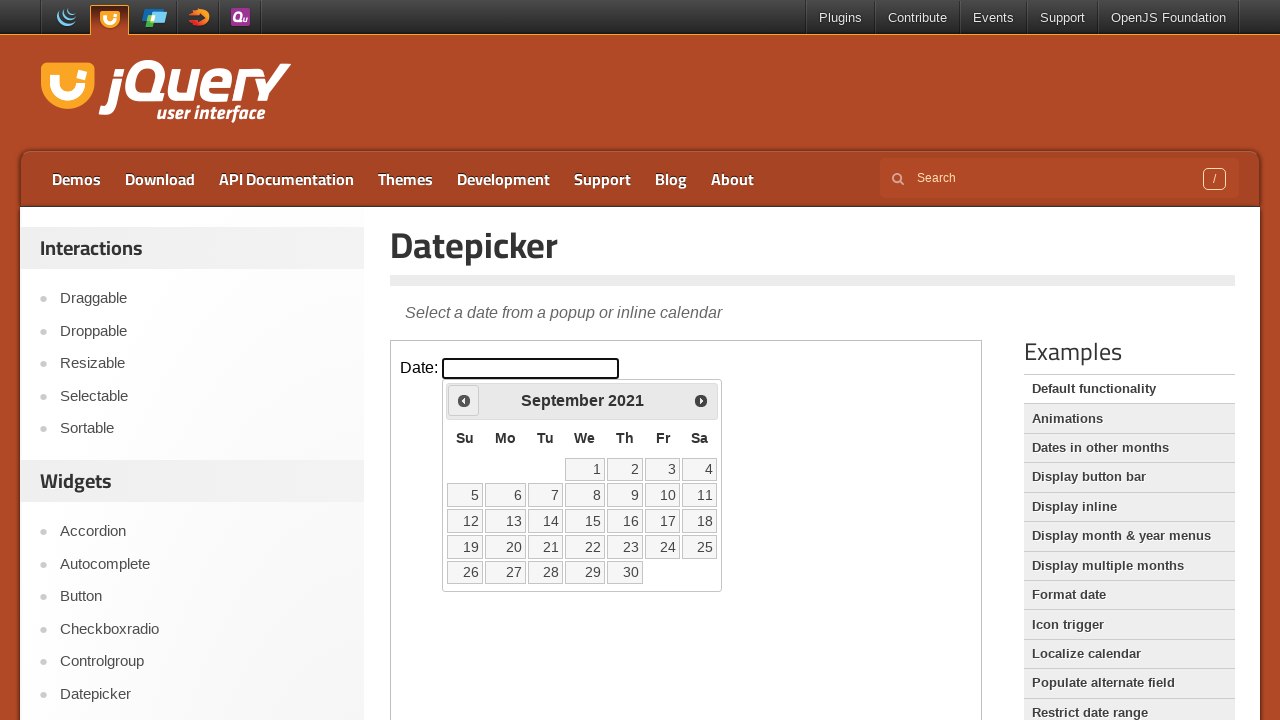

Retrieved current month: September
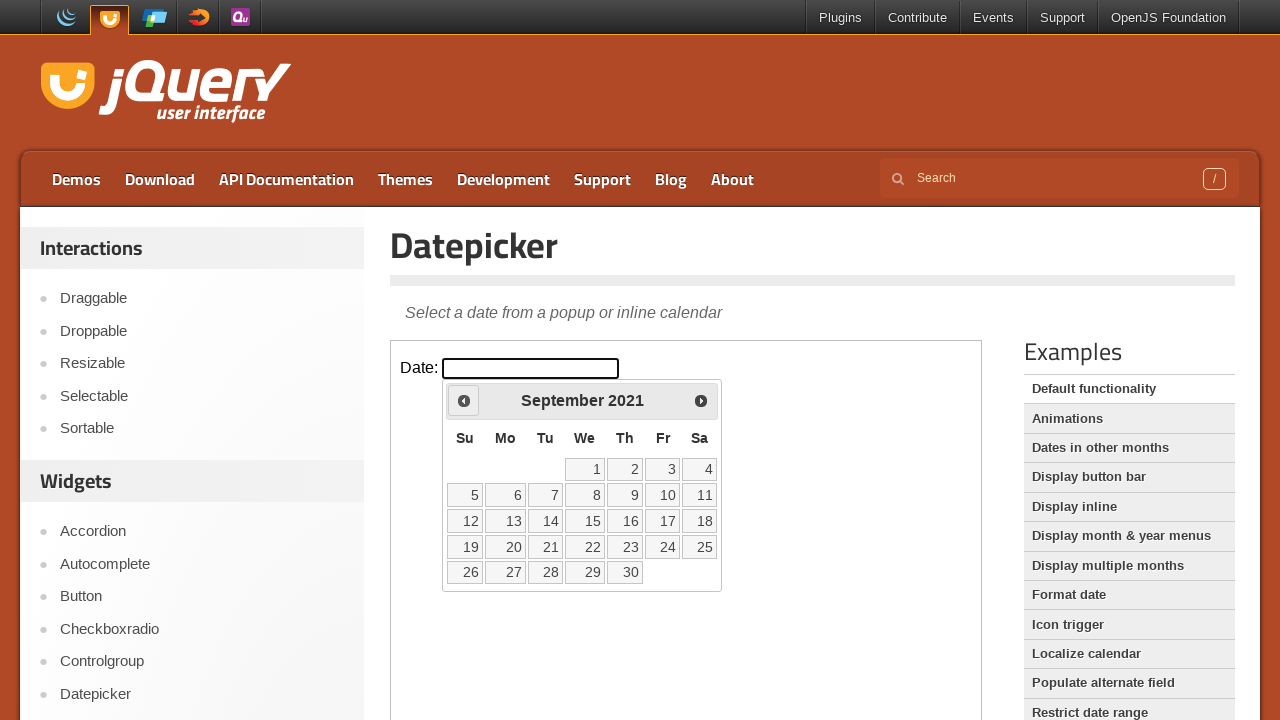

Retrieved current year: 2021
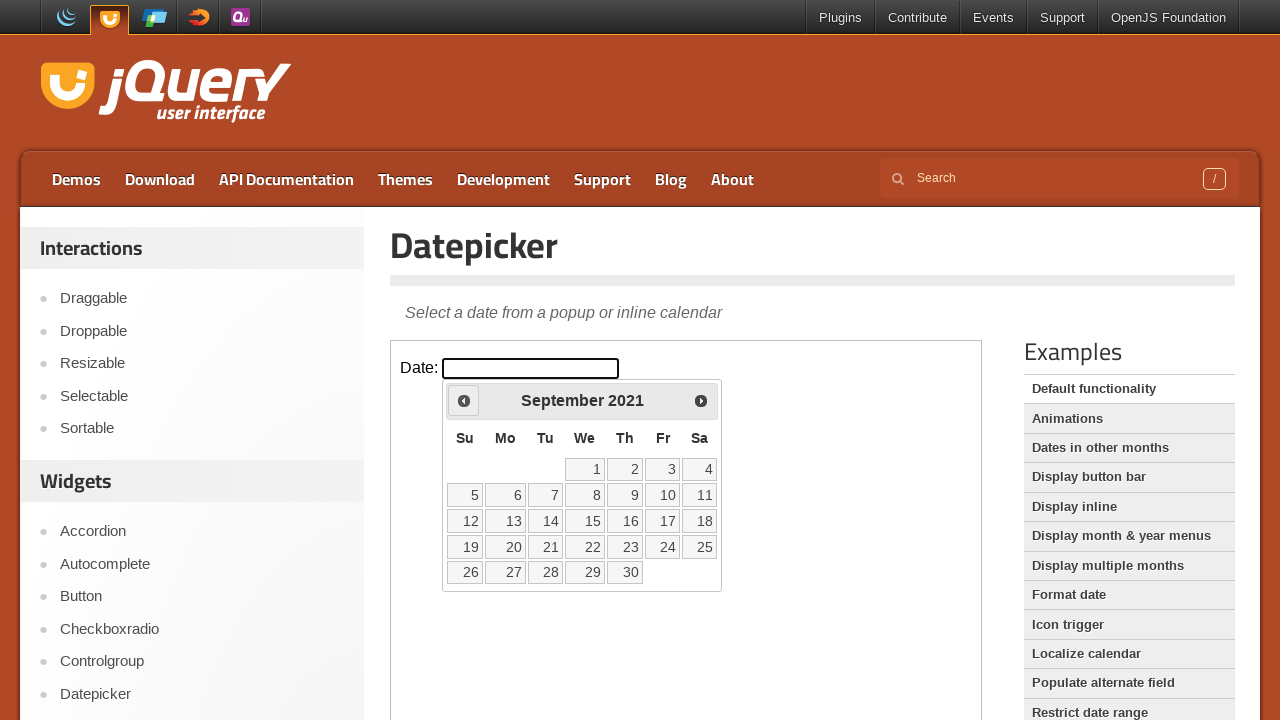

Clicked Previous button to navigate backwards (current: September 2021) at (464, 400) on iframe >> nth=0 >> internal:control=enter-frame >> xpath=//*[@id='ui-datepicker-
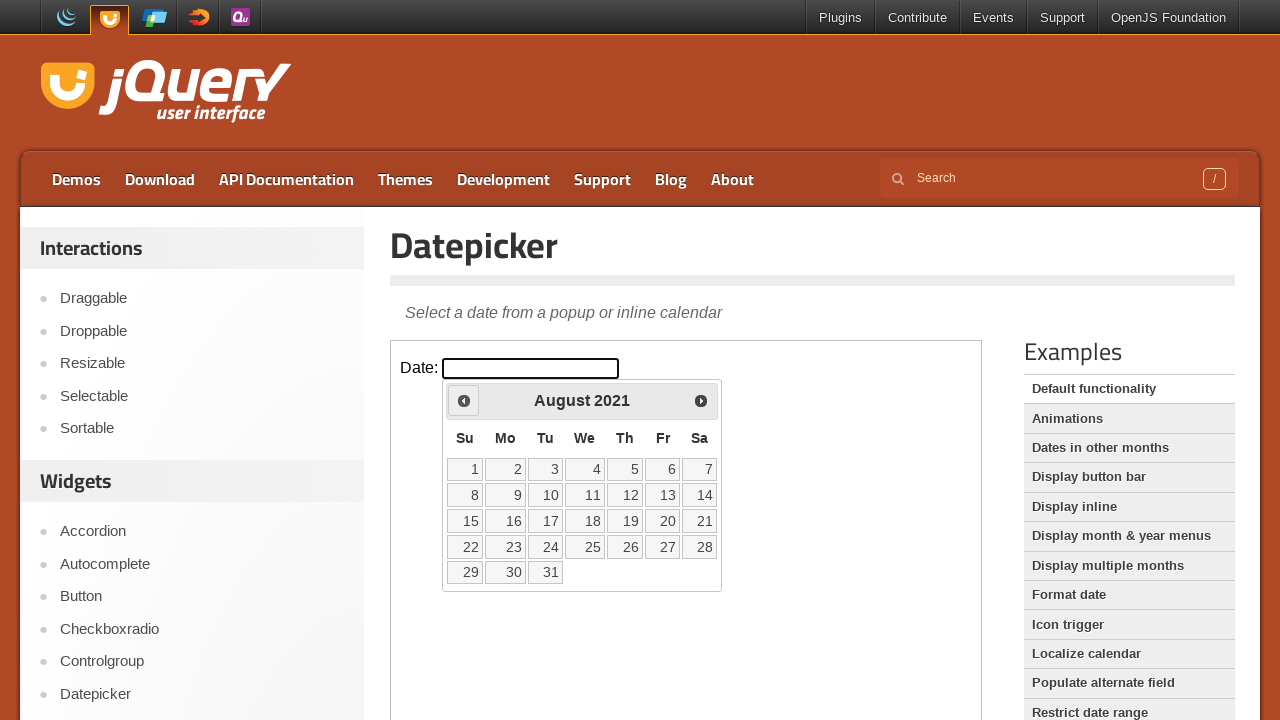

Retrieved current month: August
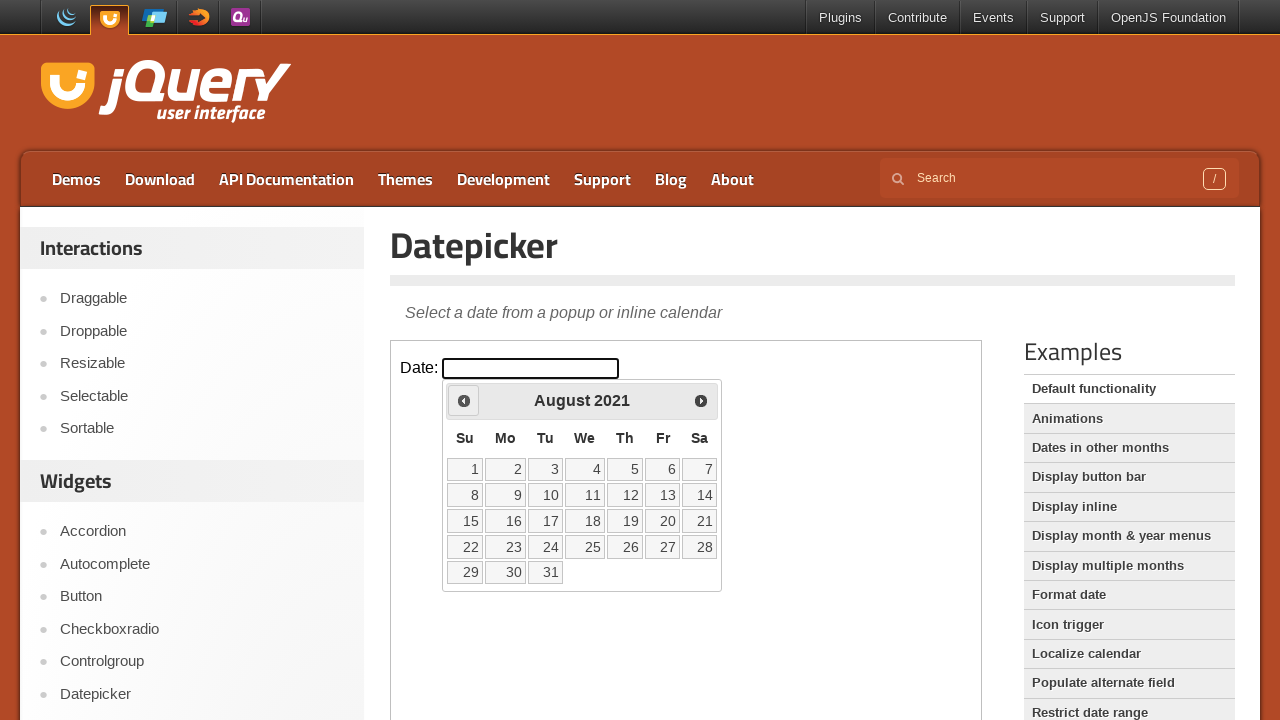

Retrieved current year: 2021
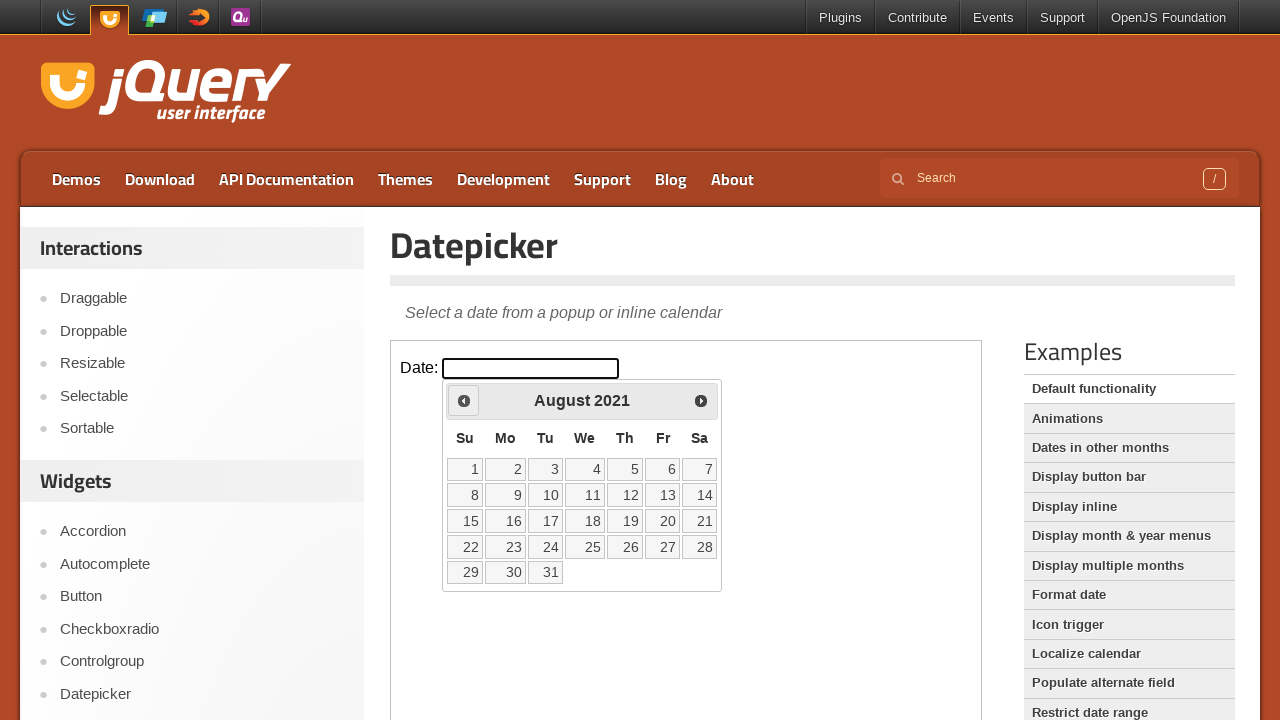

Clicked Previous button to navigate backwards (current: August 2021) at (464, 400) on iframe >> nth=0 >> internal:control=enter-frame >> xpath=//*[@id='ui-datepicker-
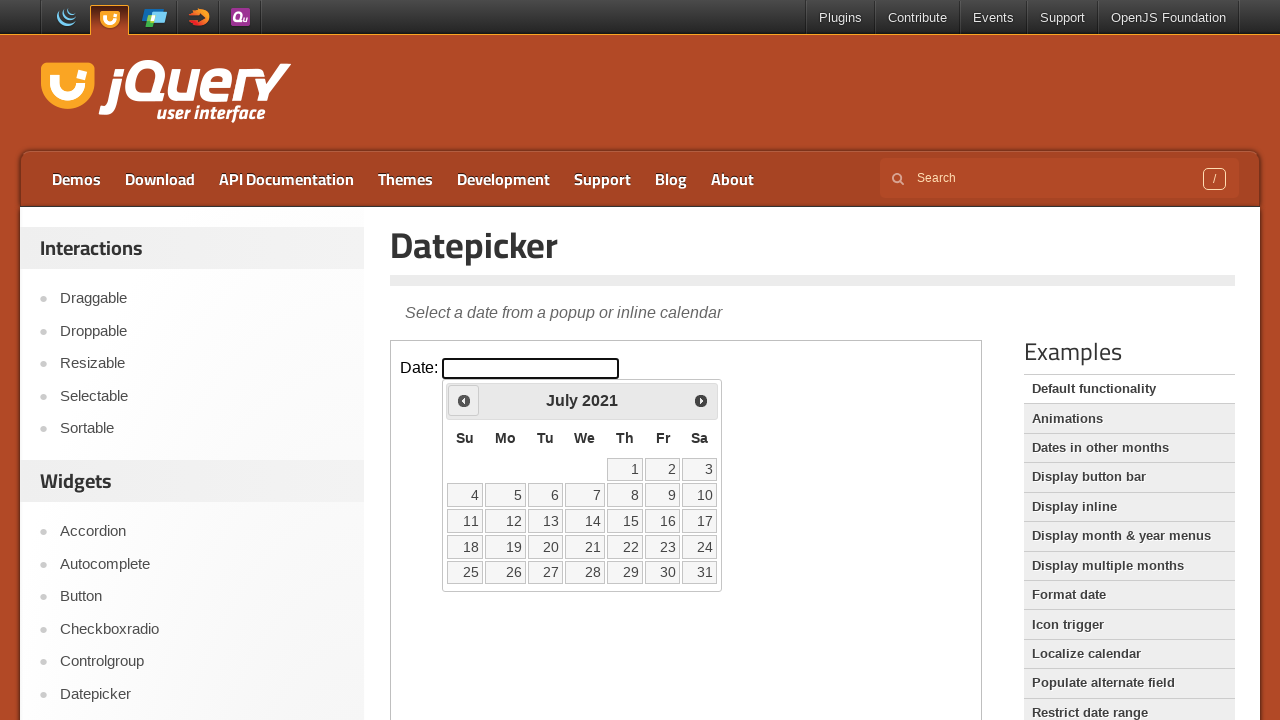

Retrieved current month: July
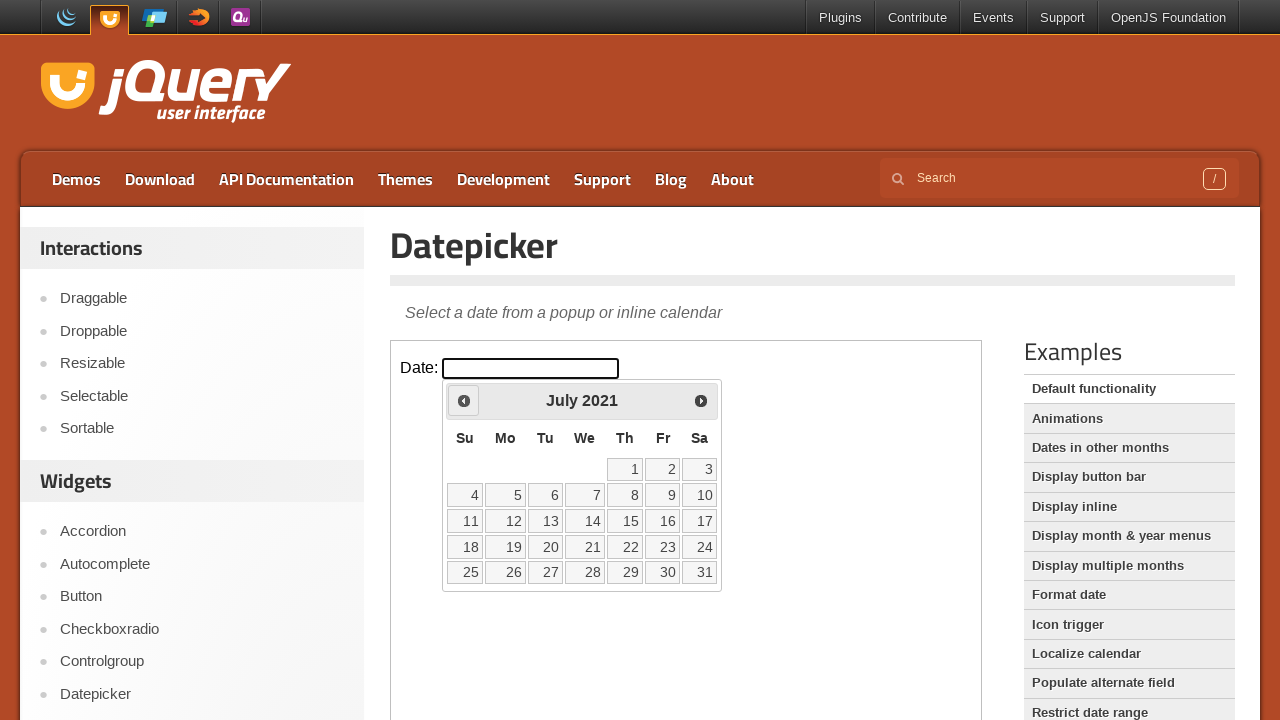

Retrieved current year: 2021
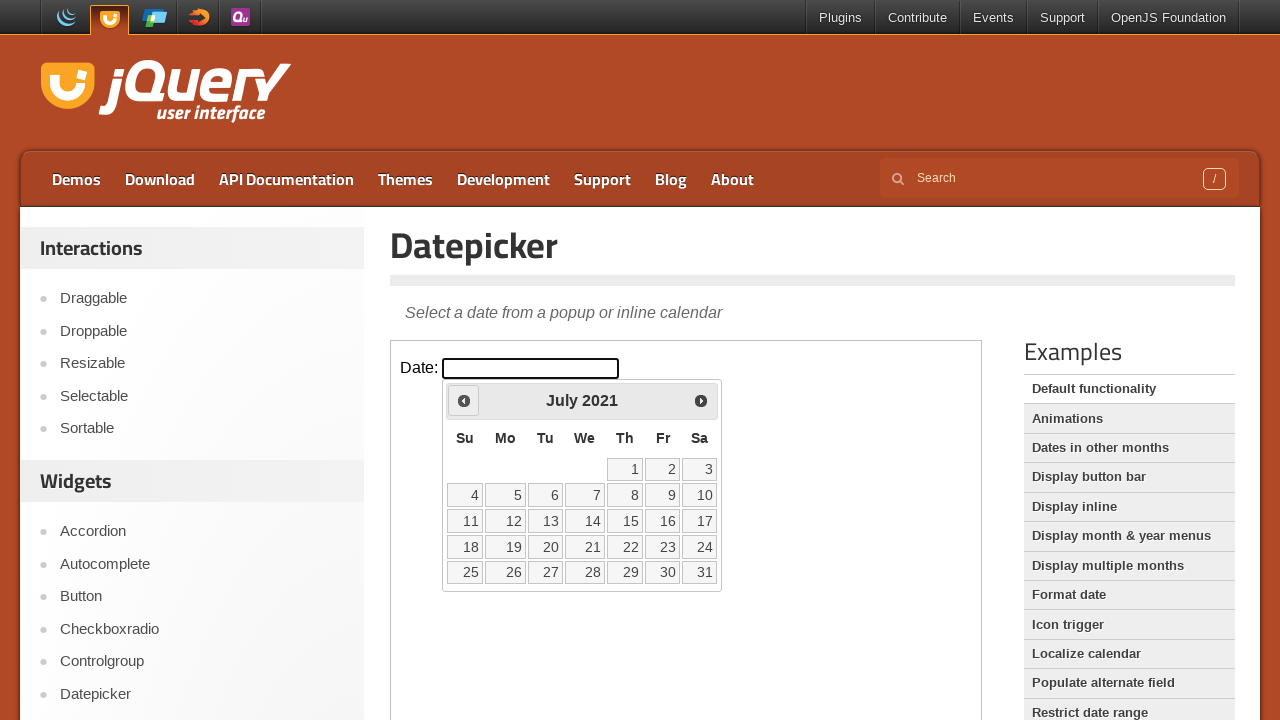

Clicked Previous button to navigate backwards (current: July 2021) at (464, 400) on iframe >> nth=0 >> internal:control=enter-frame >> xpath=//*[@id='ui-datepicker-
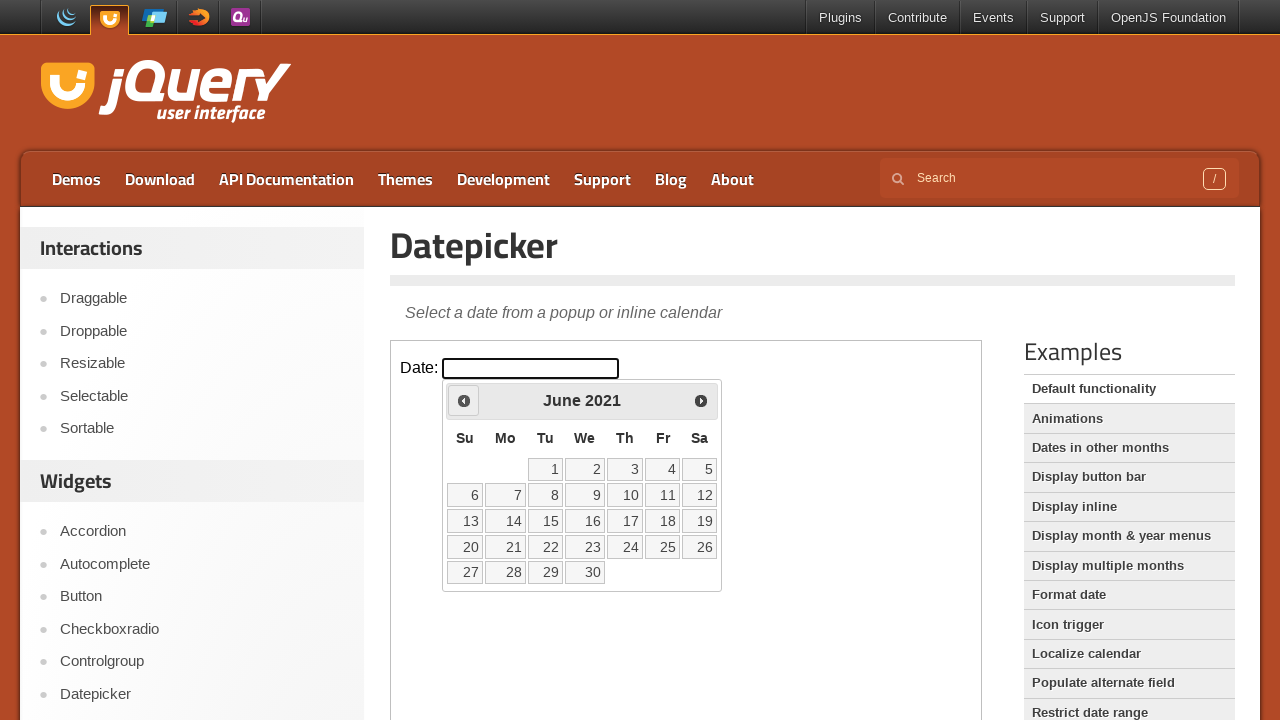

Retrieved current month: June
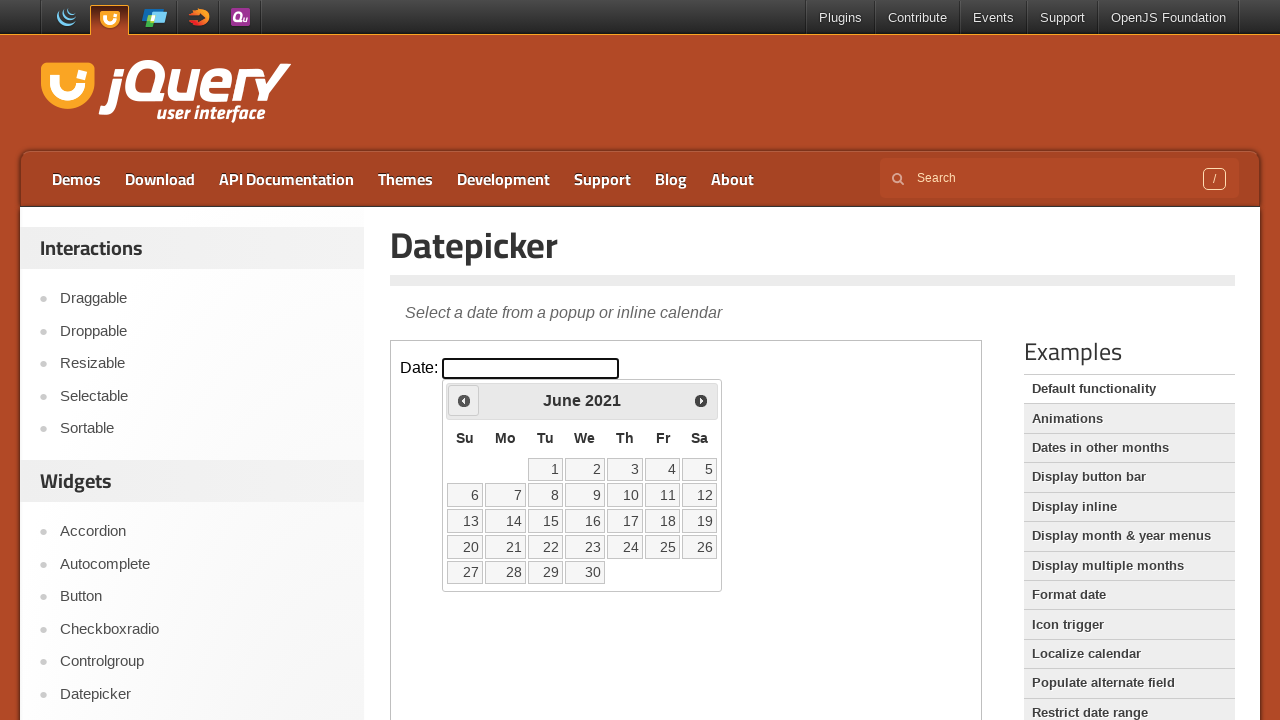

Retrieved current year: 2021
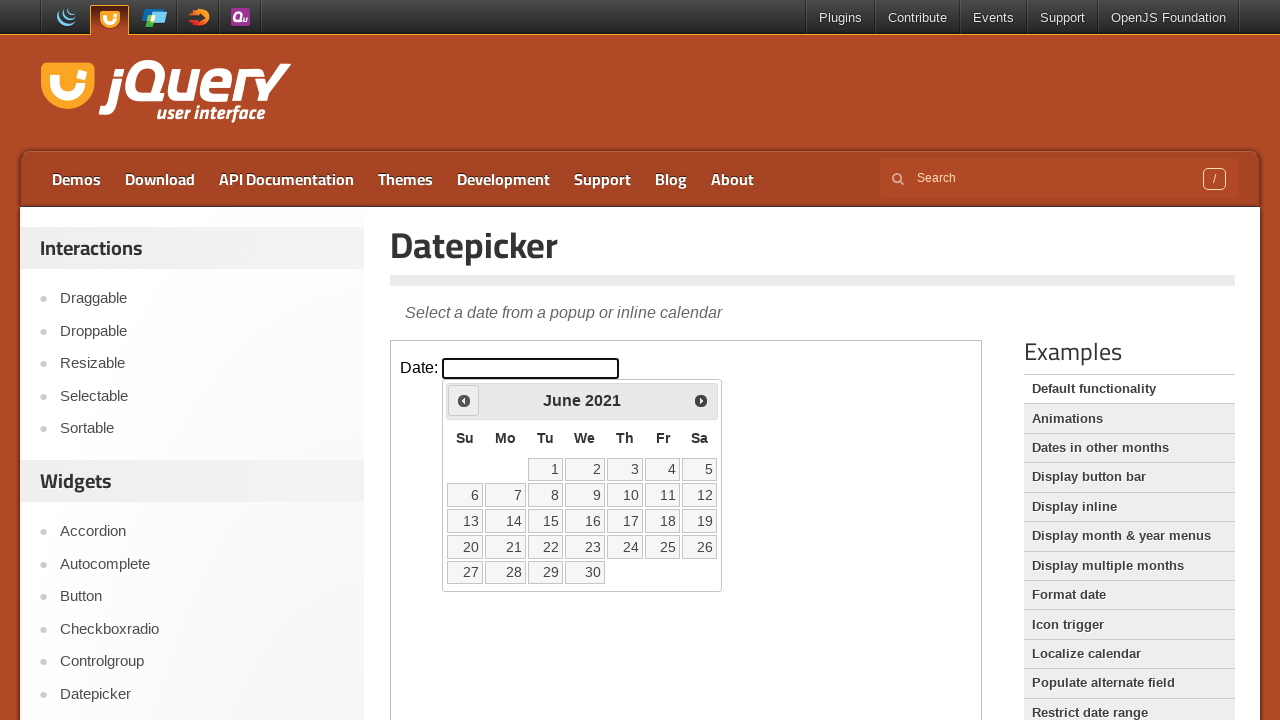

Clicked Previous button to navigate backwards (current: June 2021) at (464, 400) on iframe >> nth=0 >> internal:control=enter-frame >> xpath=//*[@id='ui-datepicker-
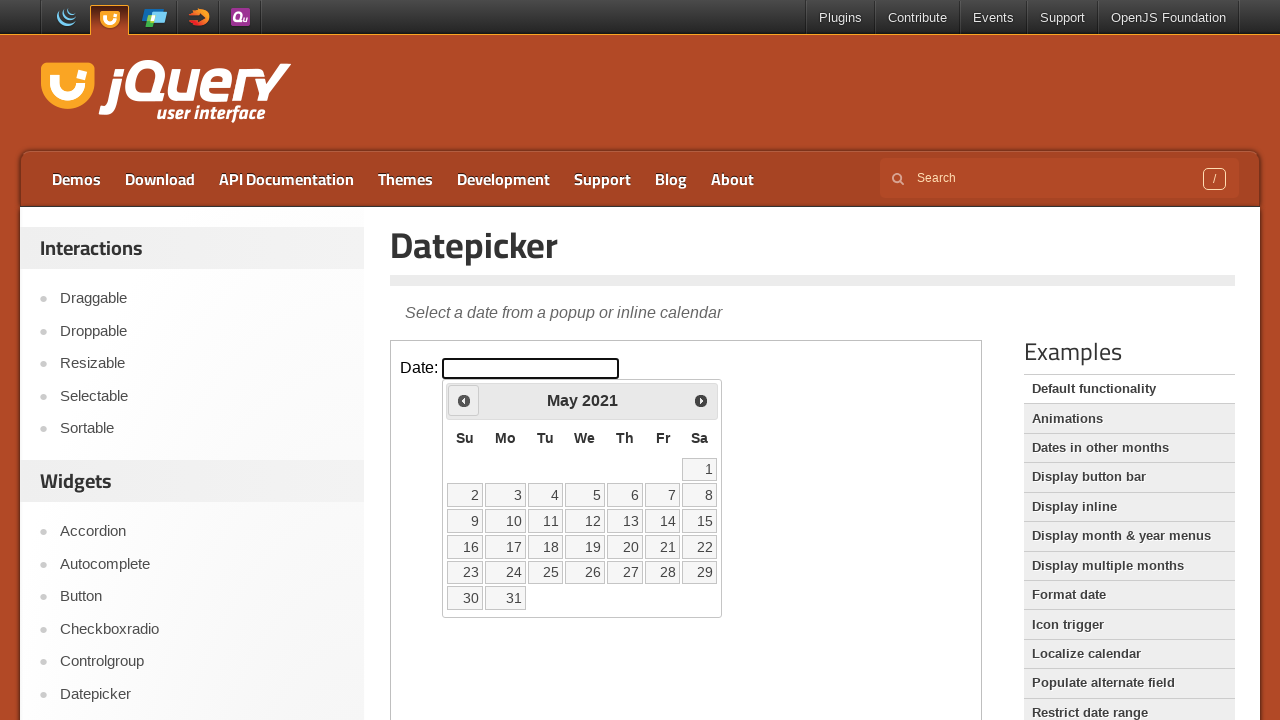

Retrieved current month: May
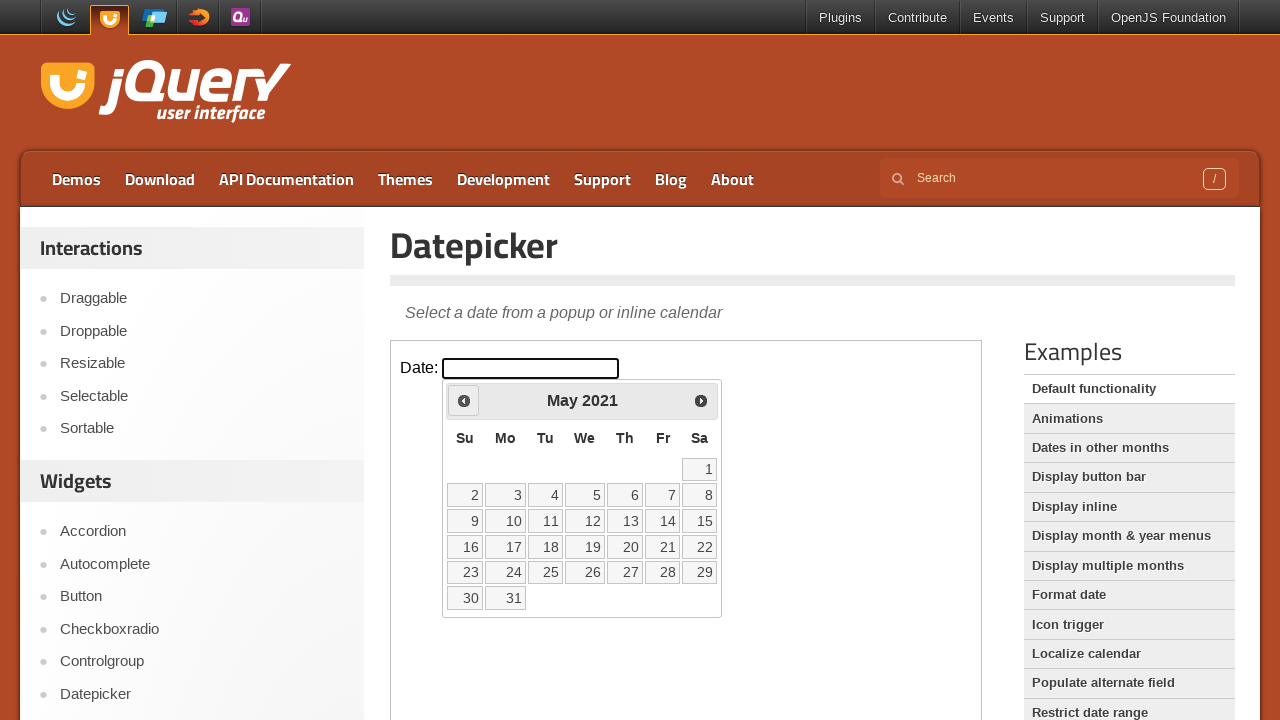

Retrieved current year: 2021
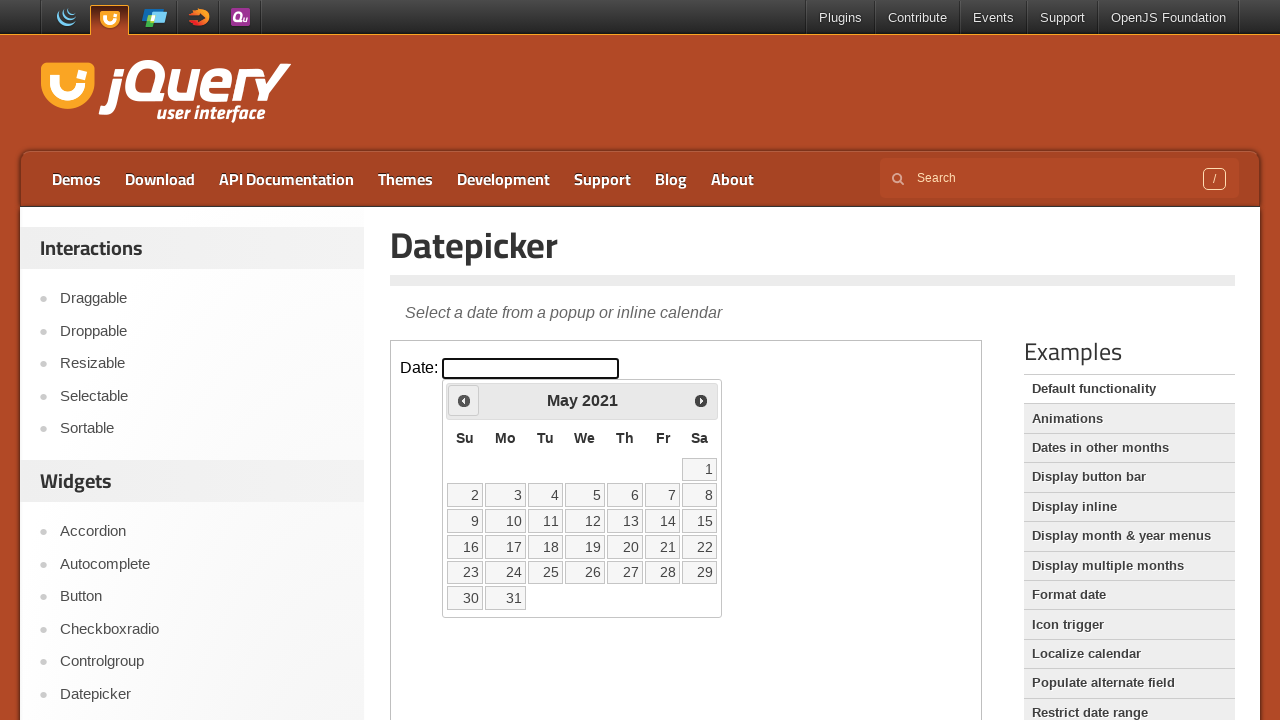

Clicked Previous button to navigate backwards (current: May 2021) at (464, 400) on iframe >> nth=0 >> internal:control=enter-frame >> xpath=//*[@id='ui-datepicker-
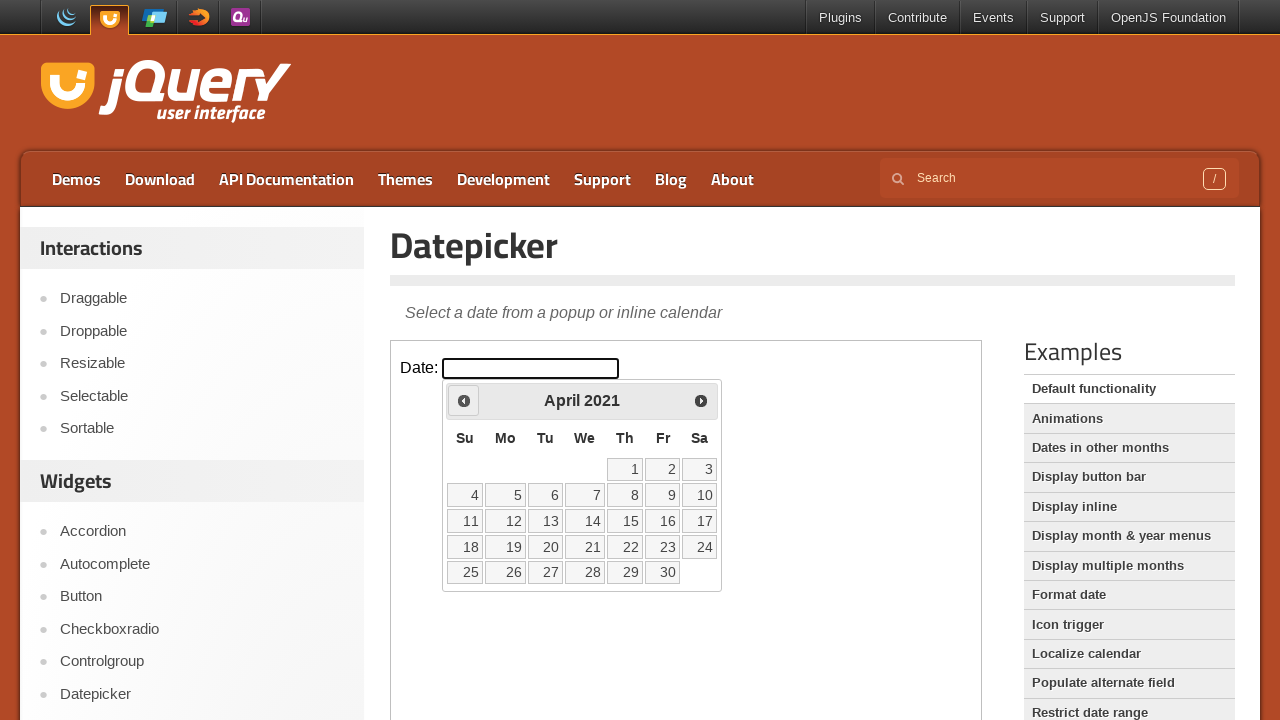

Retrieved current month: April
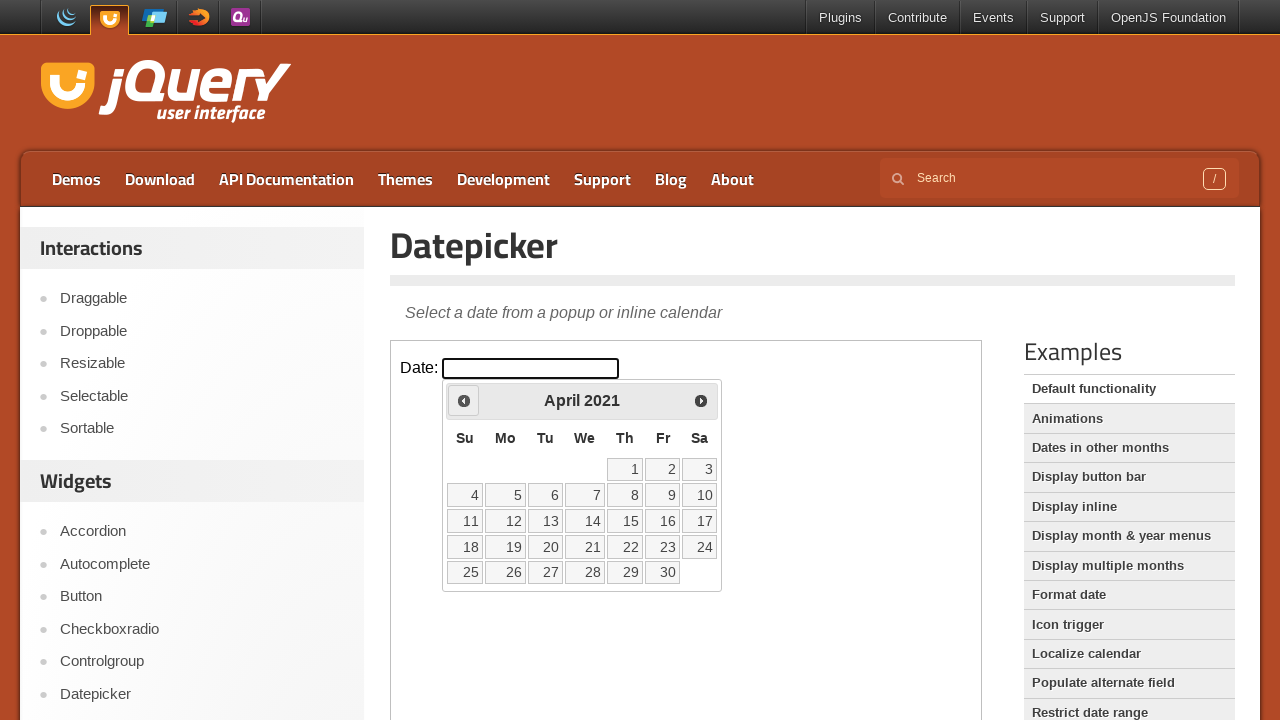

Retrieved current year: 2021
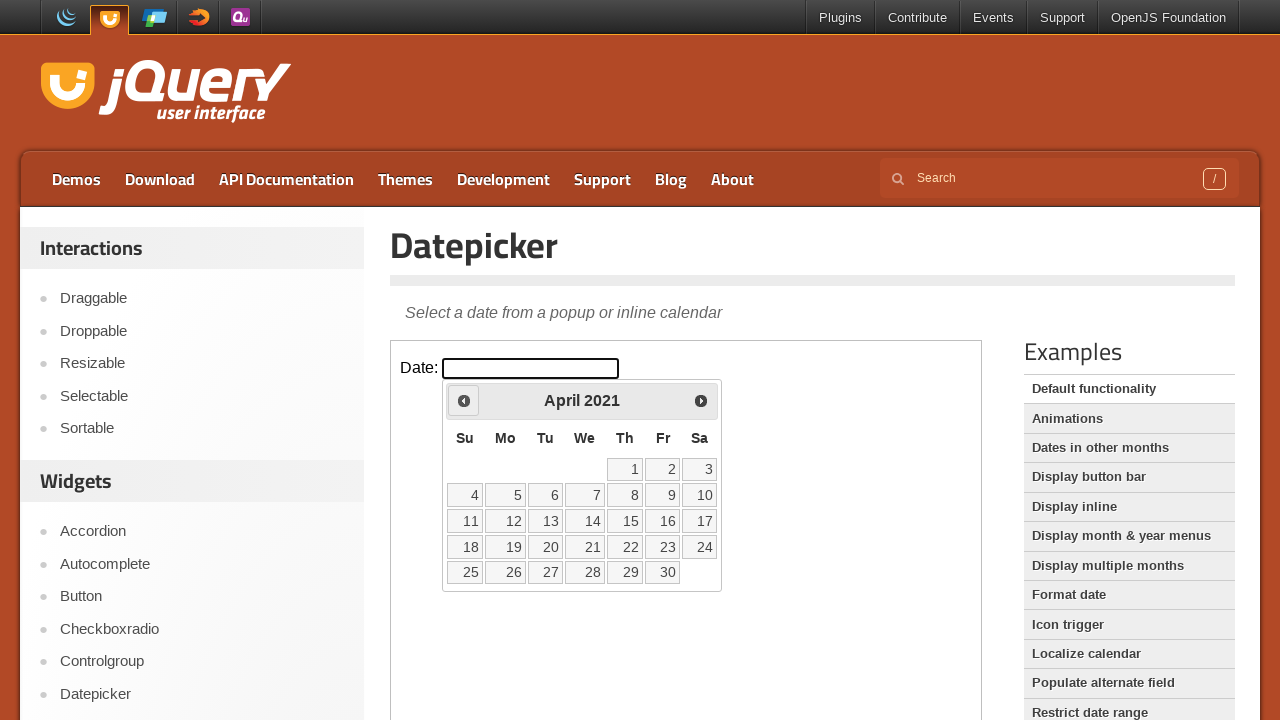

Clicked Previous button to navigate backwards (current: April 2021) at (464, 400) on iframe >> nth=0 >> internal:control=enter-frame >> xpath=//*[@id='ui-datepicker-
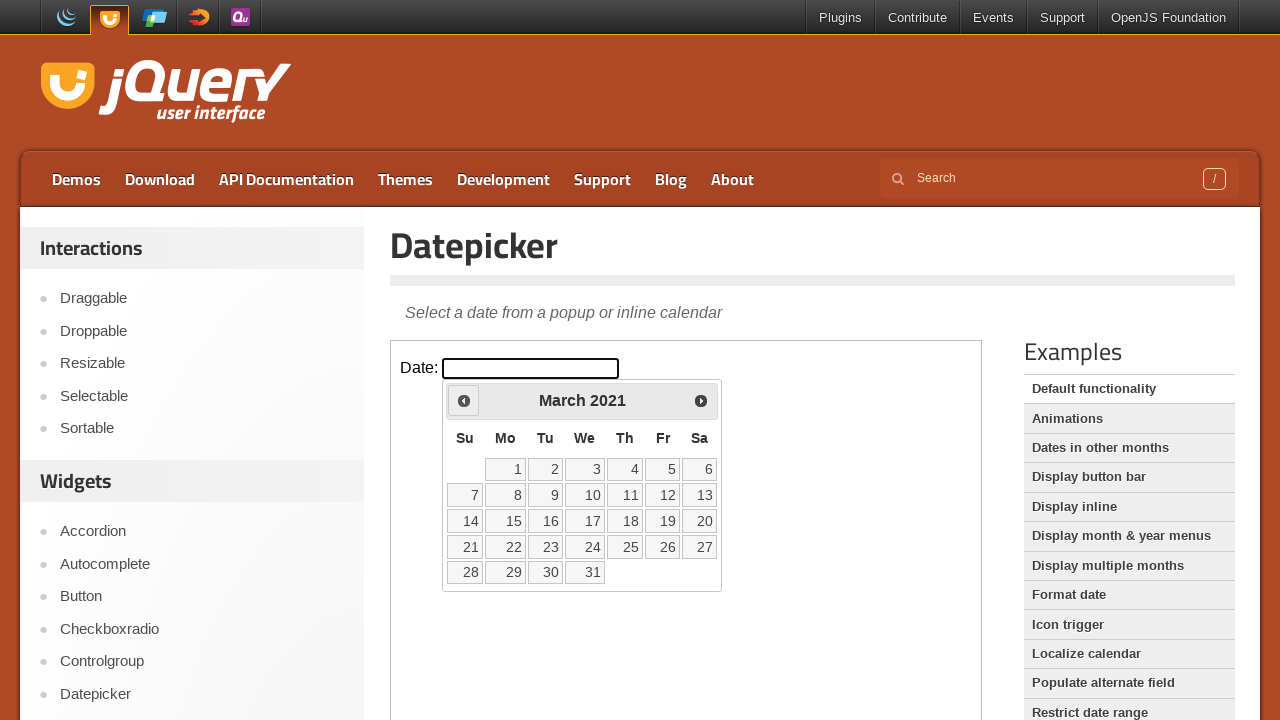

Retrieved current month: March
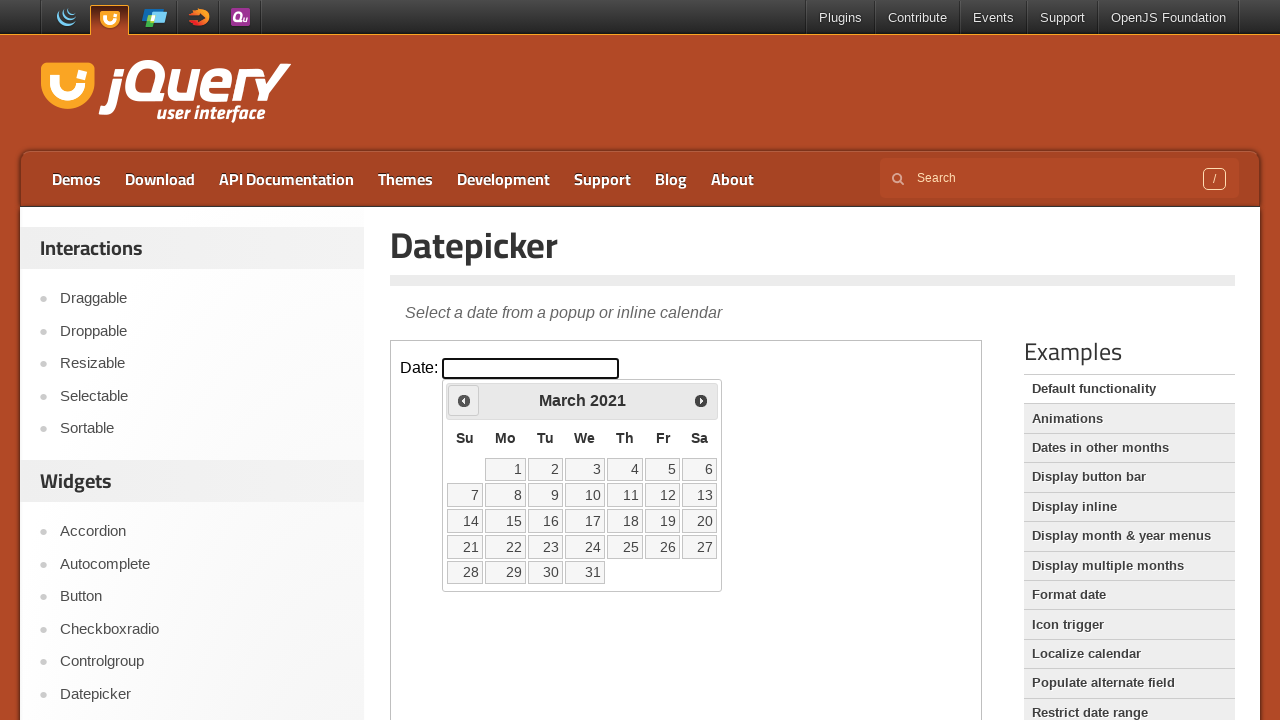

Retrieved current year: 2021
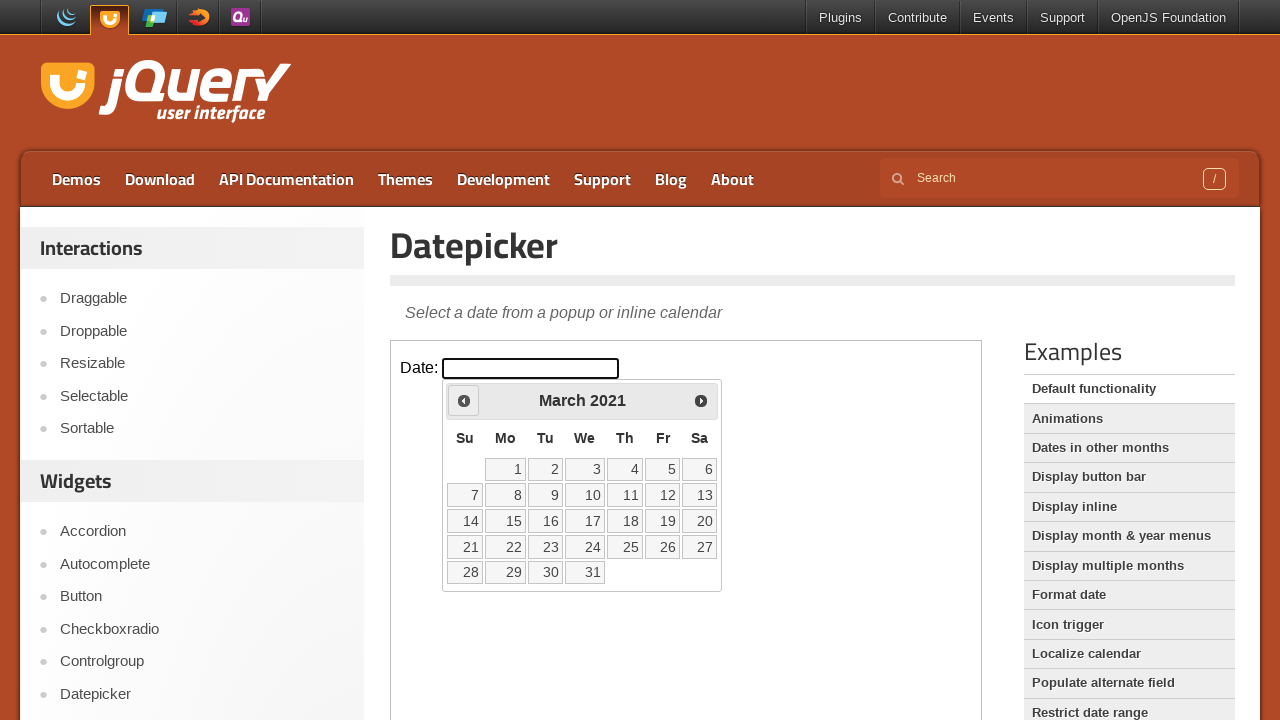

Clicked Previous button to navigate backwards (current: March 2021) at (464, 400) on iframe >> nth=0 >> internal:control=enter-frame >> xpath=//*[@id='ui-datepicker-
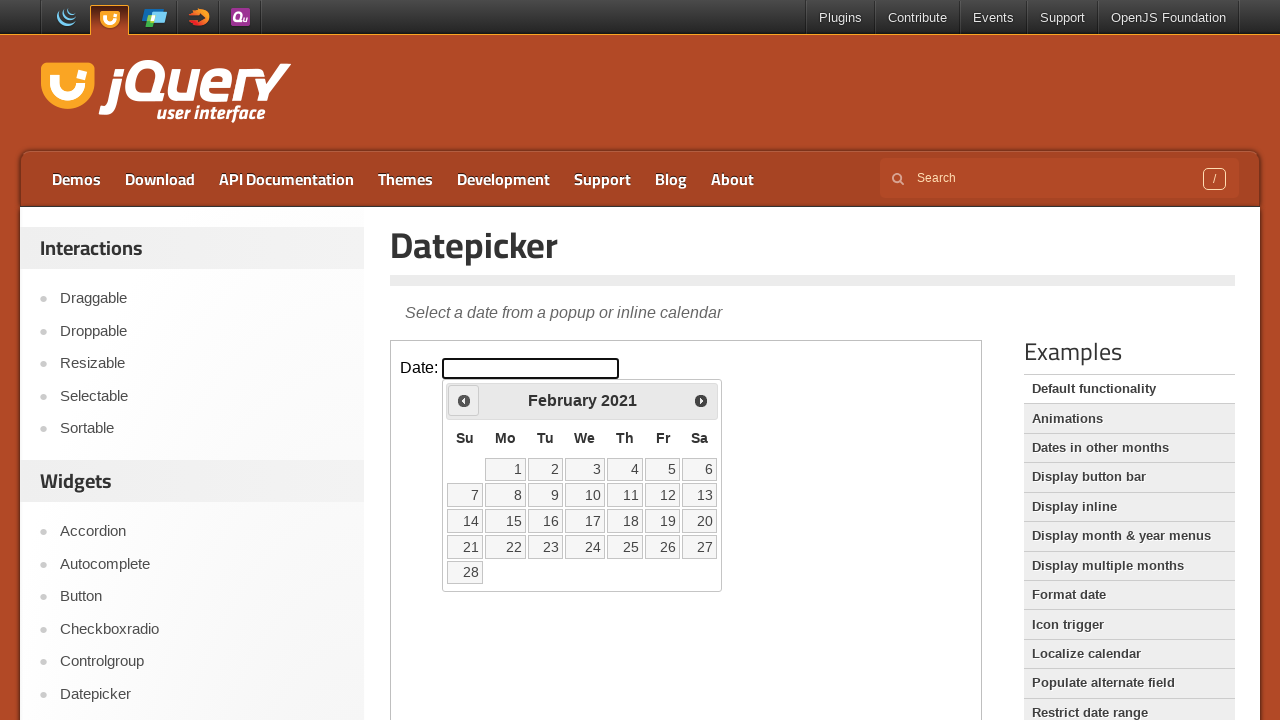

Retrieved current month: February
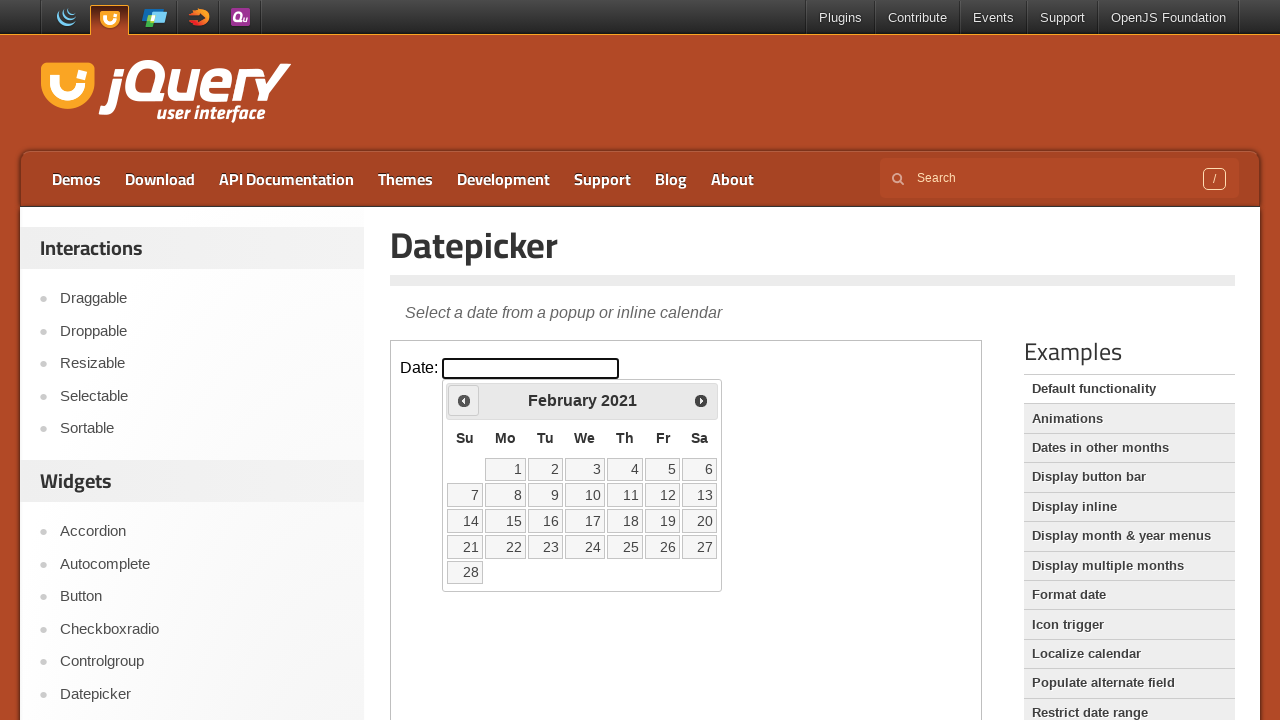

Retrieved current year: 2021
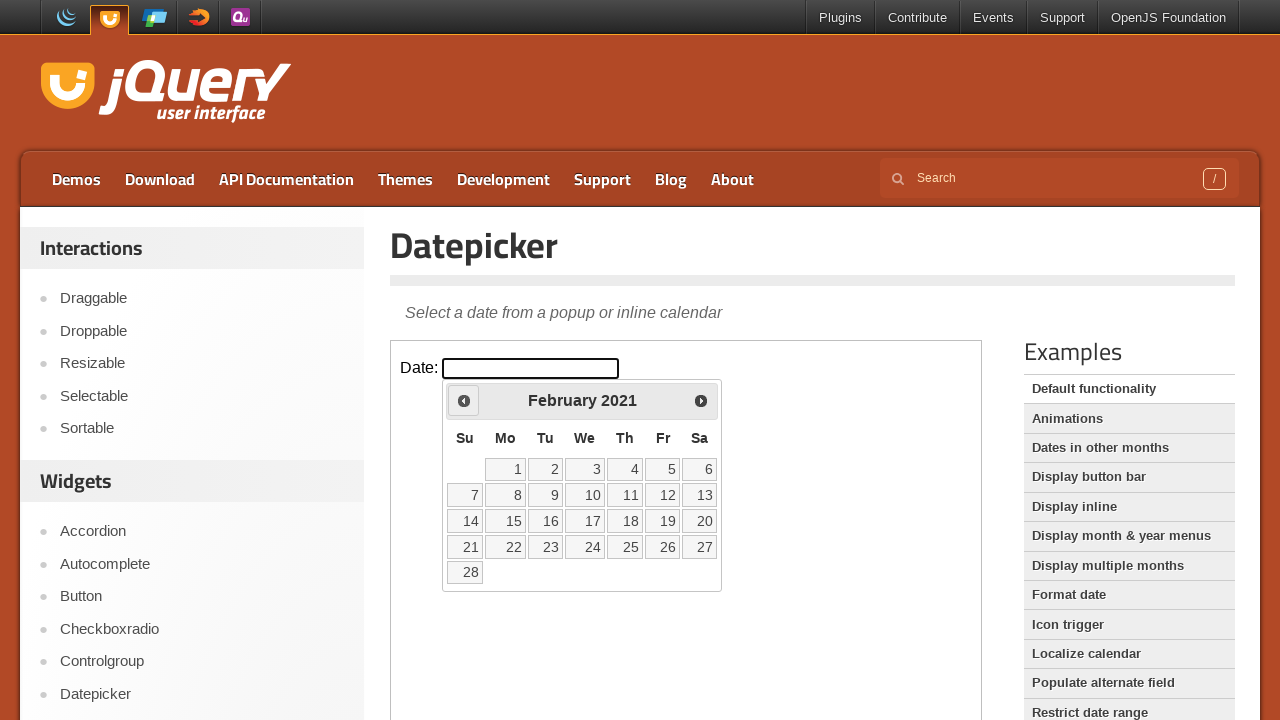

Clicked Previous button to navigate backwards (current: February 2021) at (464, 400) on iframe >> nth=0 >> internal:control=enter-frame >> xpath=//*[@id='ui-datepicker-
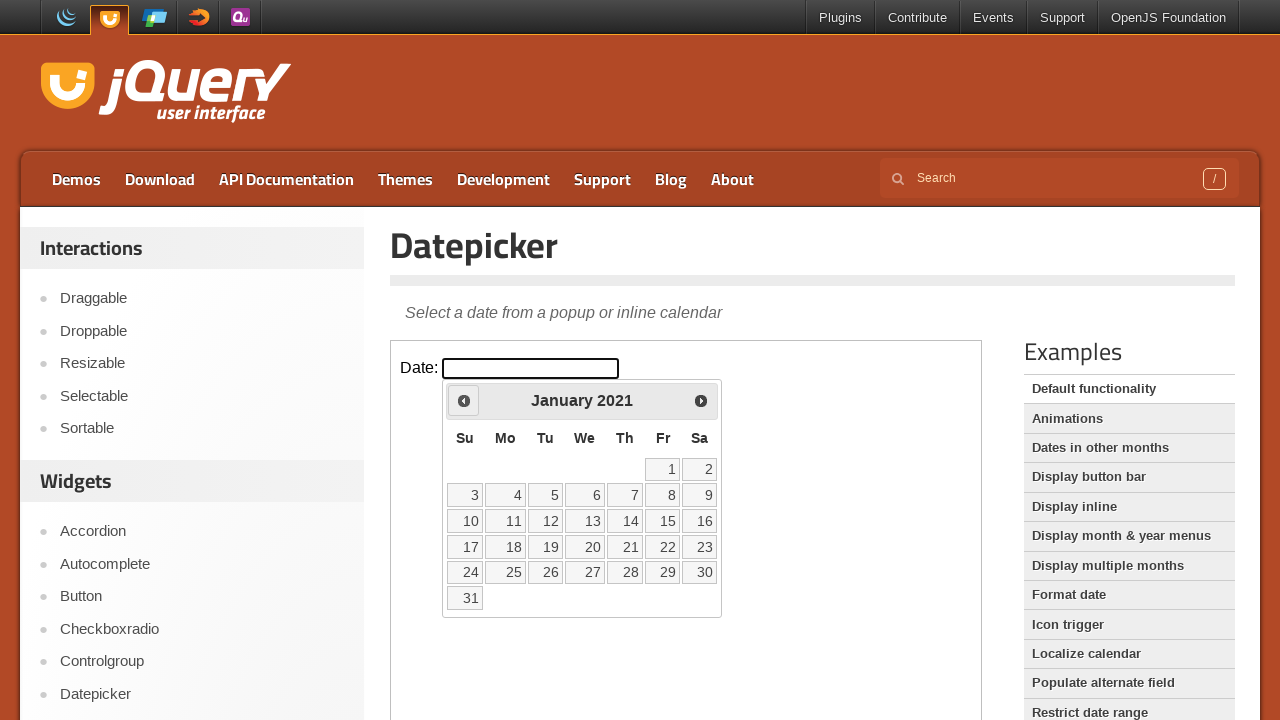

Retrieved current month: January
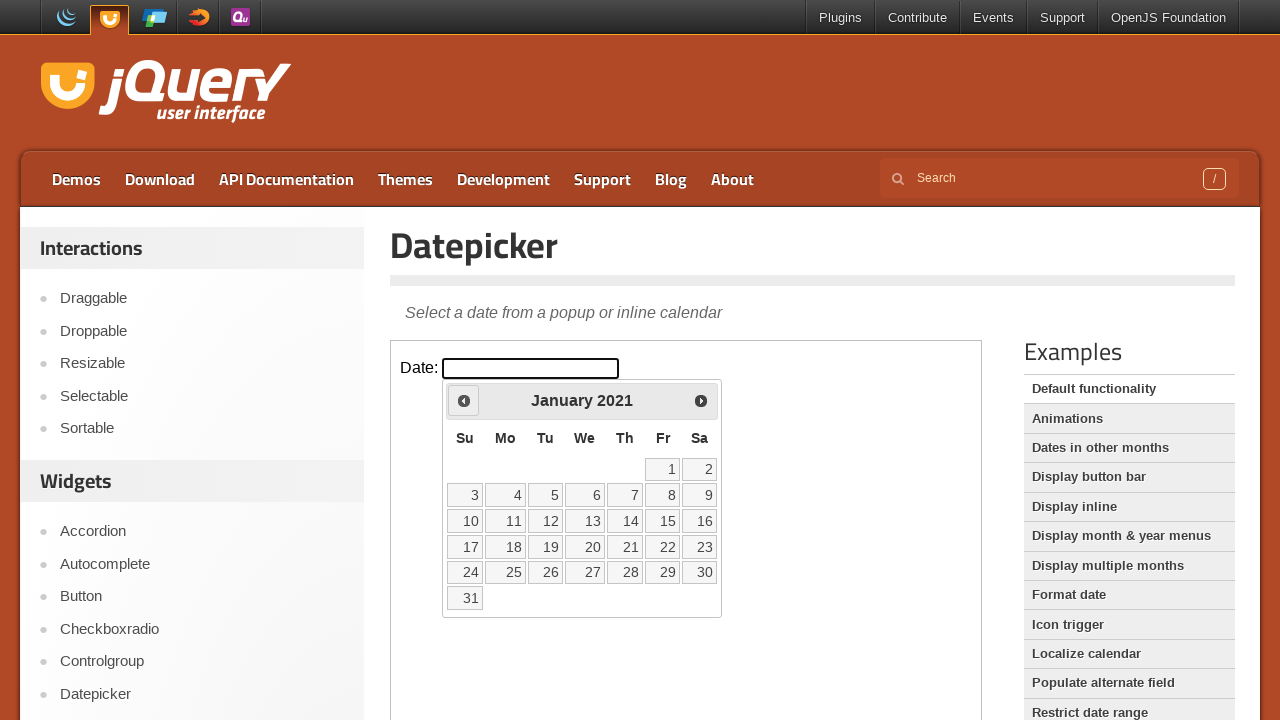

Retrieved current year: 2021
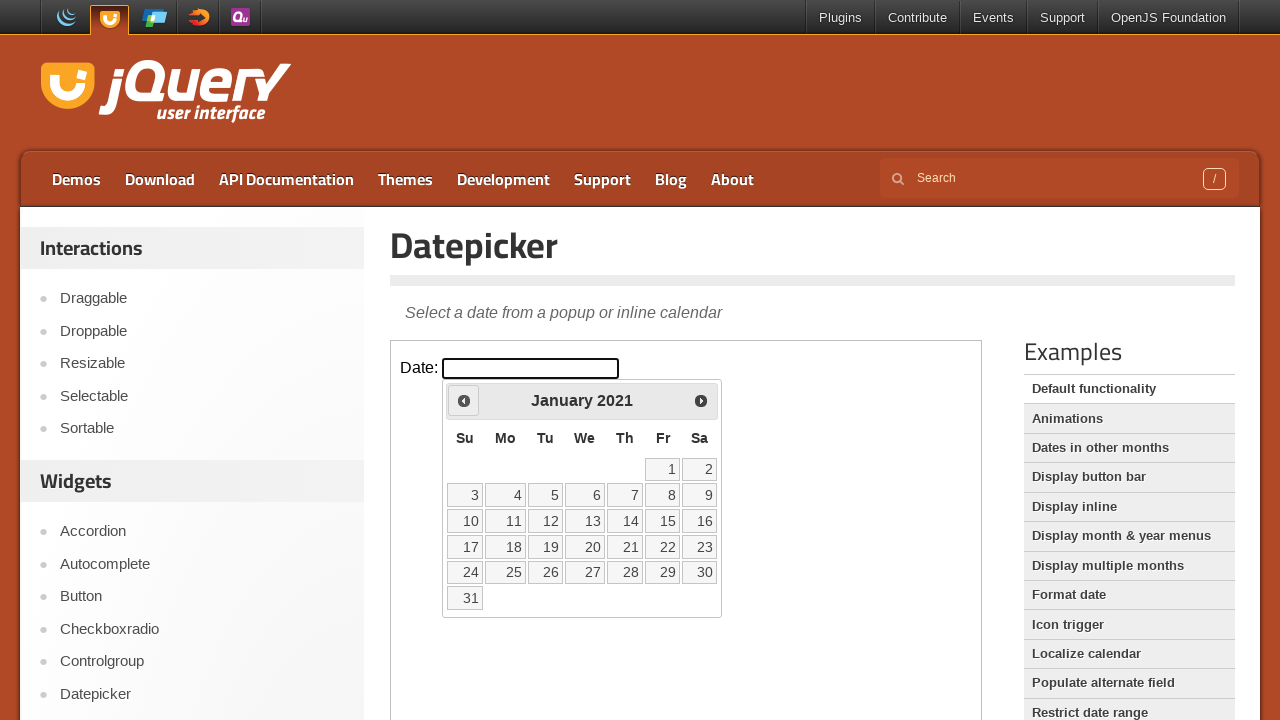

Clicked Previous button to navigate backwards (current: January 2021) at (464, 400) on iframe >> nth=0 >> internal:control=enter-frame >> xpath=//*[@id='ui-datepicker-
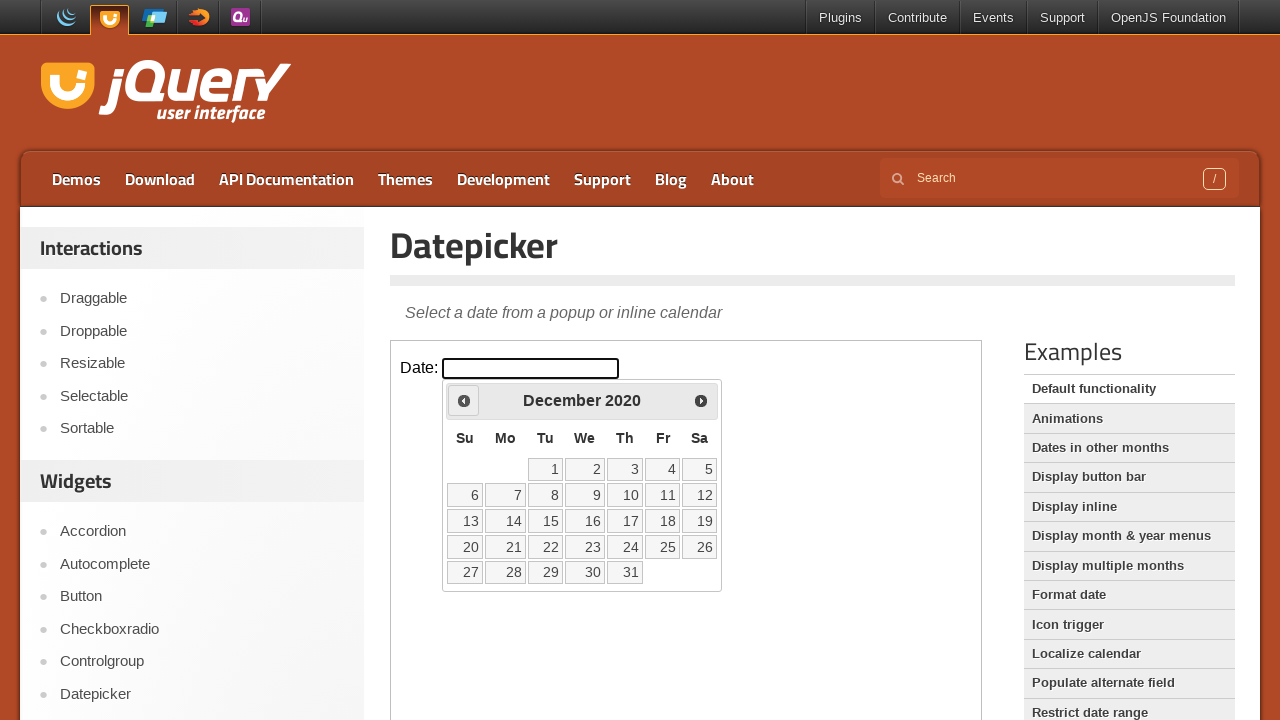

Retrieved current month: December
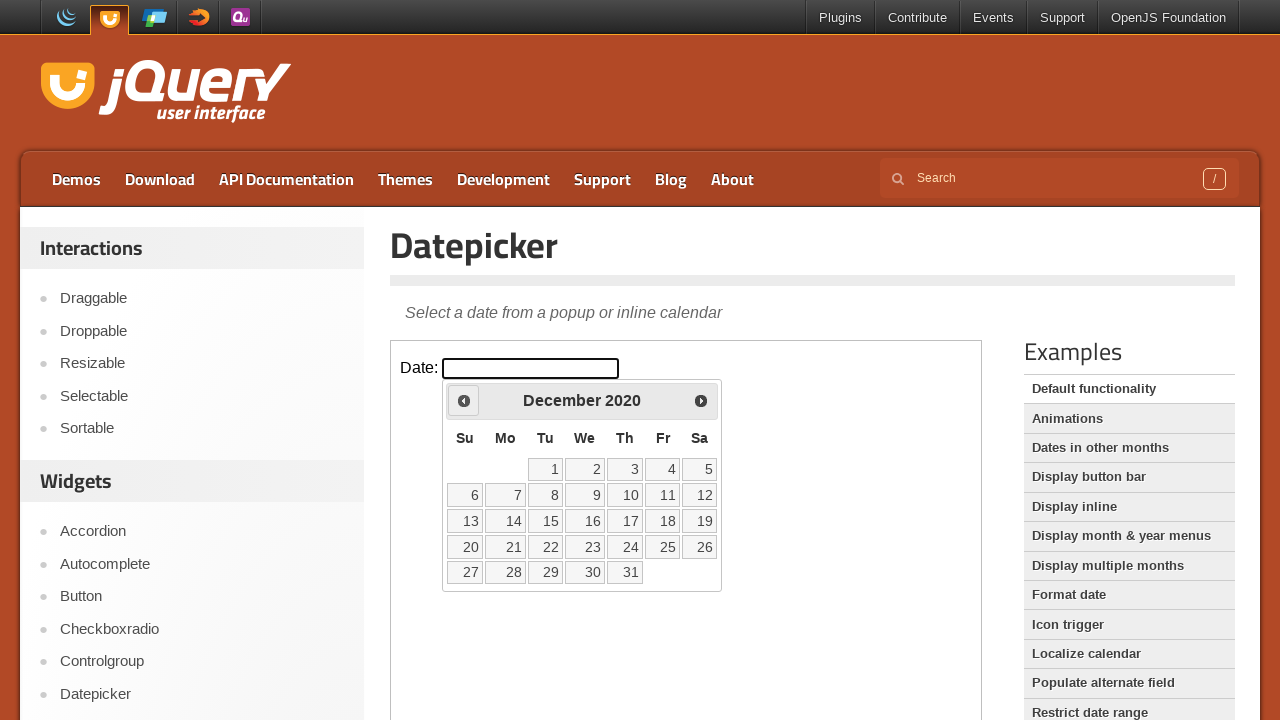

Retrieved current year: 2020
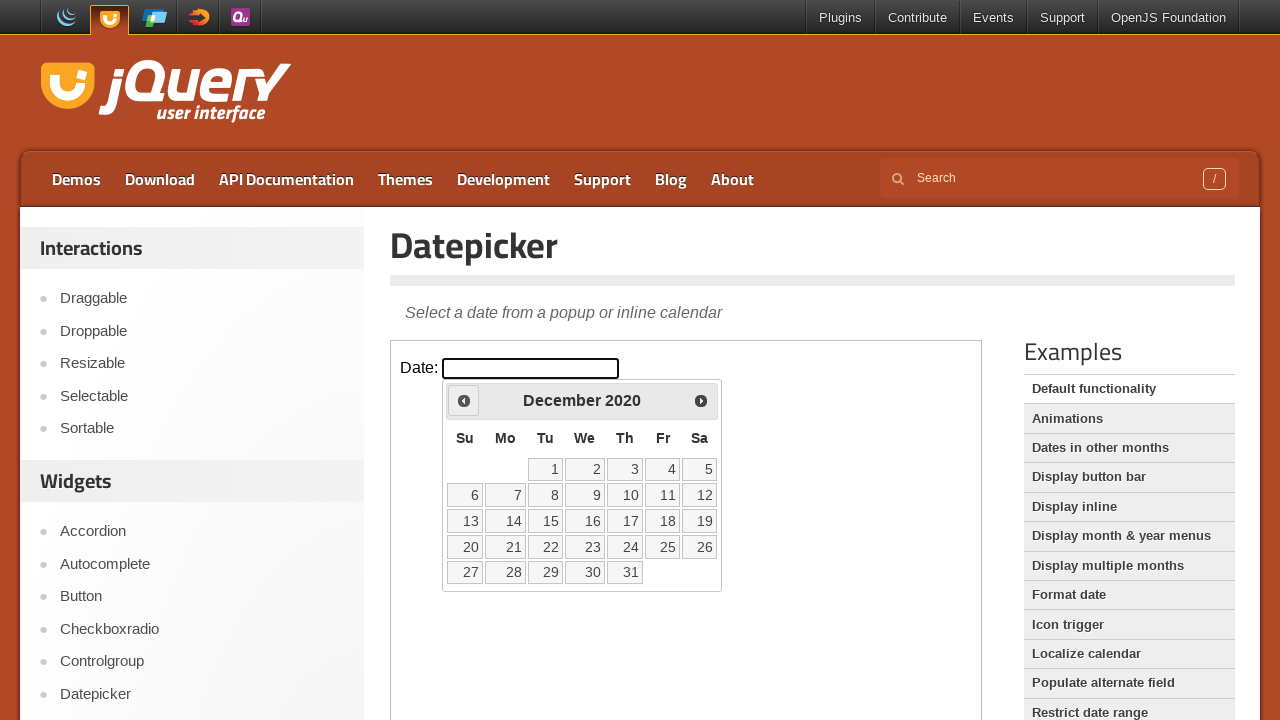

Clicked Previous button to navigate backwards (current: December 2020) at (464, 400) on iframe >> nth=0 >> internal:control=enter-frame >> xpath=//*[@id='ui-datepicker-
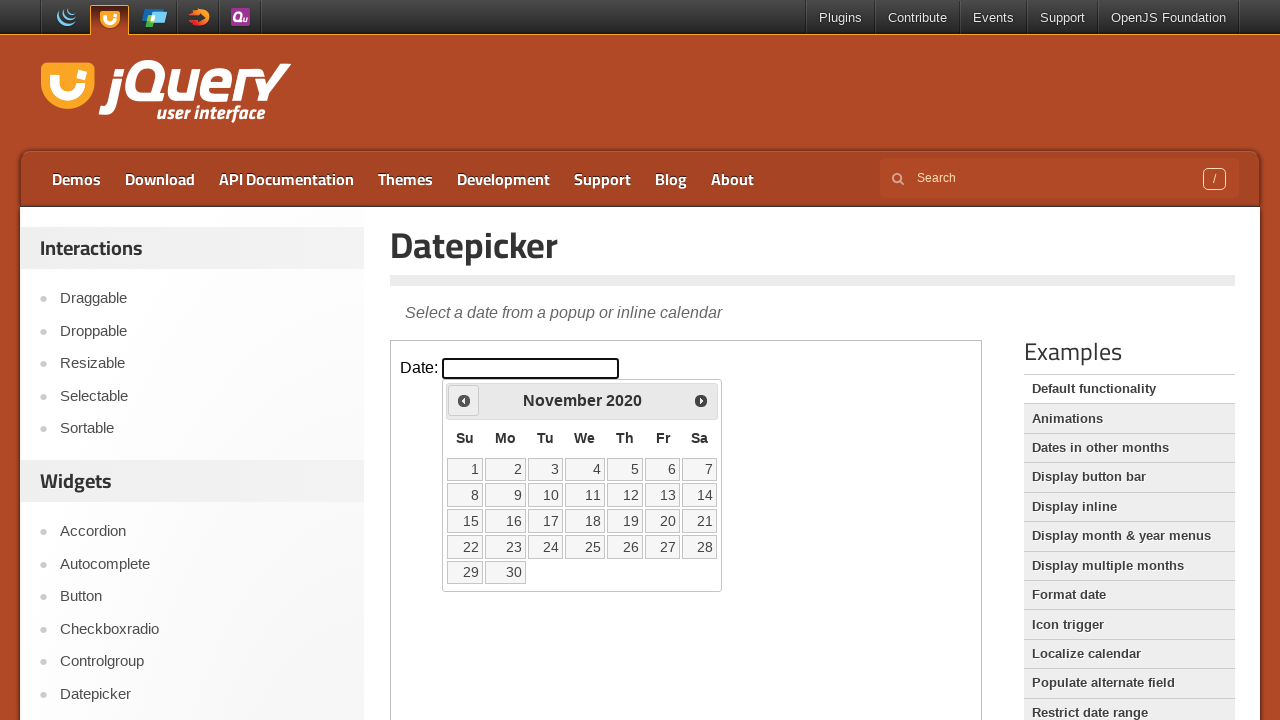

Retrieved current month: November
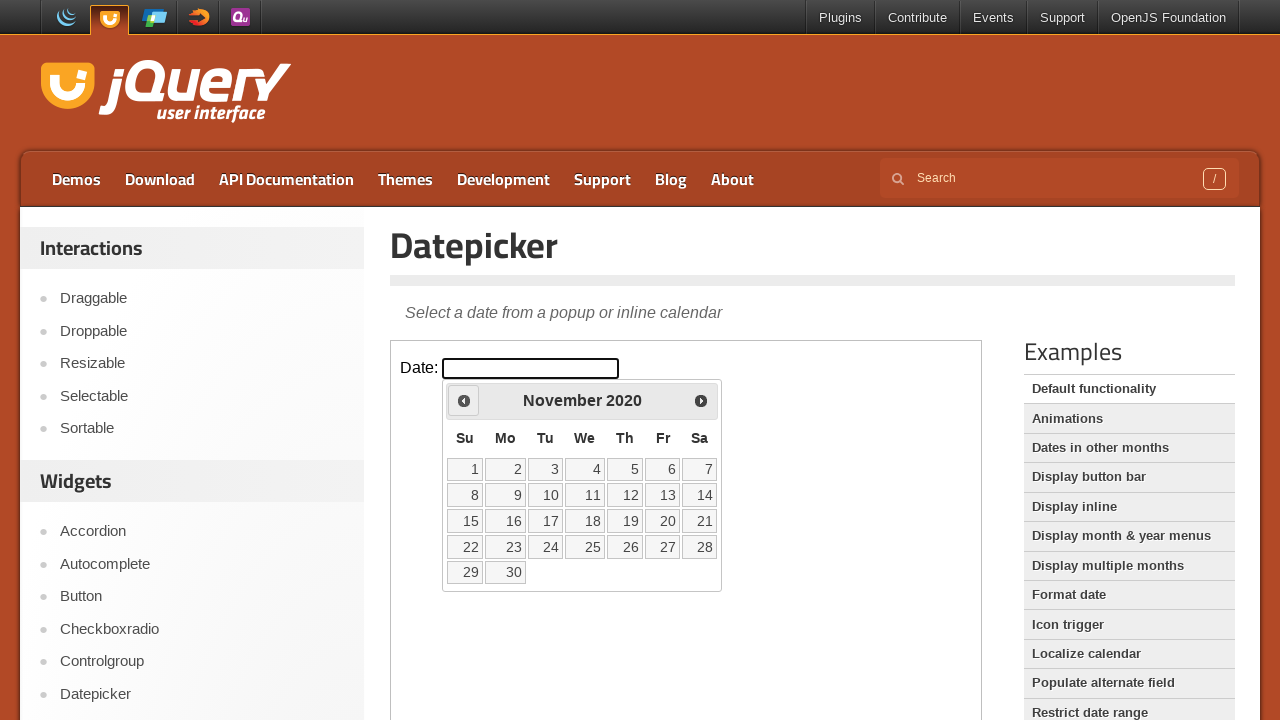

Retrieved current year: 2020
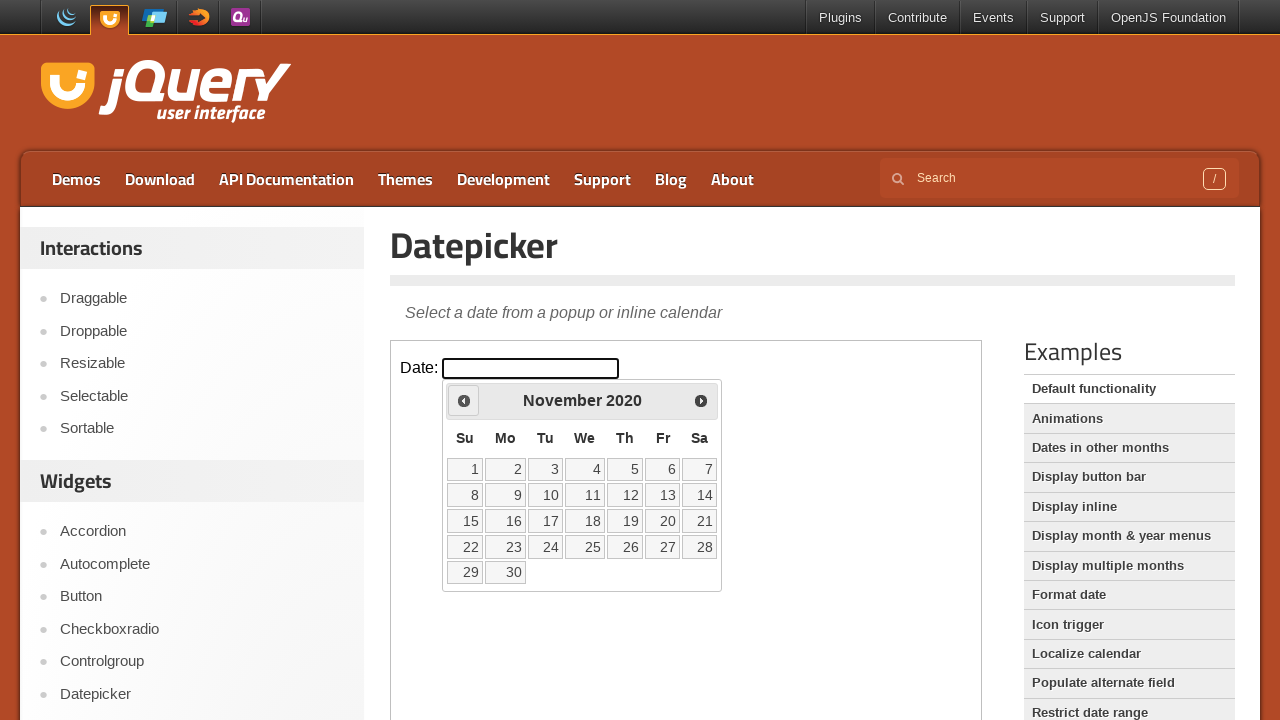

Clicked Previous button to navigate backwards (current: November 2020) at (464, 400) on iframe >> nth=0 >> internal:control=enter-frame >> xpath=//*[@id='ui-datepicker-
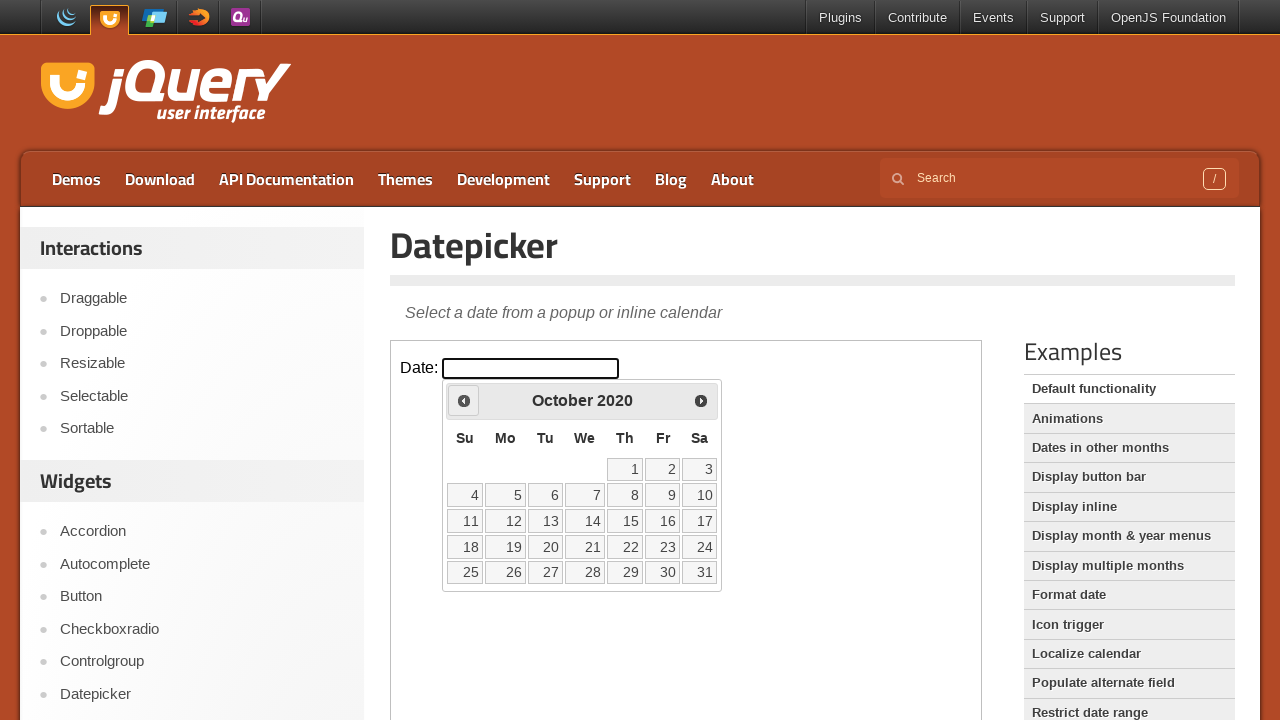

Retrieved current month: October
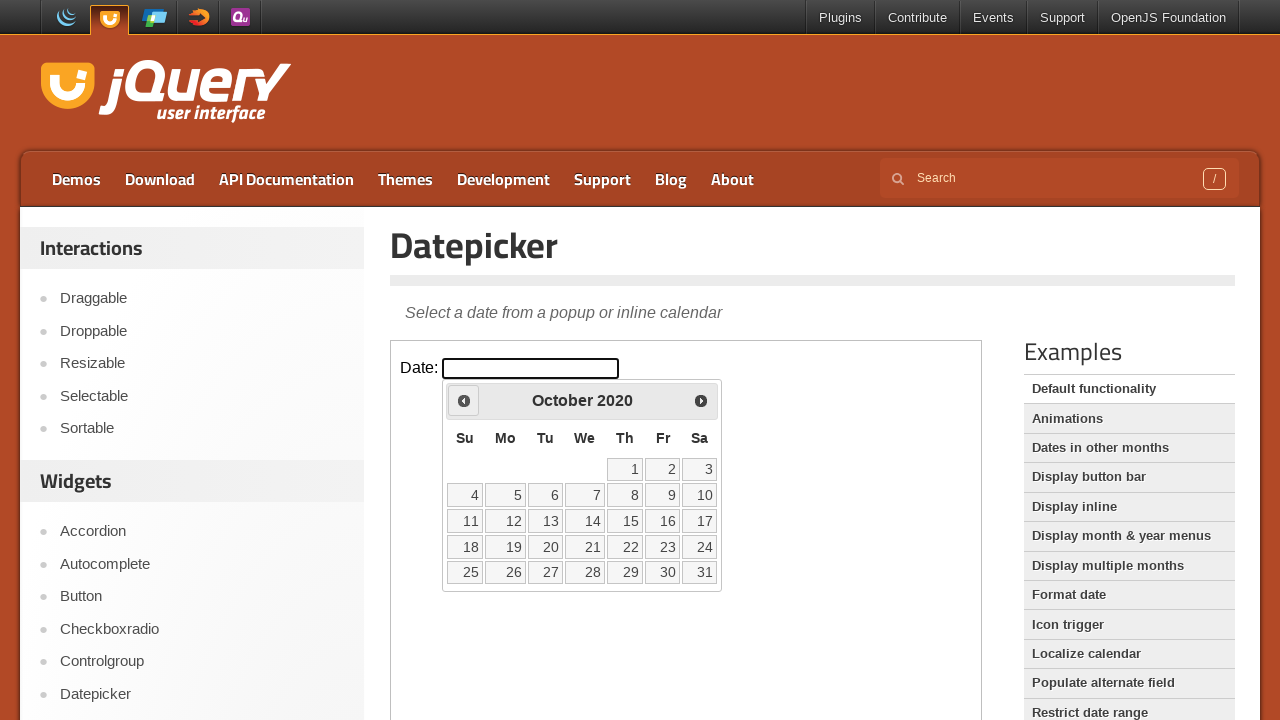

Retrieved current year: 2020
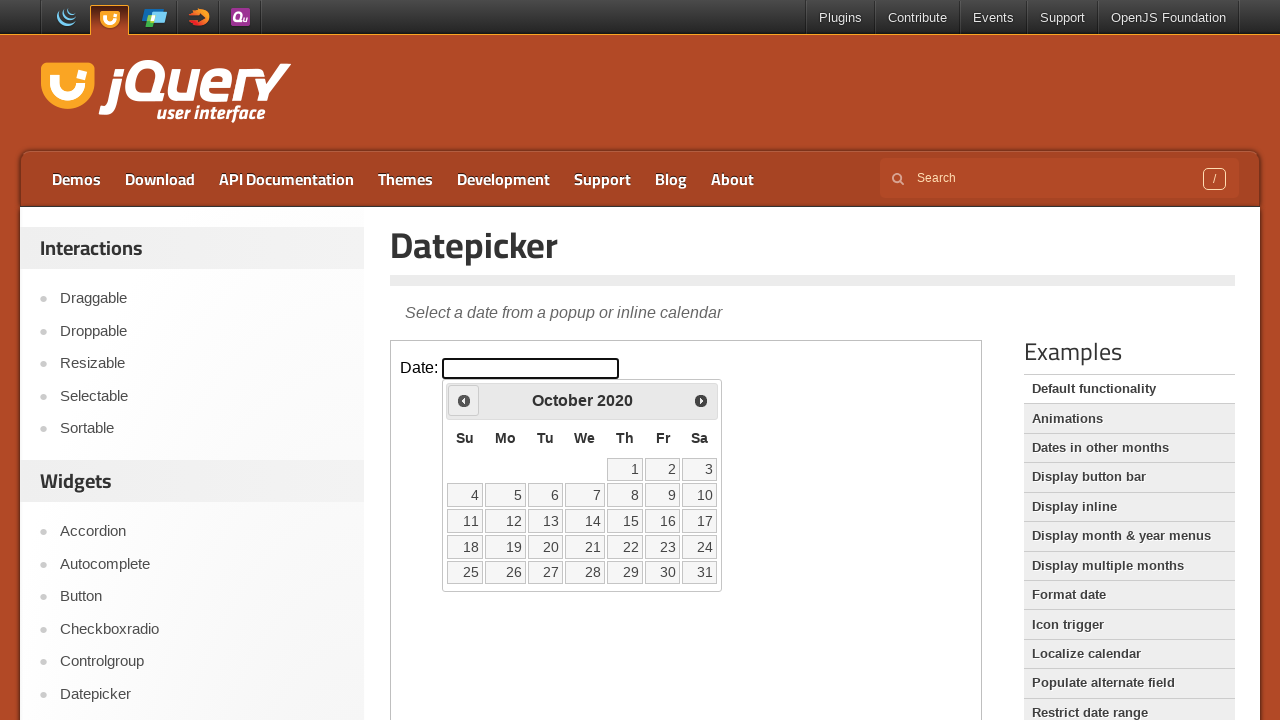

Clicked Previous button to navigate backwards (current: October 2020) at (464, 400) on iframe >> nth=0 >> internal:control=enter-frame >> xpath=//*[@id='ui-datepicker-
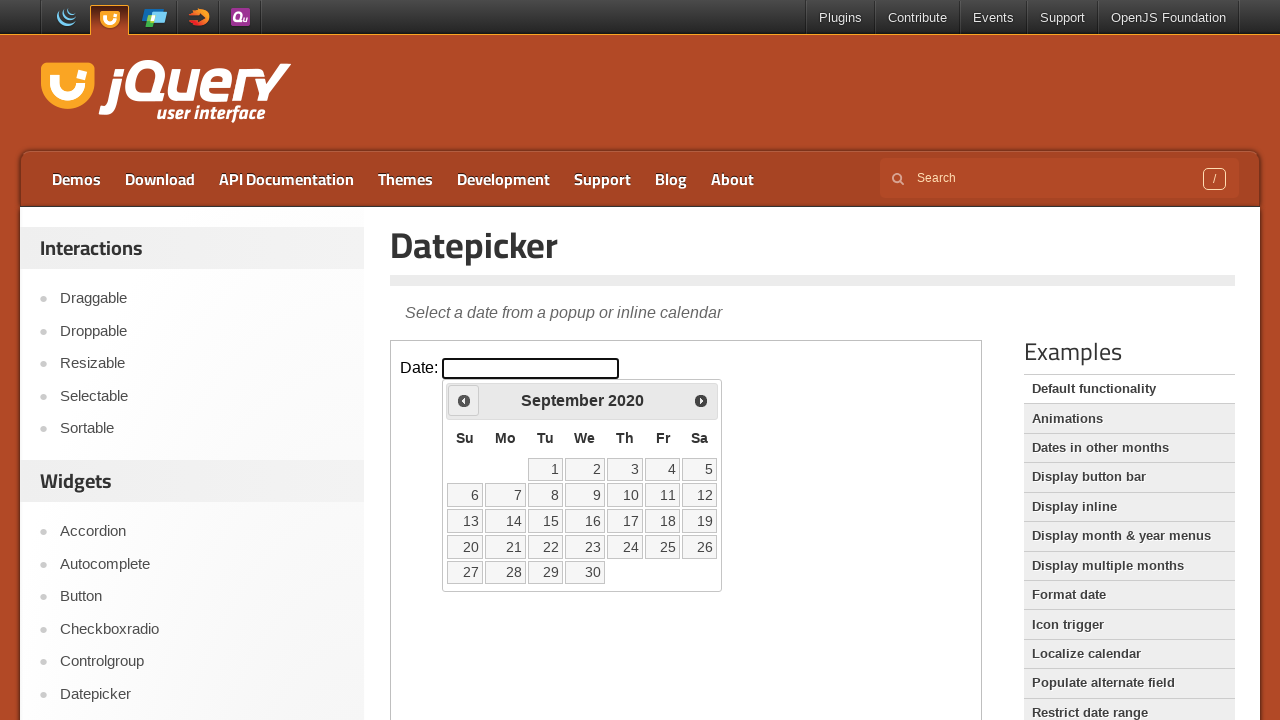

Retrieved current month: September
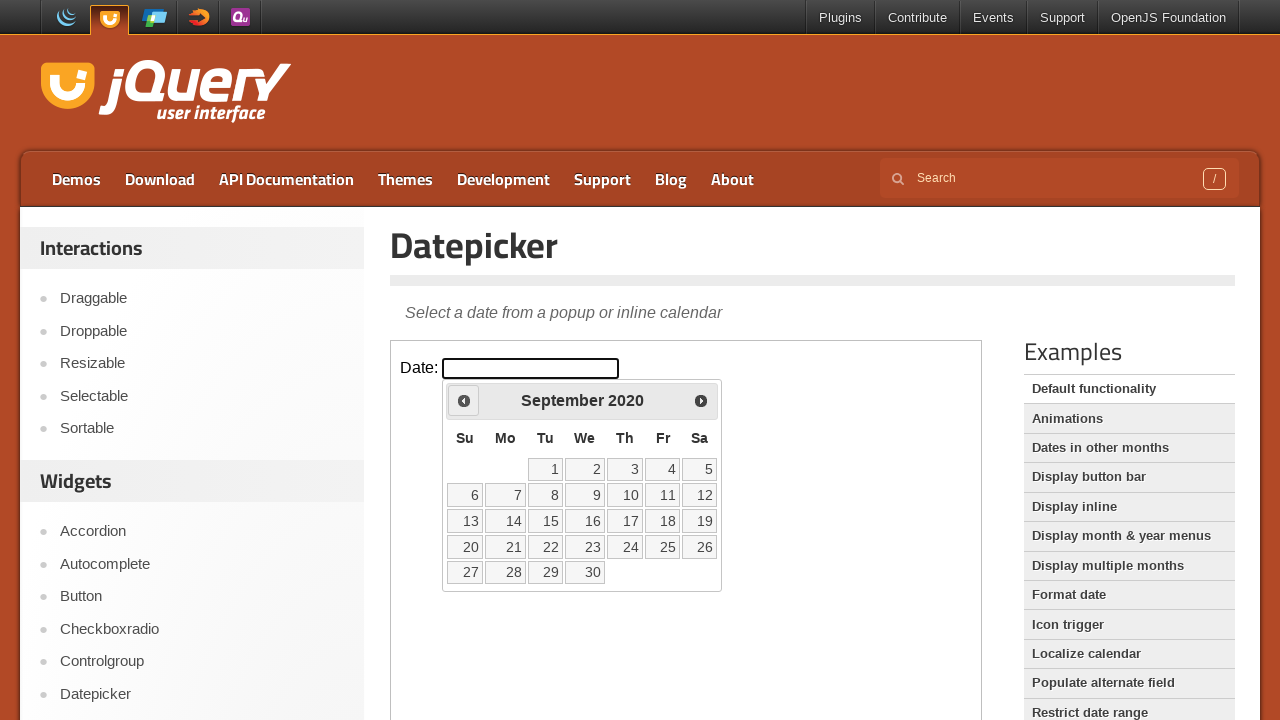

Retrieved current year: 2020
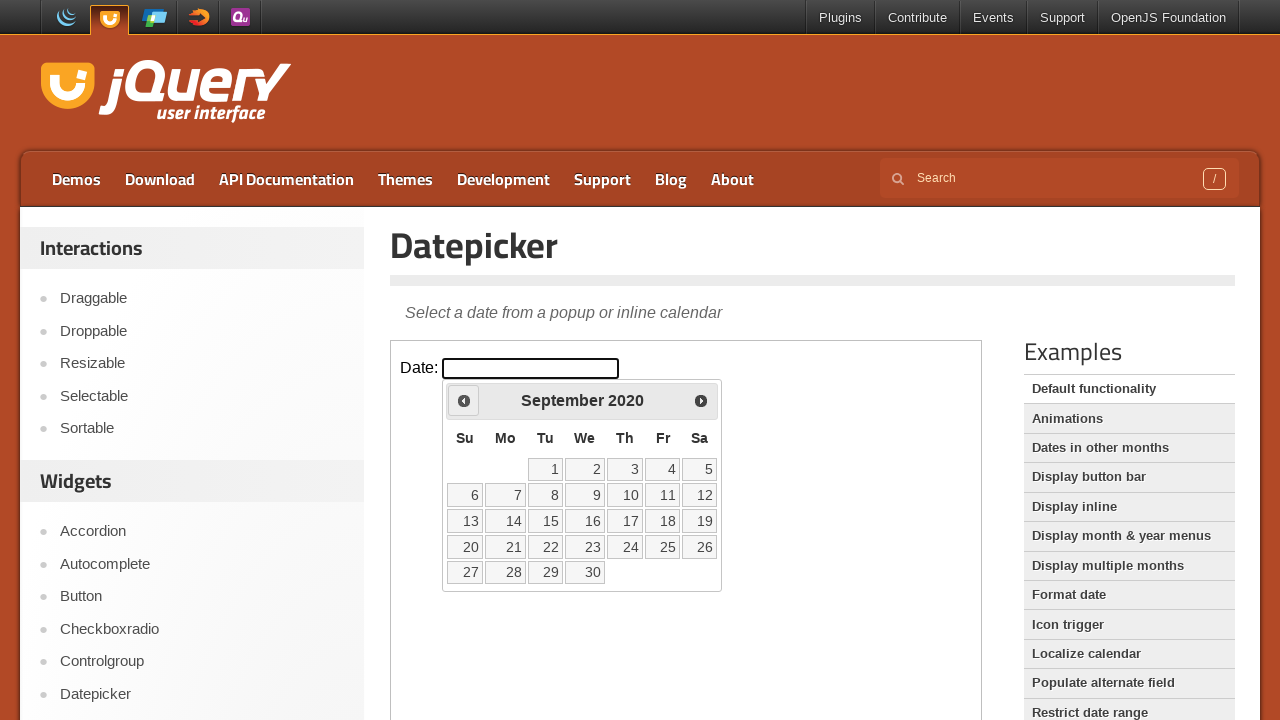

Clicked Previous button to navigate backwards (current: September 2020) at (464, 400) on iframe >> nth=0 >> internal:control=enter-frame >> xpath=//*[@id='ui-datepicker-
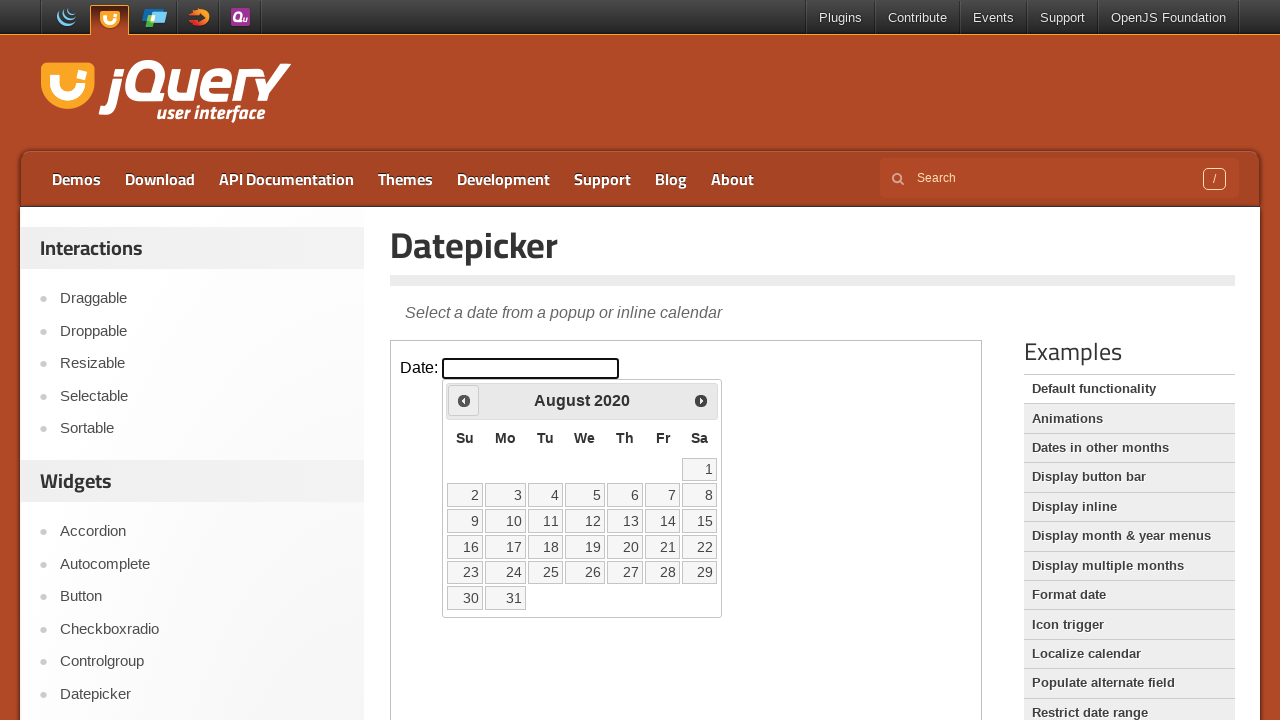

Retrieved current month: August
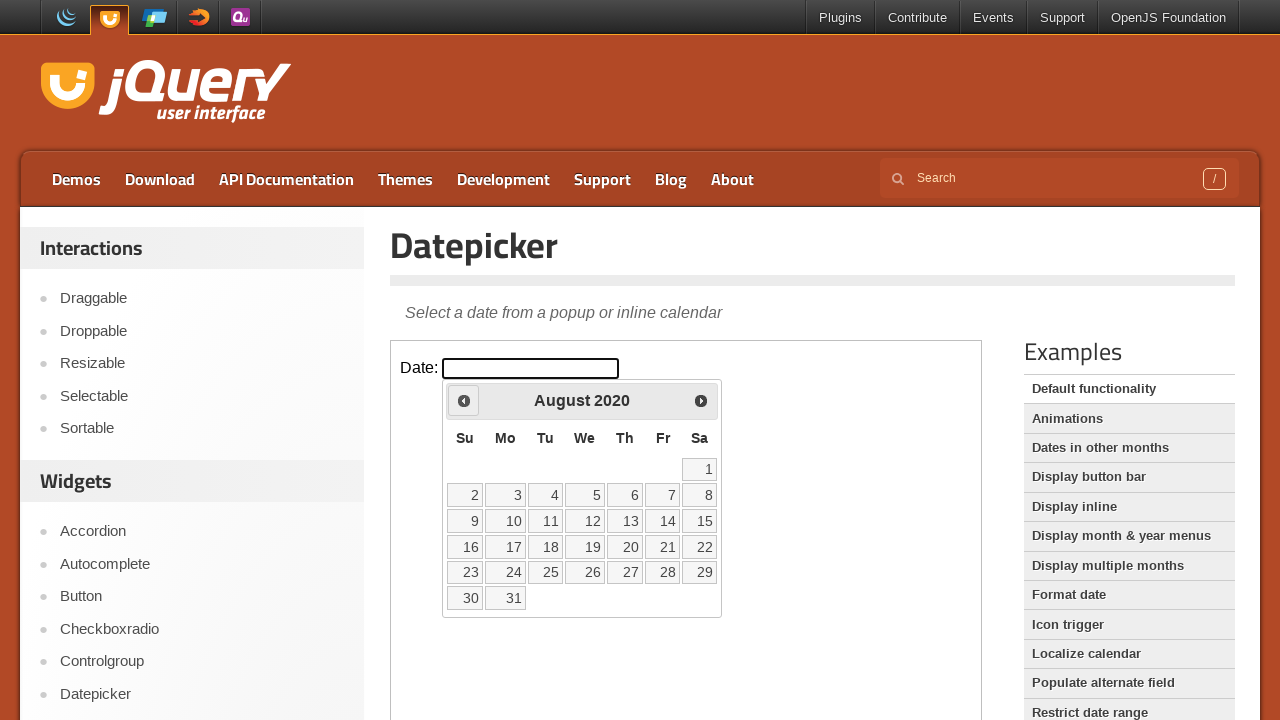

Retrieved current year: 2020
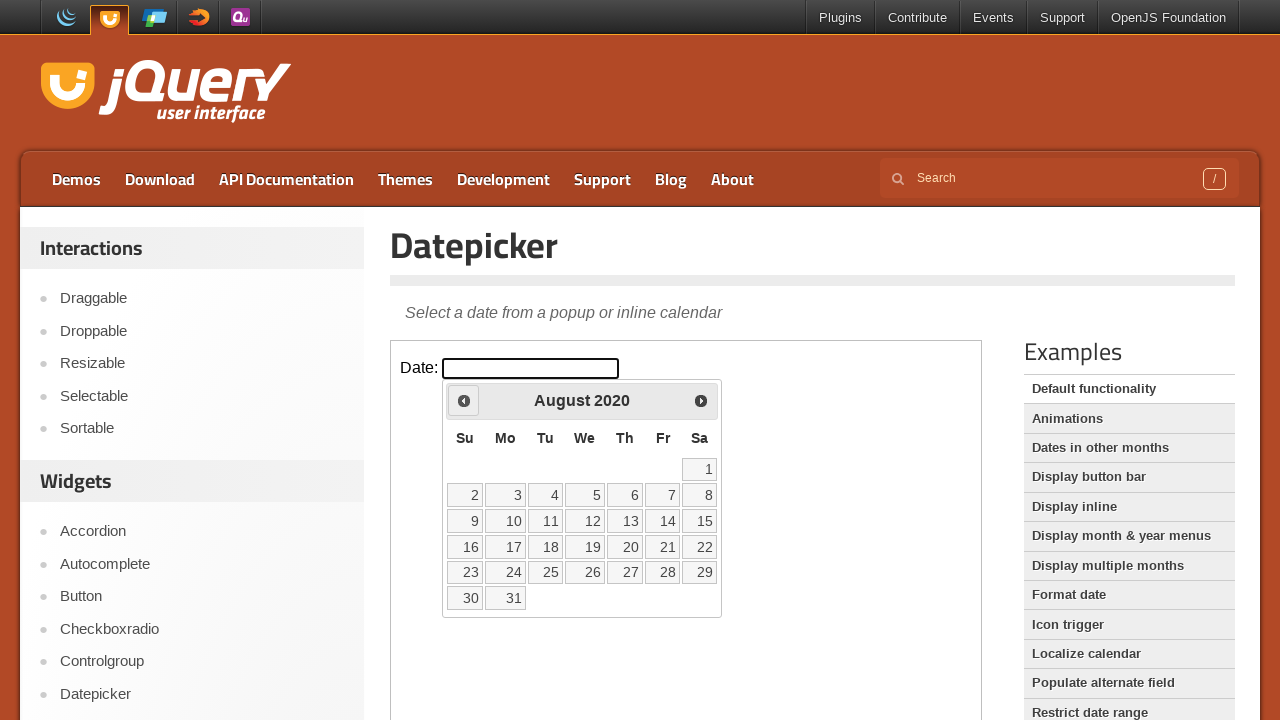

Clicked Previous button to navigate backwards (current: August 2020) at (464, 400) on iframe >> nth=0 >> internal:control=enter-frame >> xpath=//*[@id='ui-datepicker-
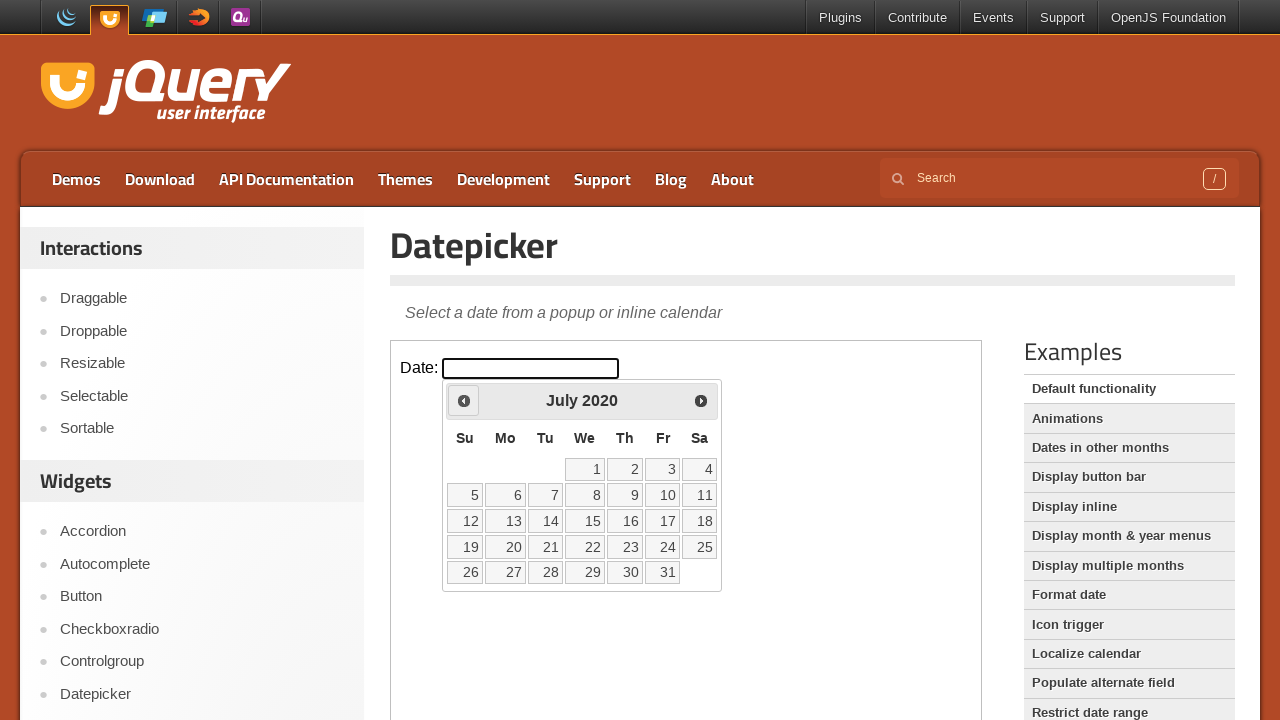

Retrieved current month: July
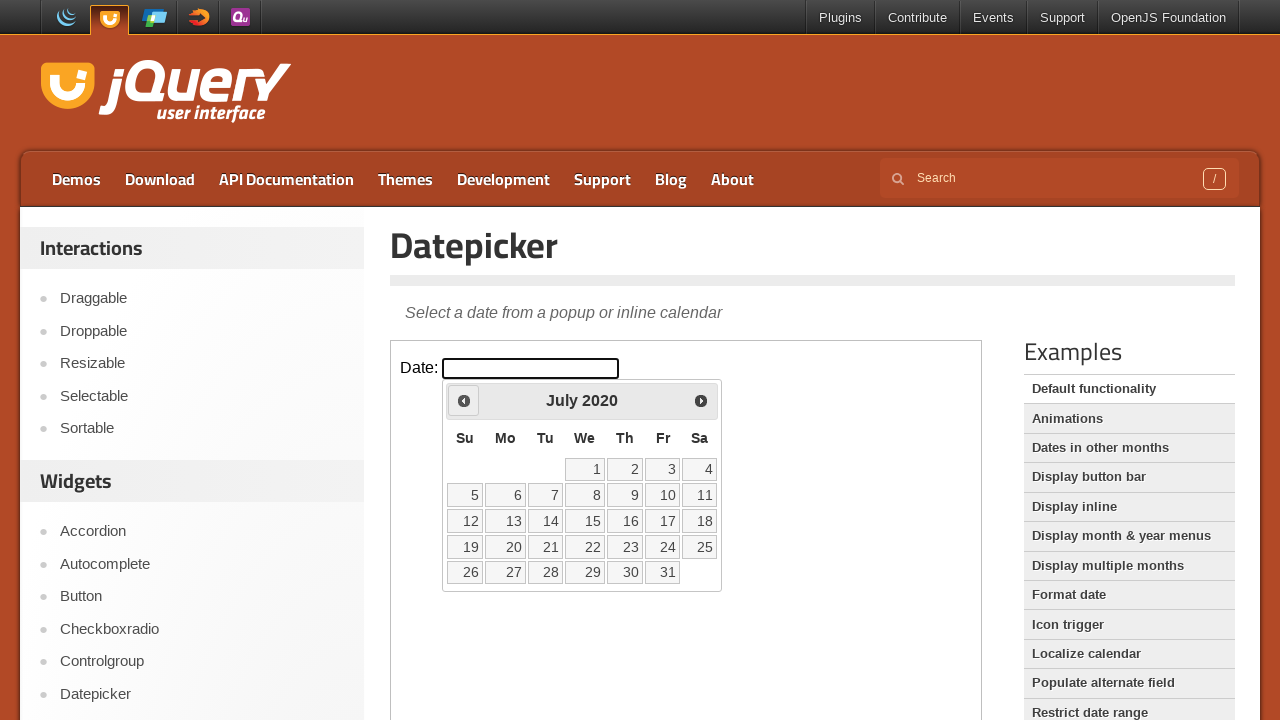

Retrieved current year: 2020
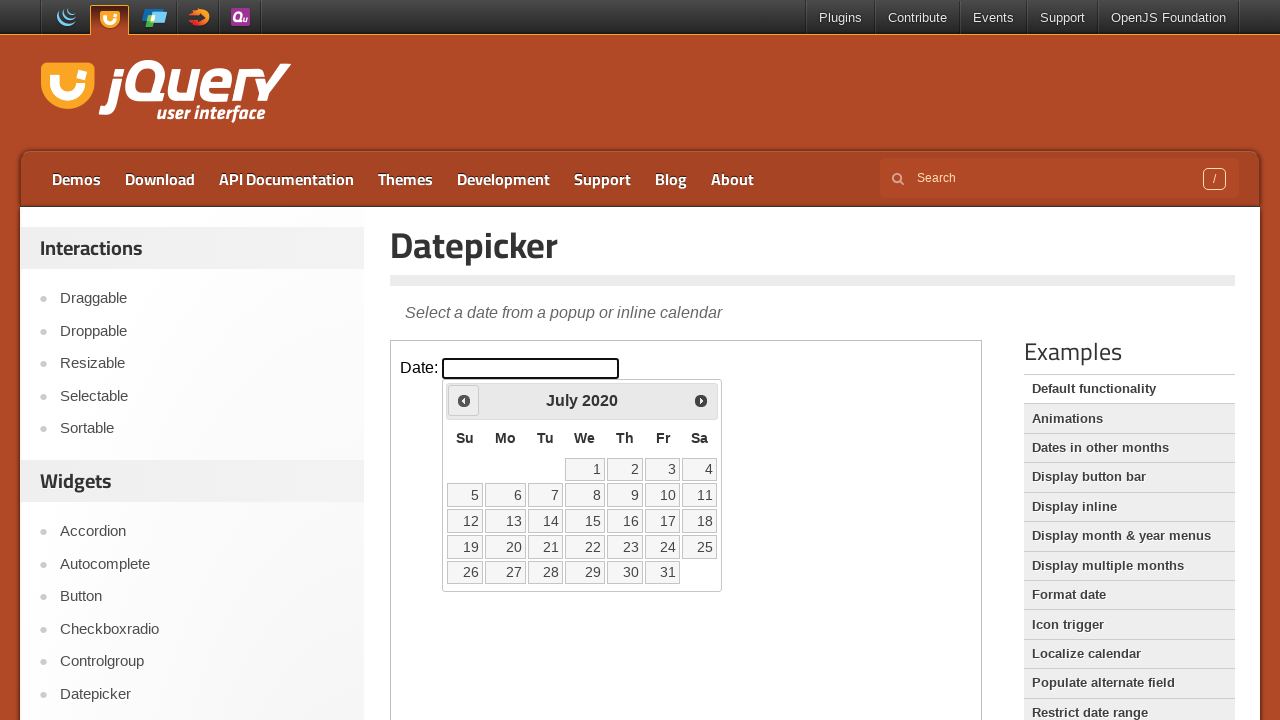

Clicked Previous button to navigate backwards (current: July 2020) at (464, 400) on iframe >> nth=0 >> internal:control=enter-frame >> xpath=//*[@id='ui-datepicker-
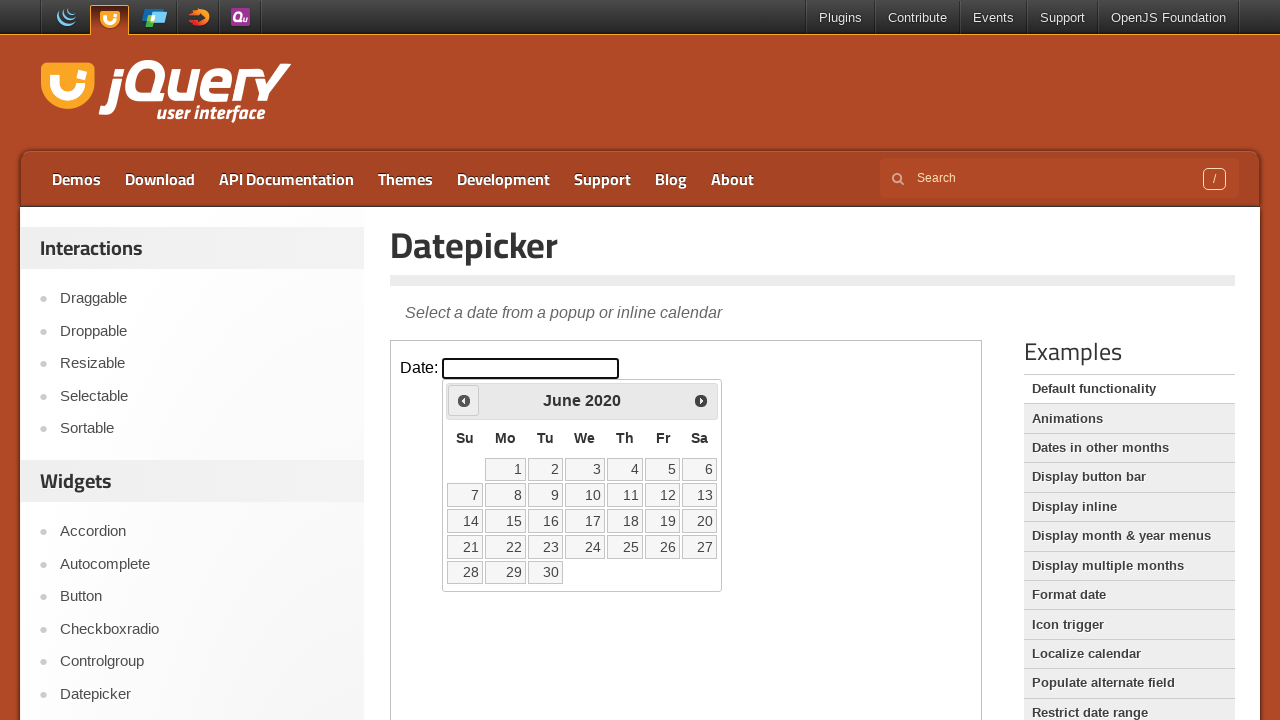

Retrieved current month: June
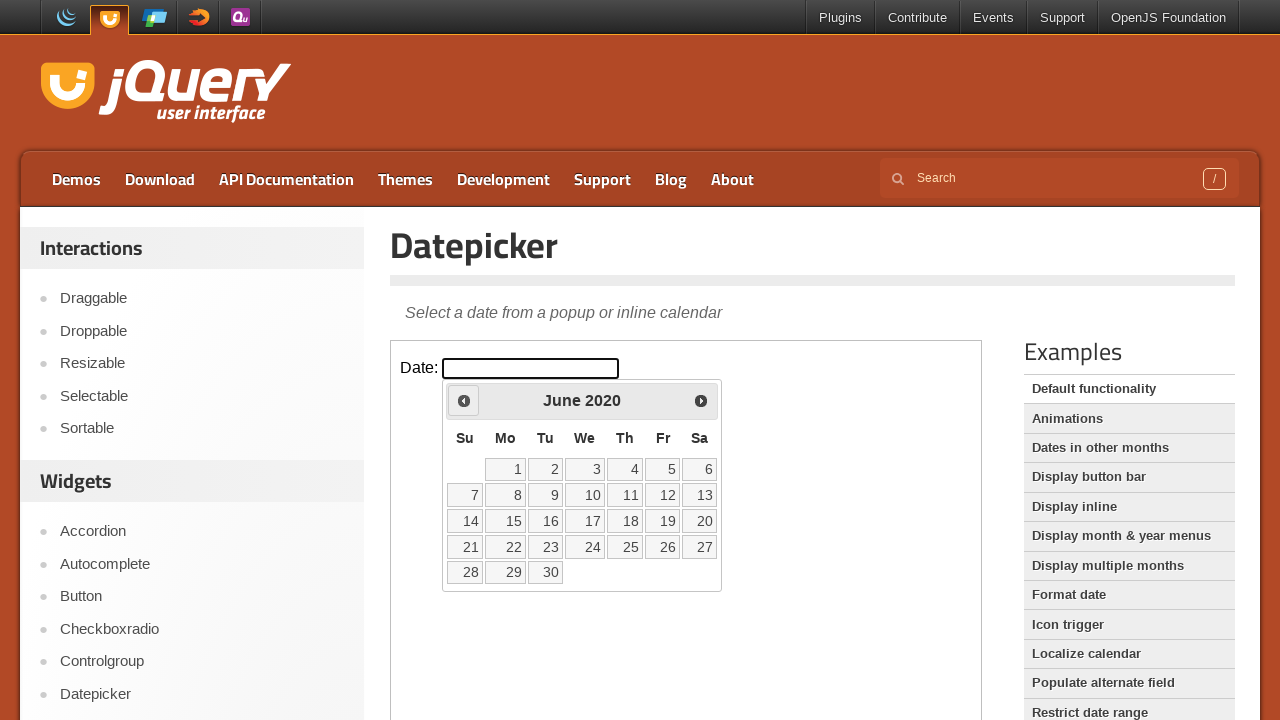

Retrieved current year: 2020
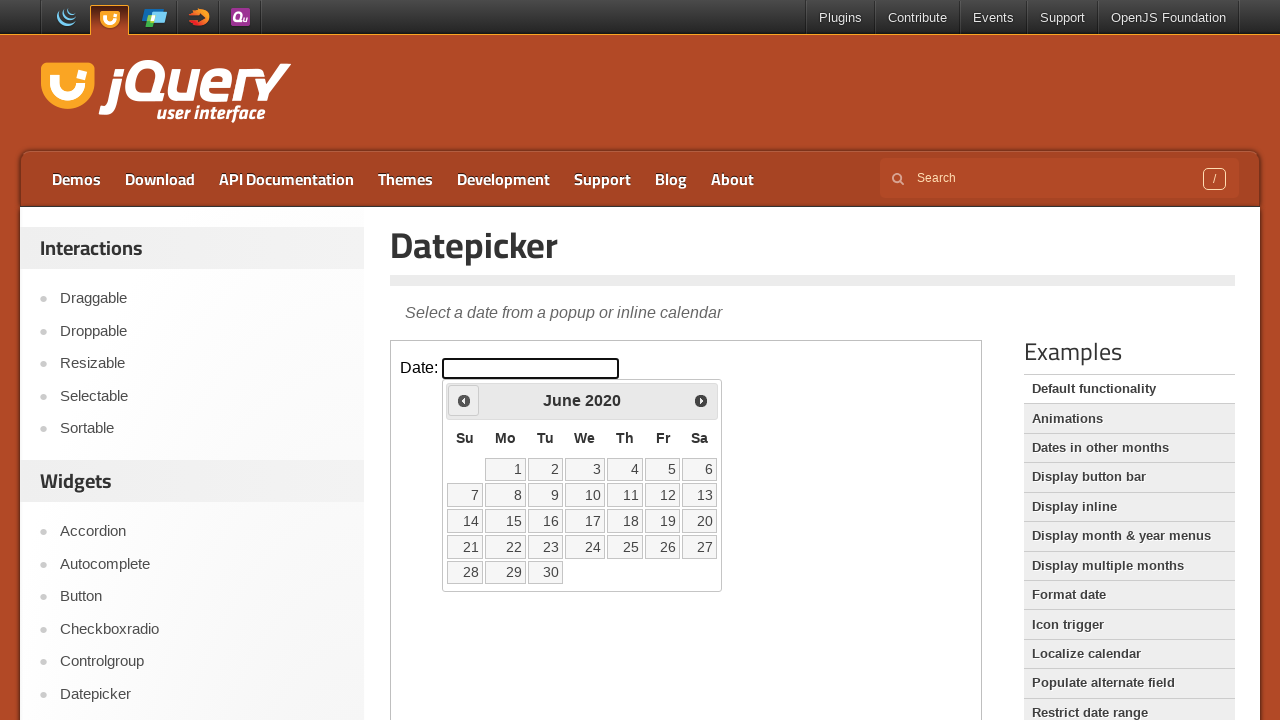

Clicked Previous button to navigate backwards (current: June 2020) at (464, 400) on iframe >> nth=0 >> internal:control=enter-frame >> xpath=//*[@id='ui-datepicker-
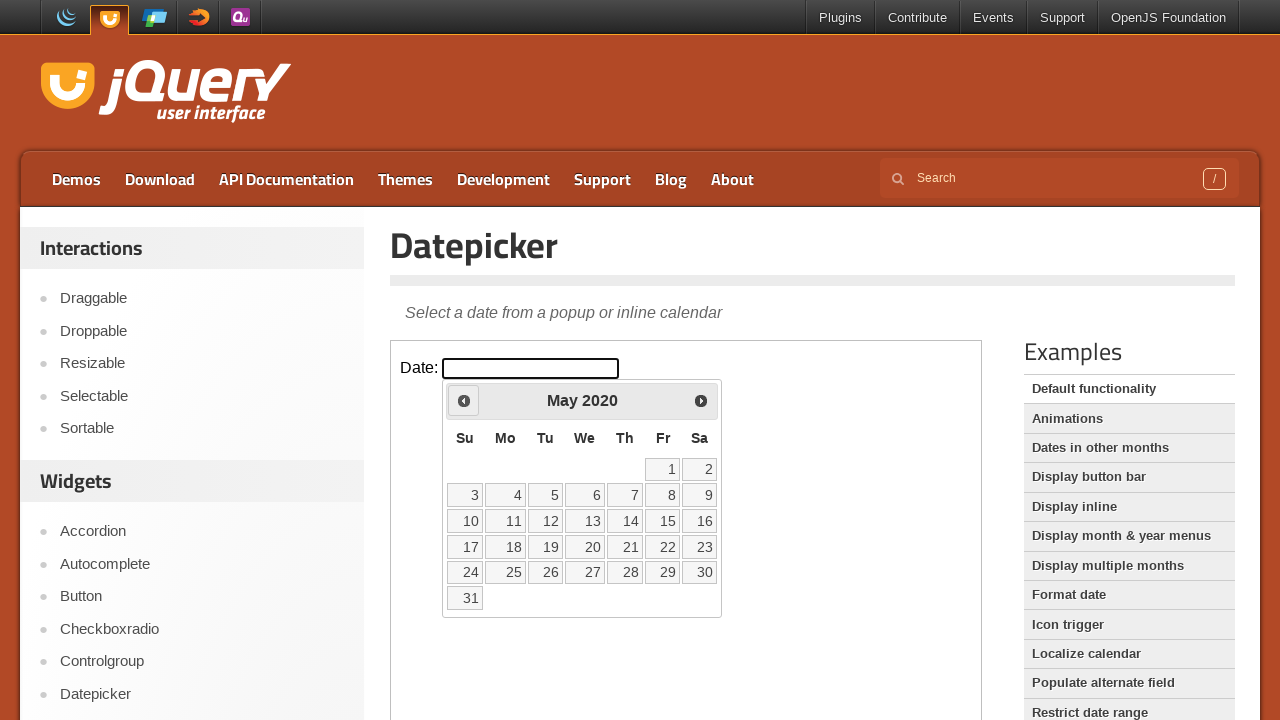

Retrieved current month: May
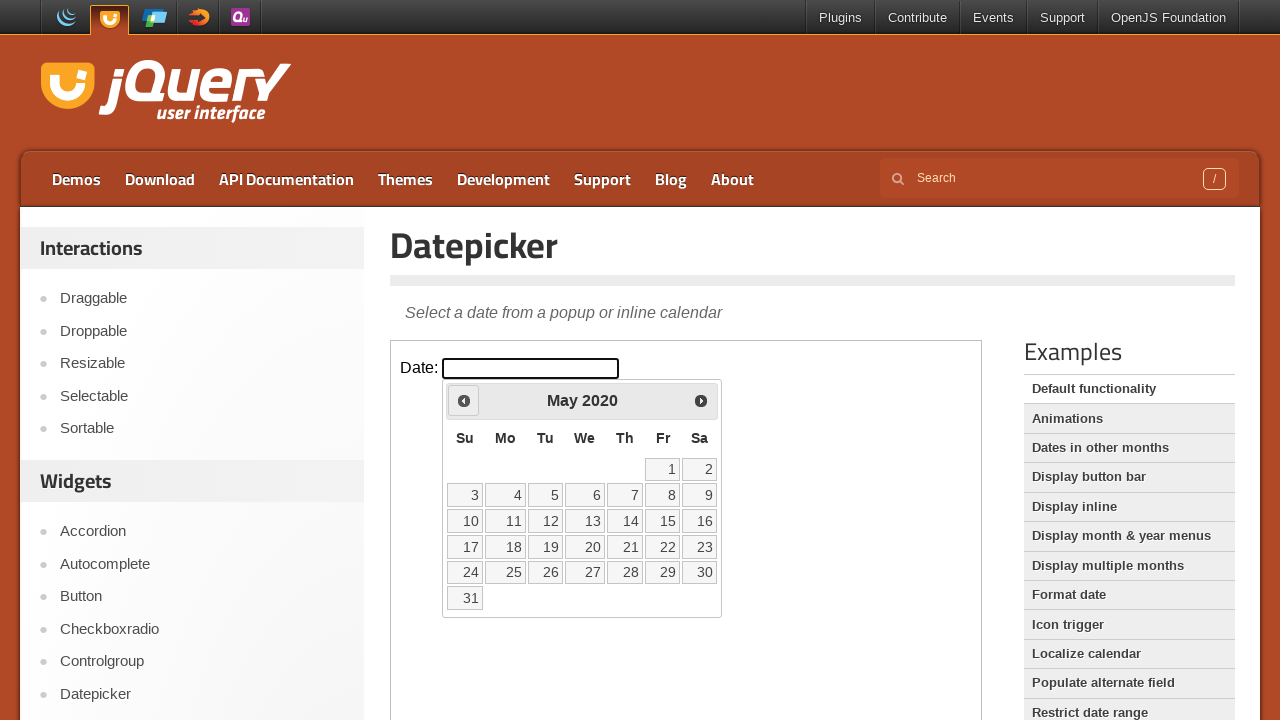

Retrieved current year: 2020
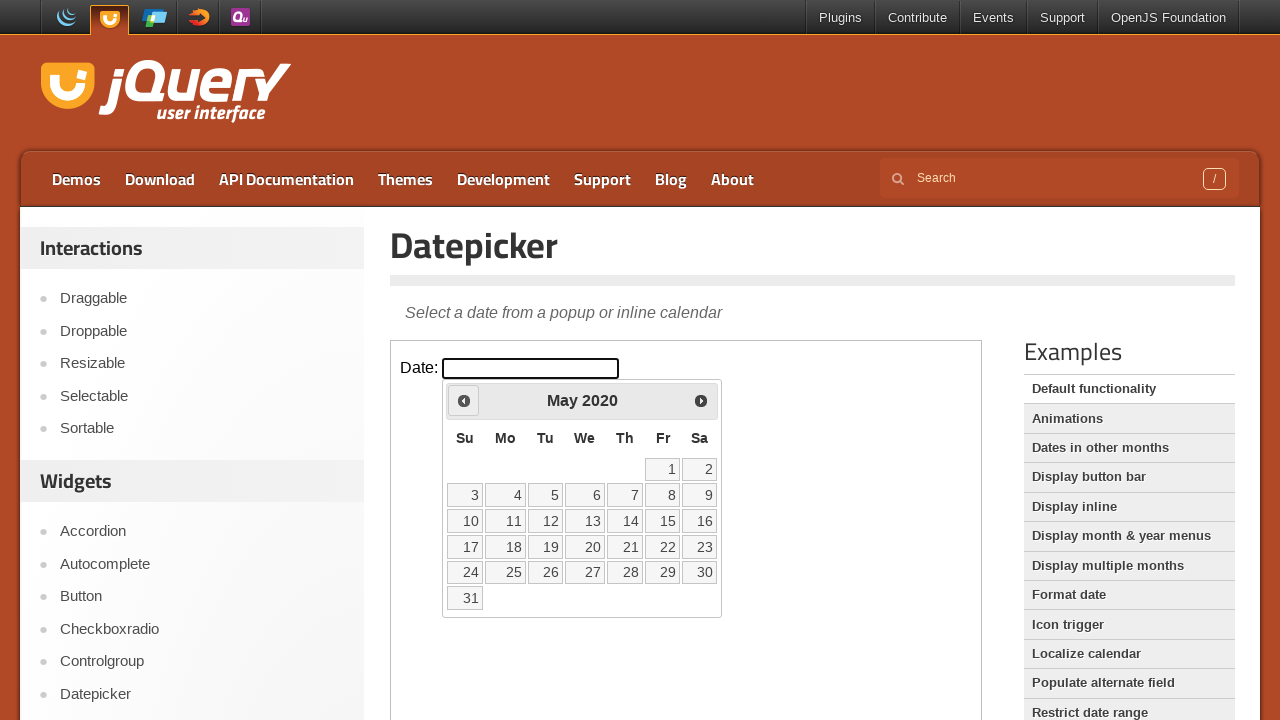

Clicked Previous button to navigate backwards (current: May 2020) at (464, 400) on iframe >> nth=0 >> internal:control=enter-frame >> xpath=//*[@id='ui-datepicker-
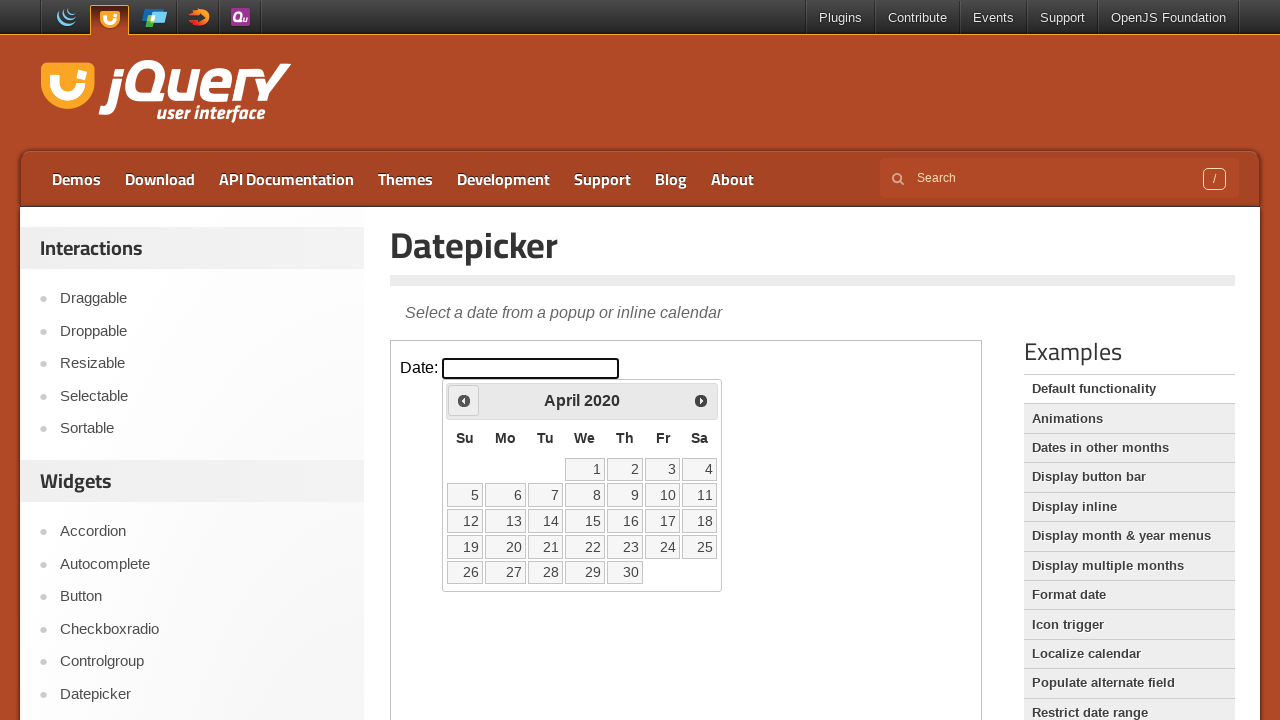

Retrieved current month: April
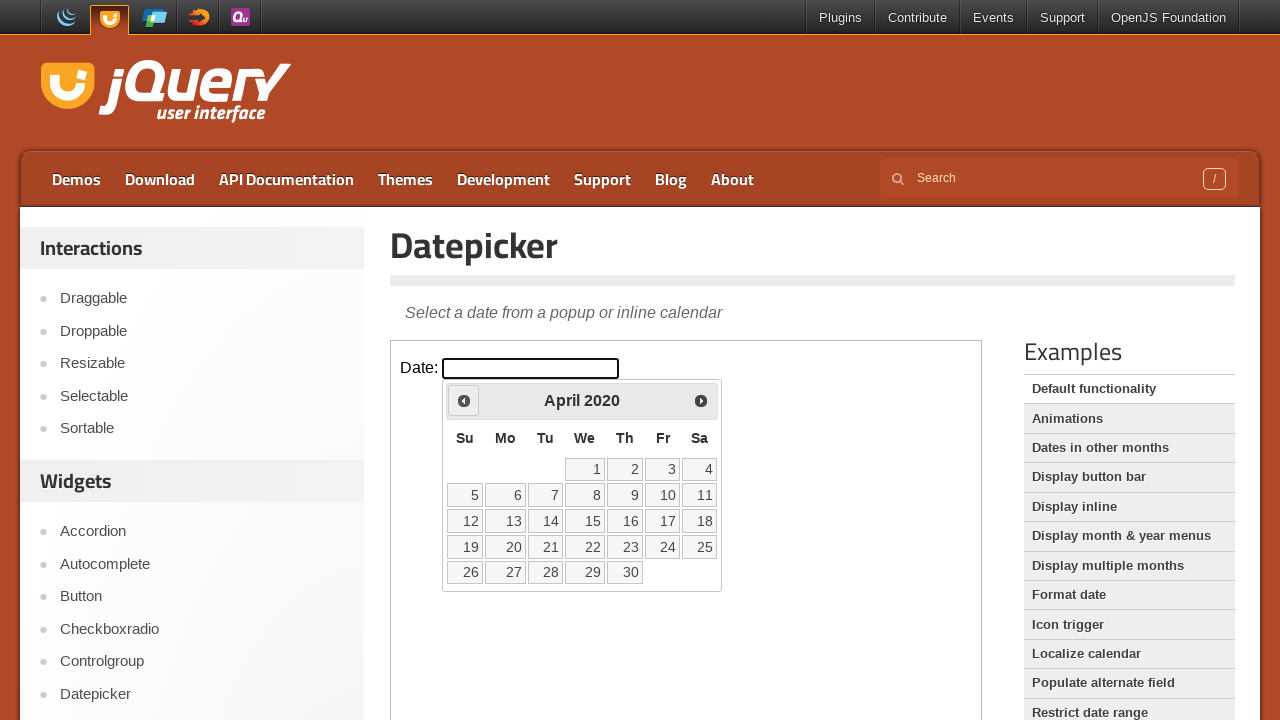

Retrieved current year: 2020
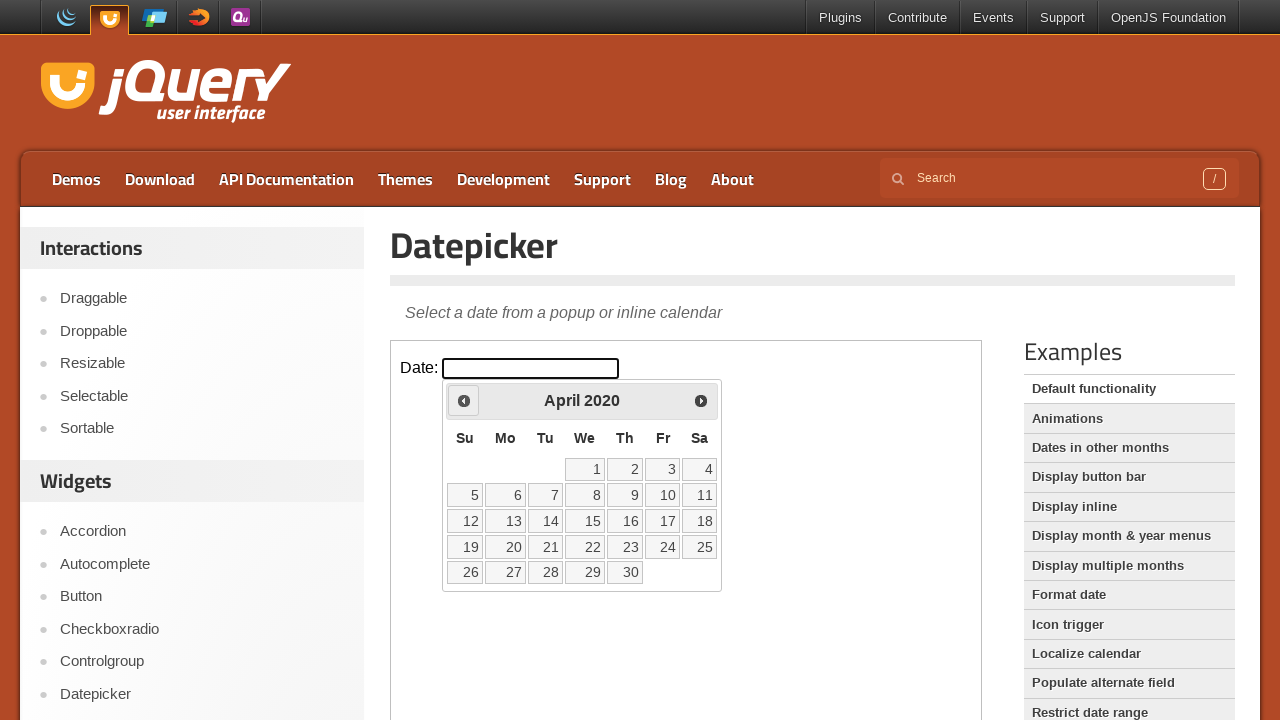

Clicked Previous button to navigate backwards (current: April 2020) at (464, 400) on iframe >> nth=0 >> internal:control=enter-frame >> xpath=//*[@id='ui-datepicker-
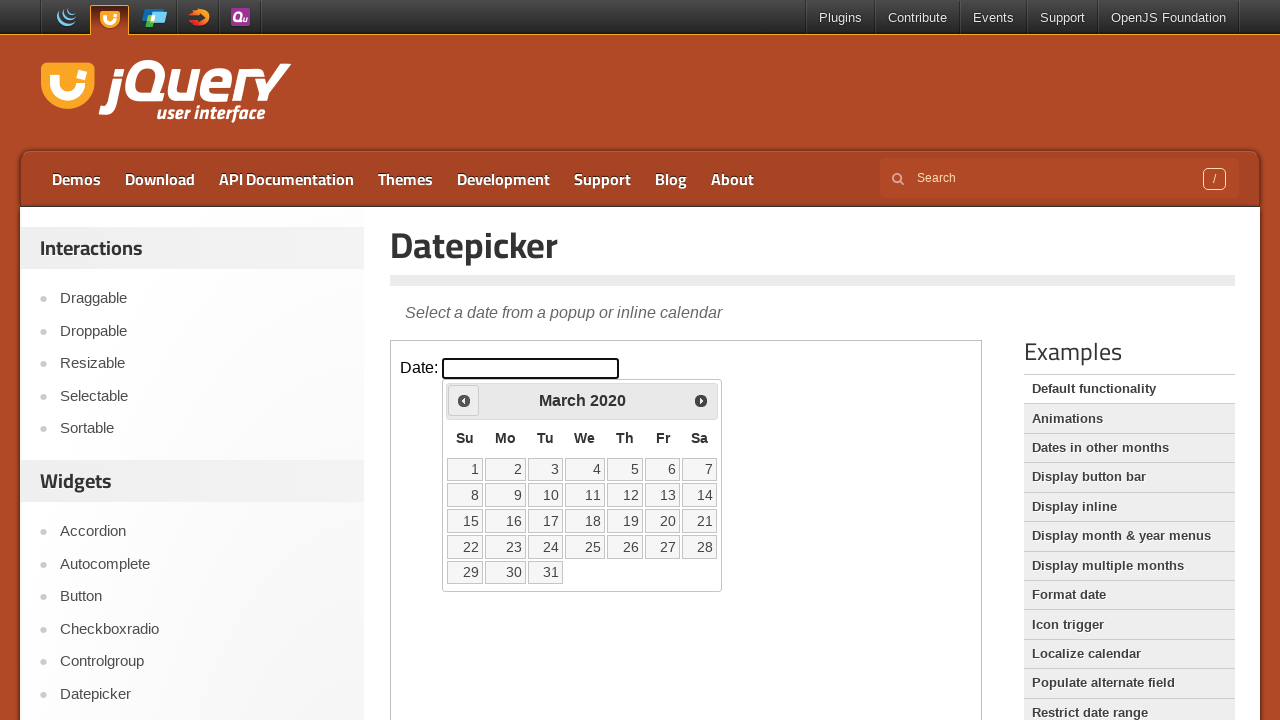

Retrieved current month: March
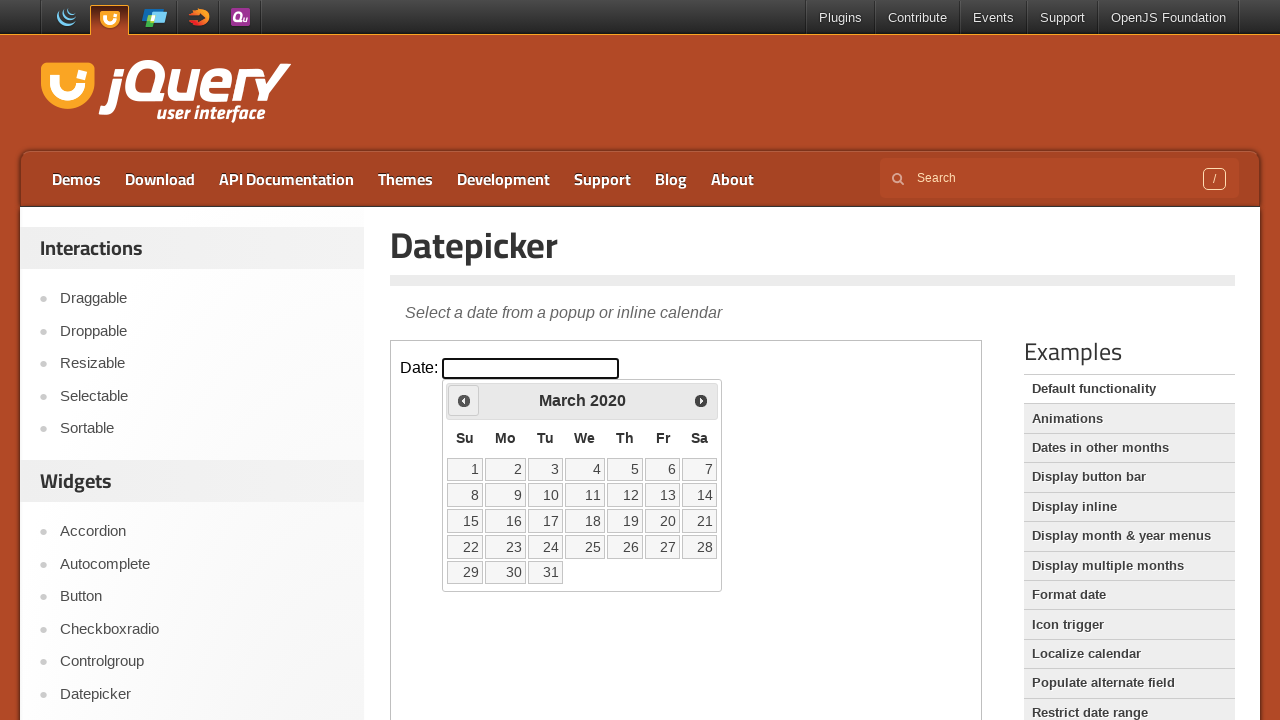

Retrieved current year: 2020
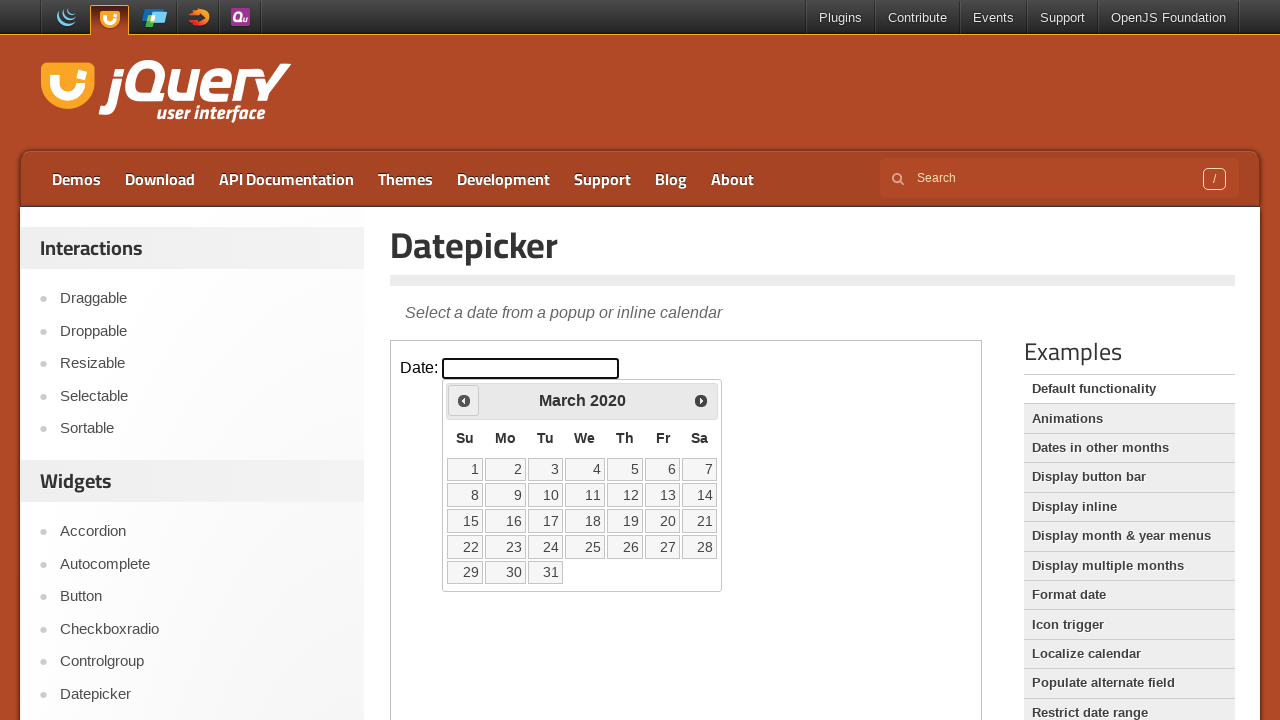

Clicked Previous button to navigate backwards (current: March 2020) at (464, 400) on iframe >> nth=0 >> internal:control=enter-frame >> xpath=//*[@id='ui-datepicker-
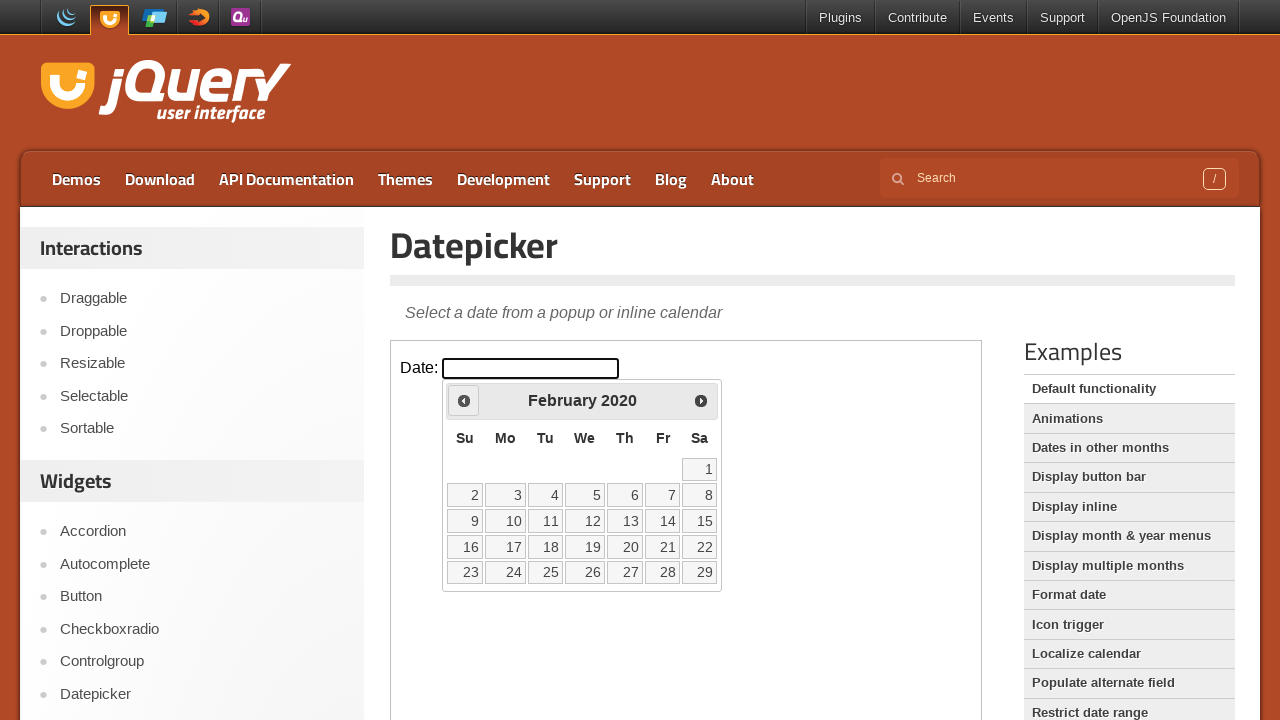

Retrieved current month: February
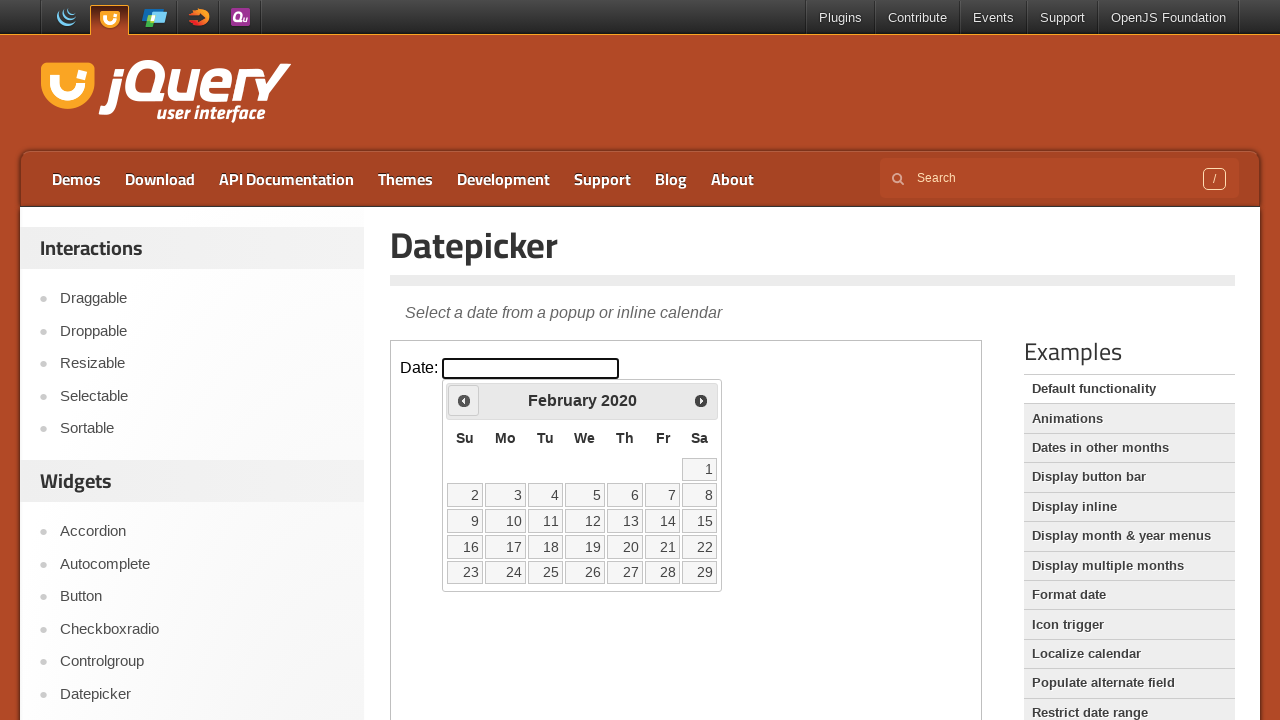

Retrieved current year: 2020
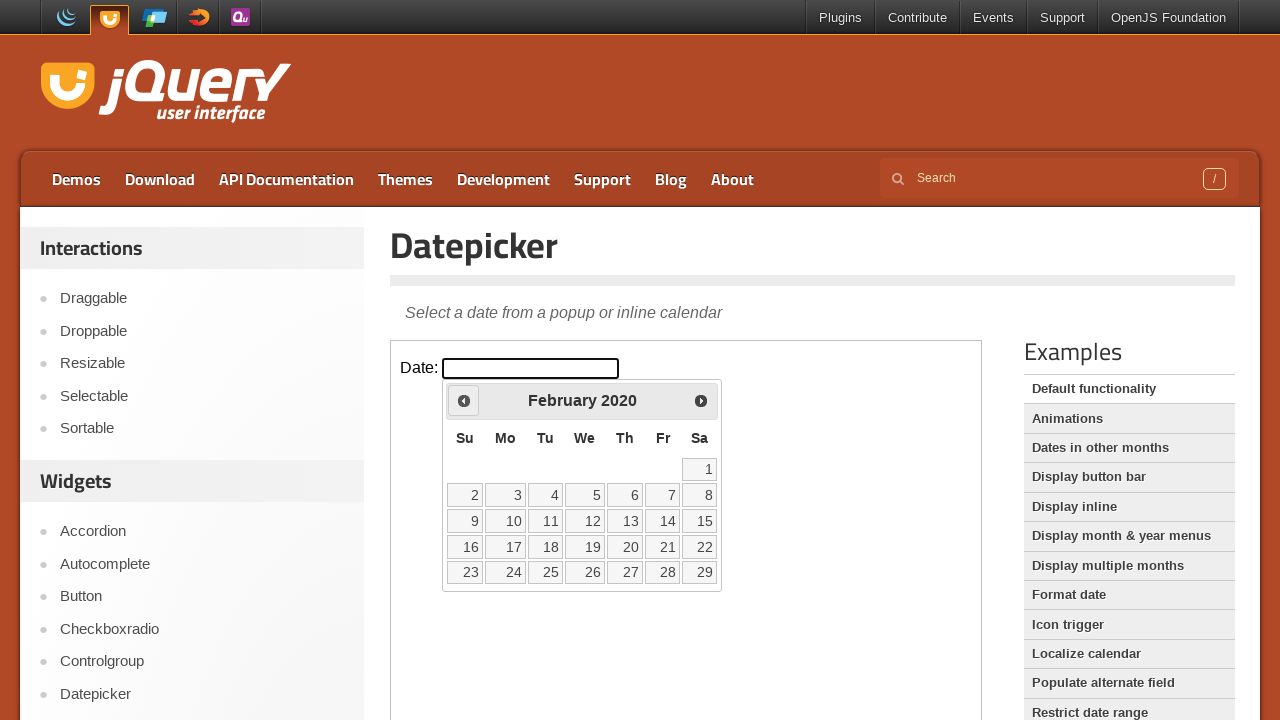

Clicked Previous button to navigate backwards (current: February 2020) at (464, 400) on iframe >> nth=0 >> internal:control=enter-frame >> xpath=//*[@id='ui-datepicker-
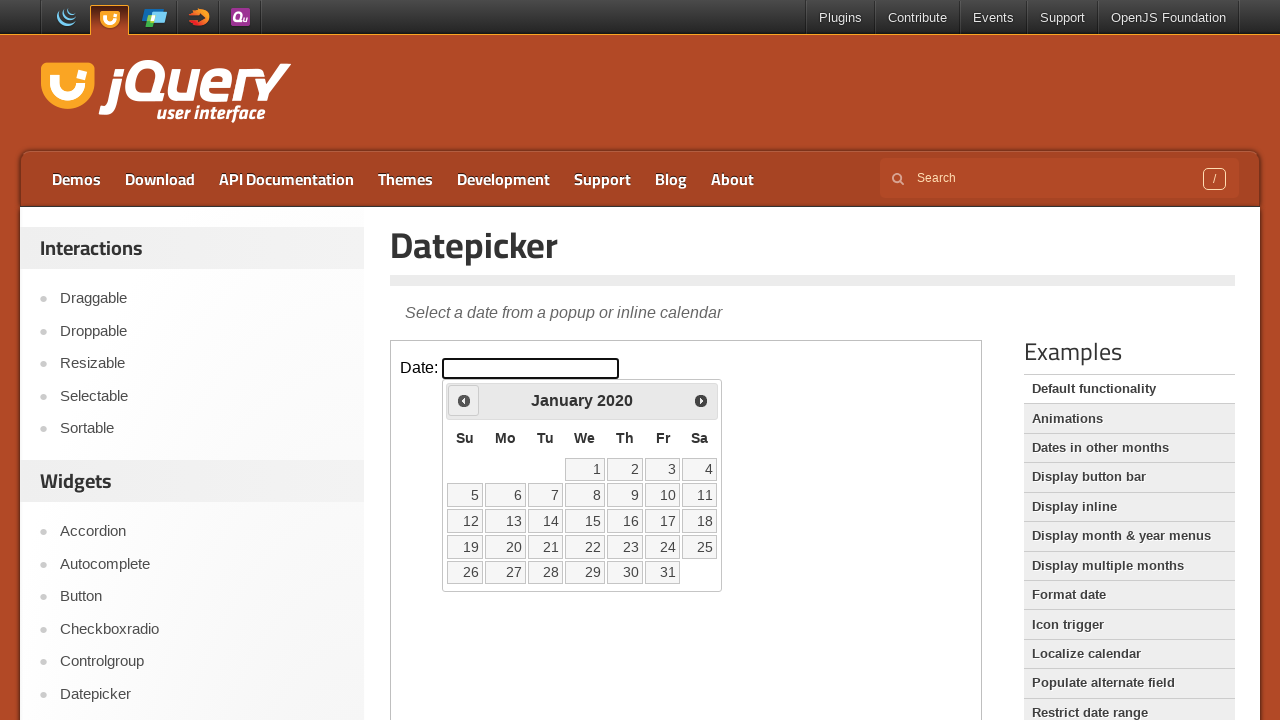

Retrieved current month: January
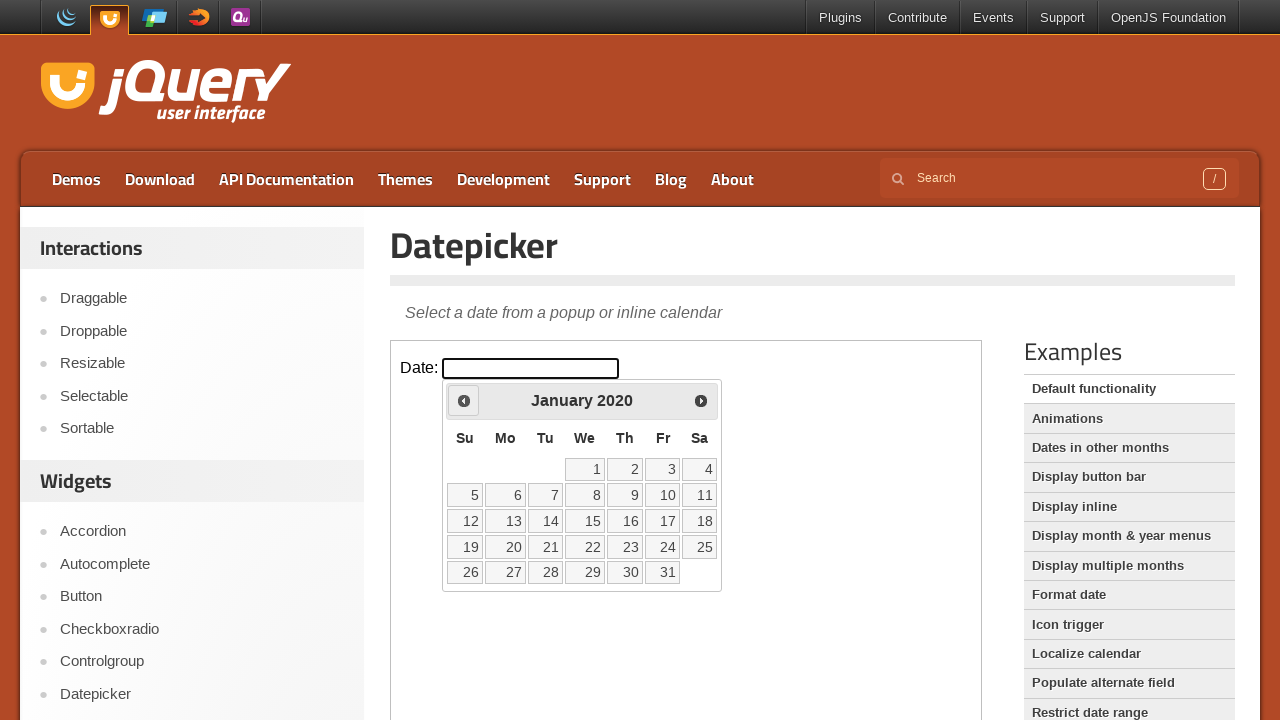

Retrieved current year: 2020
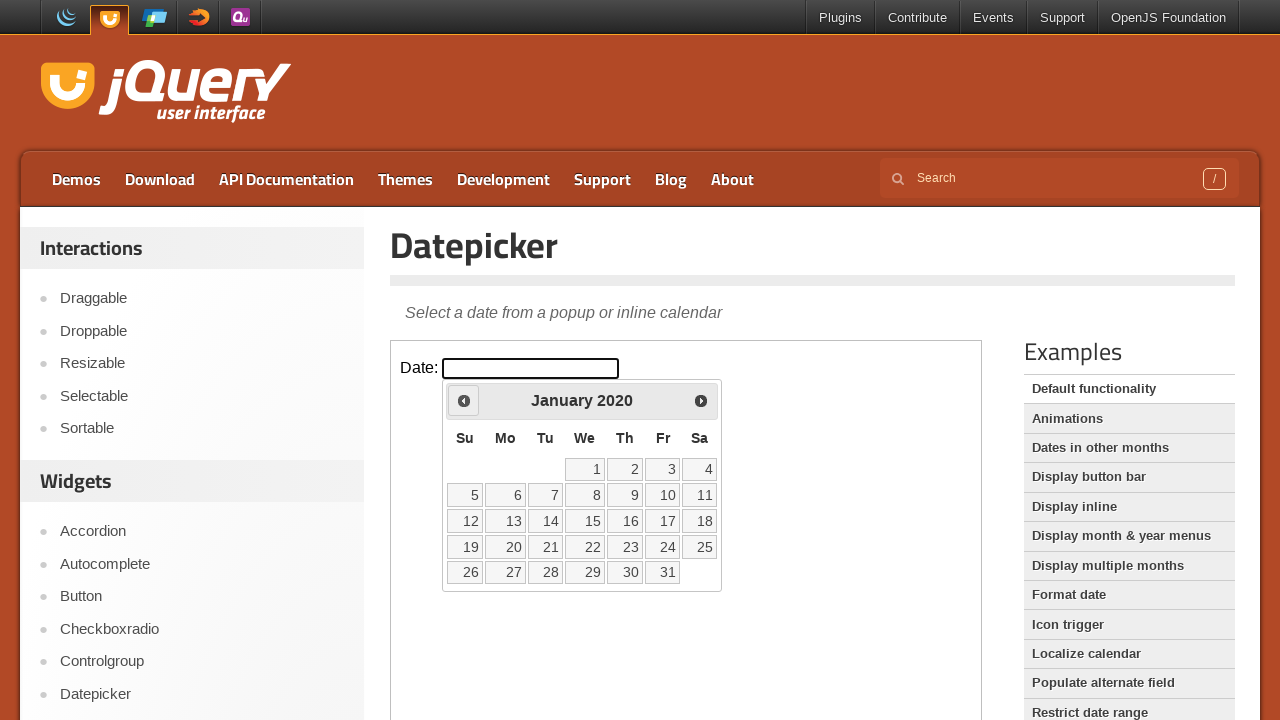

Clicked on January 20, 2020 at (506, 547) on iframe >> nth=0 >> internal:control=enter-frame >> xpath=//*[@id='ui-datepicker-
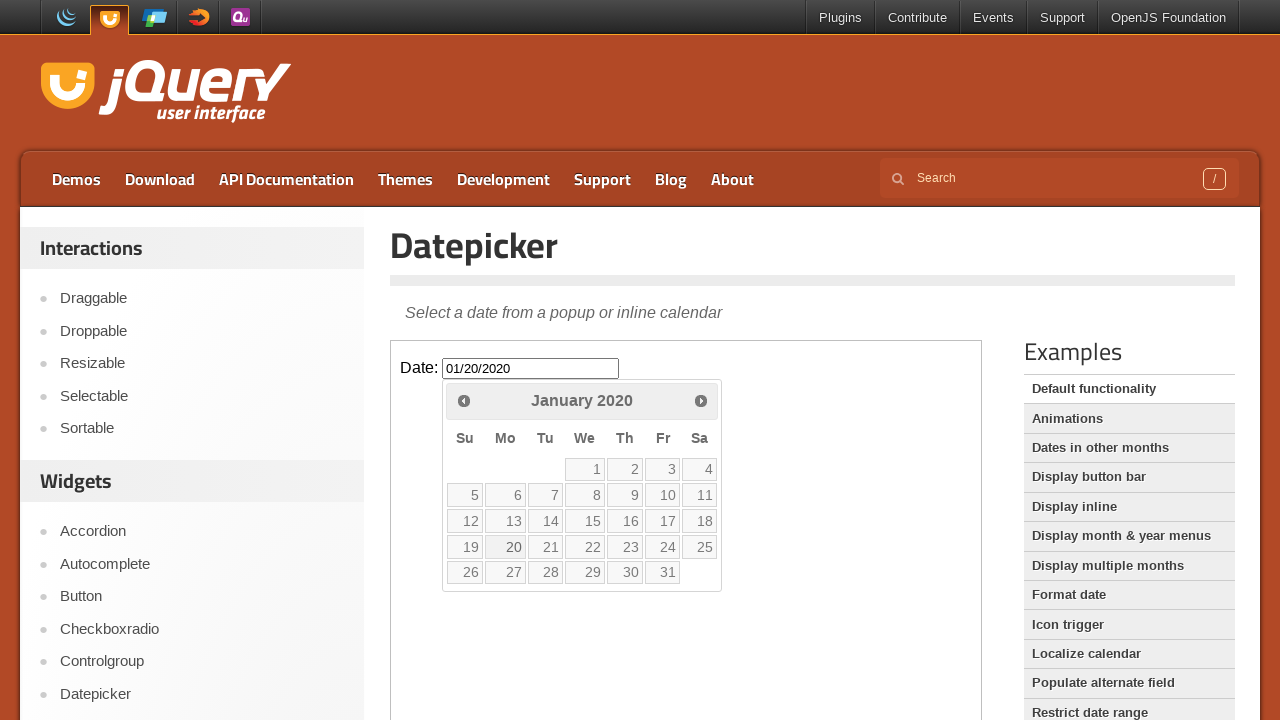

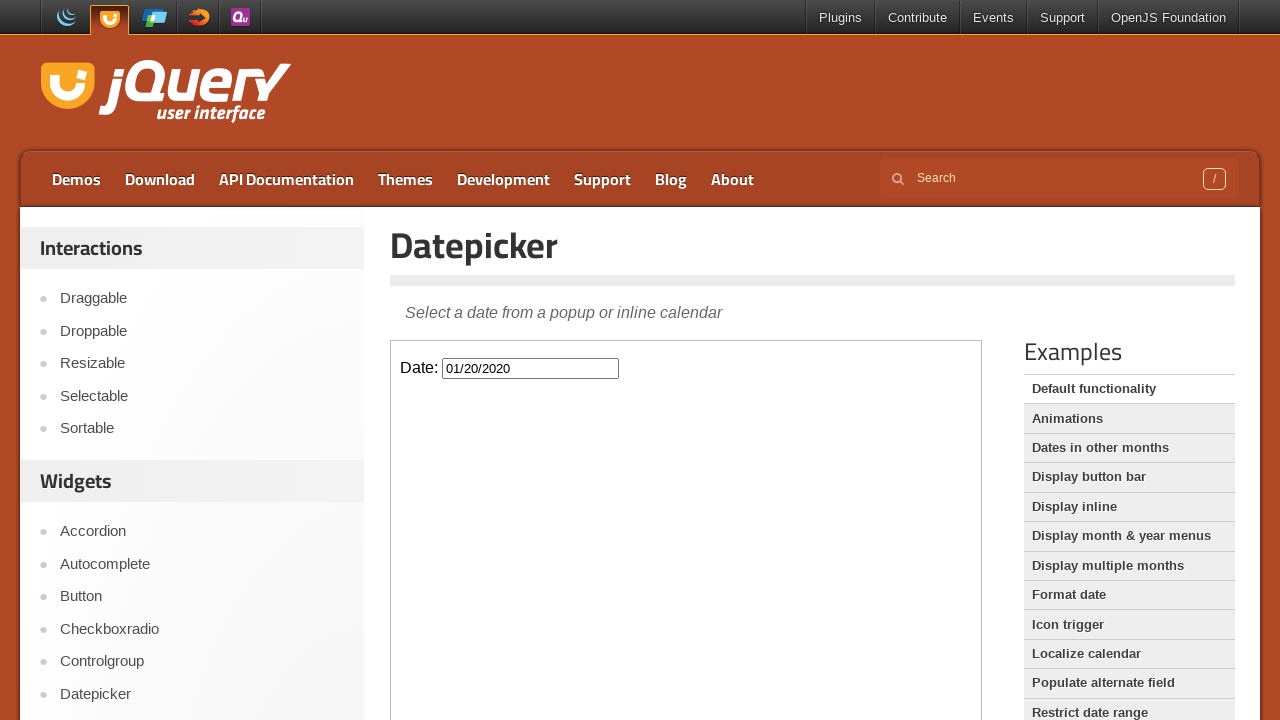